Tests the Planet Express postage calculator by selecting "Shipping From" locations from a dropdown, then iterating through destination countries, entering city and postal code information for each.

Starting URL: https://planetexpress.com/postage-calculator/

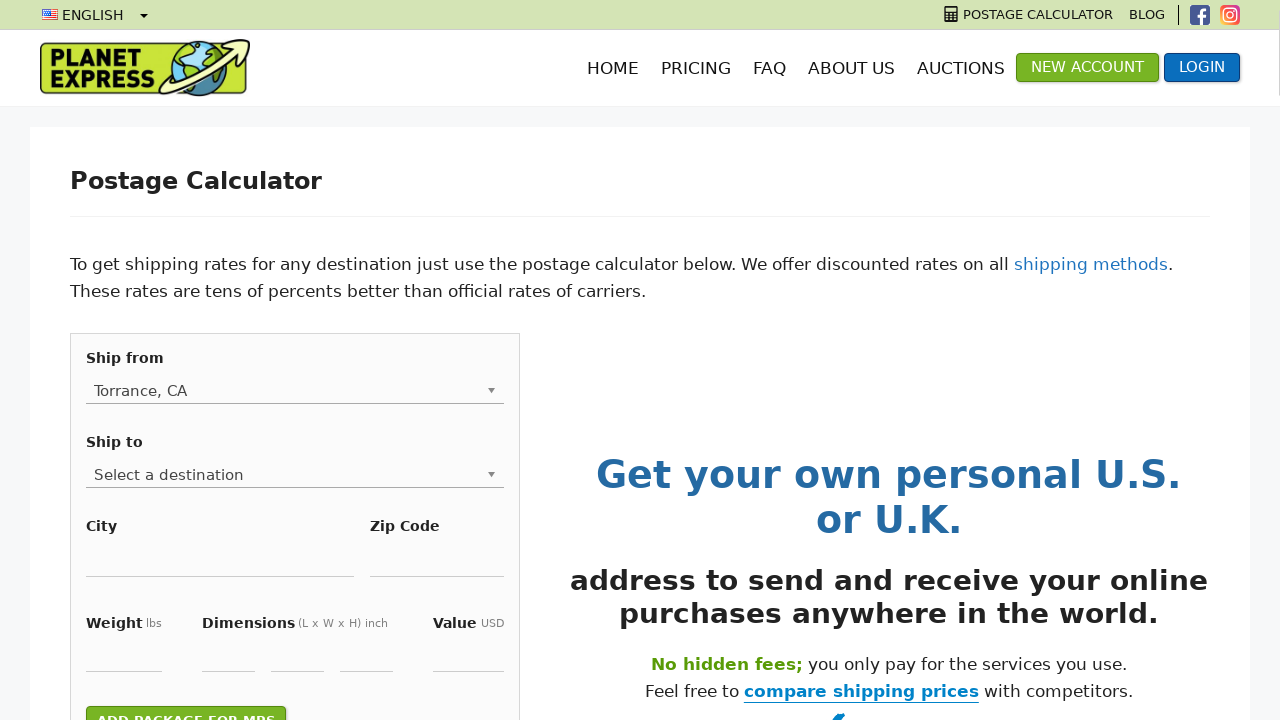

Clicked 'Shipping From' dropdown at (295, 391) on .chosen-container >> nth=0
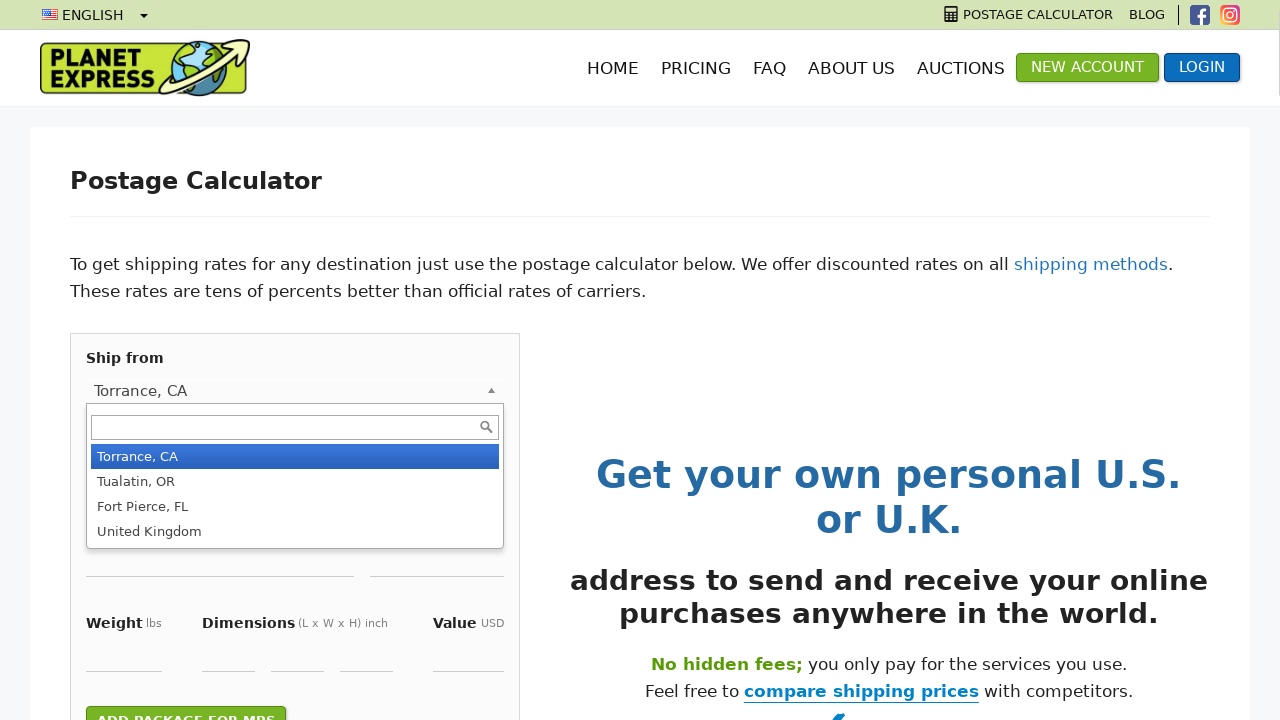

Cleared 'Shipping From' search field on .chosen-search-input >> nth=0
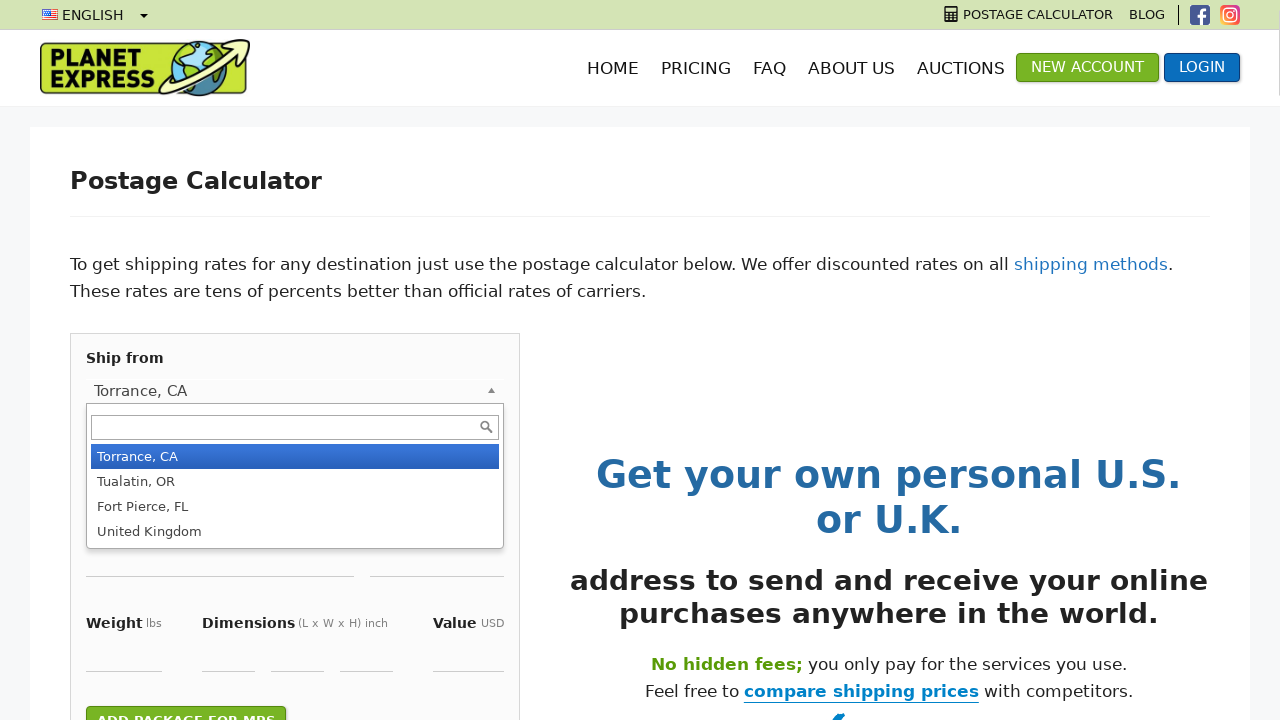

Typed 'Torrance, CA' into 'Shipping From' search field on .chosen-search-input >> nth=0
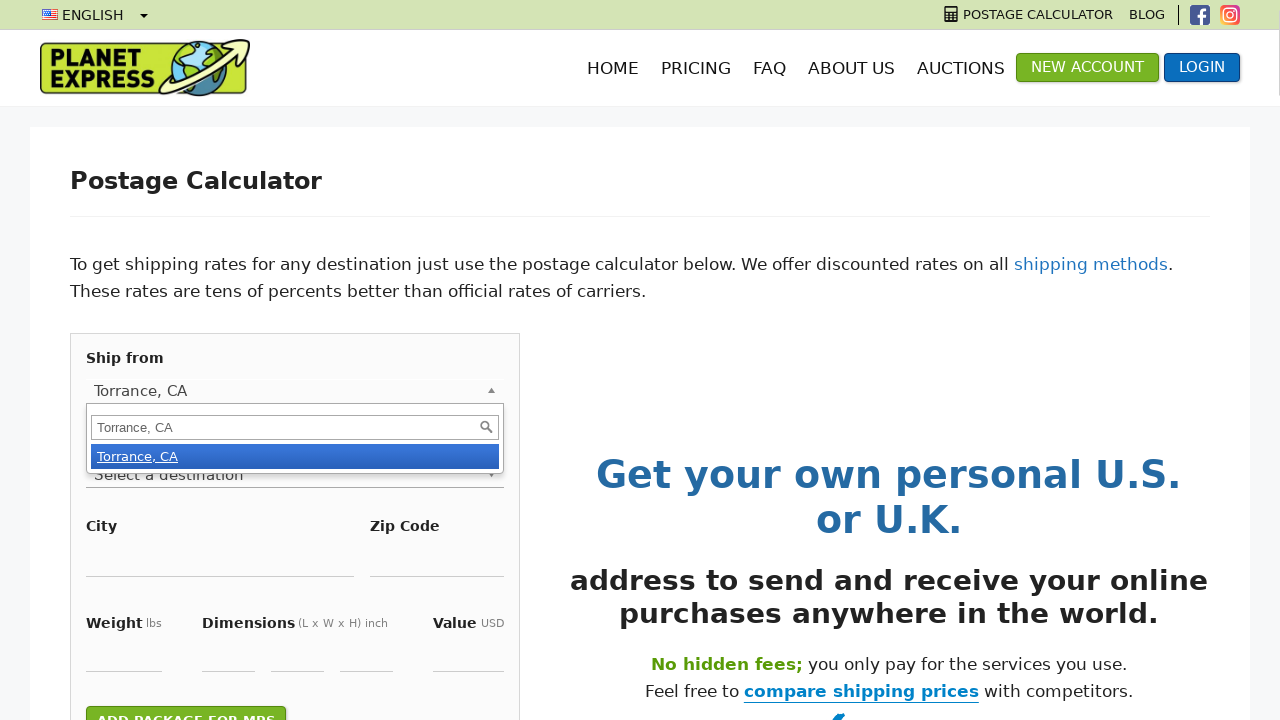

Waited 700ms for dropdown results
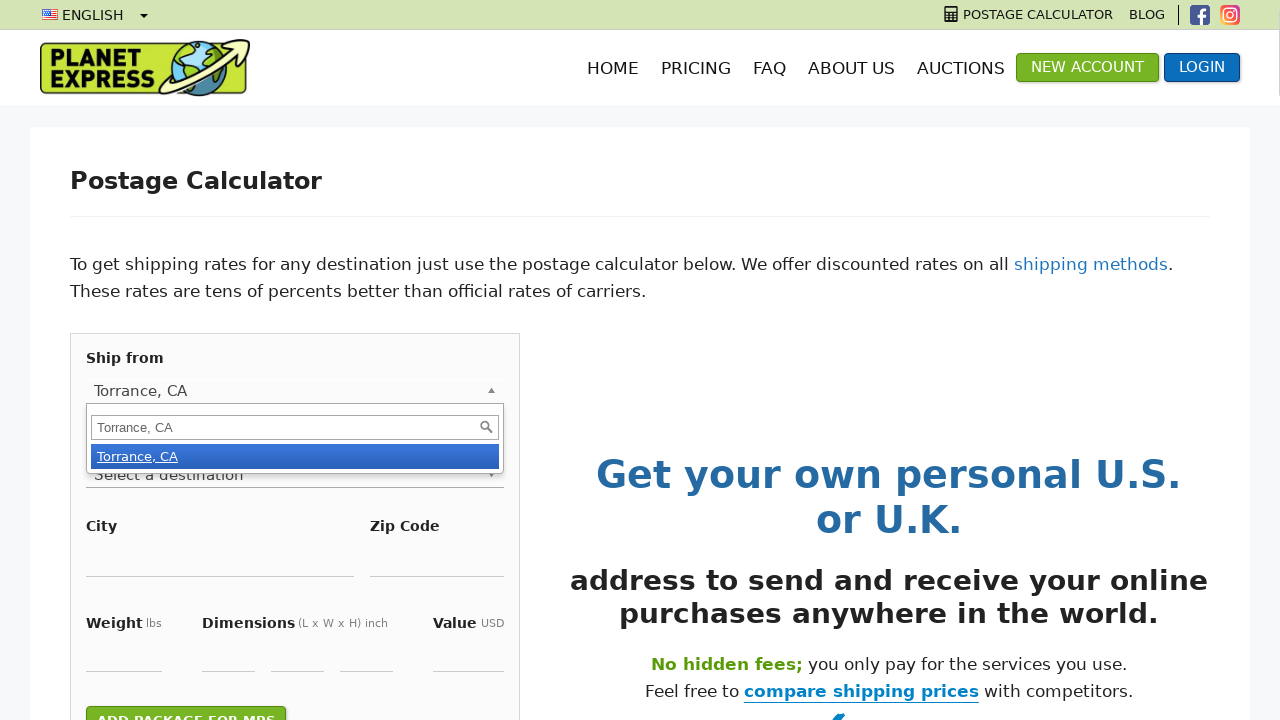

Selected 'Torrance, CA' from 'Shipping From' dropdown results at (295, 456) on ul.chosen-results li.active-result >> nth=0
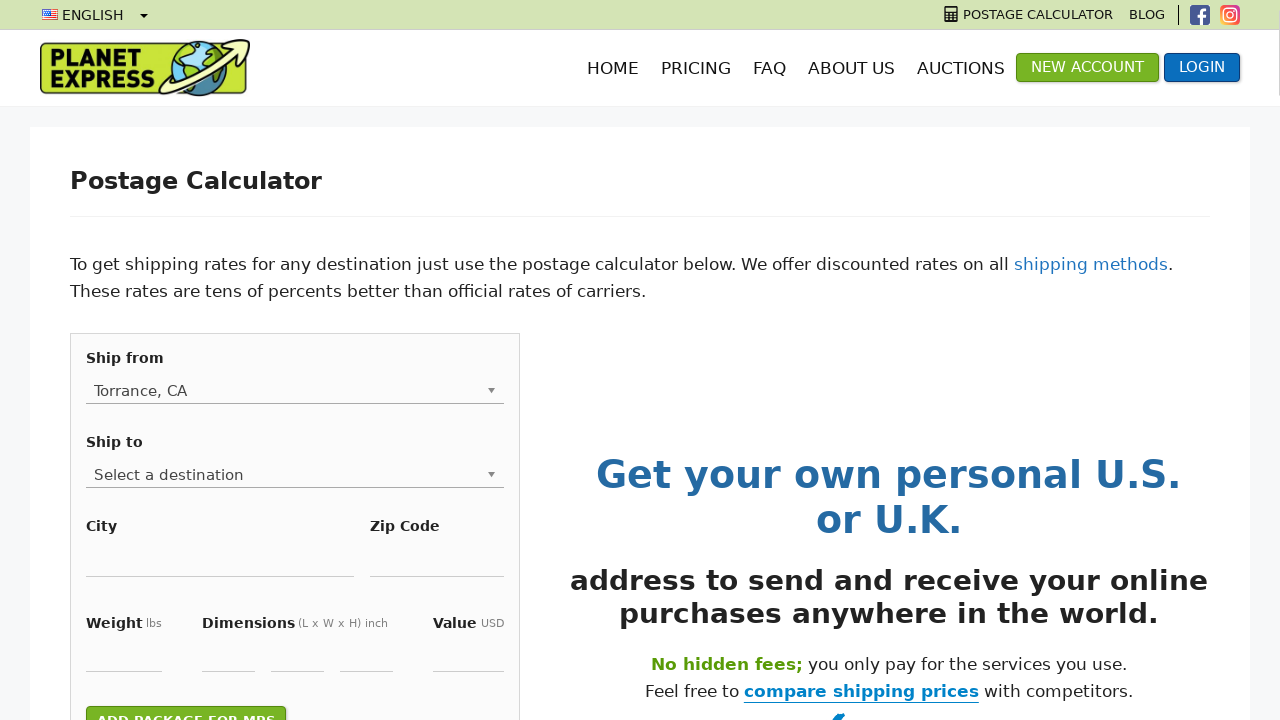

Waited 1000ms after selecting 'Shipping From' location
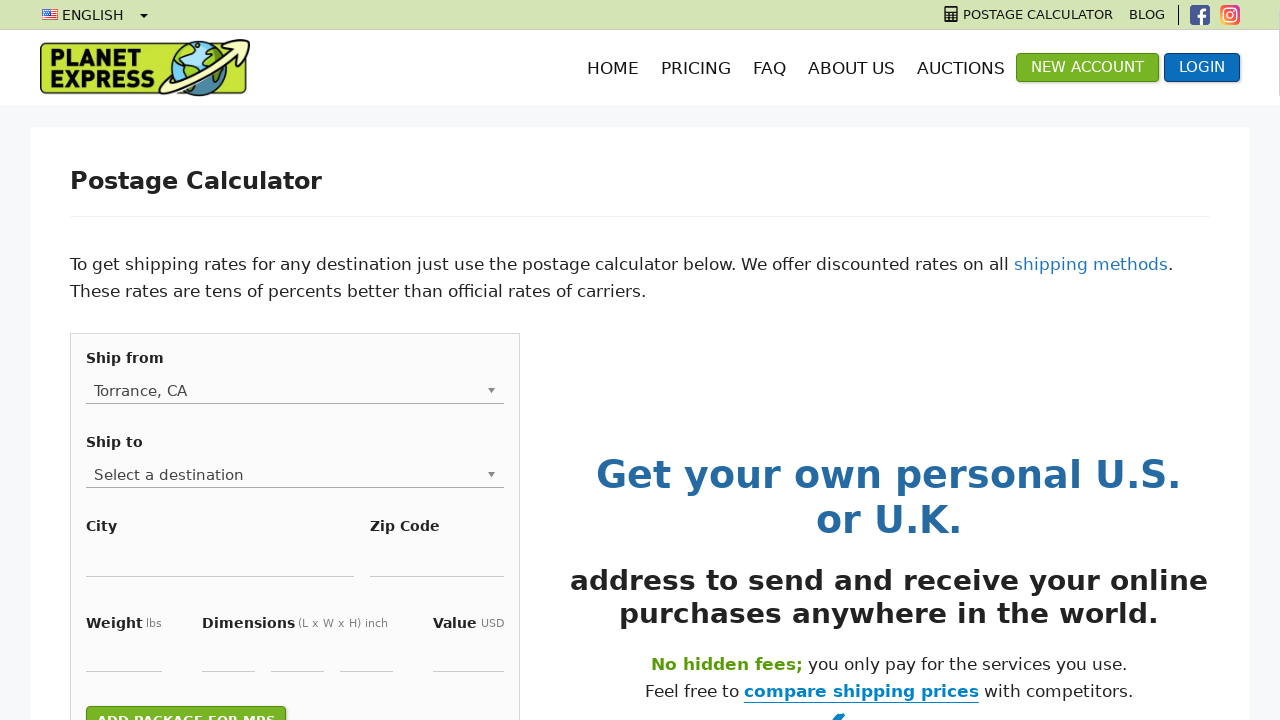

Clicked 'Shipping To' dropdown at (295, 475) on .chosen-container >> nth=1
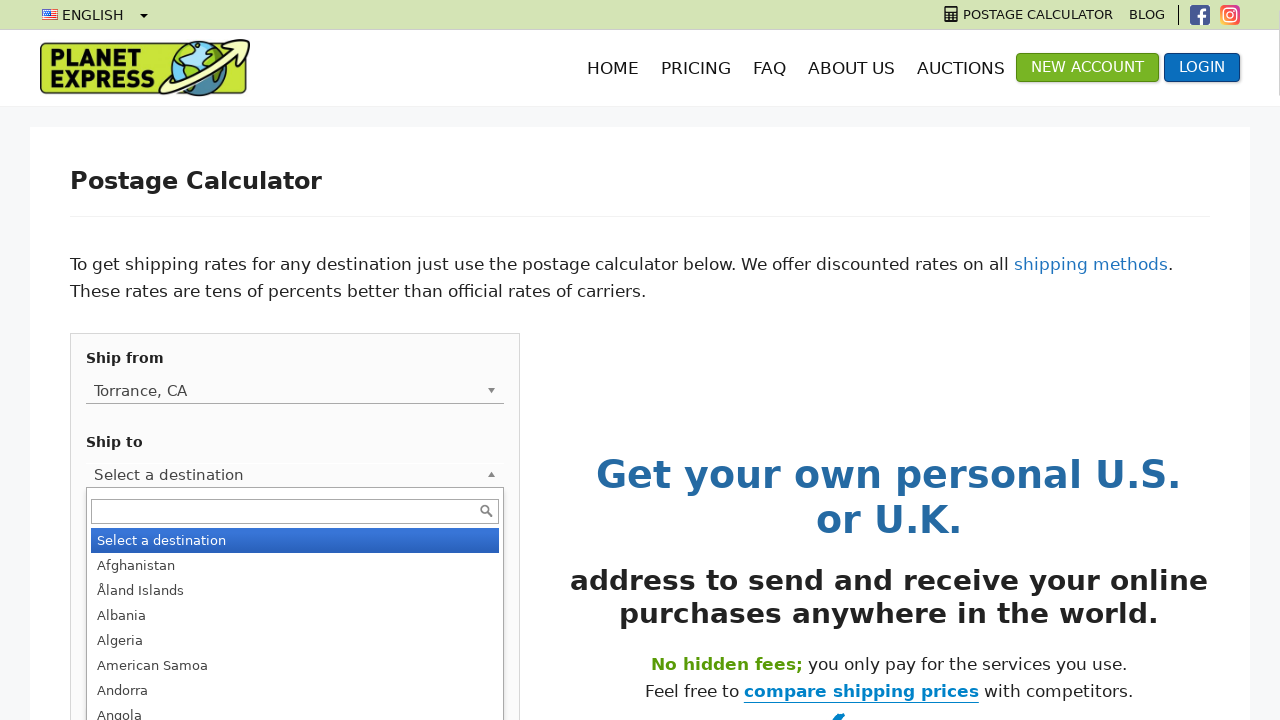

Cleared 'Shipping To' search field on .chosen-search-input >> nth=1
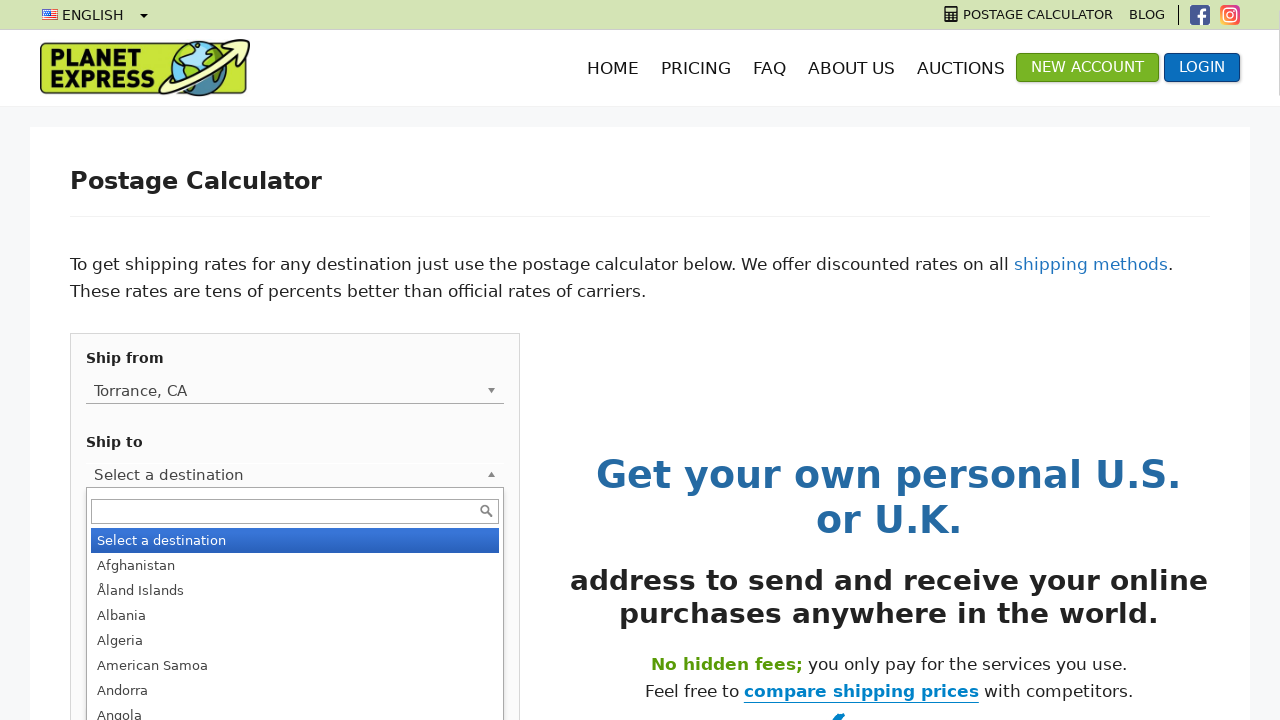

Typed 'Germany' into 'Shipping To' search field on .chosen-search-input >> nth=1
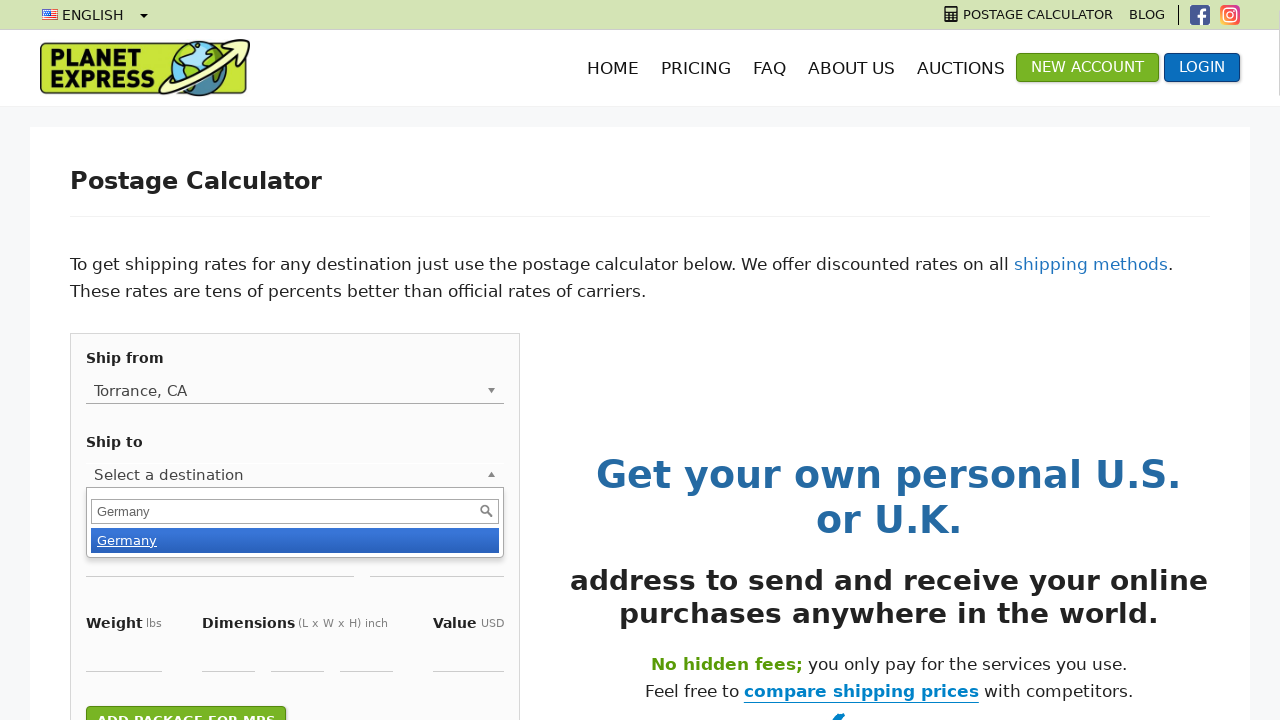

Waited 700ms for country dropdown results
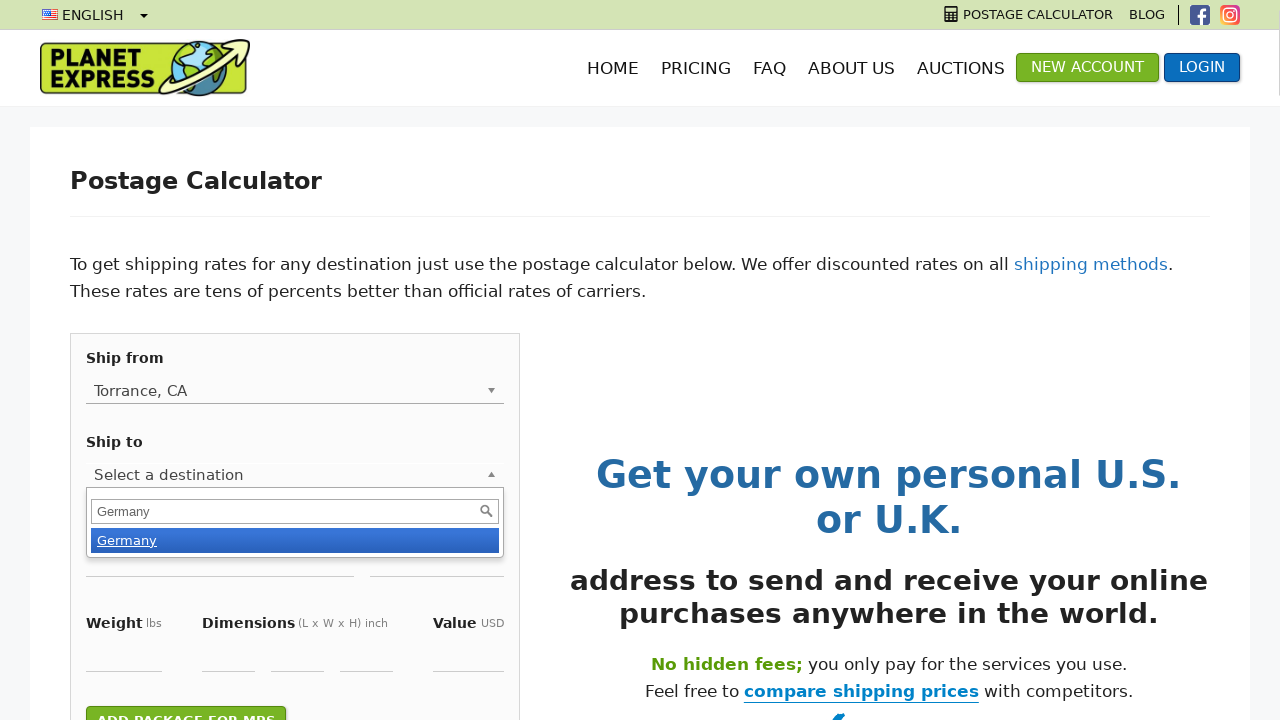

Selected 'Germany' from 'Shipping To' dropdown results at (295, 540) on ul.chosen-results li.active-result >> nth=1
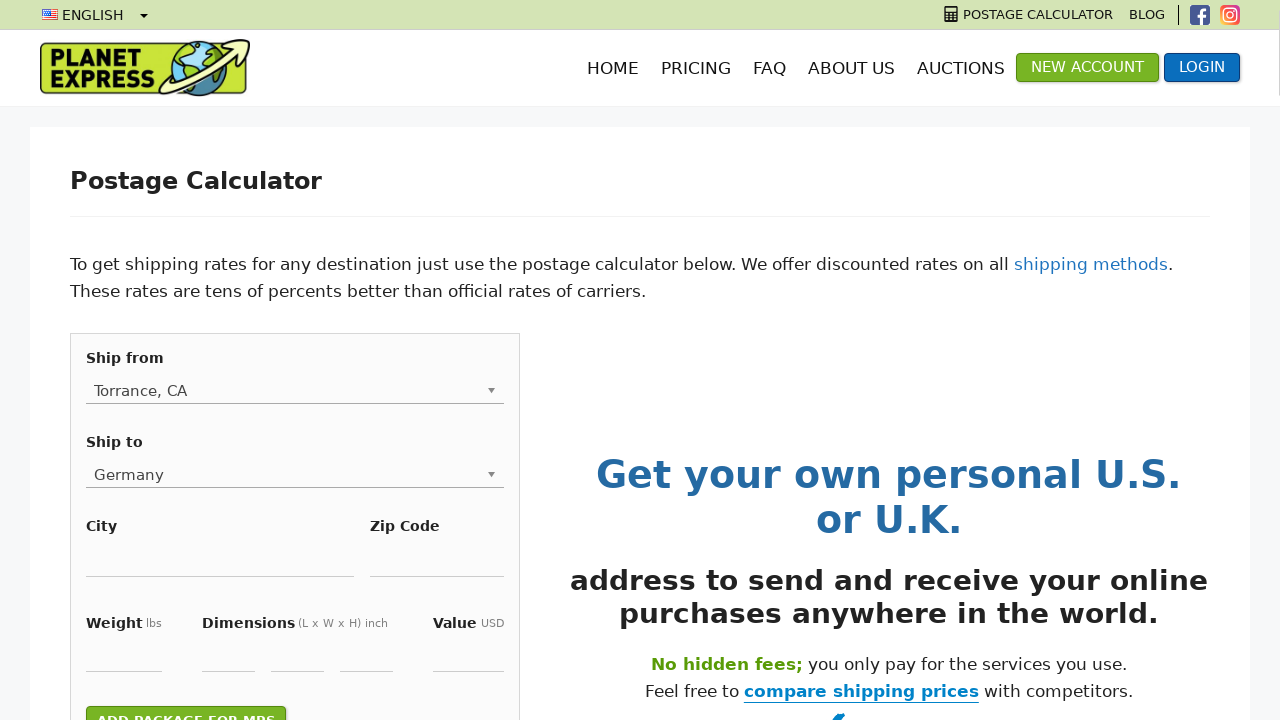

Cleared city input field on #city
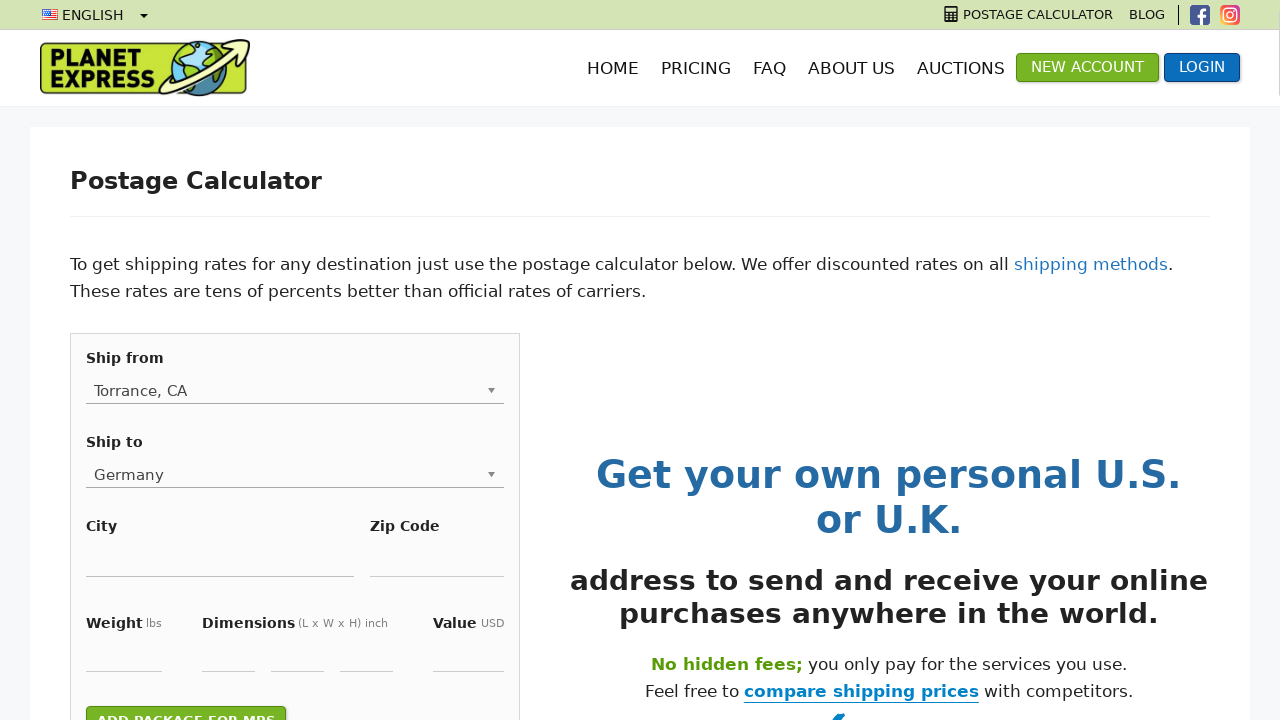

Entered city 'Berlin' on #city
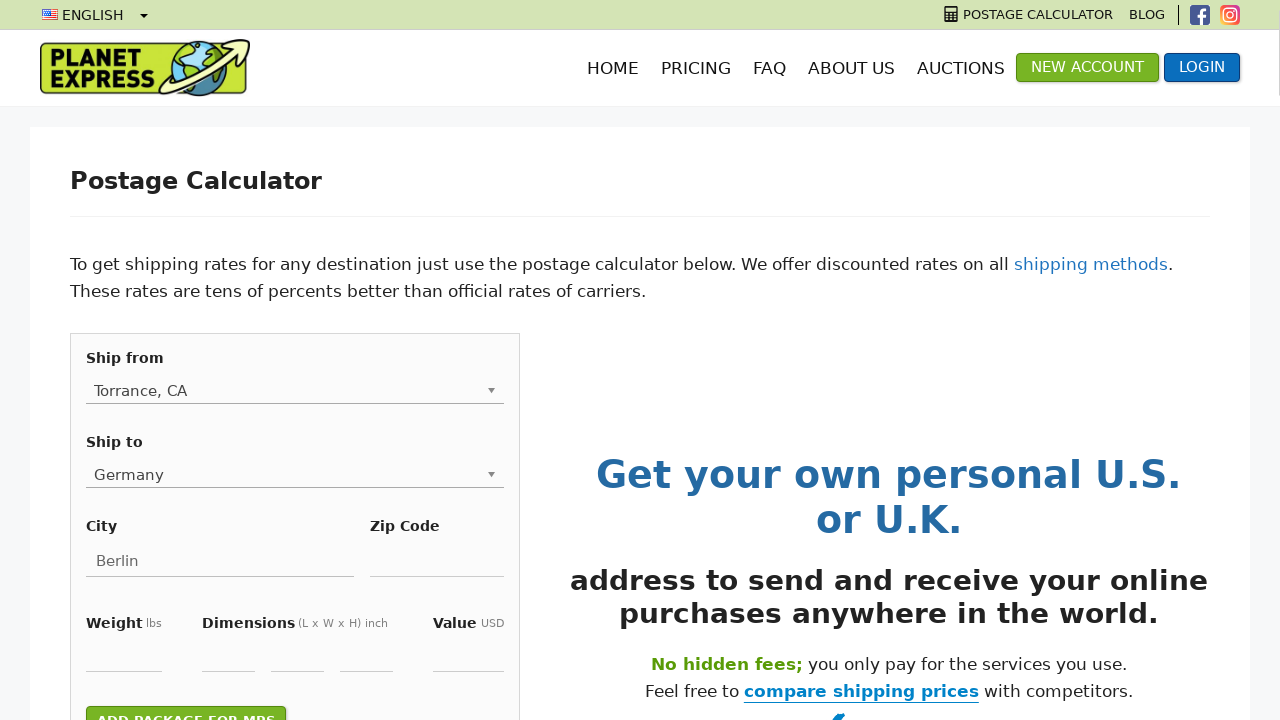

Cleared postal code input field on #postalcode
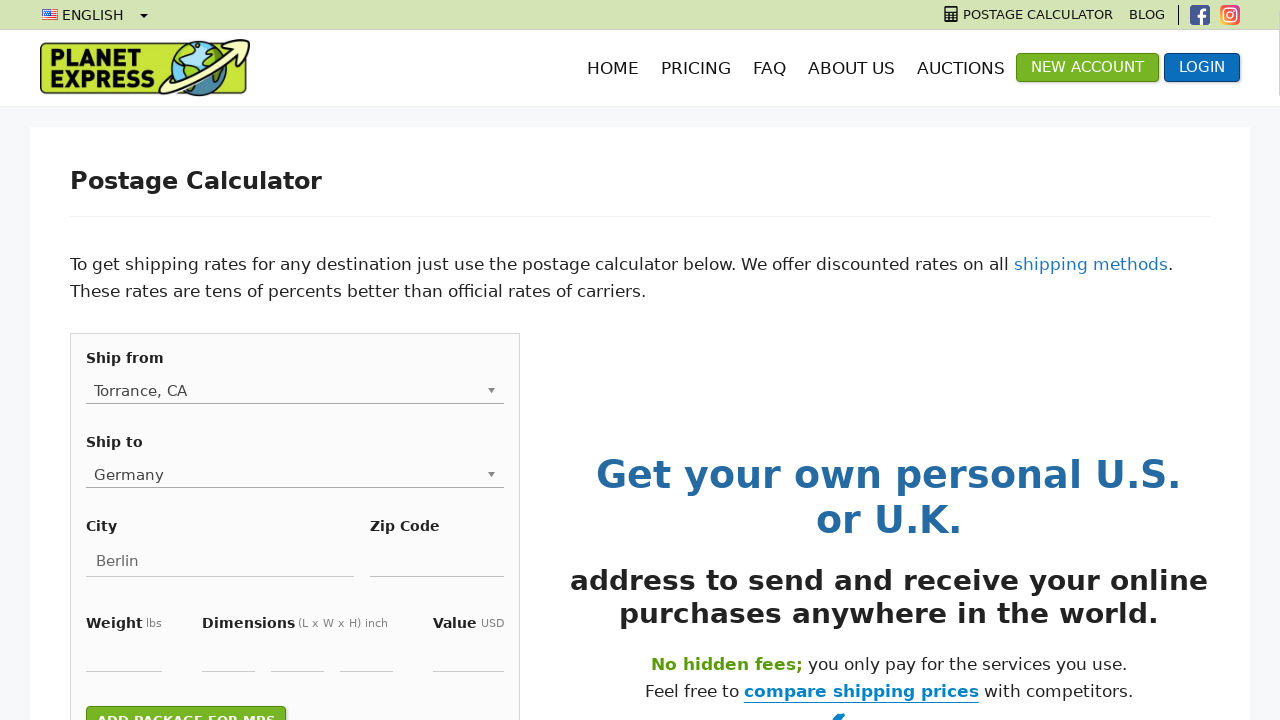

Entered postal code '10115' on #postalcode
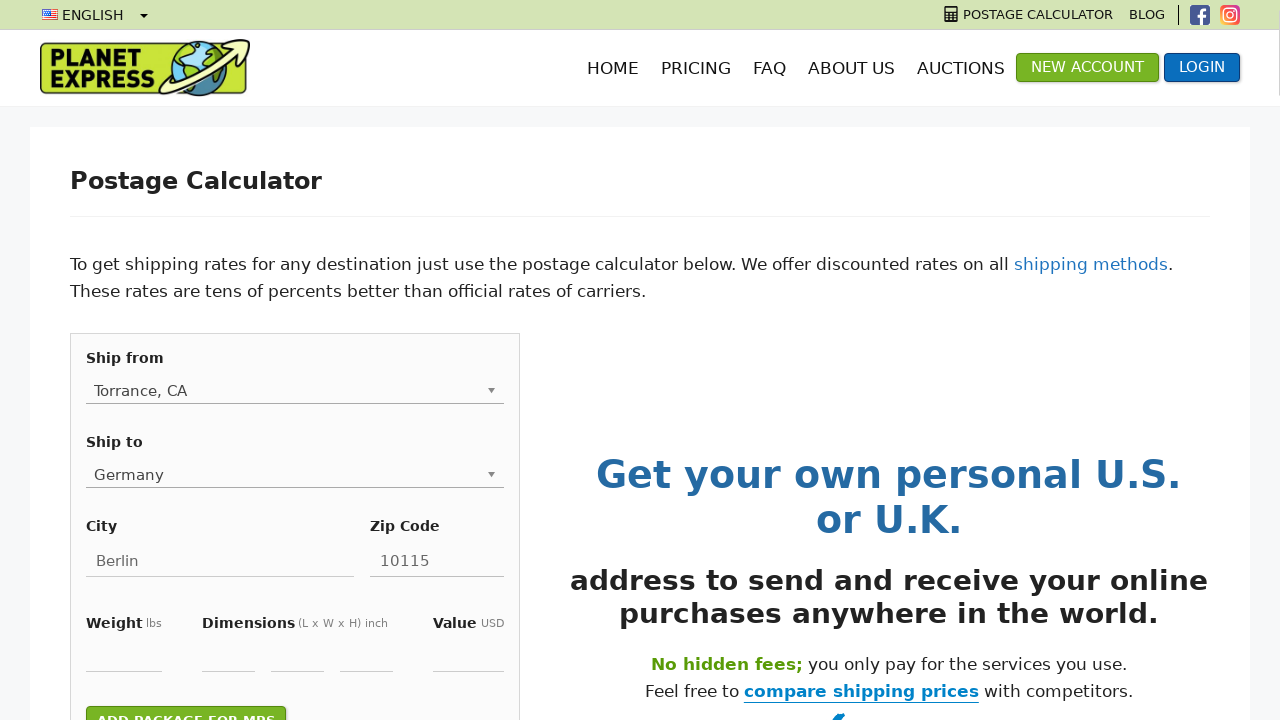

Waited 1000ms after entering postal code for Germany
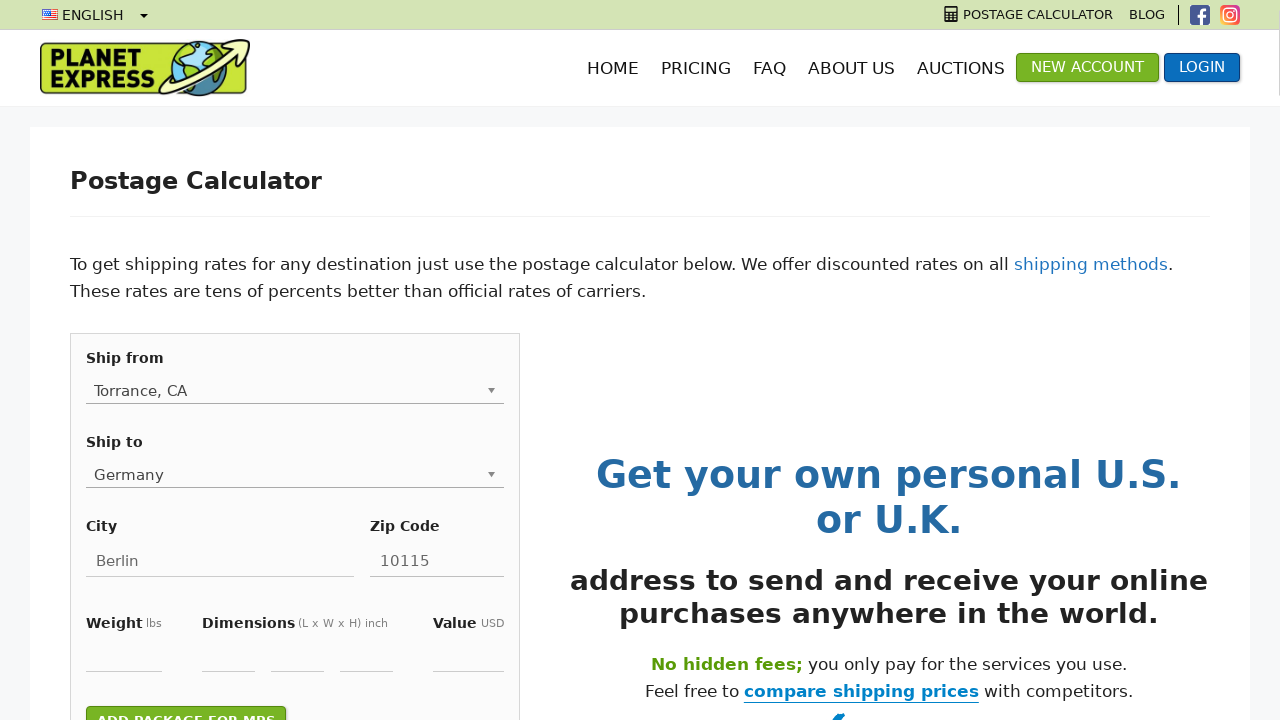

Reopened 'Shipping To' dropdown for next country at (295, 475) on .chosen-container >> nth=1
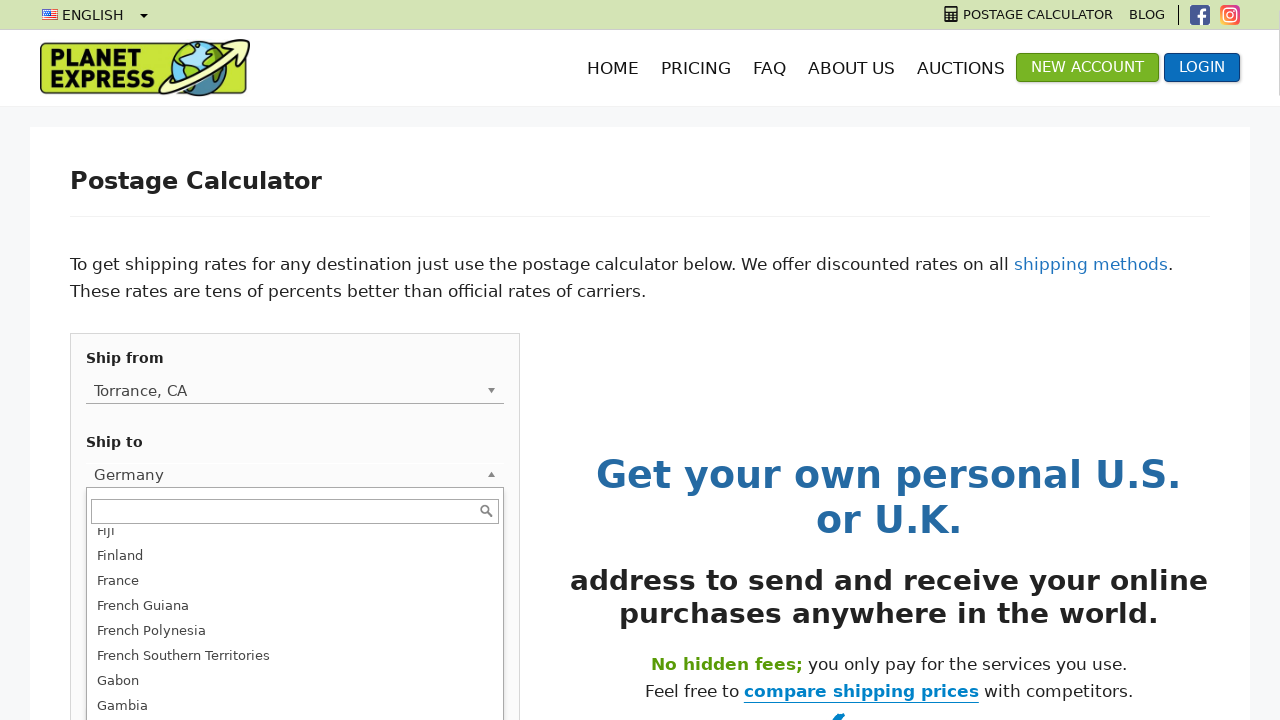

Cleared 'Shipping To' search field on .chosen-search-input >> nth=1
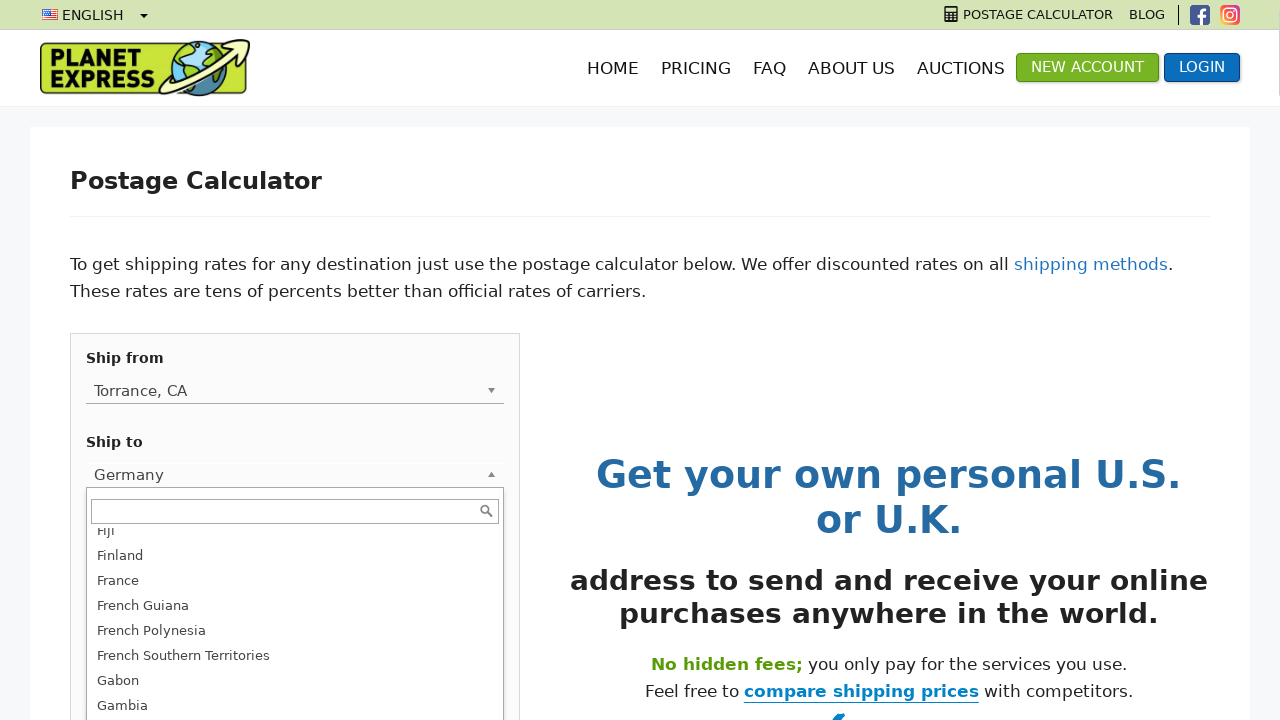

Typed 'France' into 'Shipping To' search field on .chosen-search-input >> nth=1
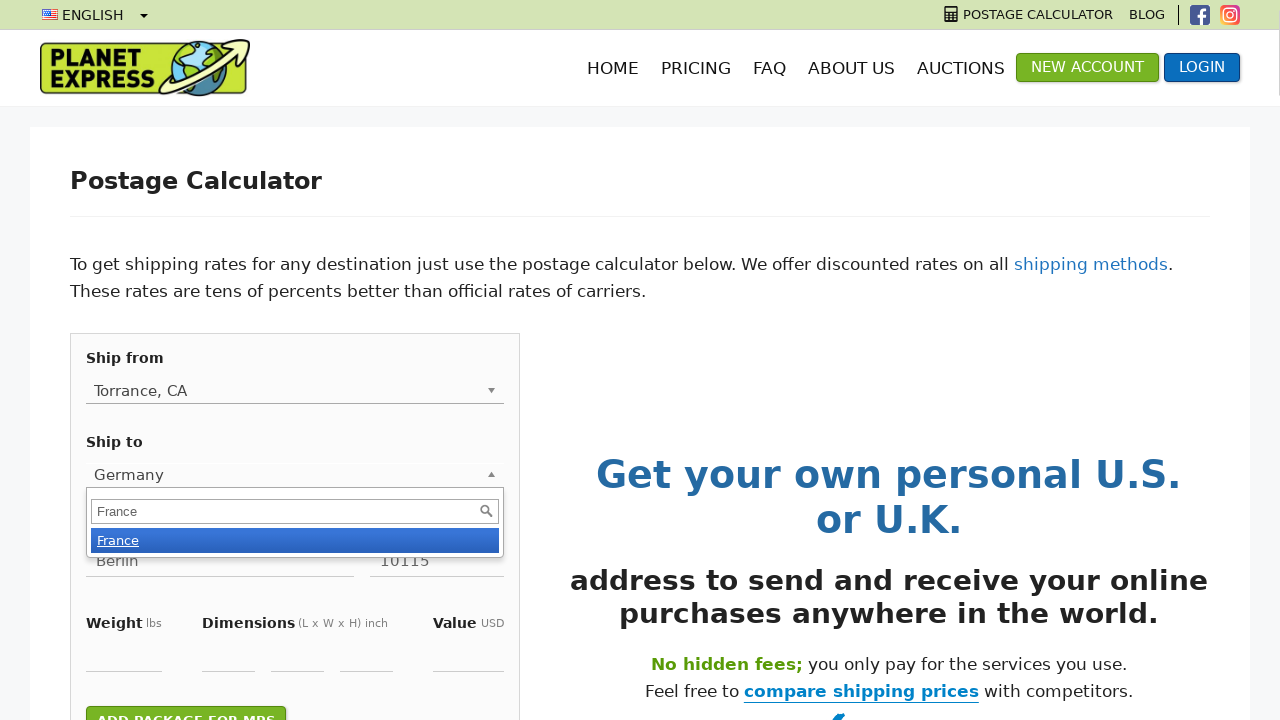

Waited 700ms for country dropdown results
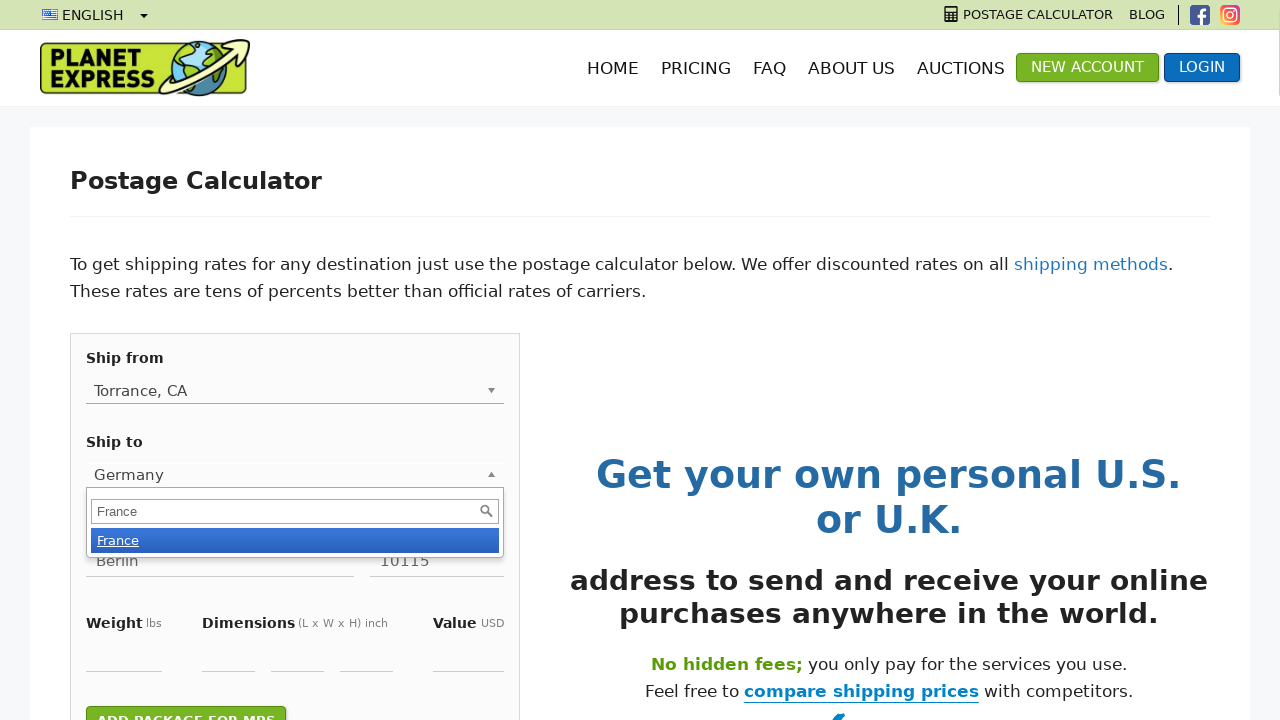

Selected 'France' from 'Shipping To' dropdown results at (295, 540) on ul.chosen-results li.active-result >> nth=1
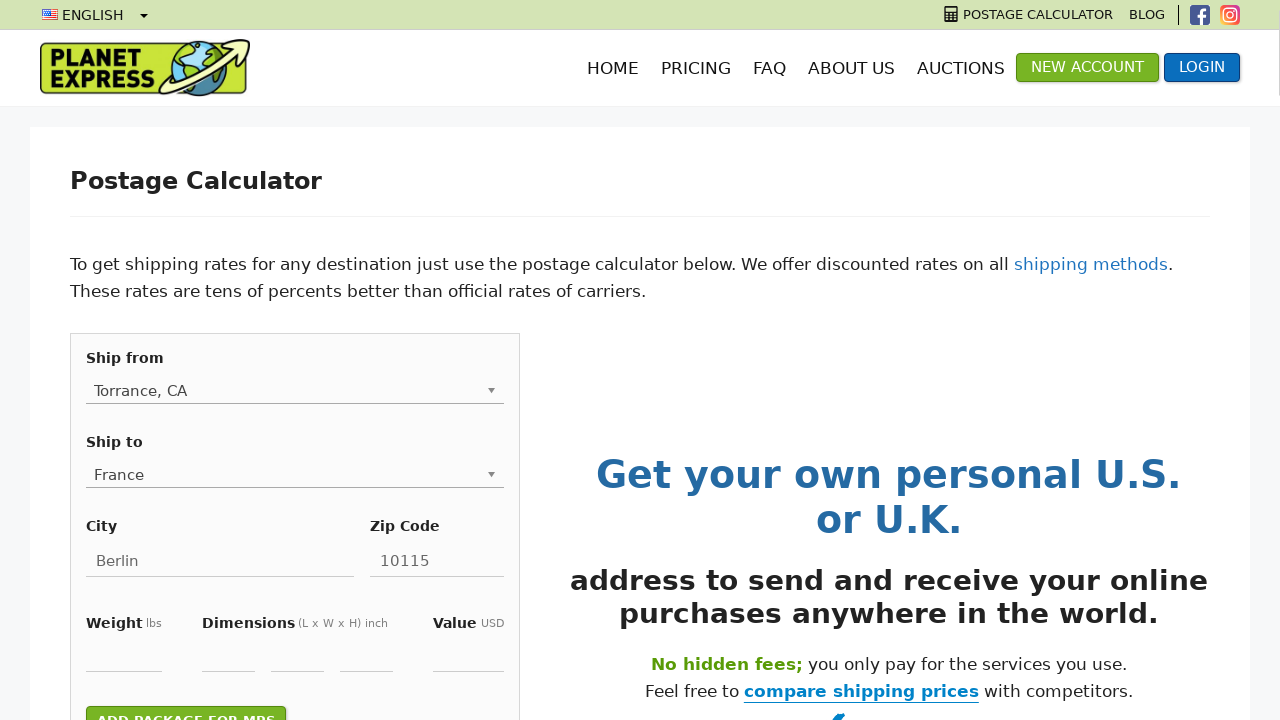

Cleared city input field on #city
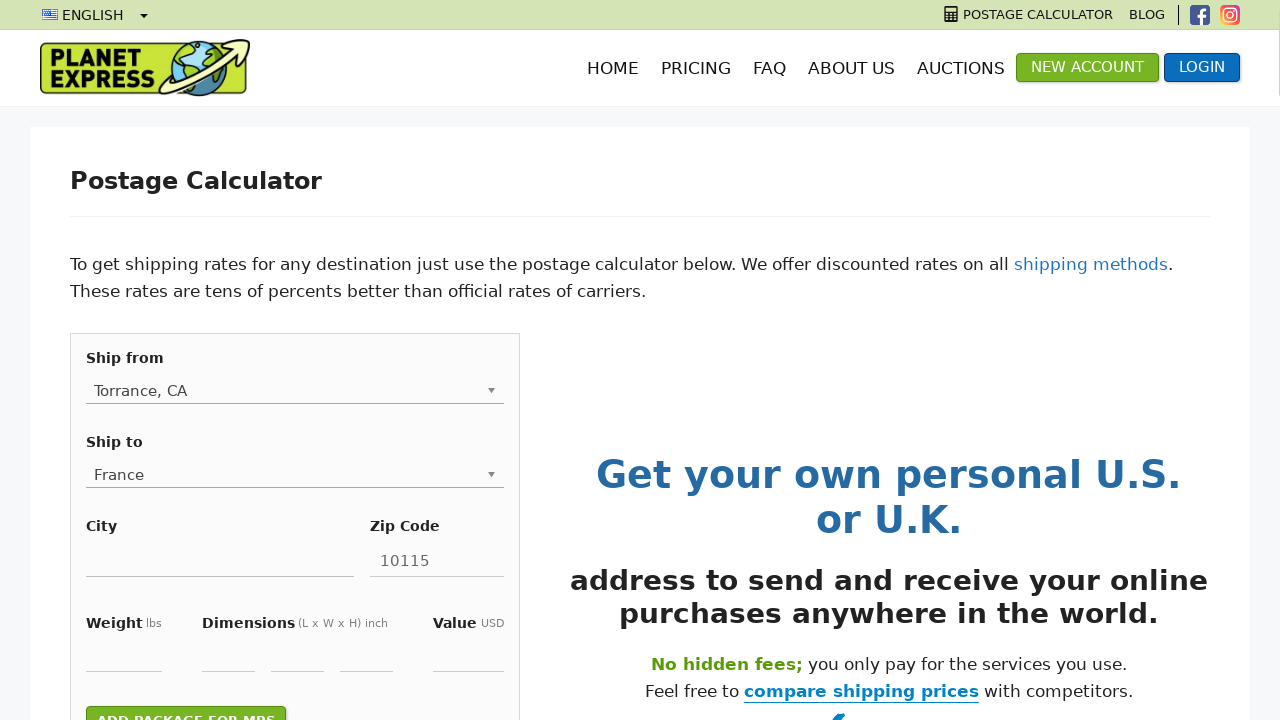

Entered city 'Paris' on #city
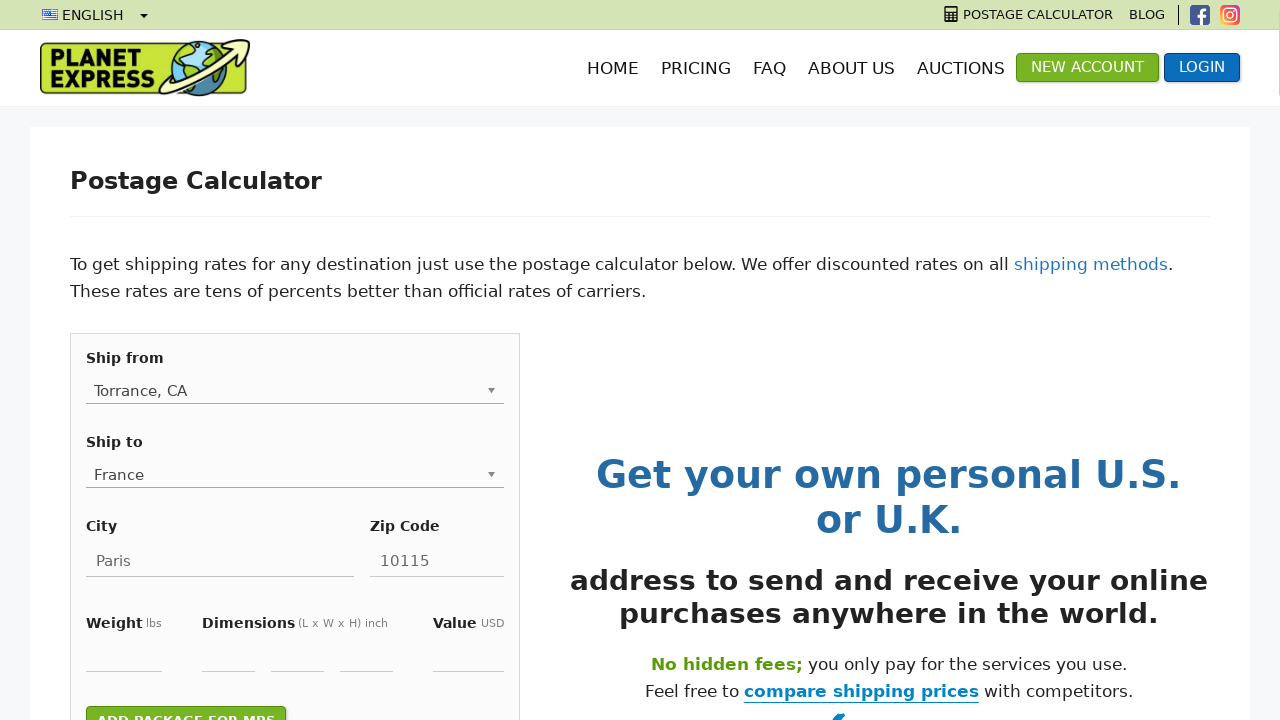

Cleared postal code input field on #postalcode
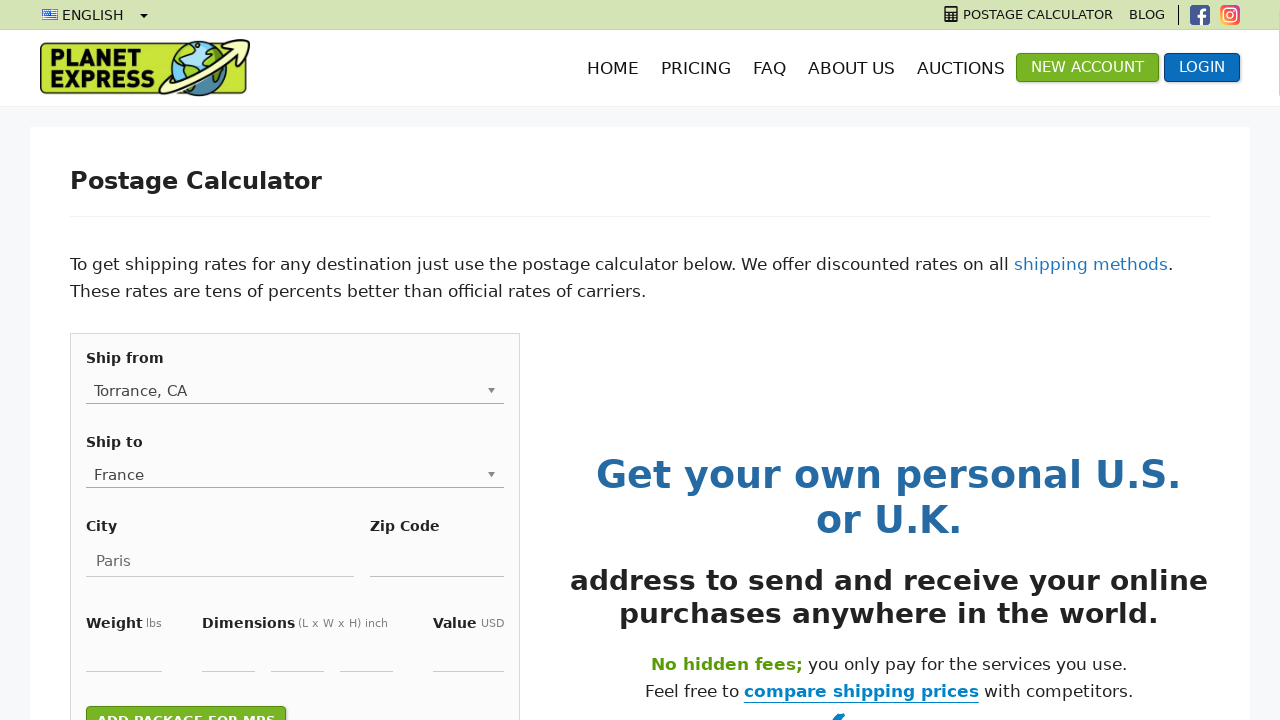

Entered postal code '75001' on #postalcode
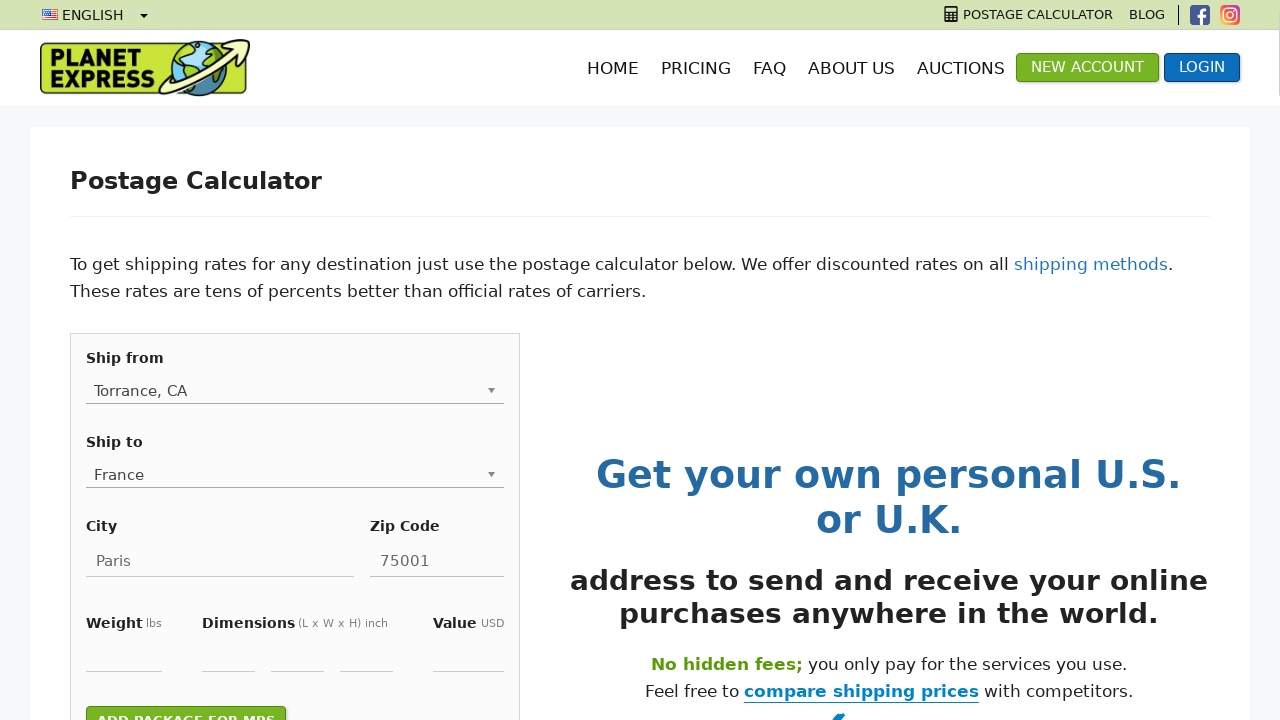

Waited 1000ms after entering postal code for France
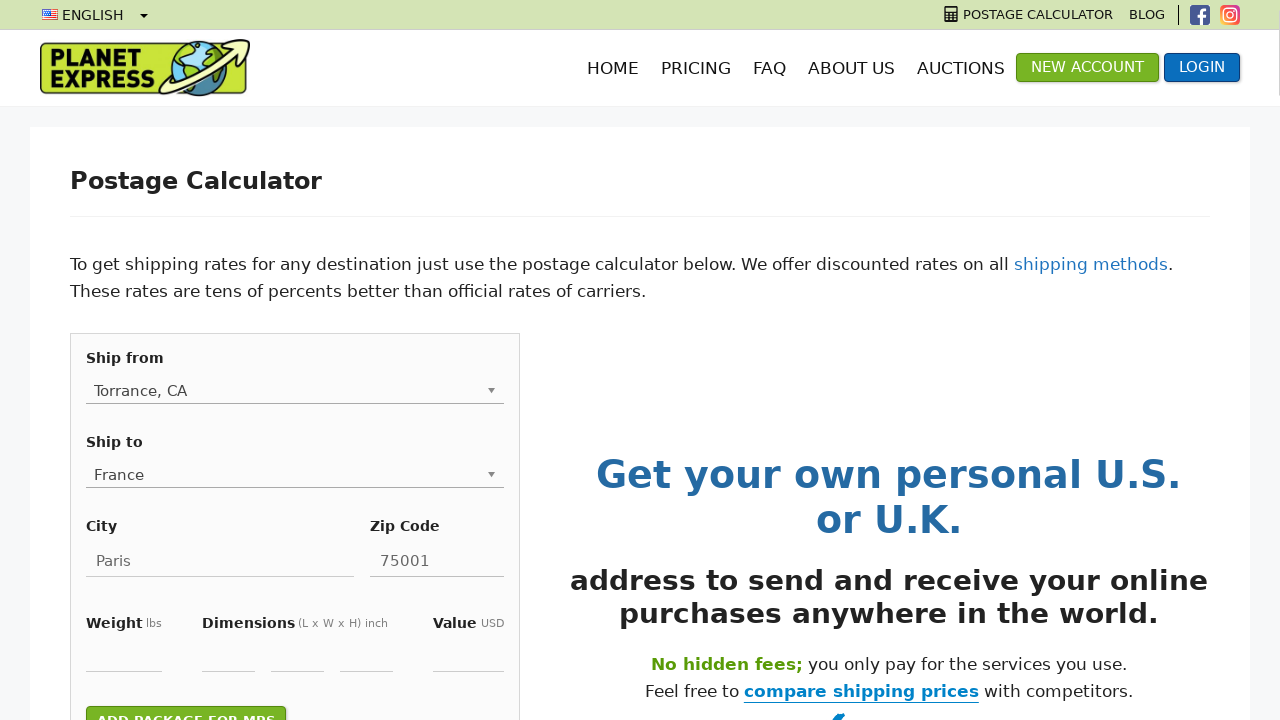

Reopened 'Shipping To' dropdown for next country at (295, 475) on .chosen-container >> nth=1
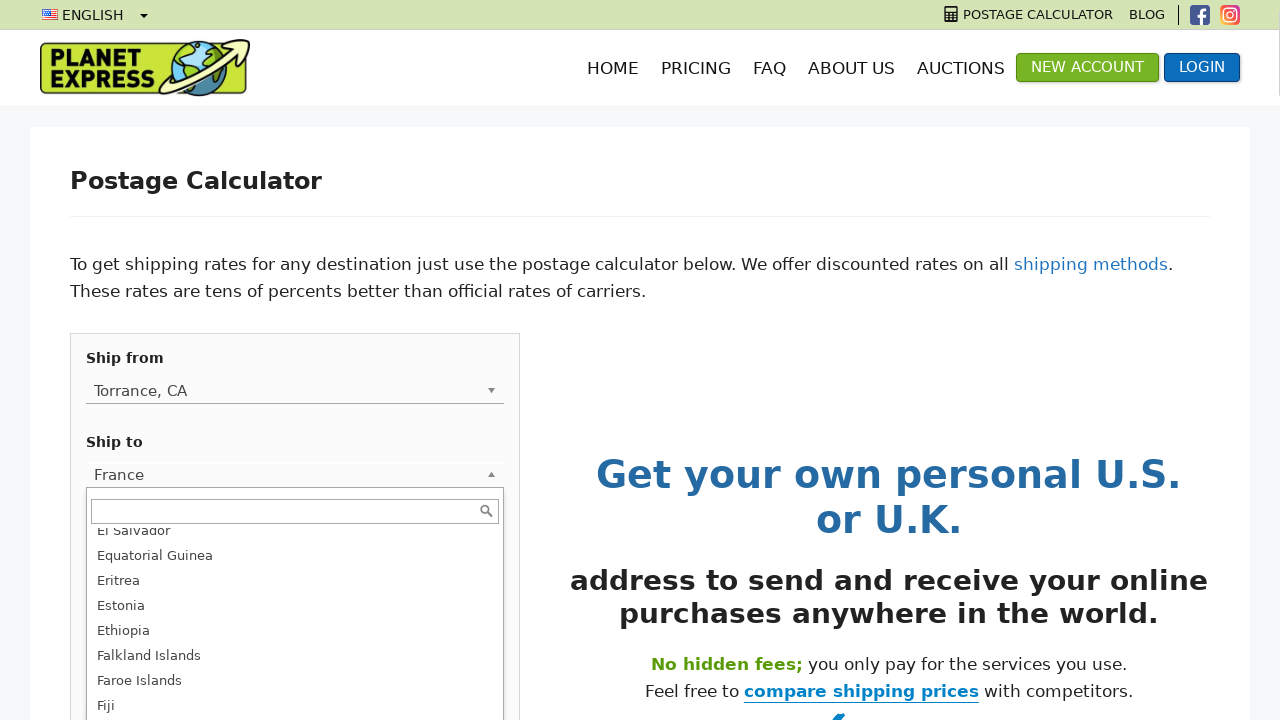

Cleared 'Shipping To' search field on .chosen-search-input >> nth=1
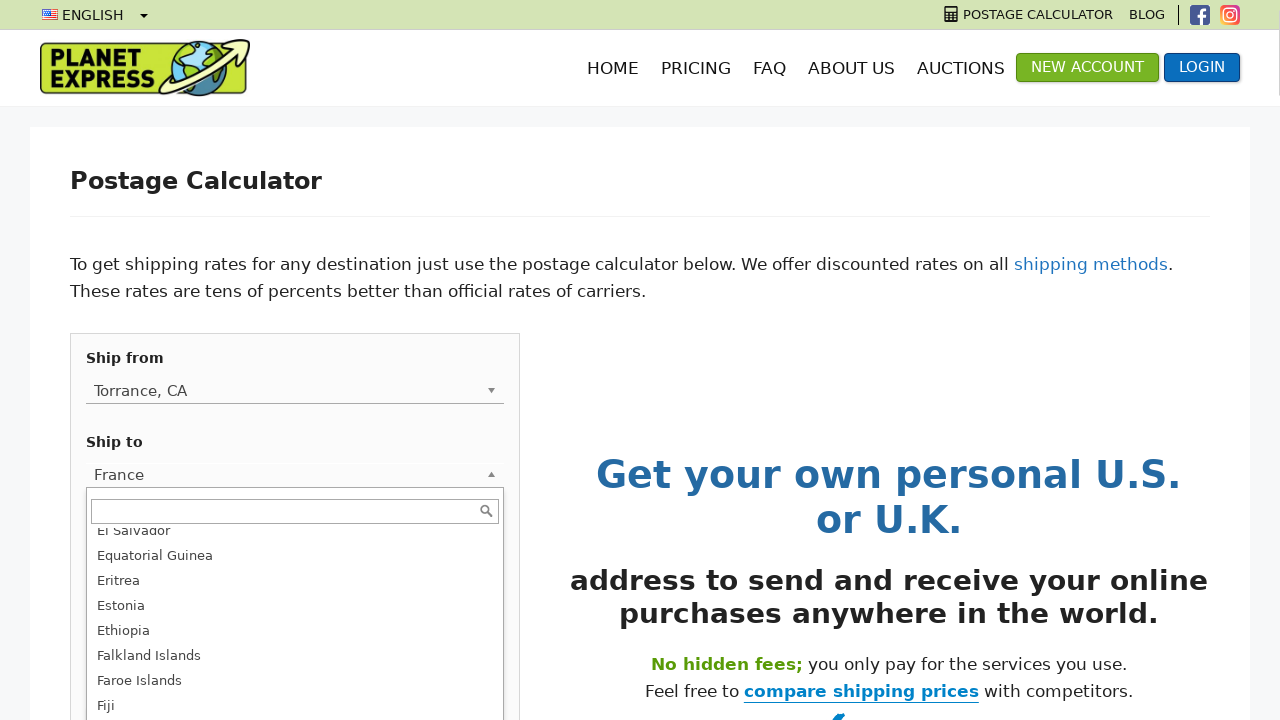

Typed 'Japan' into 'Shipping To' search field on .chosen-search-input >> nth=1
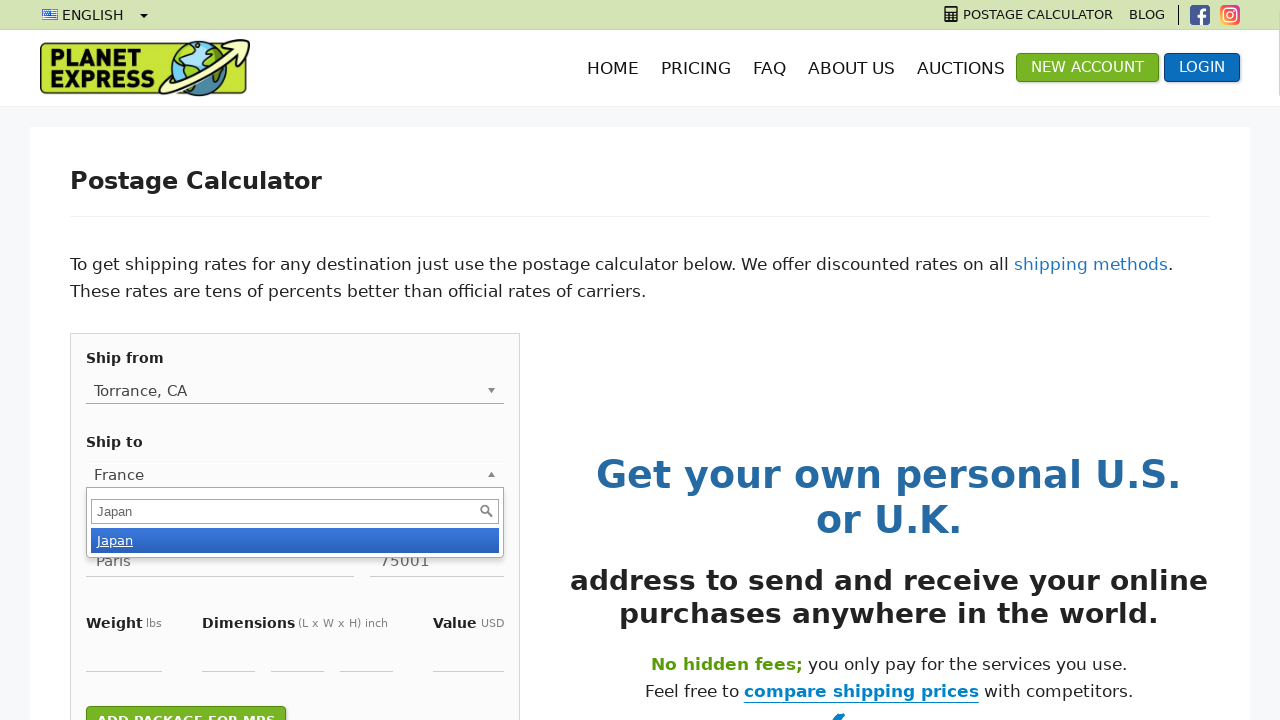

Waited 700ms for country dropdown results
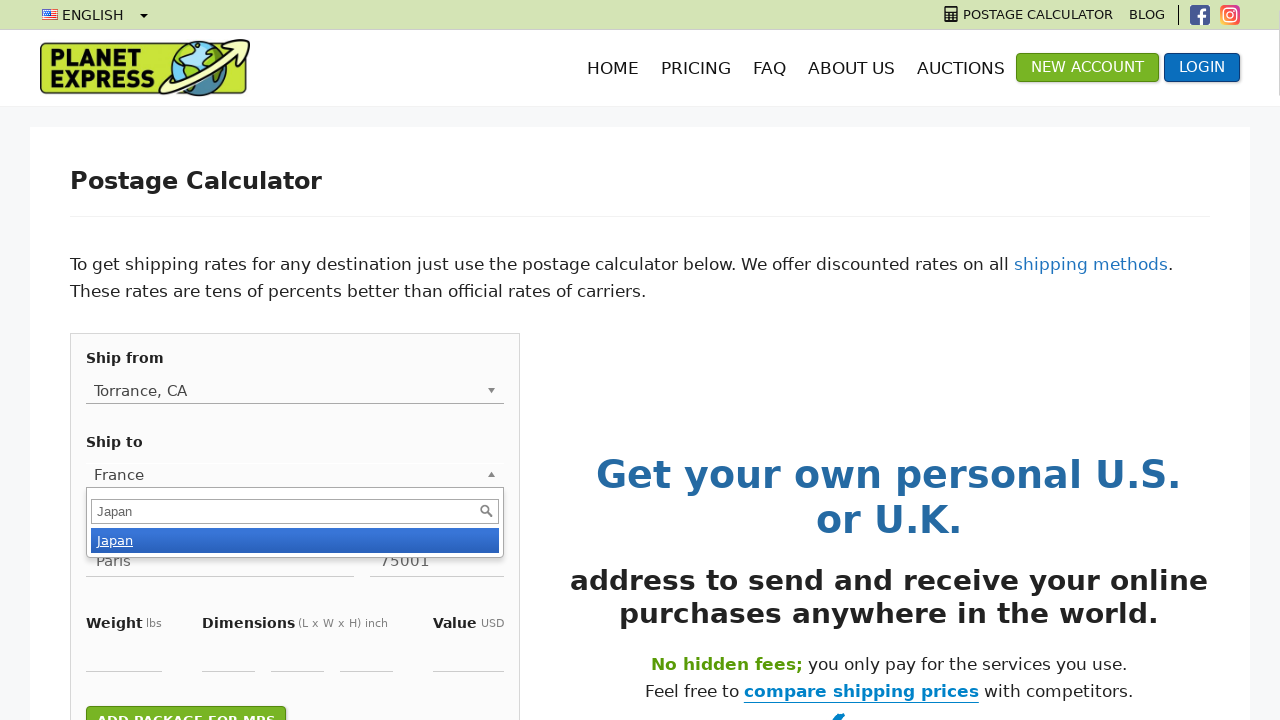

Selected 'Japan' from 'Shipping To' dropdown results at (295, 540) on ul.chosen-results li.active-result >> nth=1
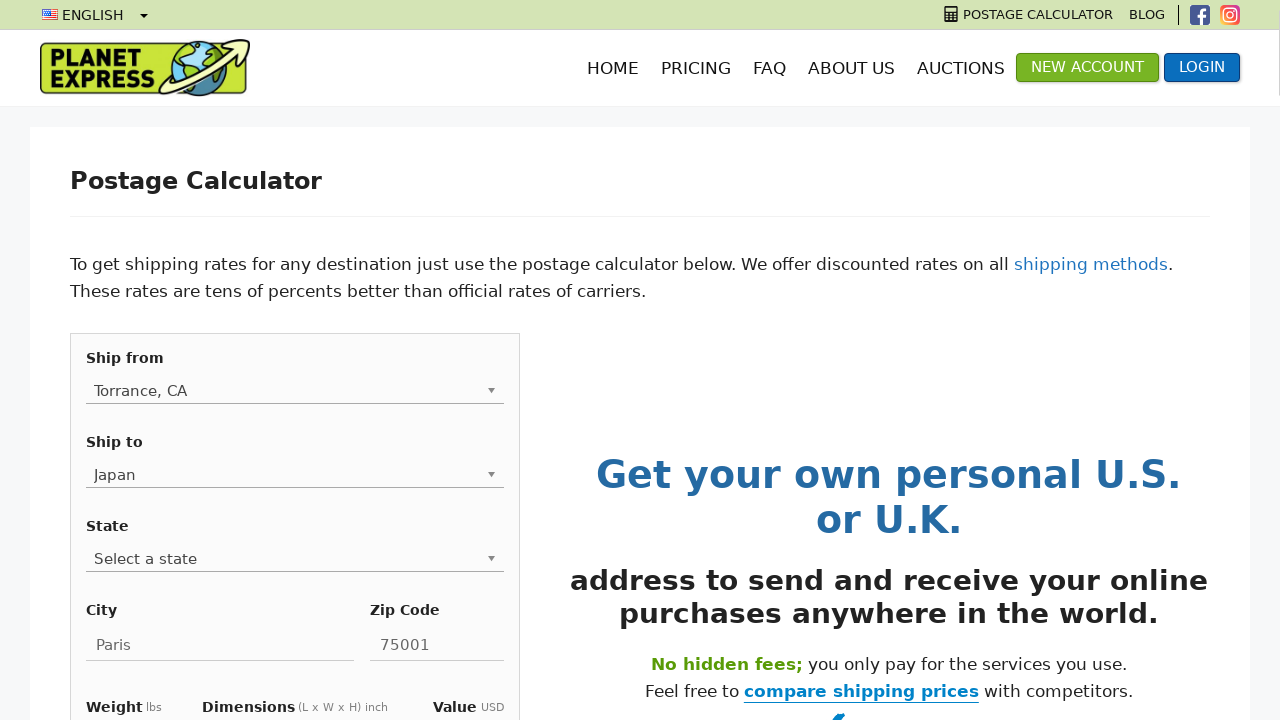

Cleared city input field on #city
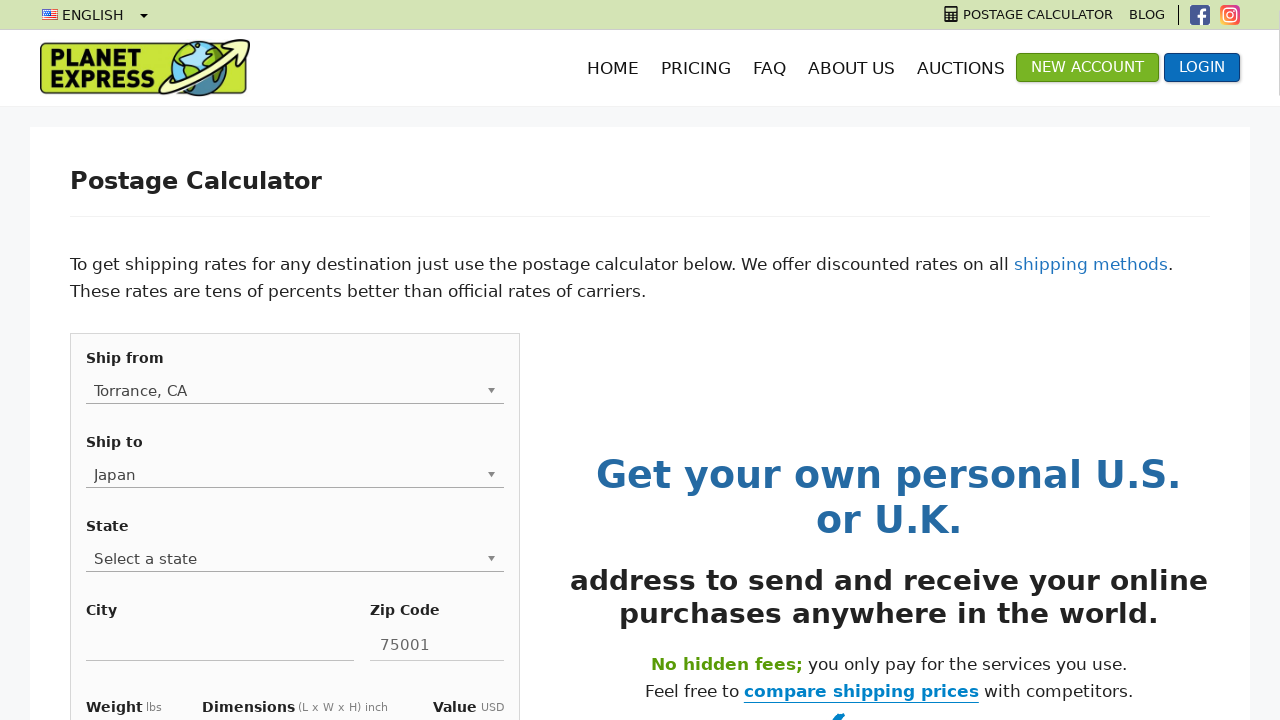

Entered city 'Tokyo' on #city
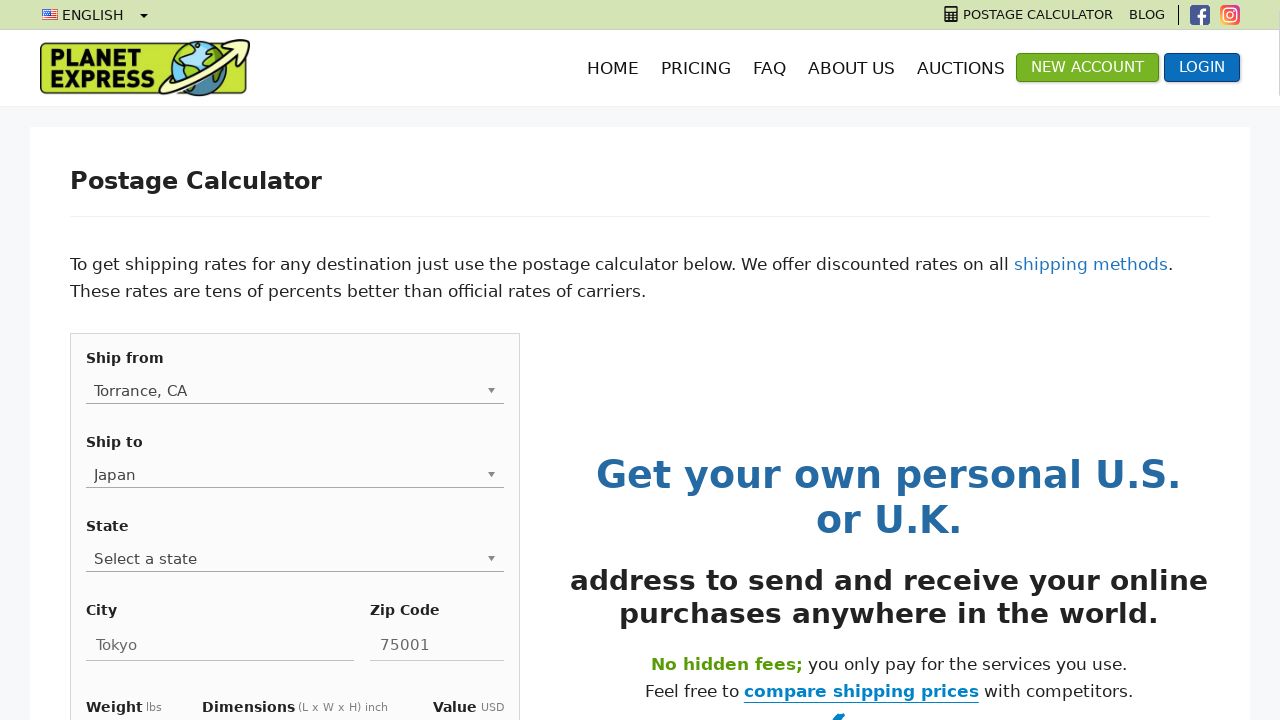

Cleared postal code input field on #postalcode
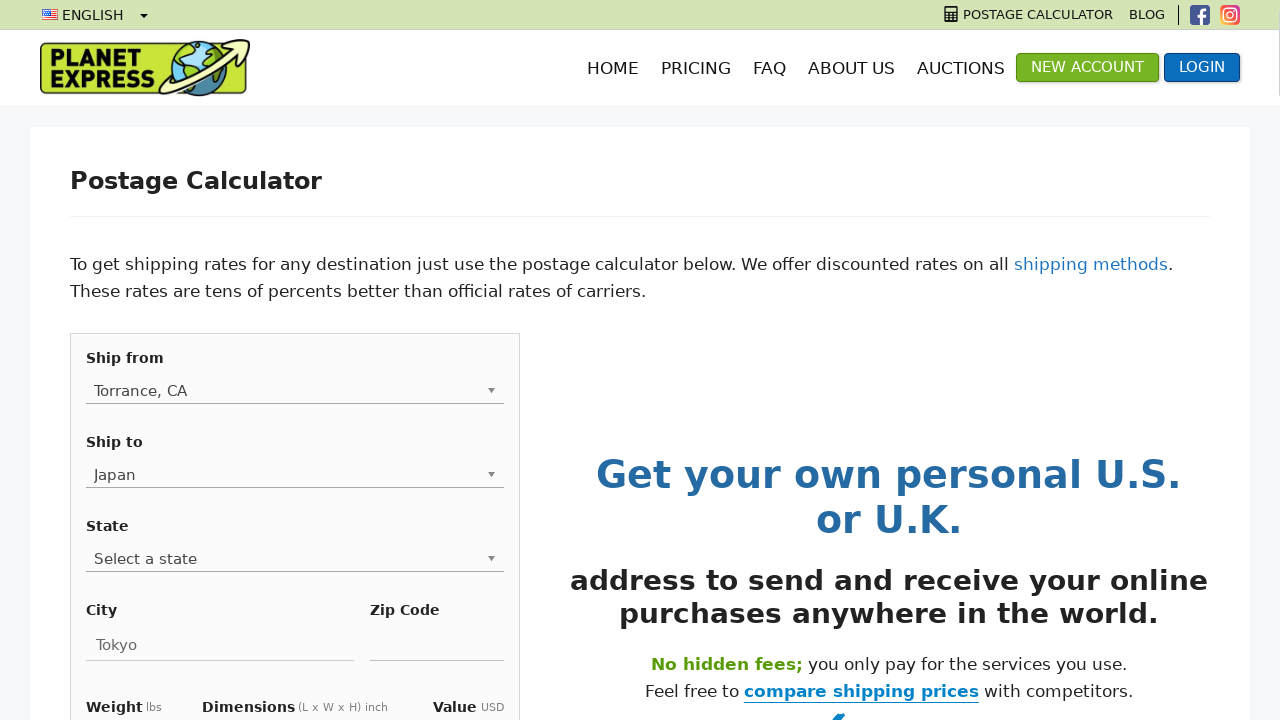

Entered postal code '100-0001' on #postalcode
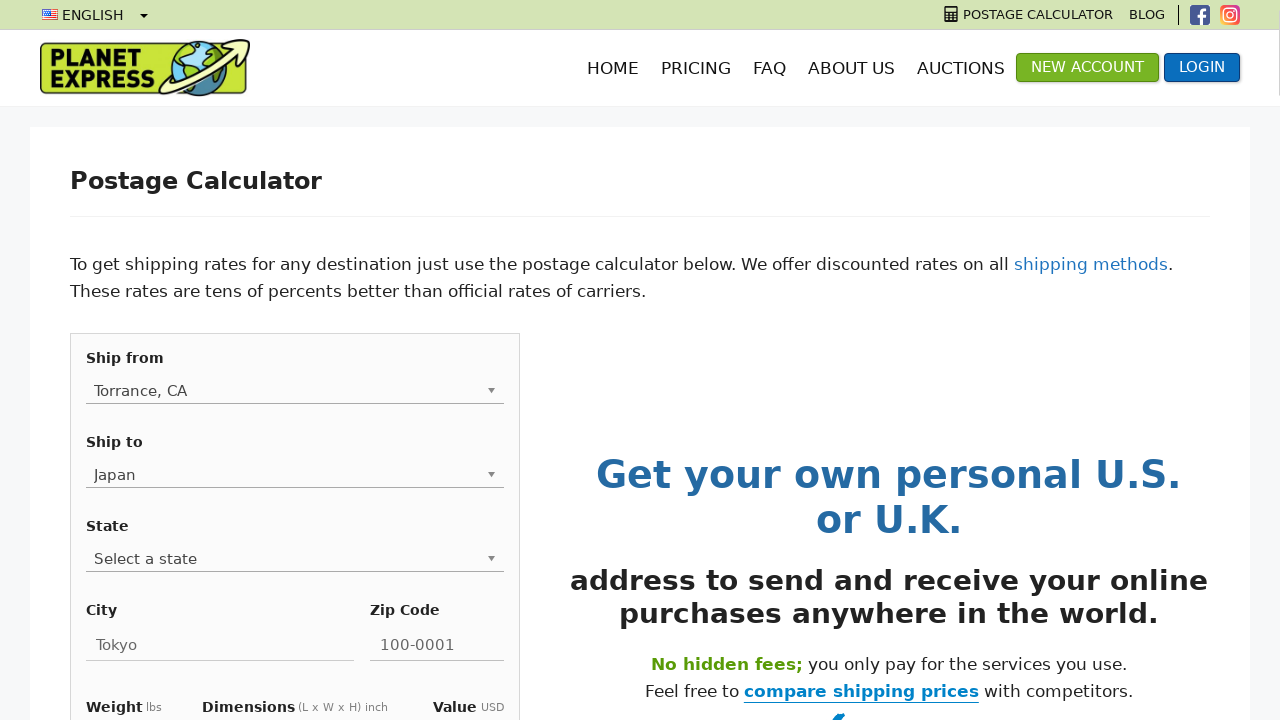

Waited 1000ms after entering postal code for Japan
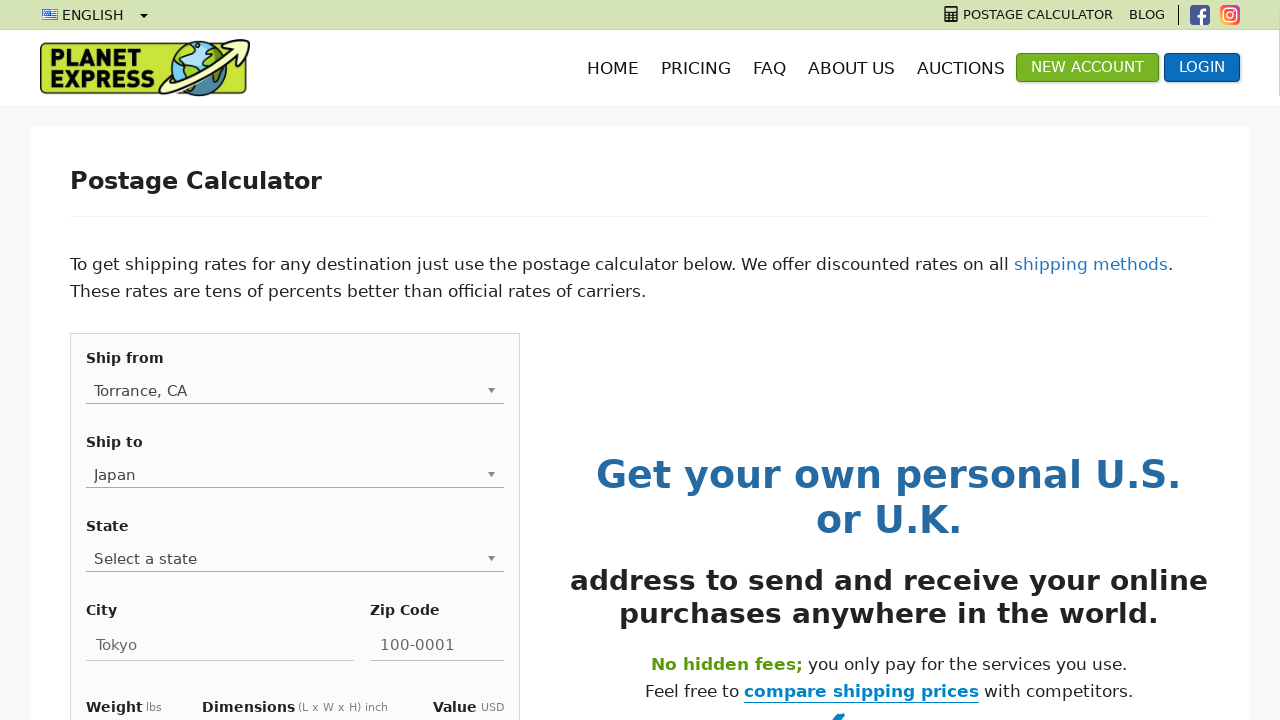

Reopened 'Shipping To' dropdown for next country at (295, 475) on .chosen-container >> nth=1
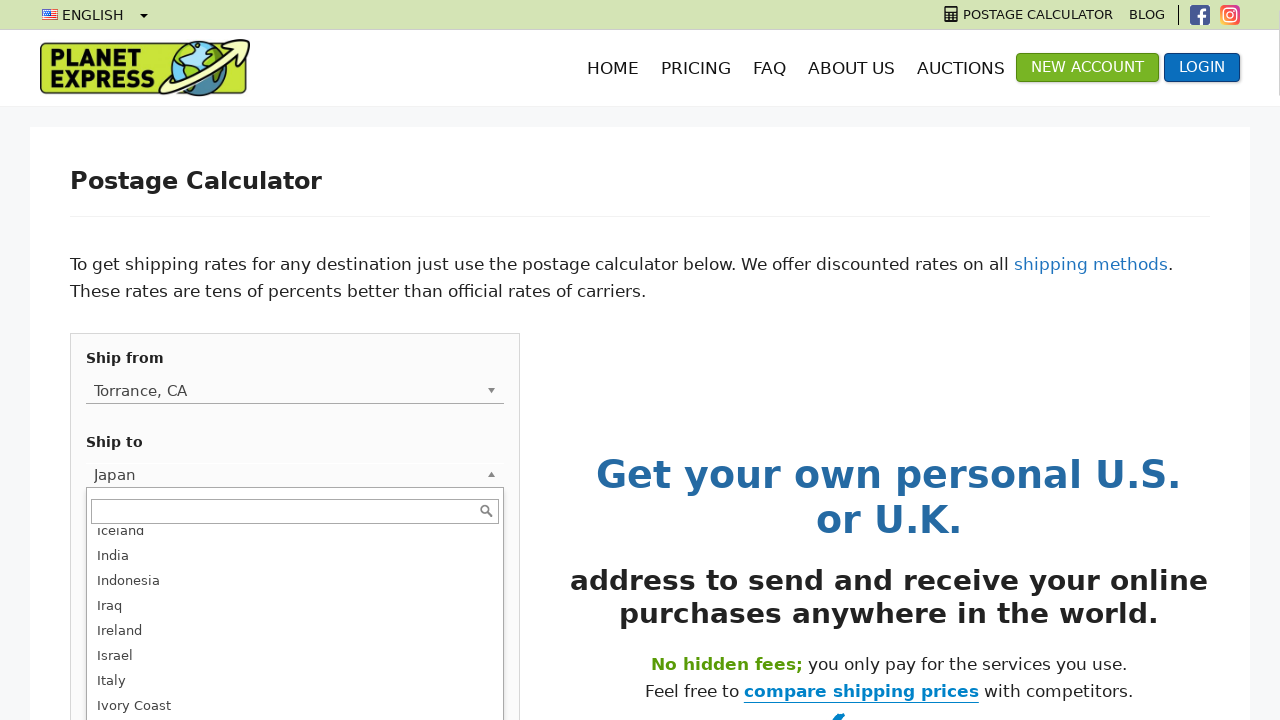

Cleared 'Shipping To' search field on .chosen-search-input >> nth=1
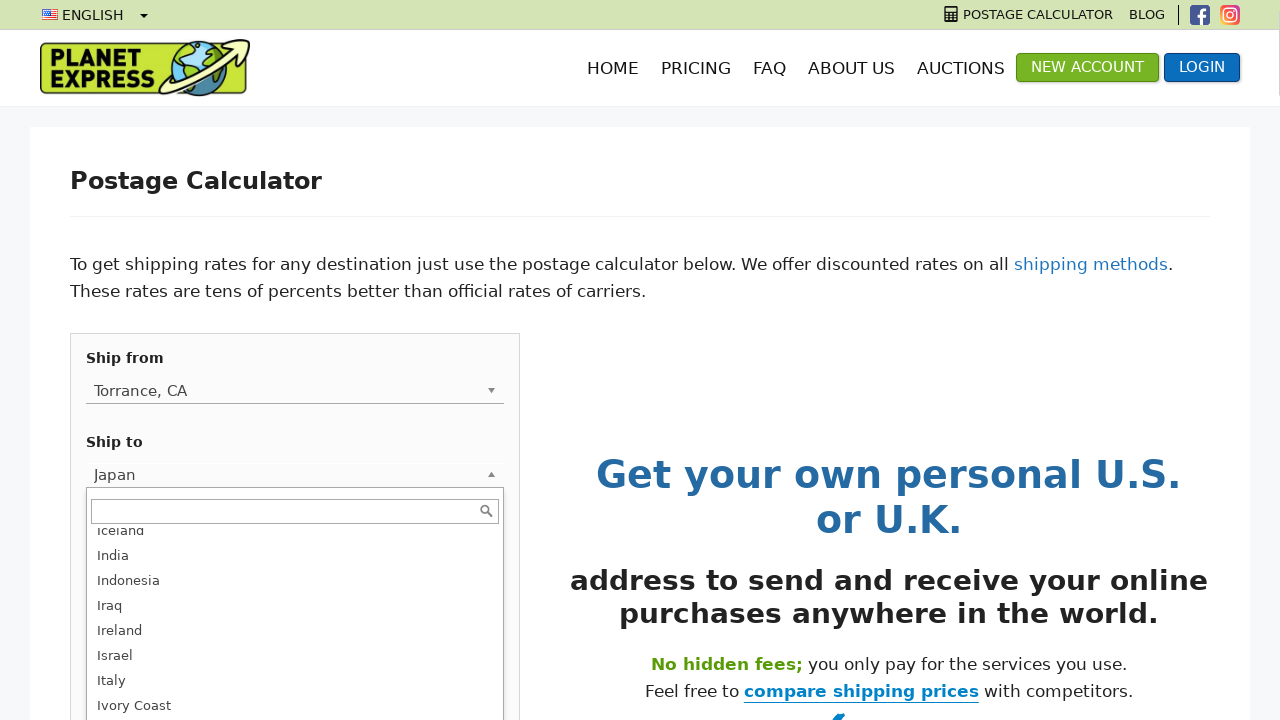

Typed 'Canada' into 'Shipping To' search field on .chosen-search-input >> nth=1
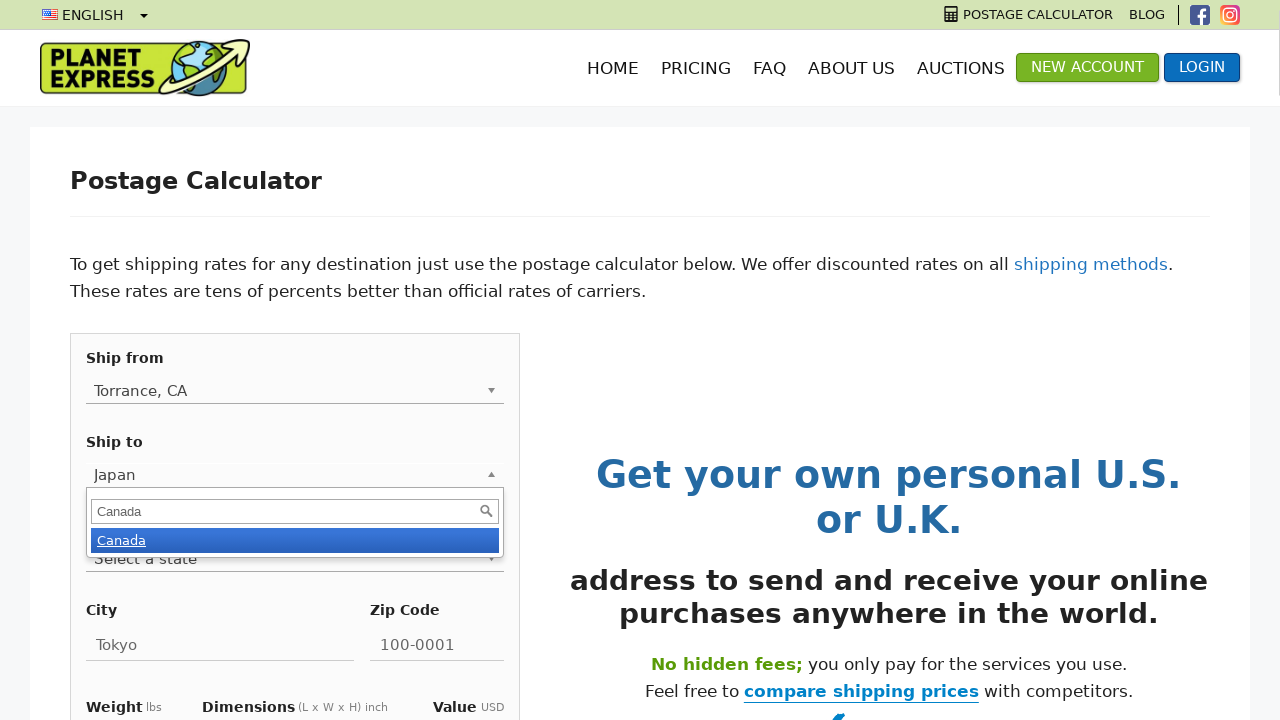

Waited 700ms for country dropdown results
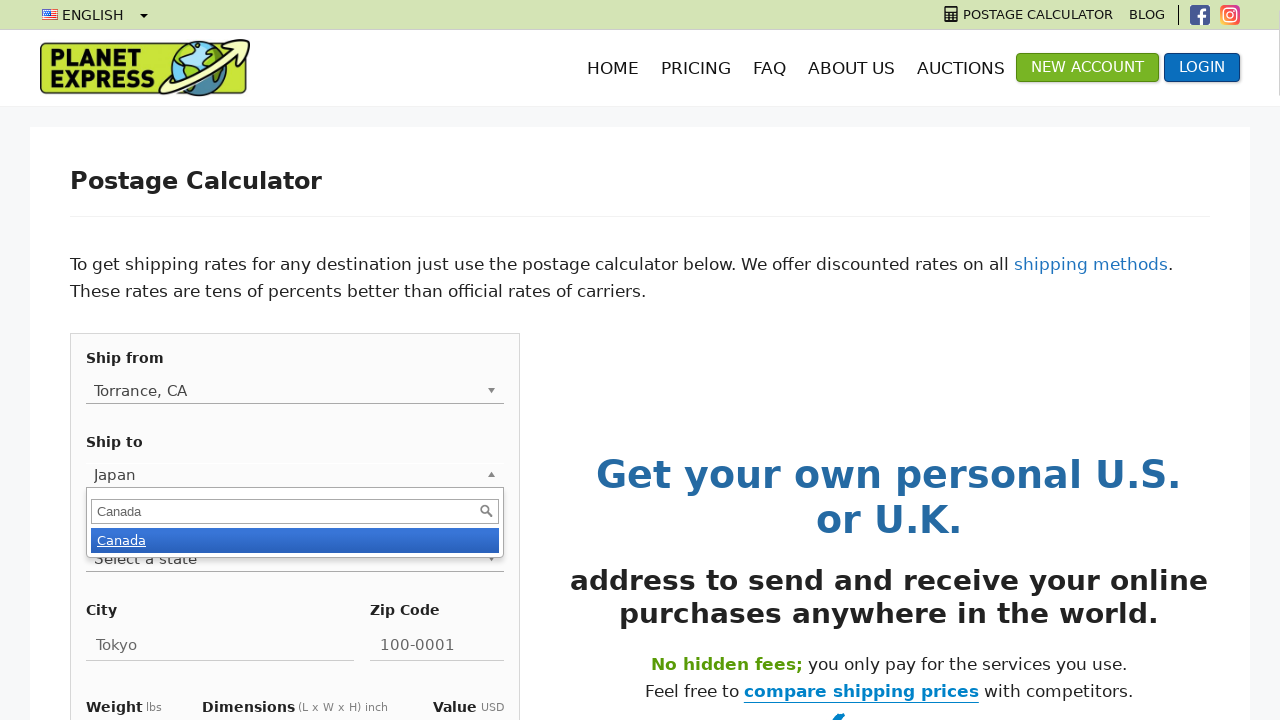

Selected 'Canada' from 'Shipping To' dropdown results at (295, 540) on ul.chosen-results li.active-result >> nth=1
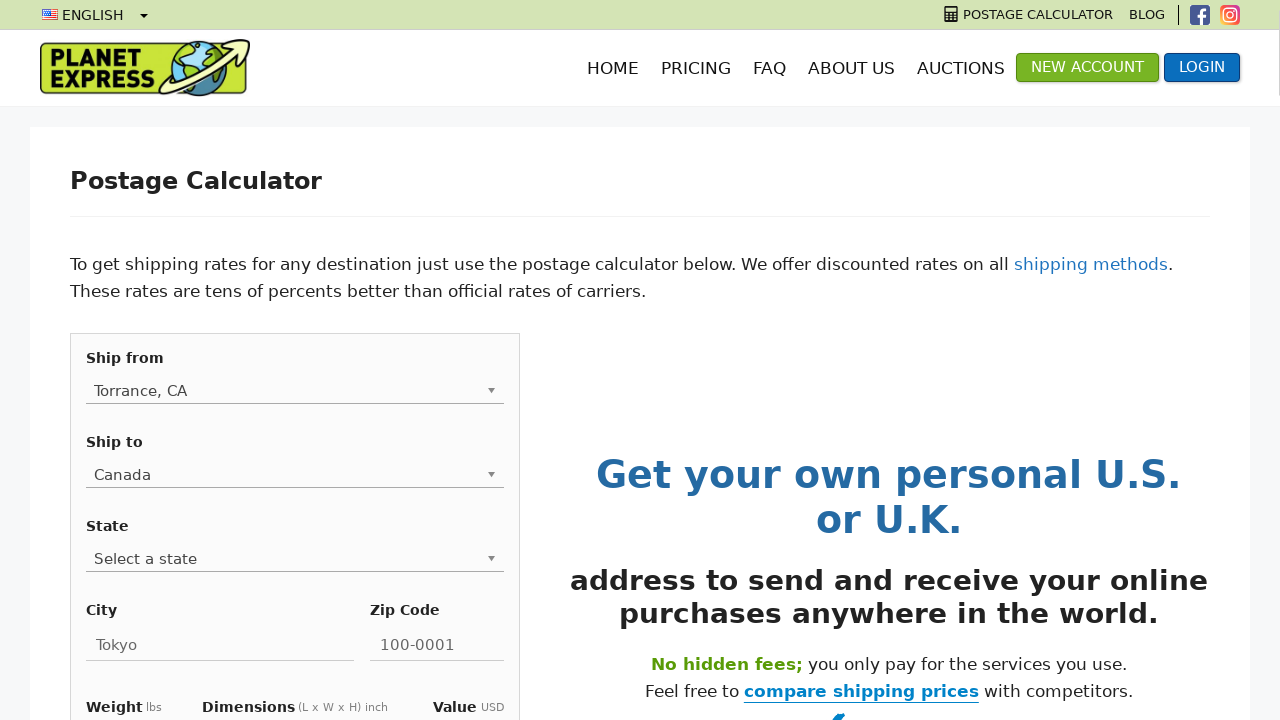

Cleared city input field on #city
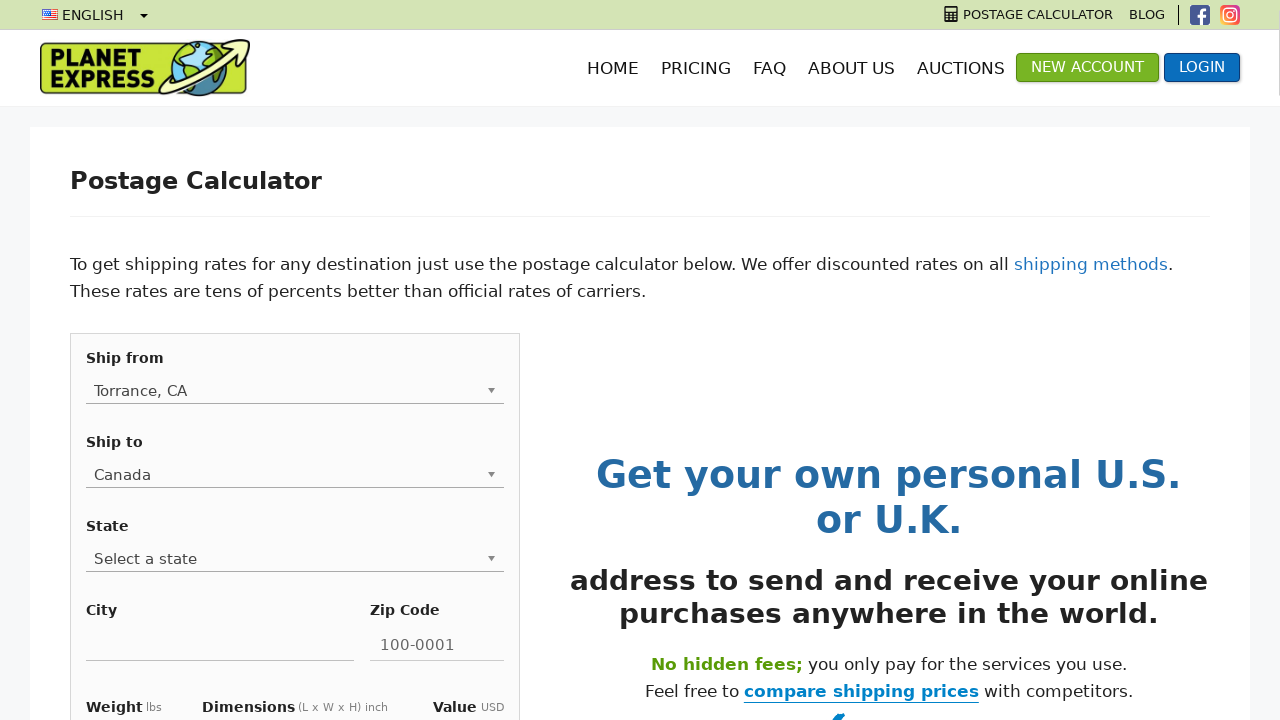

Entered city 'Toronto' on #city
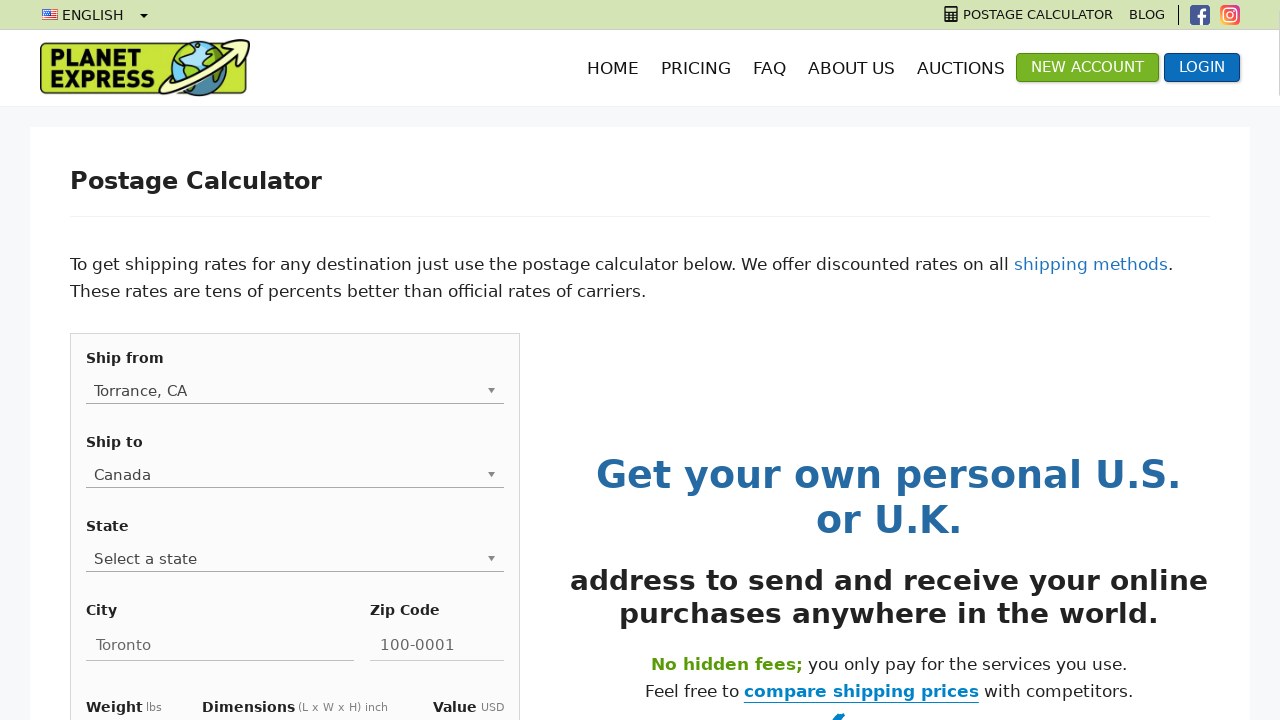

Cleared postal code input field on #postalcode
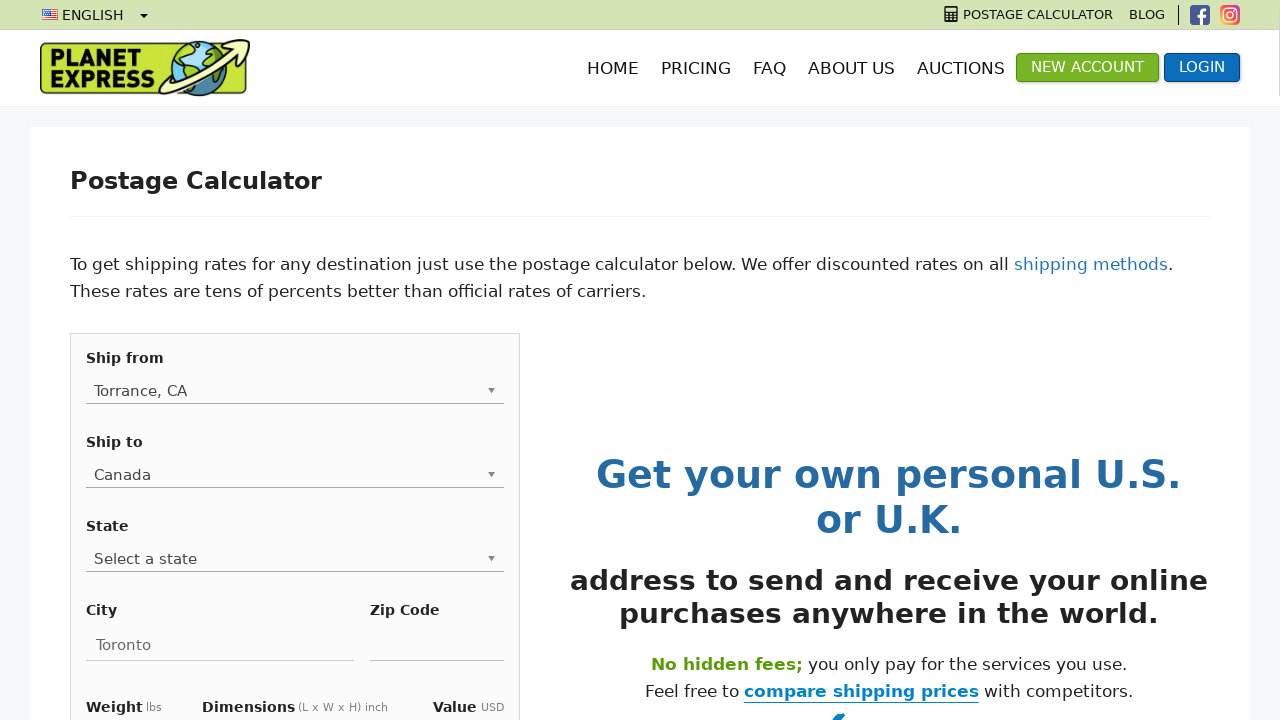

Entered postal code 'M5V 1J2' on #postalcode
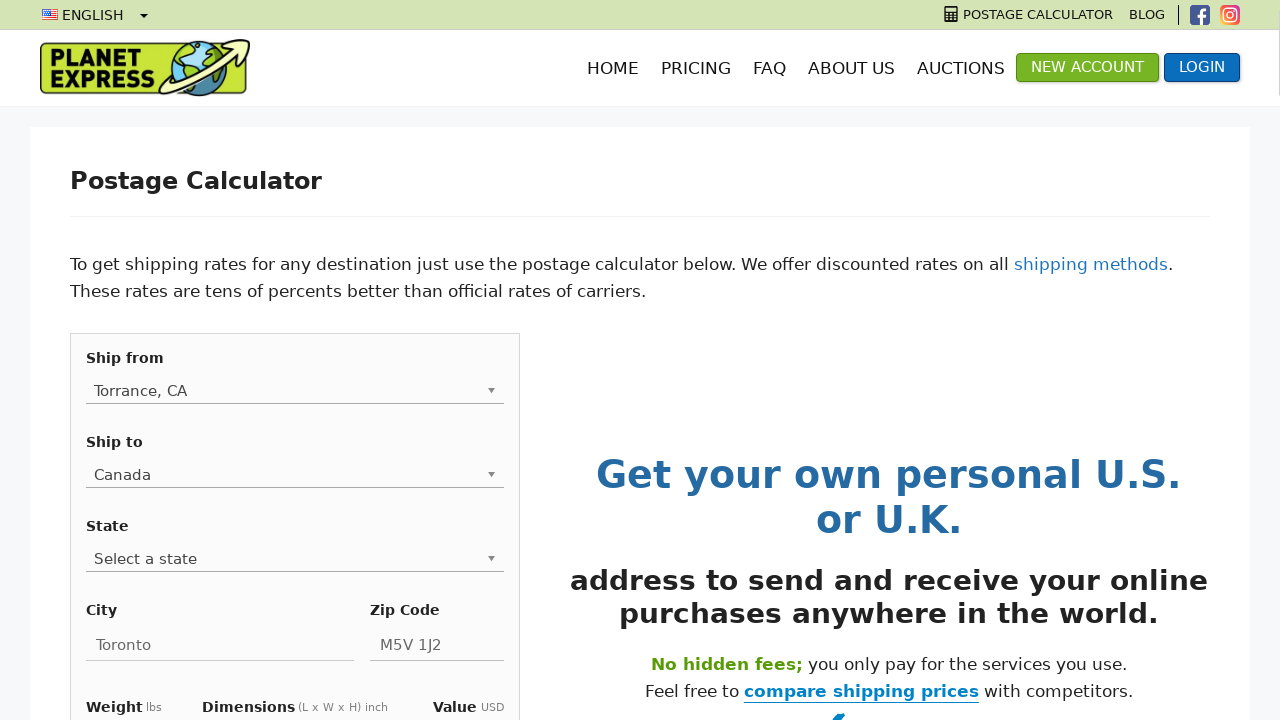

Waited 1000ms after entering postal code for Canada
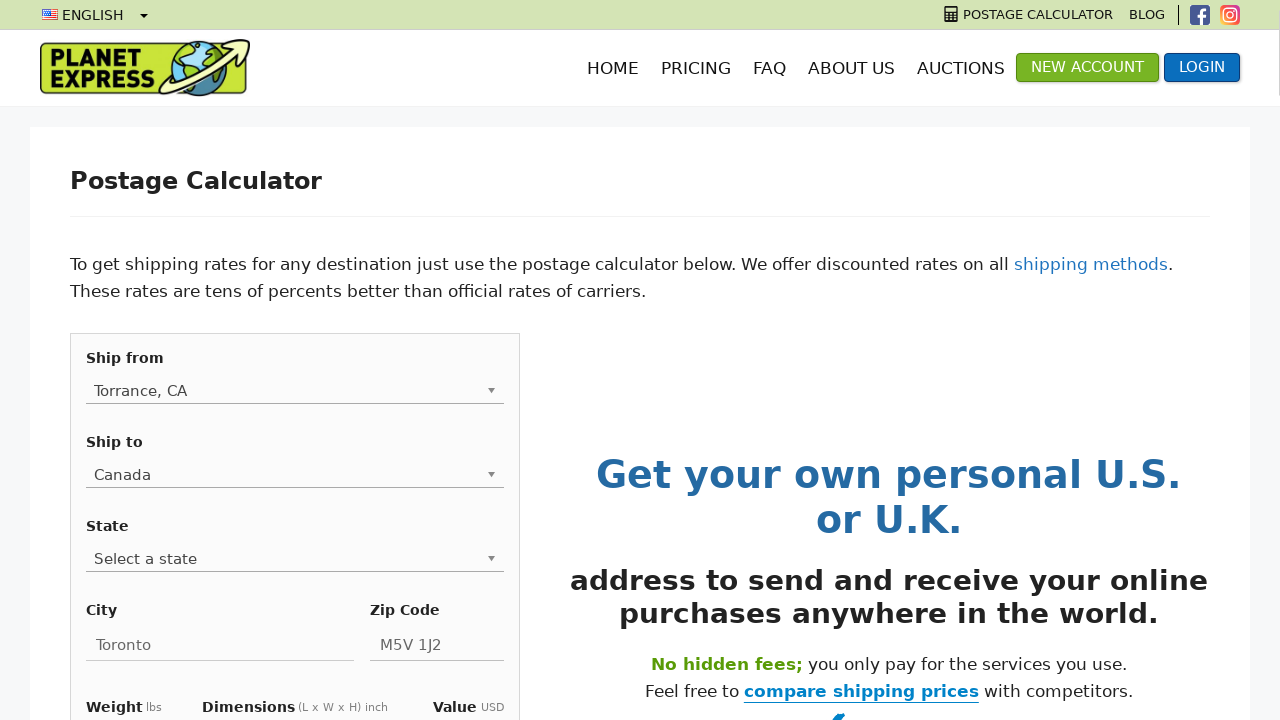

Reopened 'Shipping To' dropdown for next country at (295, 475) on .chosen-container >> nth=1
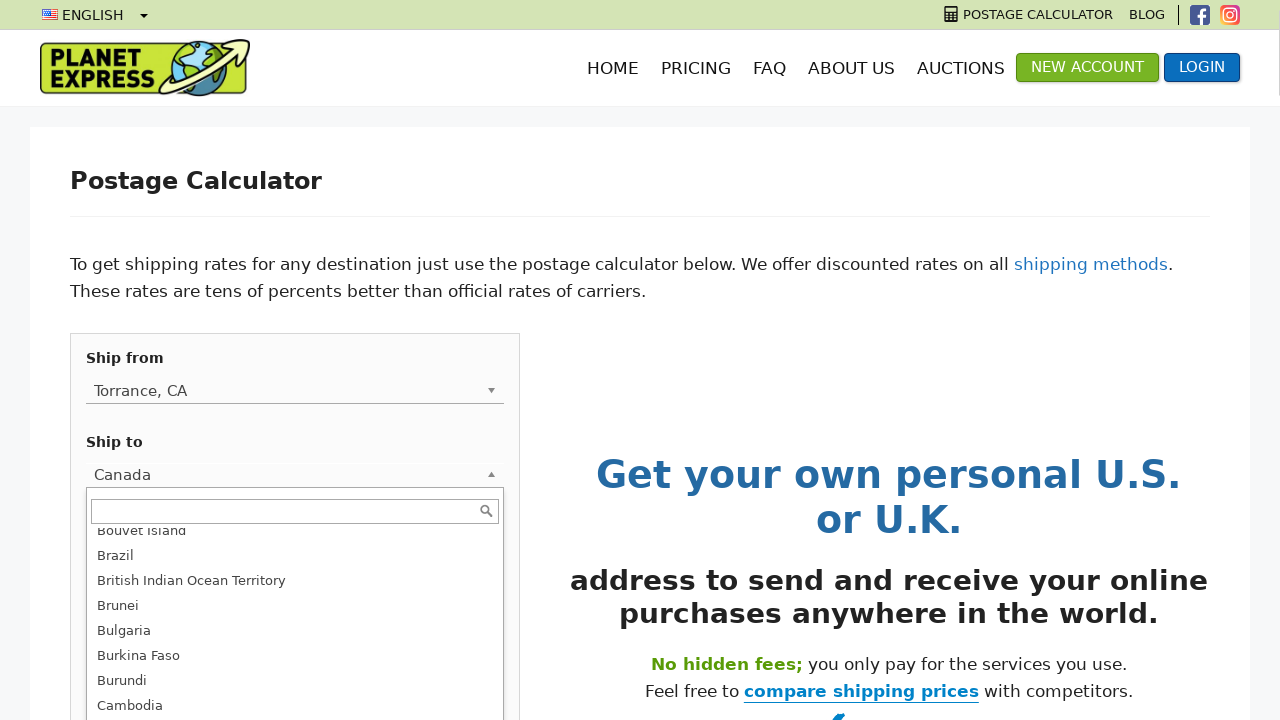

Cleared 'Shipping To' search field on .chosen-search-input >> nth=1
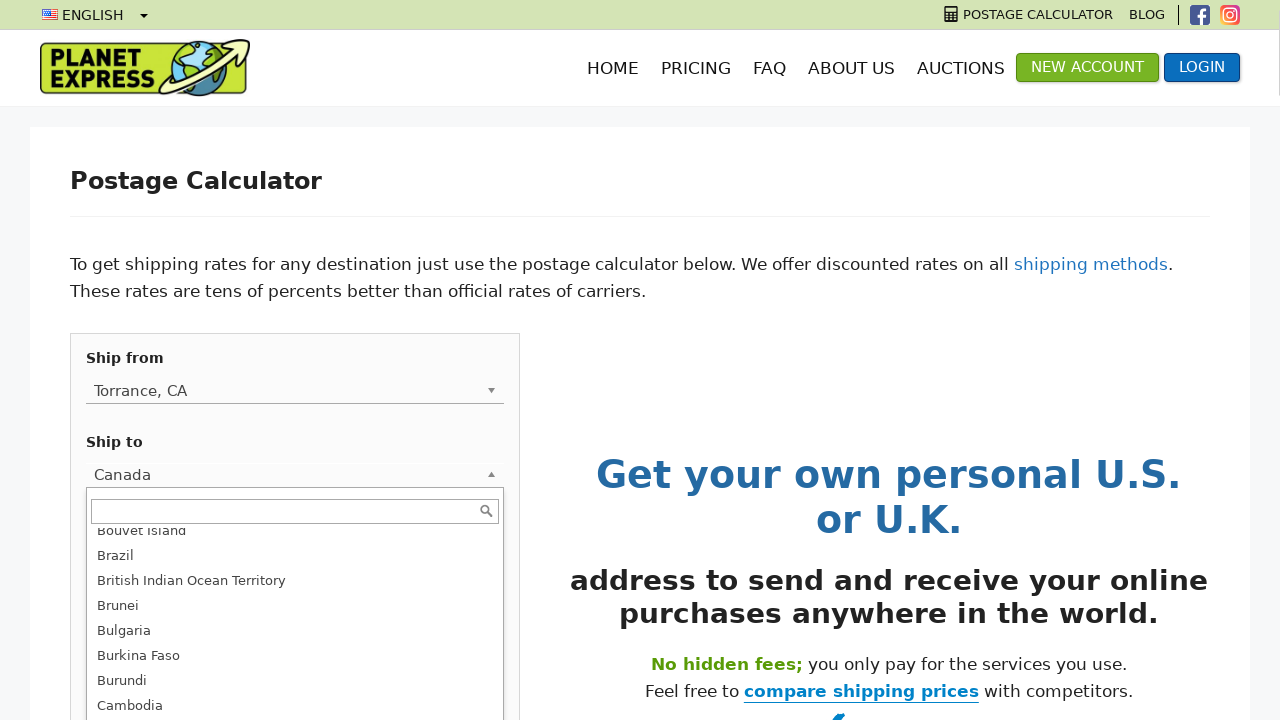

Typed 'Australia' into 'Shipping To' search field on .chosen-search-input >> nth=1
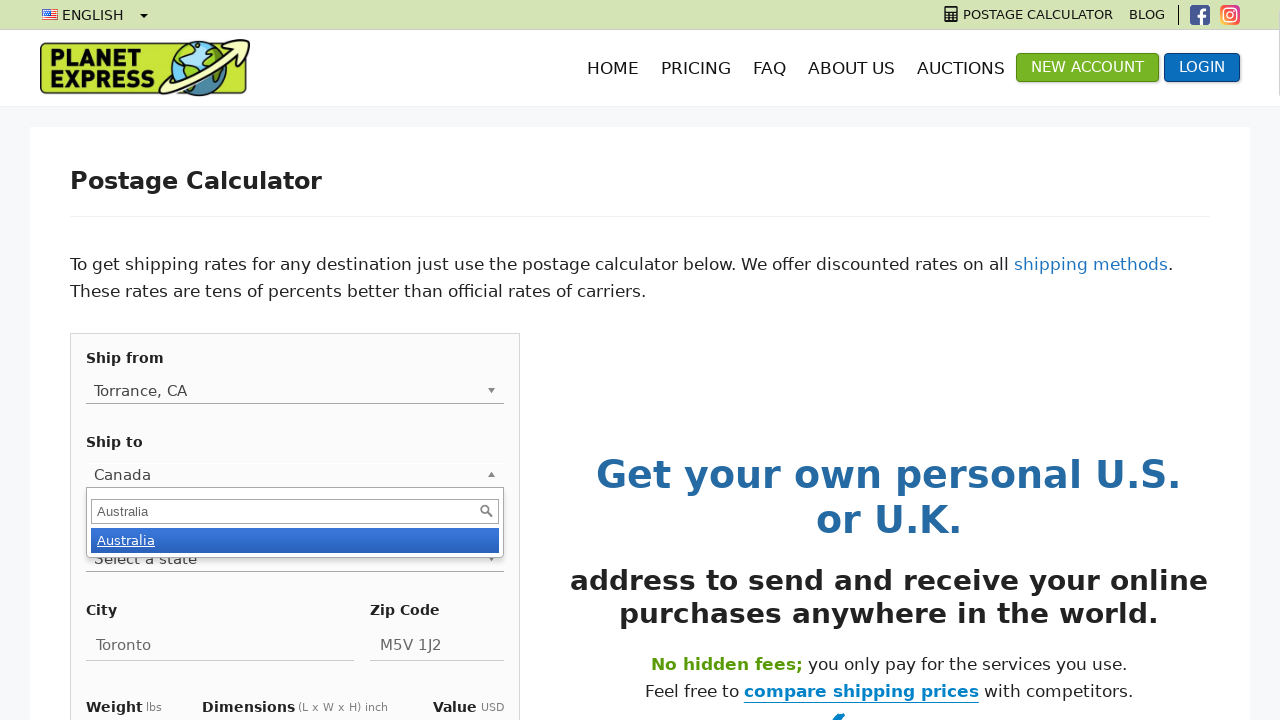

Waited 700ms for country dropdown results
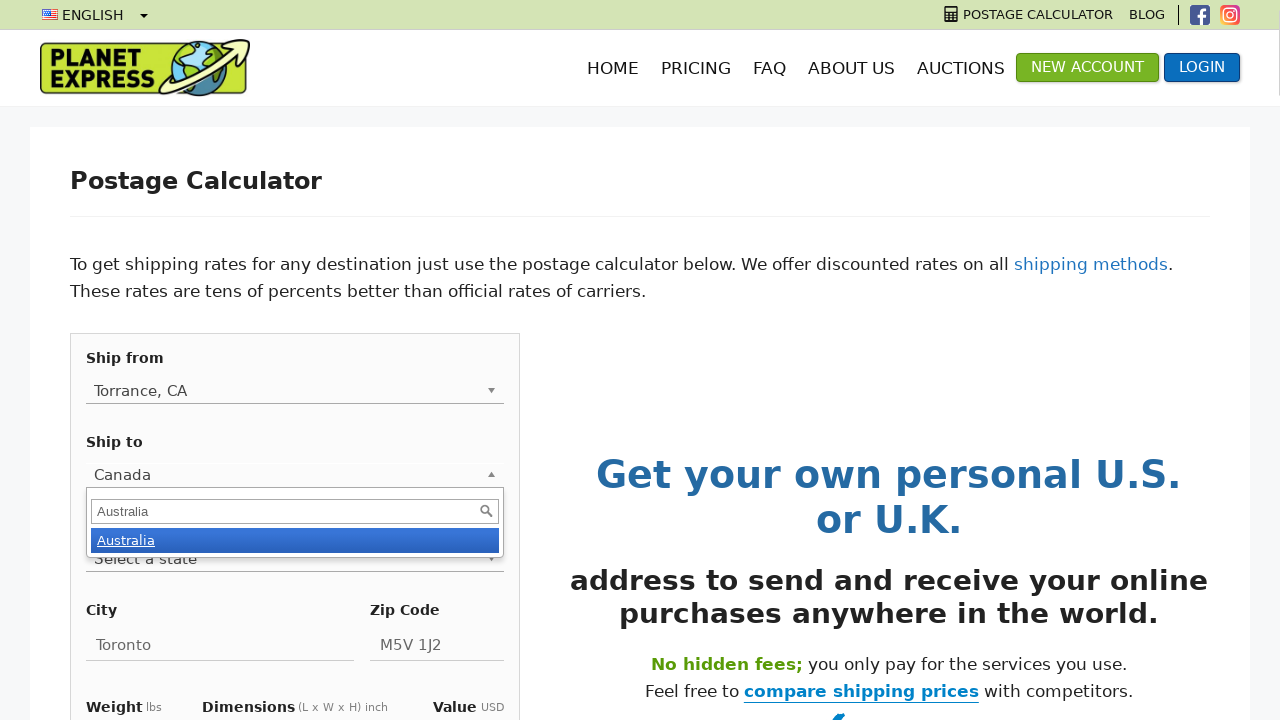

Selected 'Australia' from 'Shipping To' dropdown results at (295, 540) on ul.chosen-results li.active-result >> nth=1
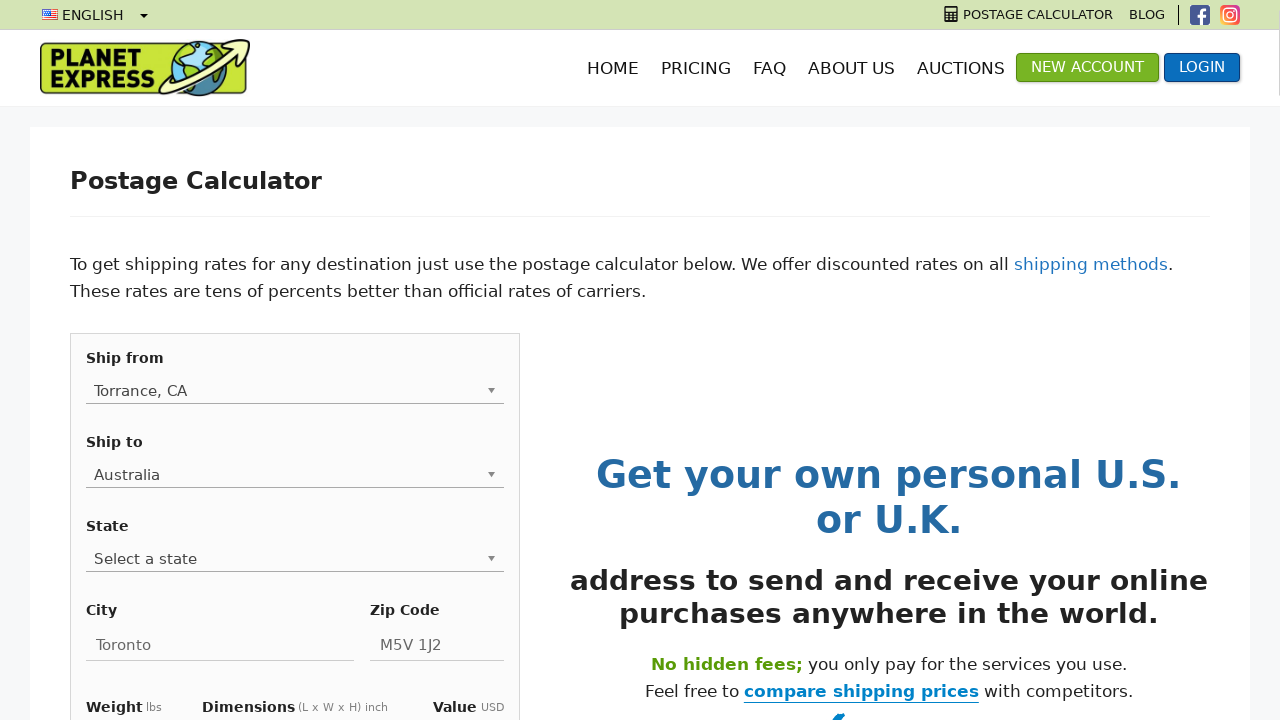

Cleared city input field on #city
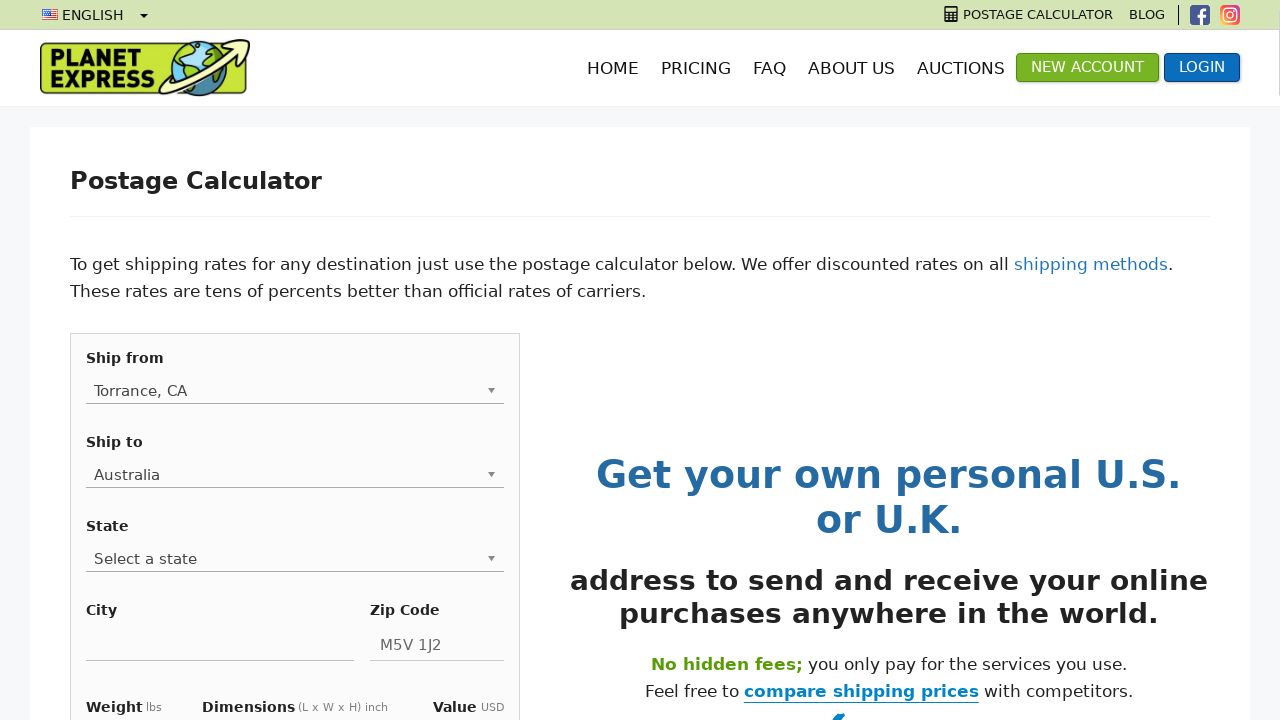

Entered city 'Sydney' on #city
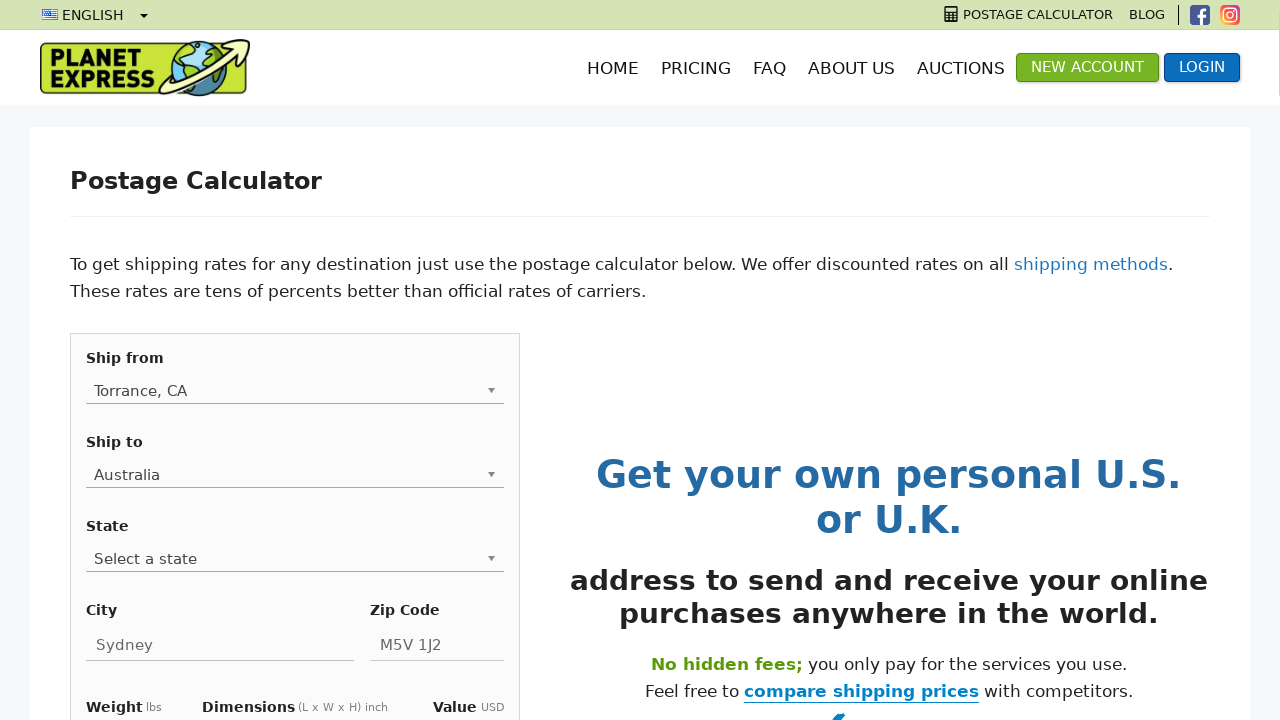

Cleared postal code input field on #postalcode
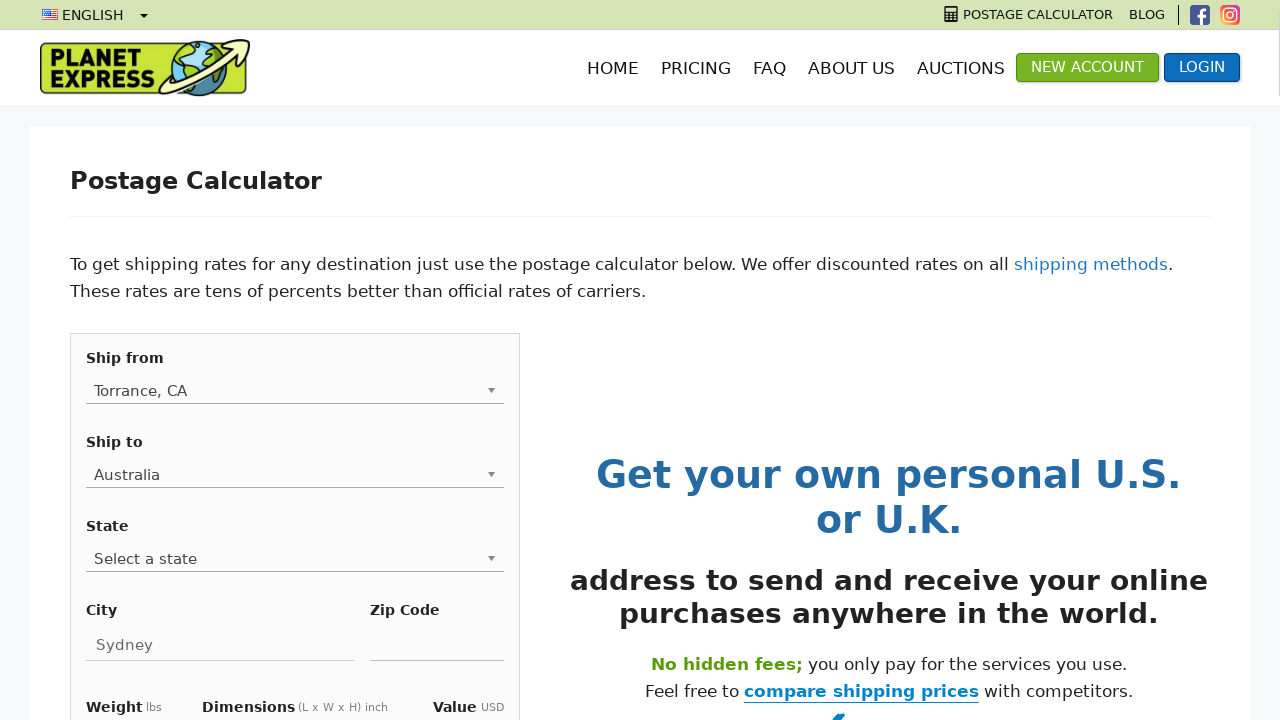

Entered postal code '2000' on #postalcode
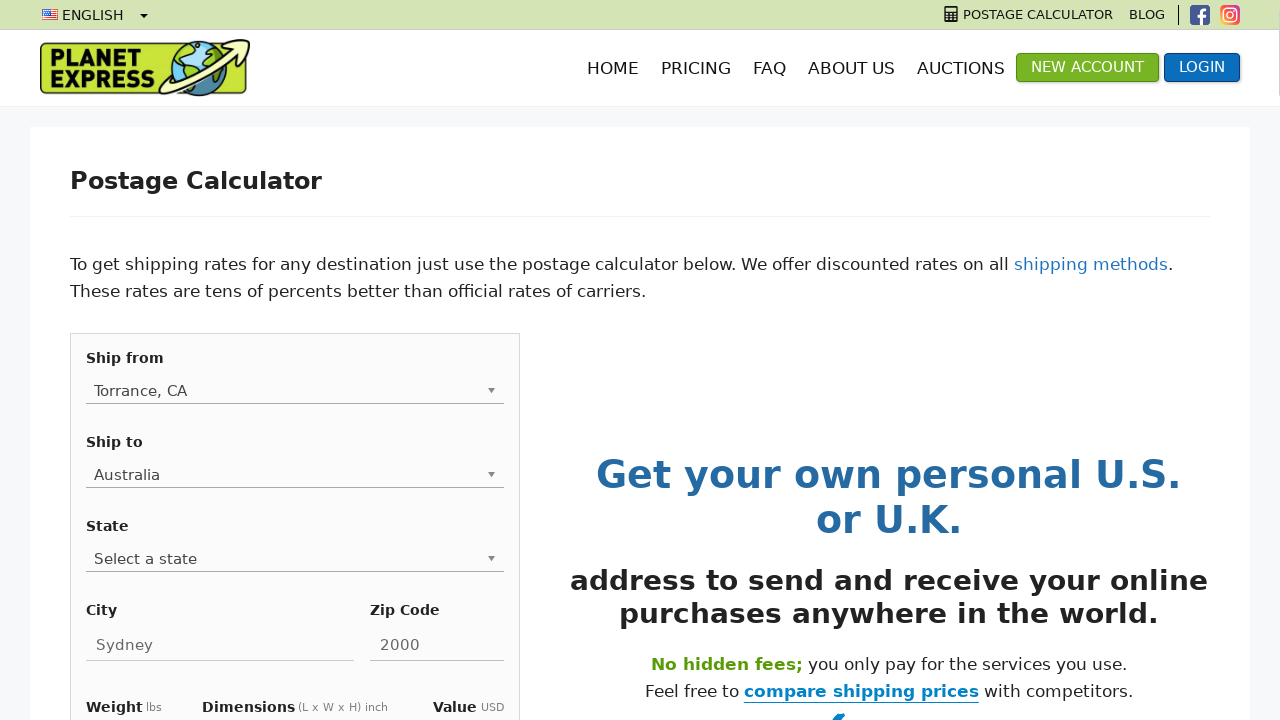

Waited 1000ms after entering postal code for Australia
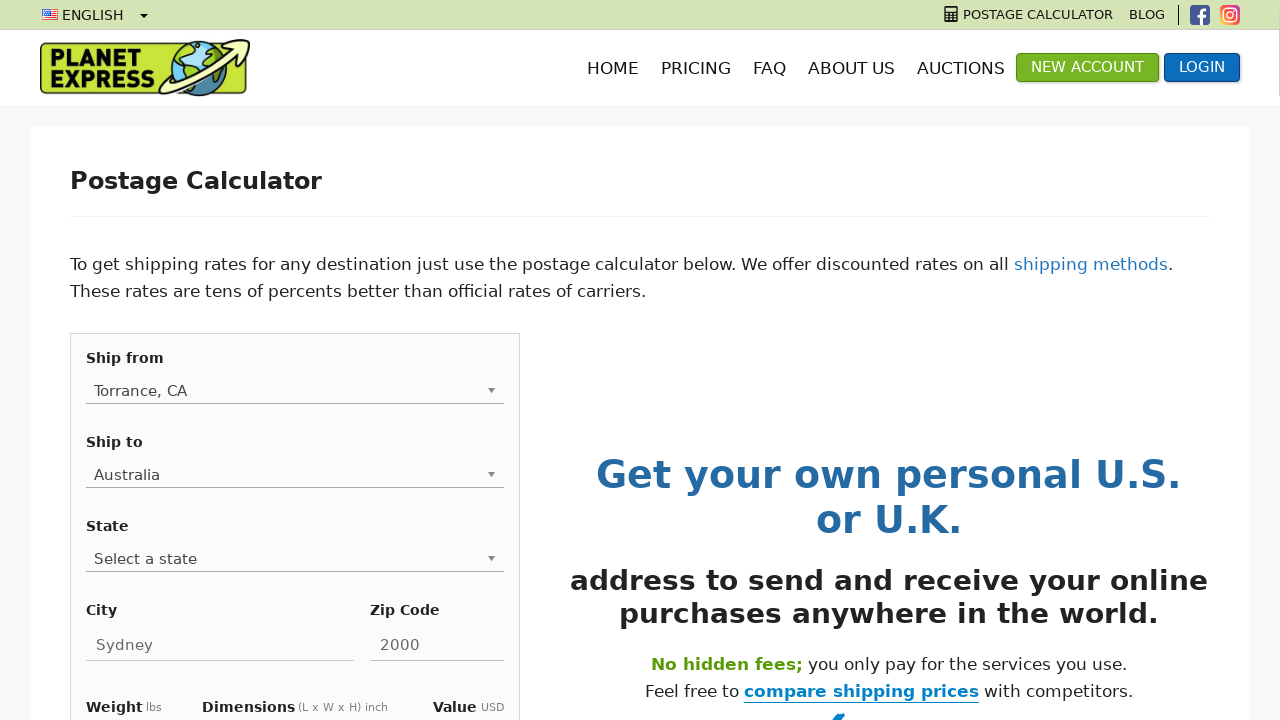

Reopened 'Shipping To' dropdown for next country at (295, 475) on .chosen-container >> nth=1
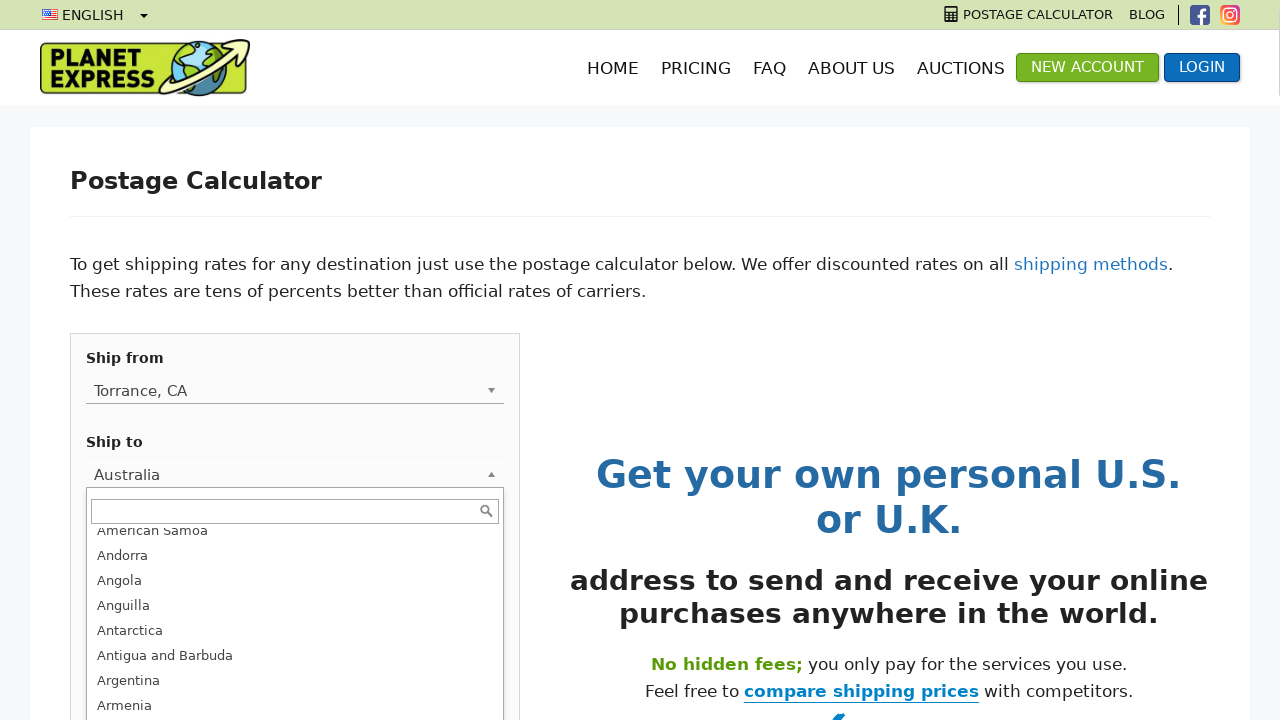

Completed processing all countries for 'Torrance, CA' location
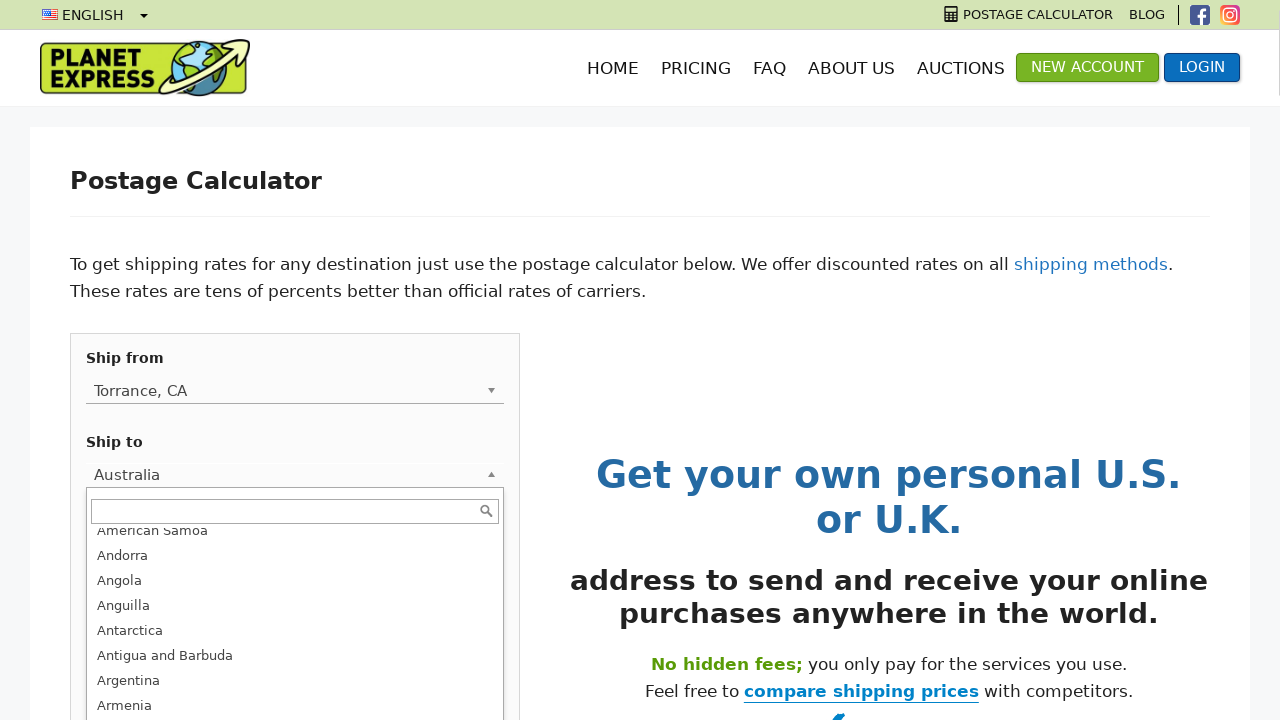

Clicked 'Shipping From' dropdown at (295, 391) on .chosen-container >> nth=0
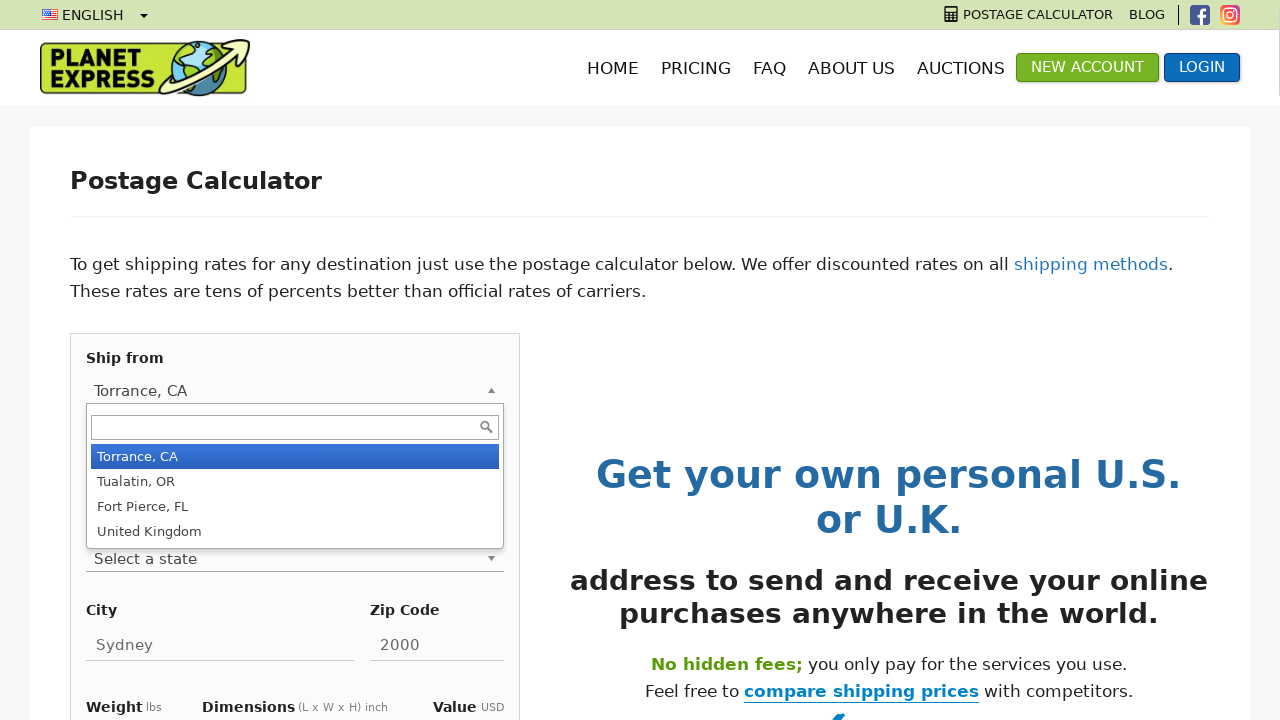

Cleared 'Shipping From' search field on .chosen-search-input >> nth=0
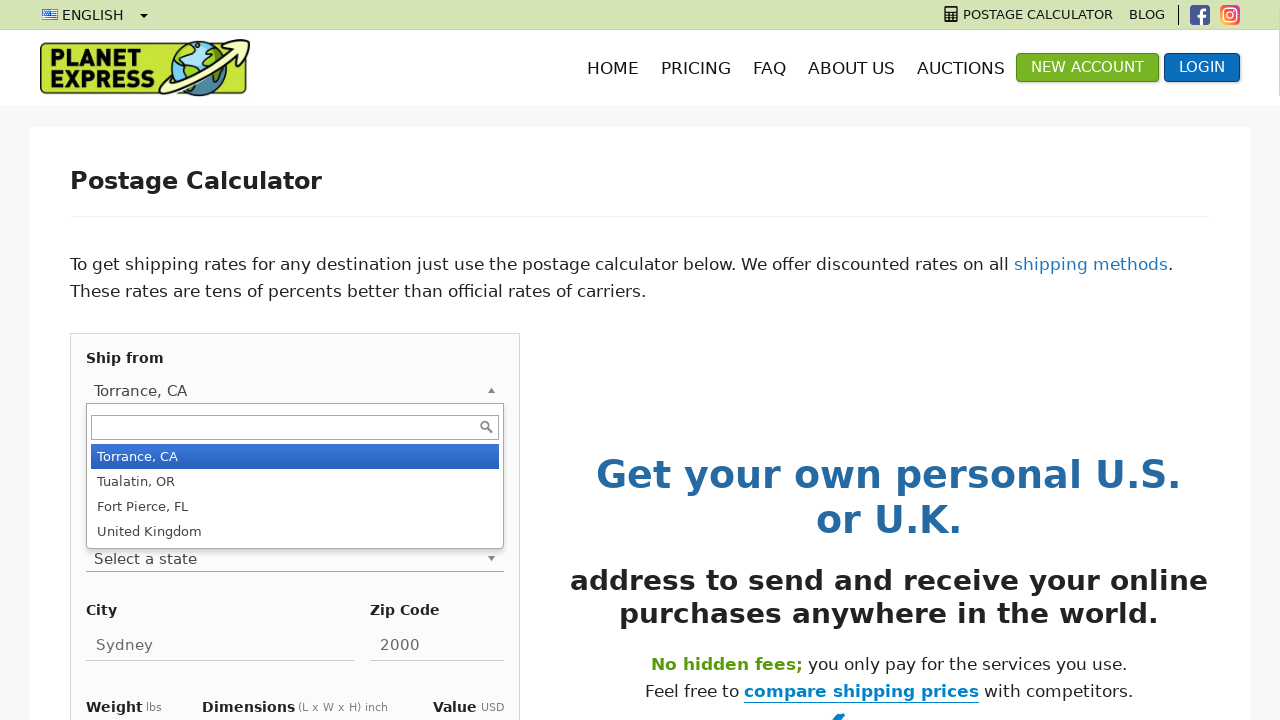

Typed 'Tualatin, OR' into 'Shipping From' search field on .chosen-search-input >> nth=0
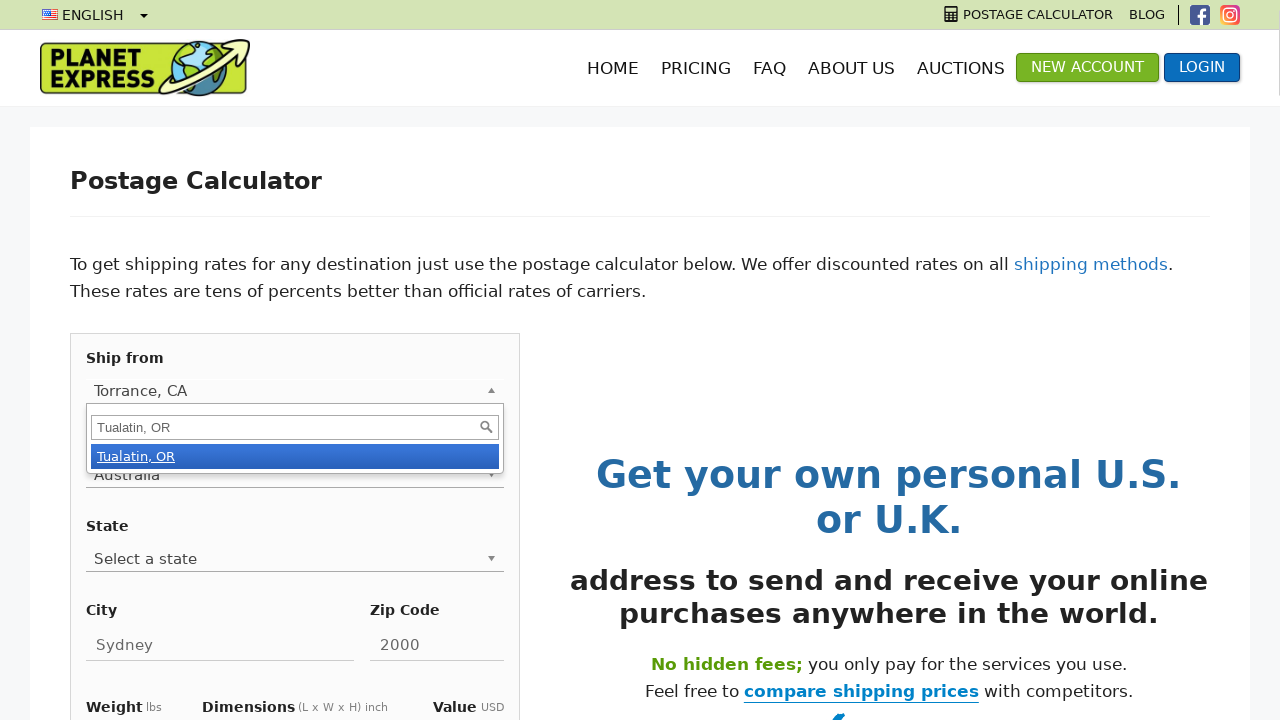

Waited 700ms for dropdown results
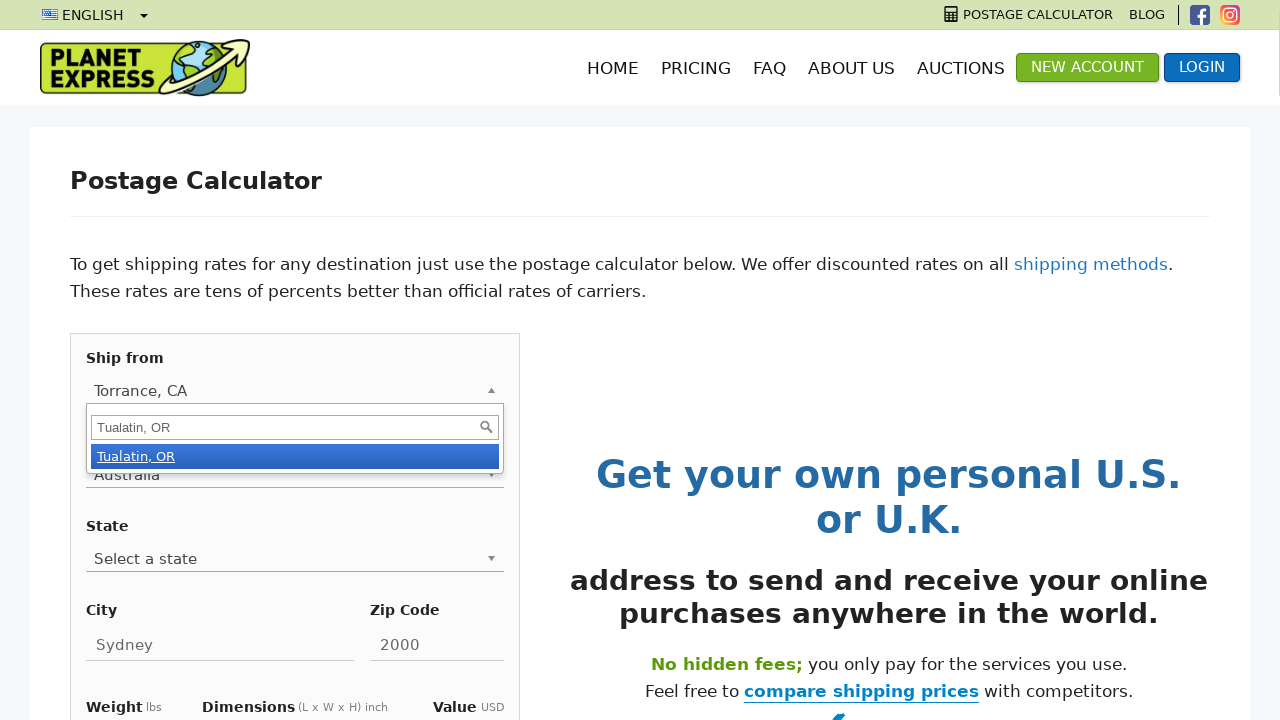

Selected 'Tualatin, OR' from 'Shipping From' dropdown results at (295, 456) on ul.chosen-results li.active-result >> nth=0
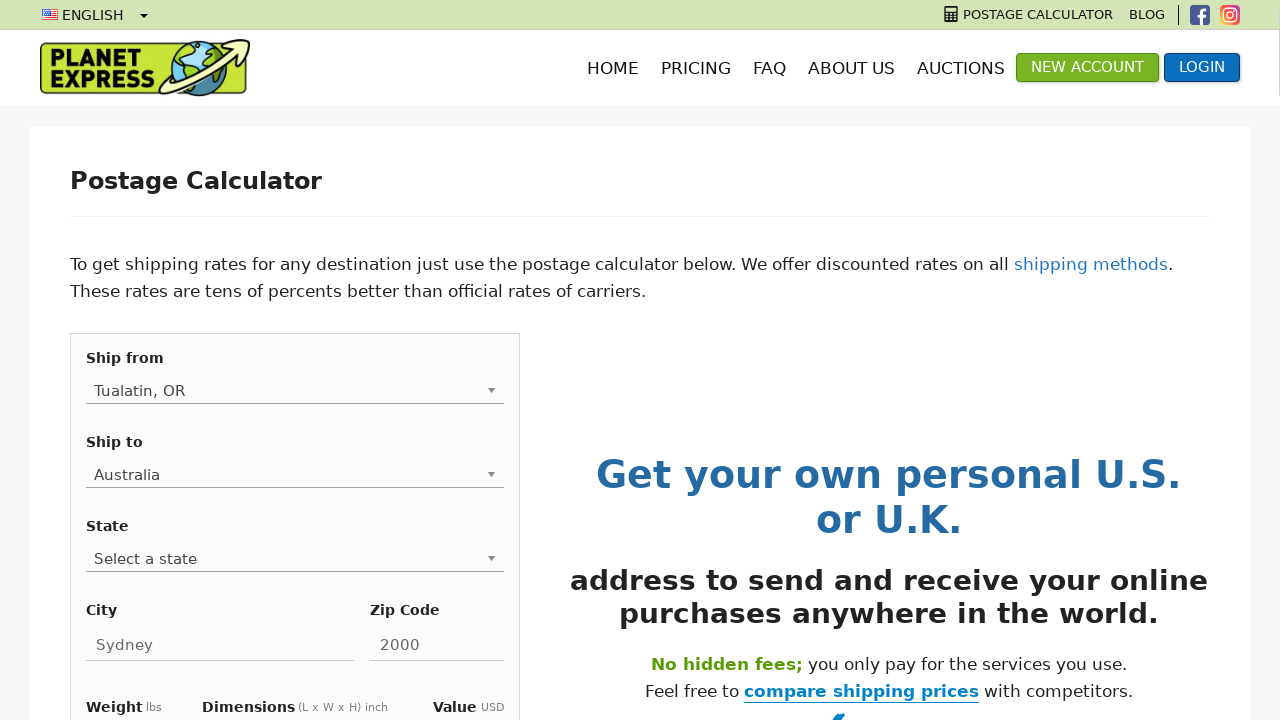

Waited 1000ms after selecting 'Shipping From' location
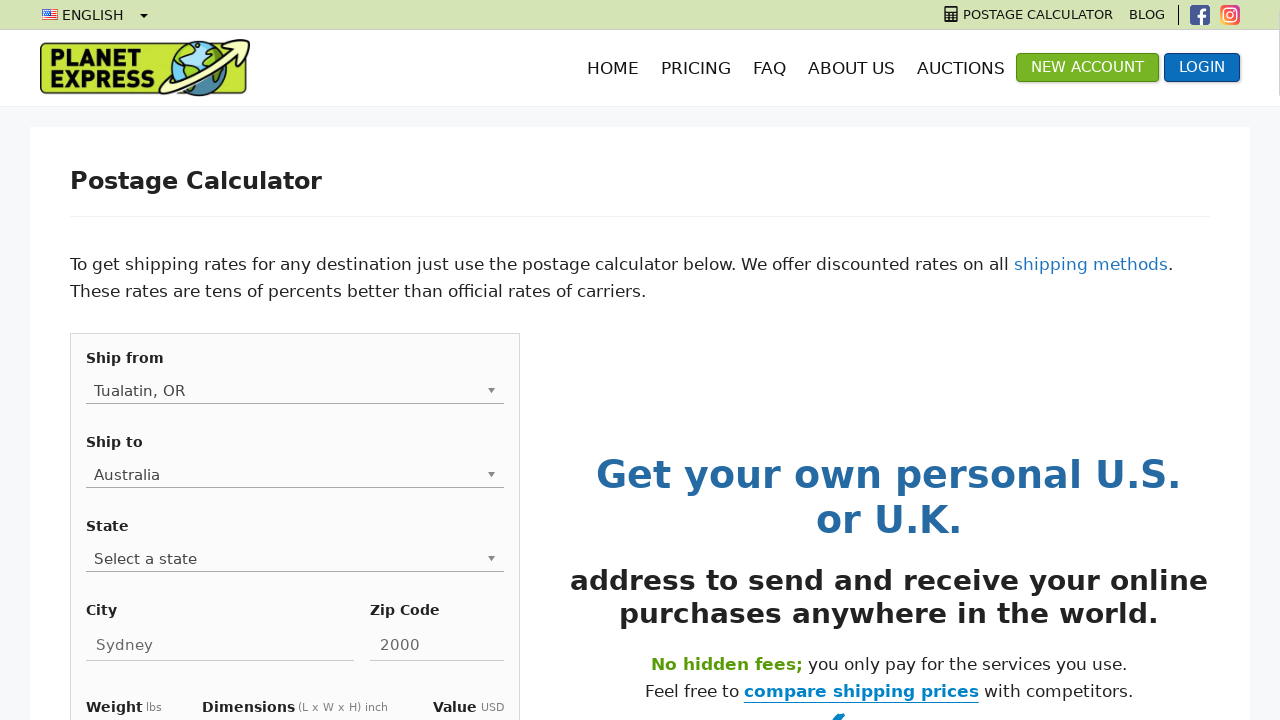

Clicked 'Shipping To' dropdown at (295, 475) on .chosen-container >> nth=1
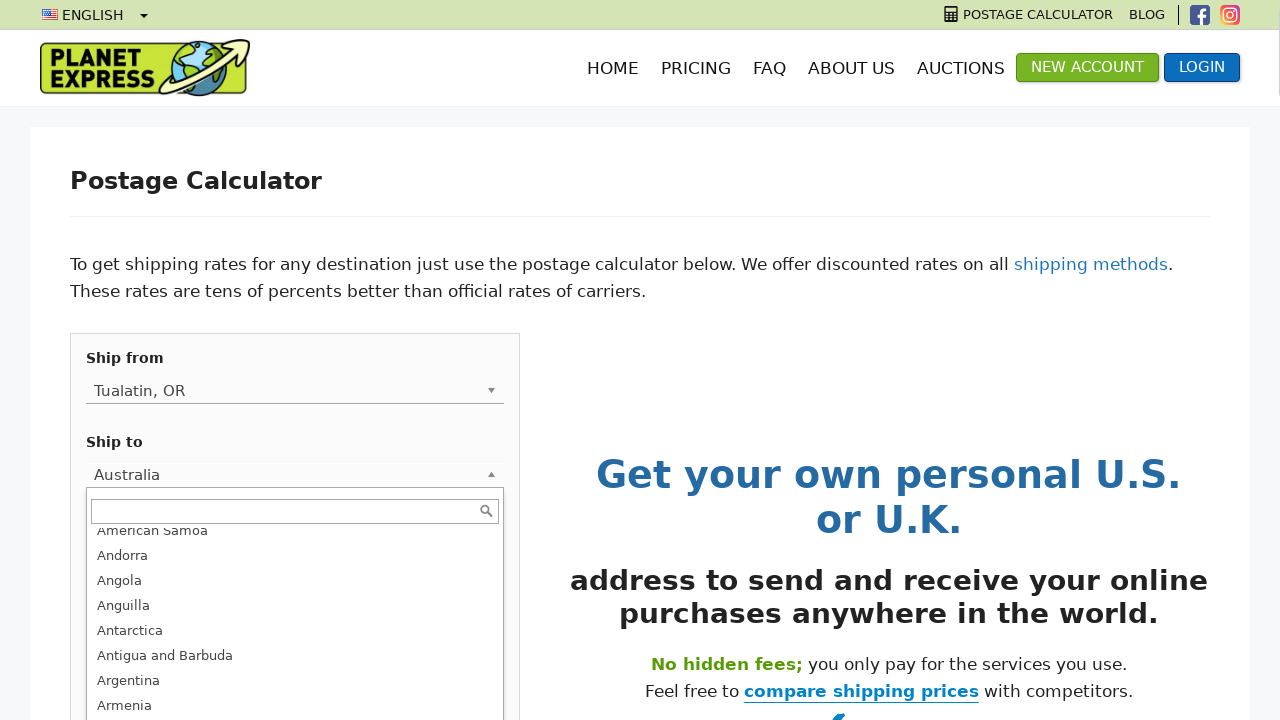

Cleared 'Shipping To' search field on .chosen-search-input >> nth=1
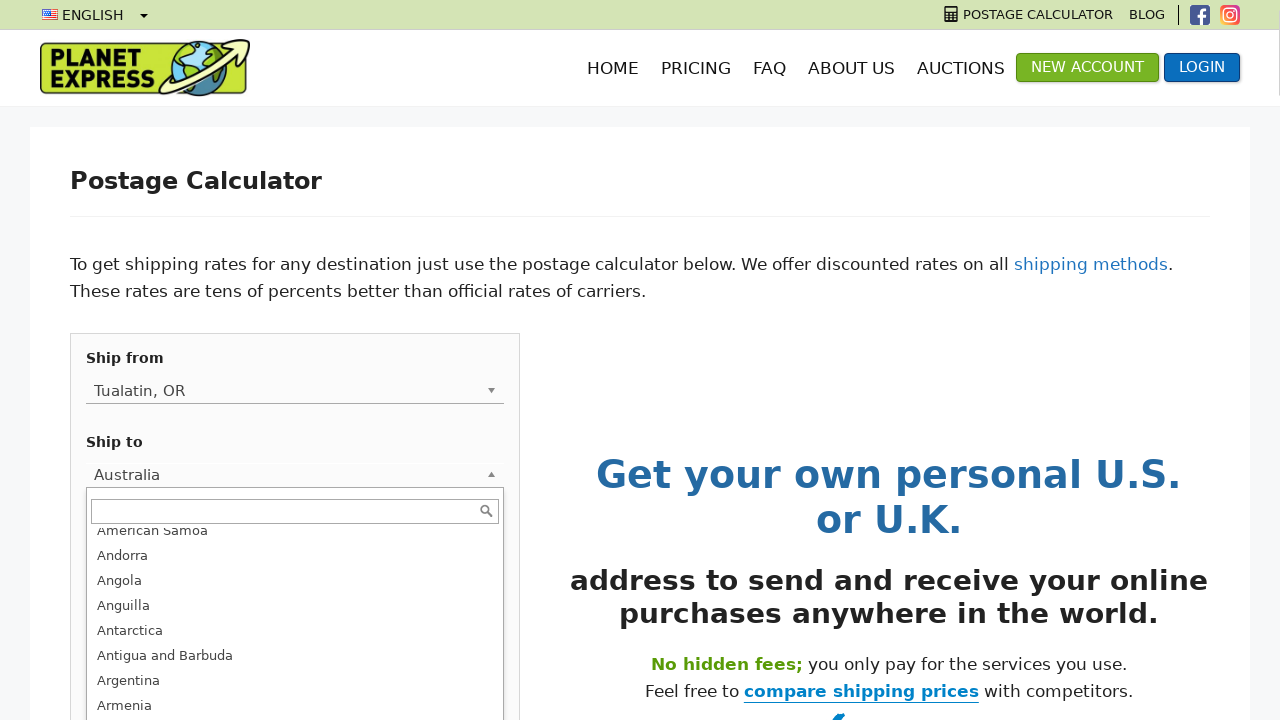

Typed 'Germany' into 'Shipping To' search field on .chosen-search-input >> nth=1
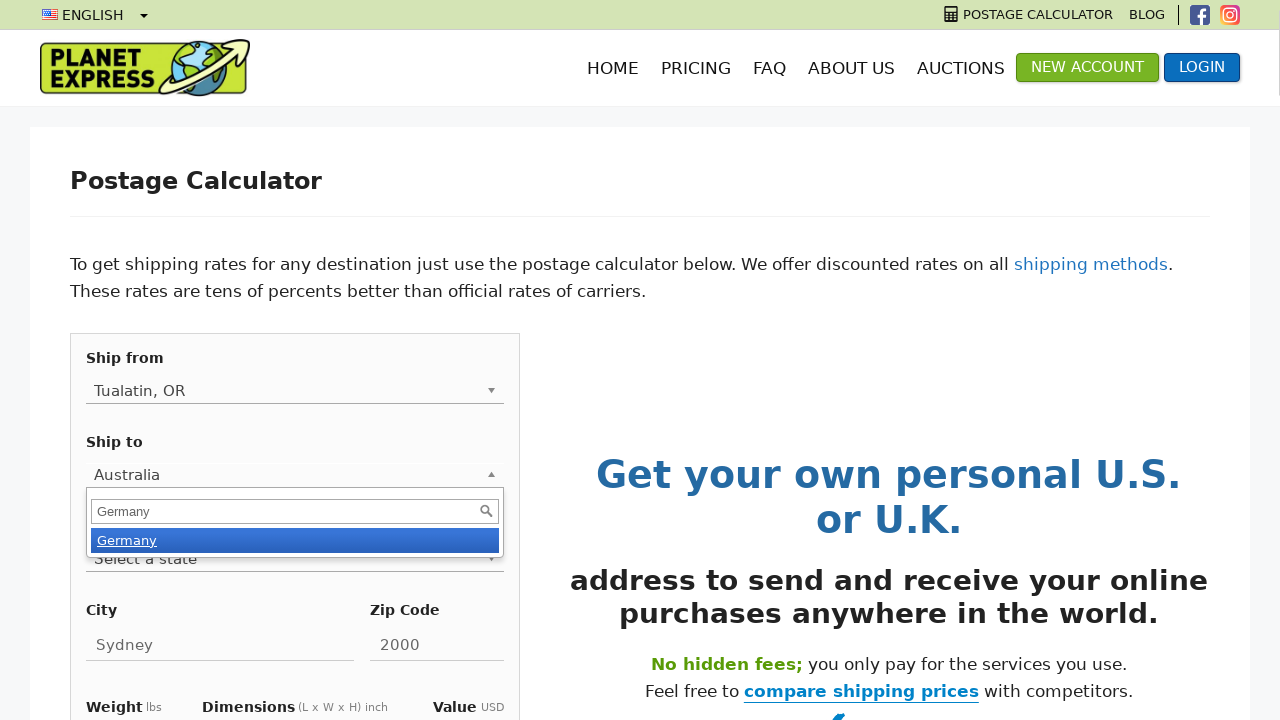

Waited 700ms for country dropdown results
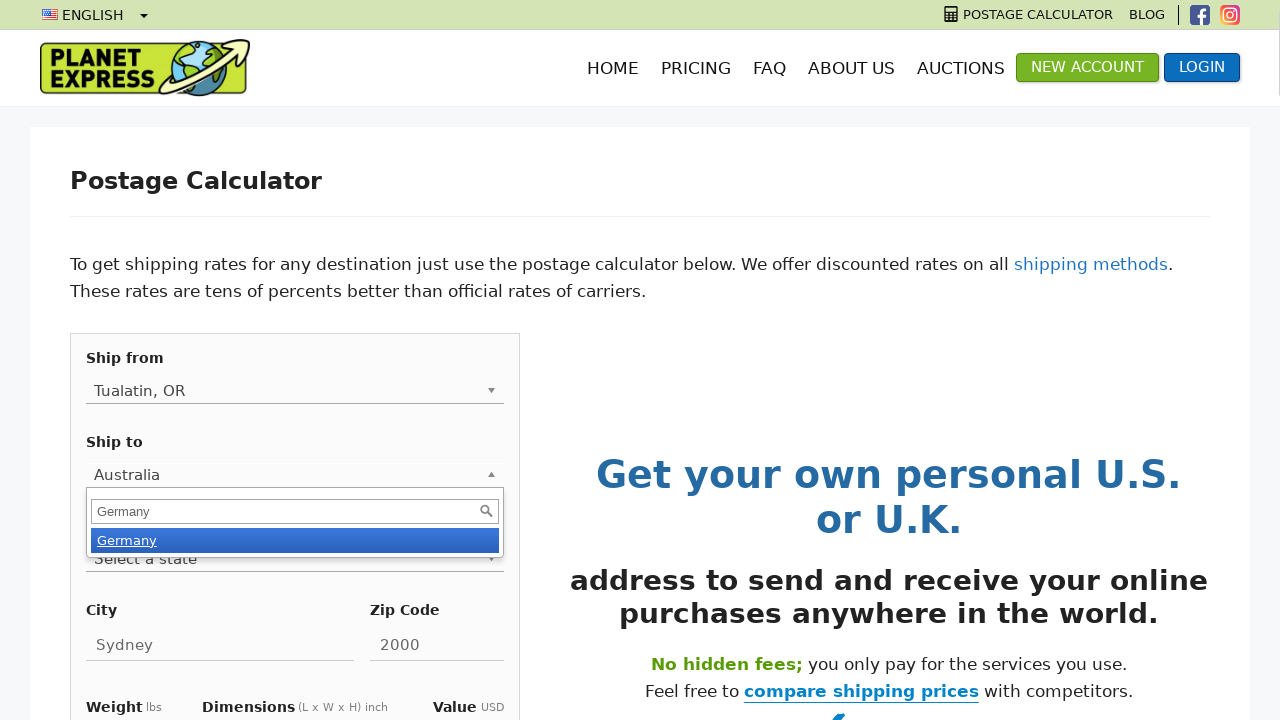

Selected 'Germany' from 'Shipping To' dropdown results at (295, 540) on ul.chosen-results li.active-result >> nth=1
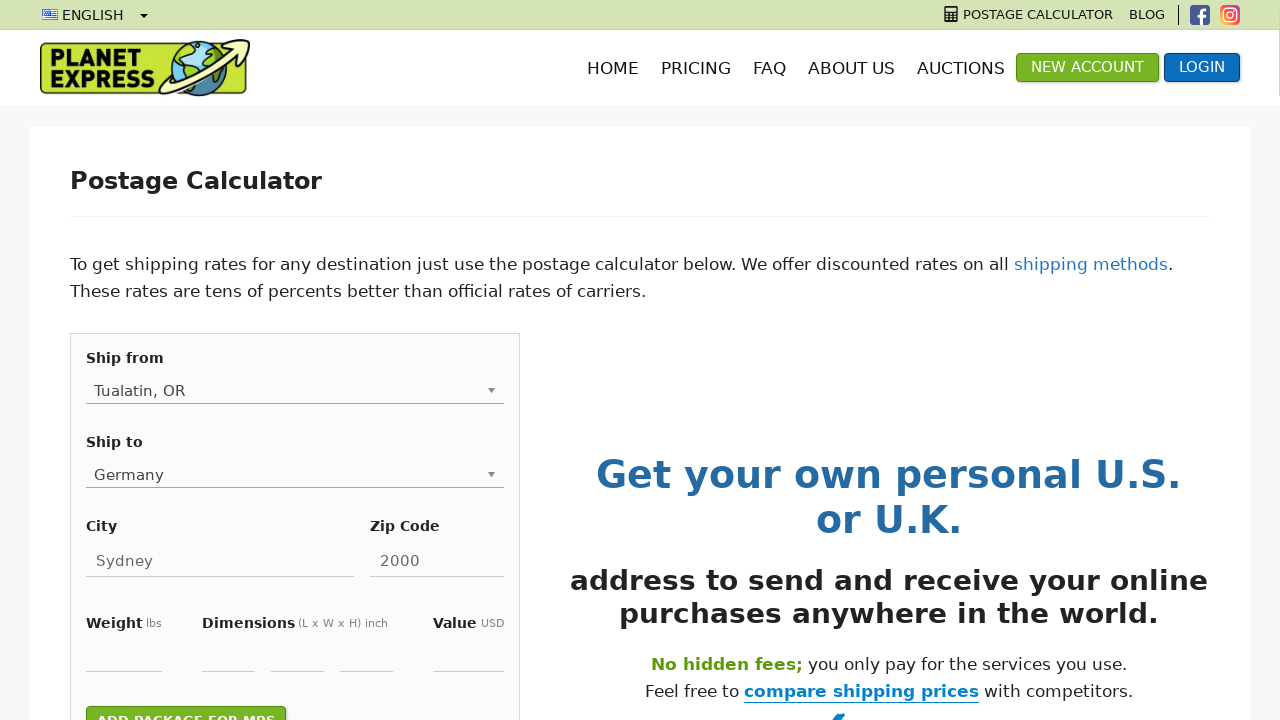

Cleared city input field on #city
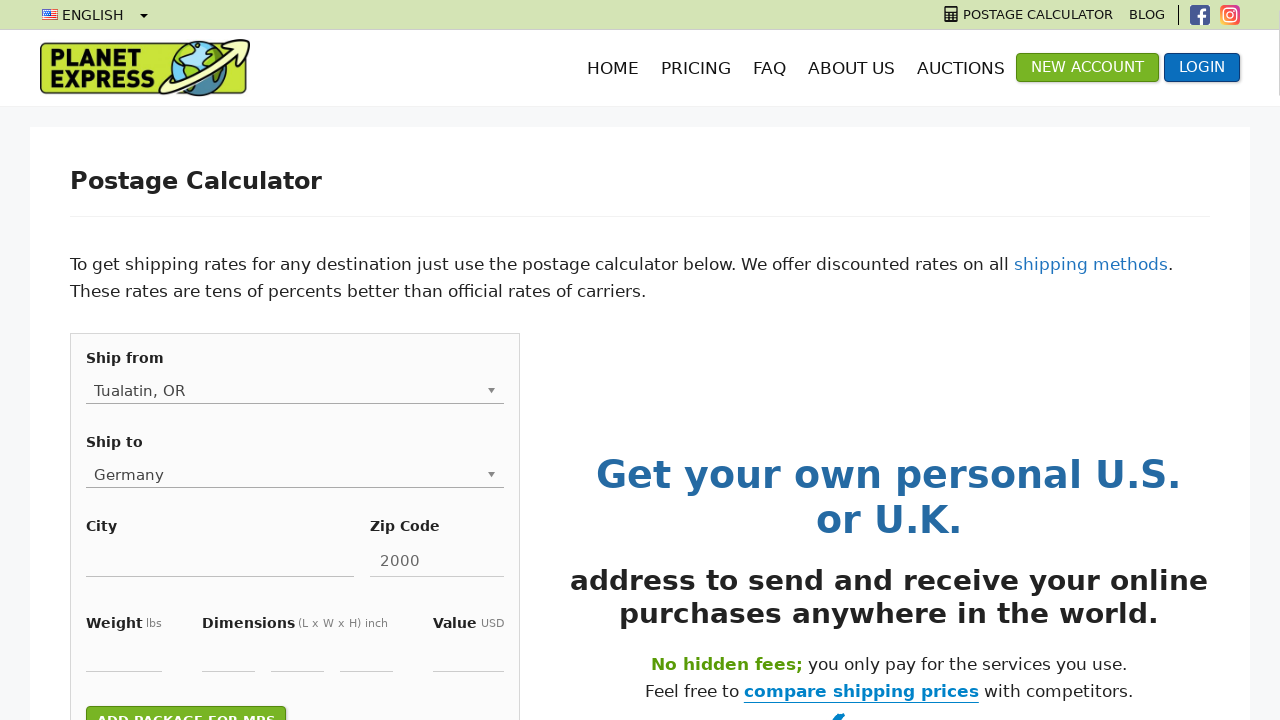

Entered city 'Berlin' on #city
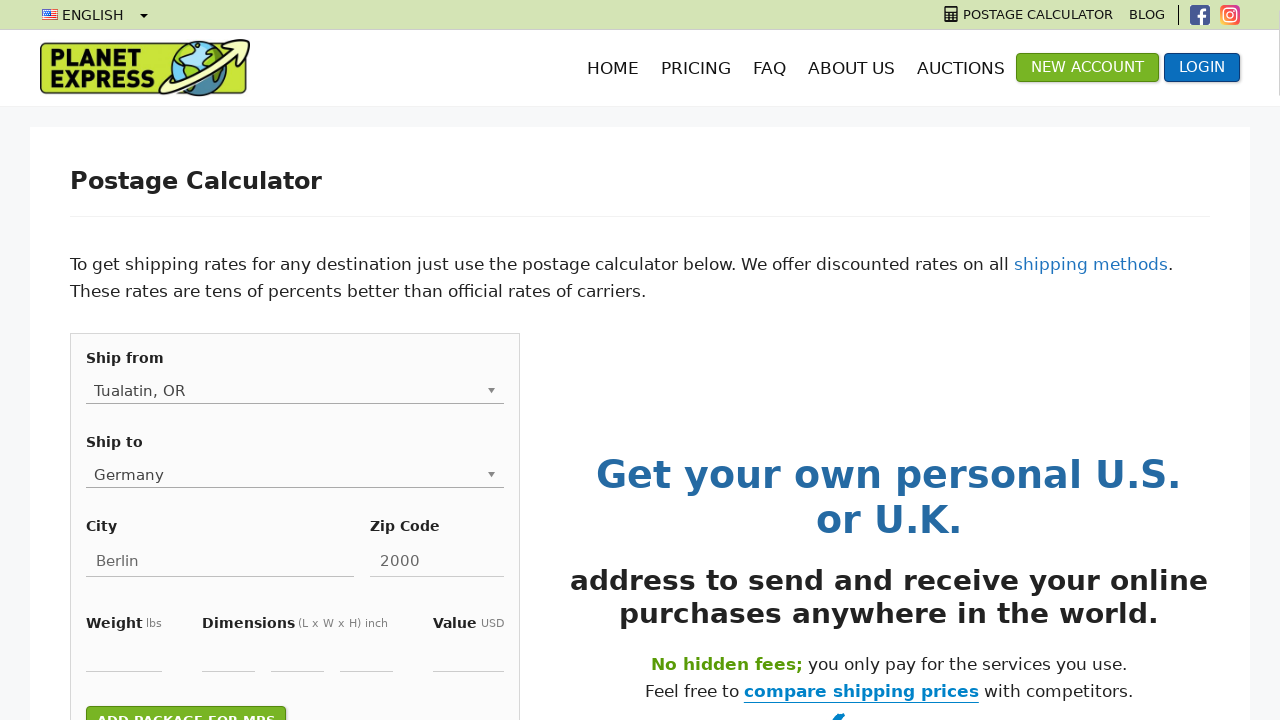

Cleared postal code input field on #postalcode
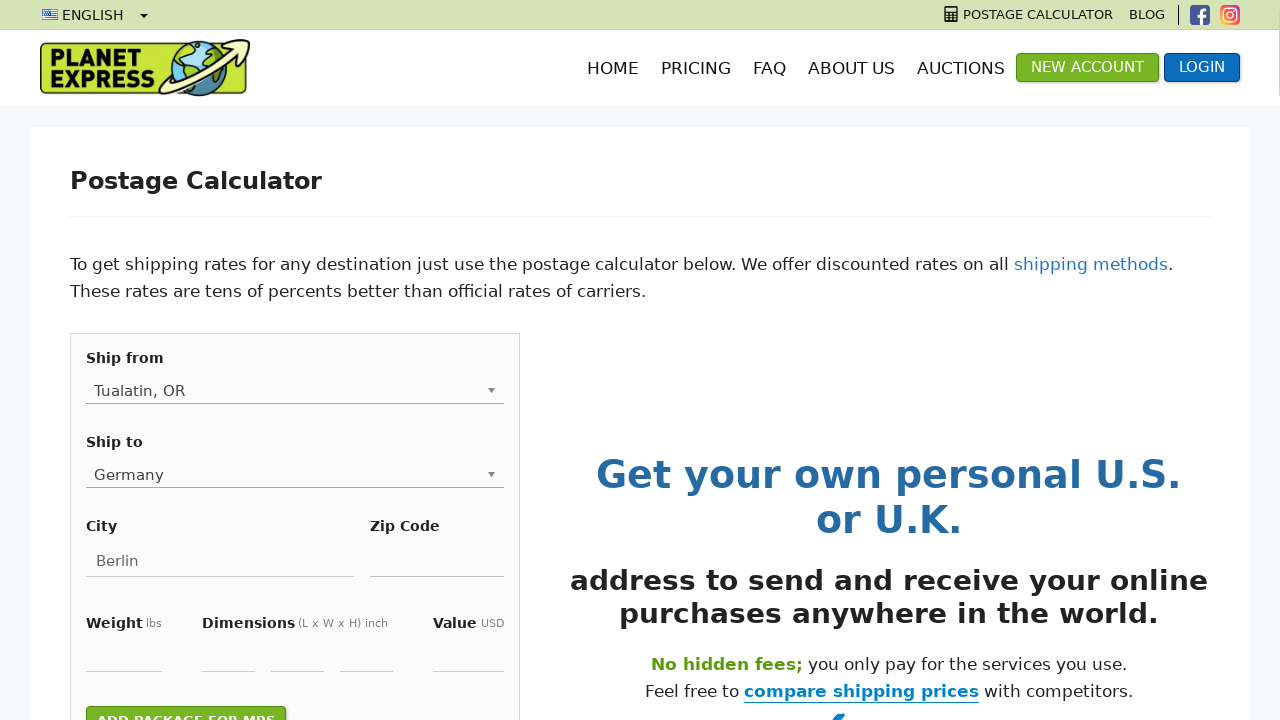

Entered postal code '10115' on #postalcode
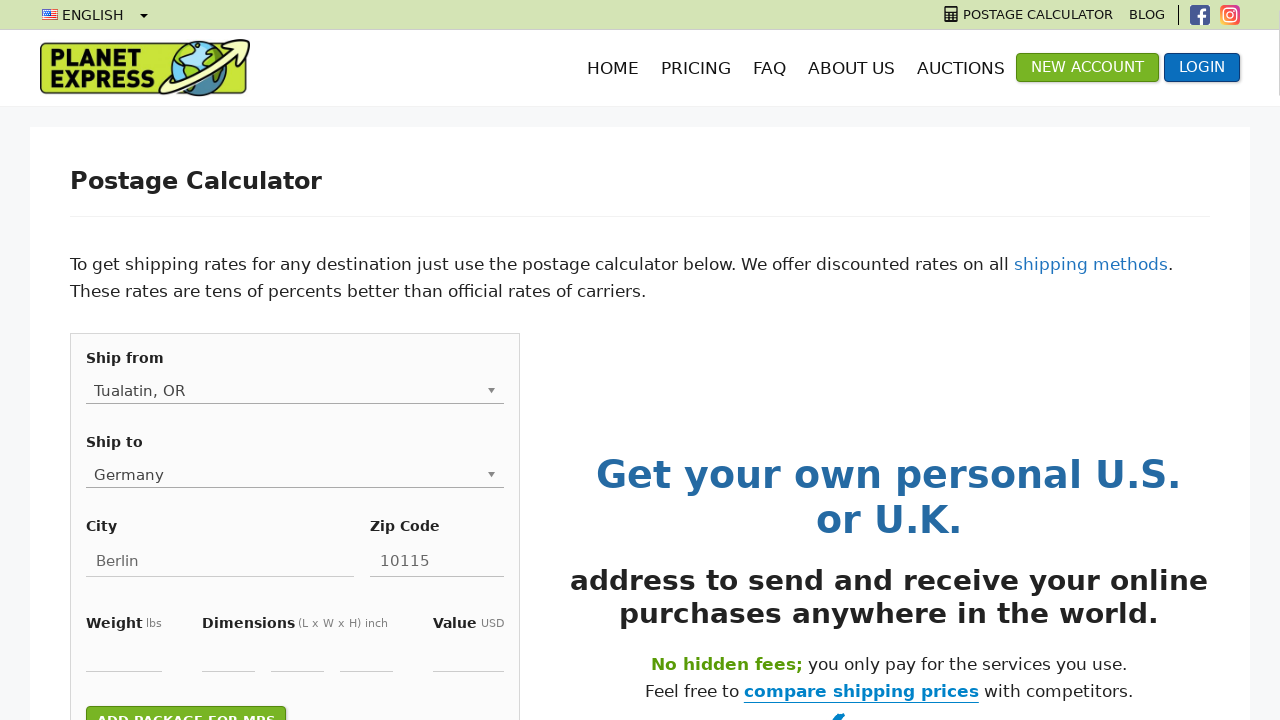

Waited 1000ms after entering postal code for Germany
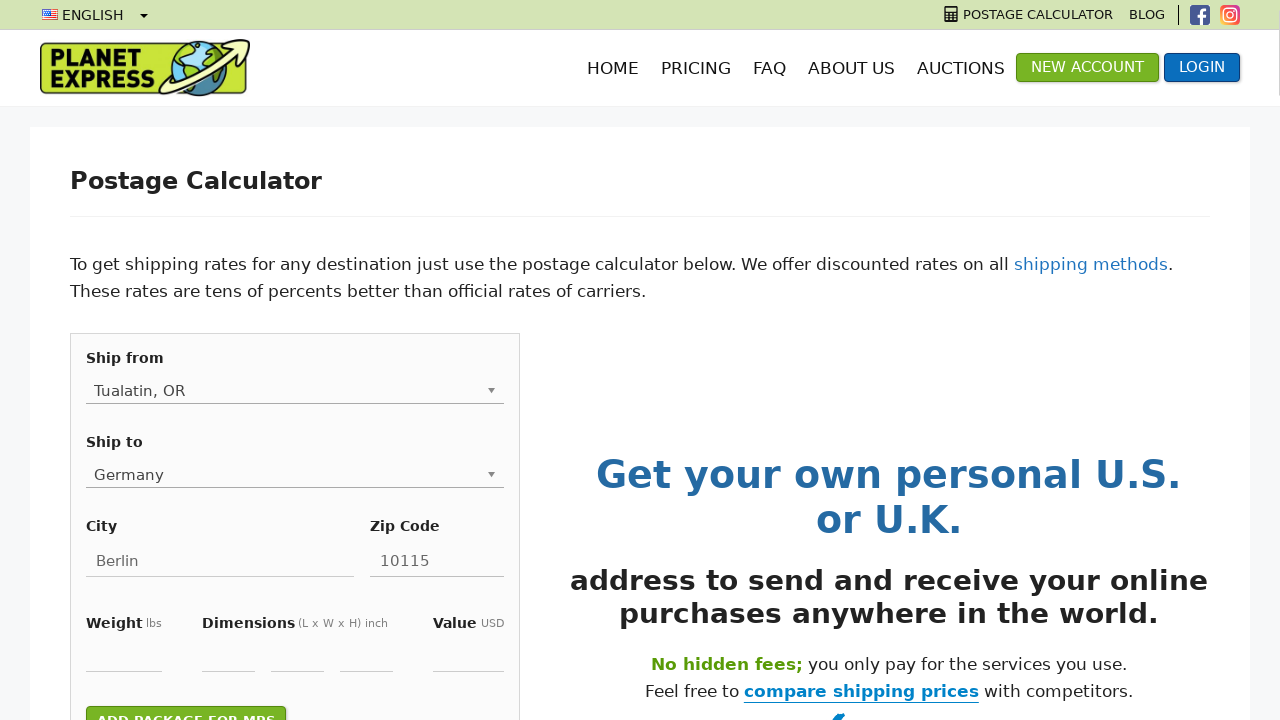

Reopened 'Shipping To' dropdown for next country at (295, 475) on .chosen-container >> nth=1
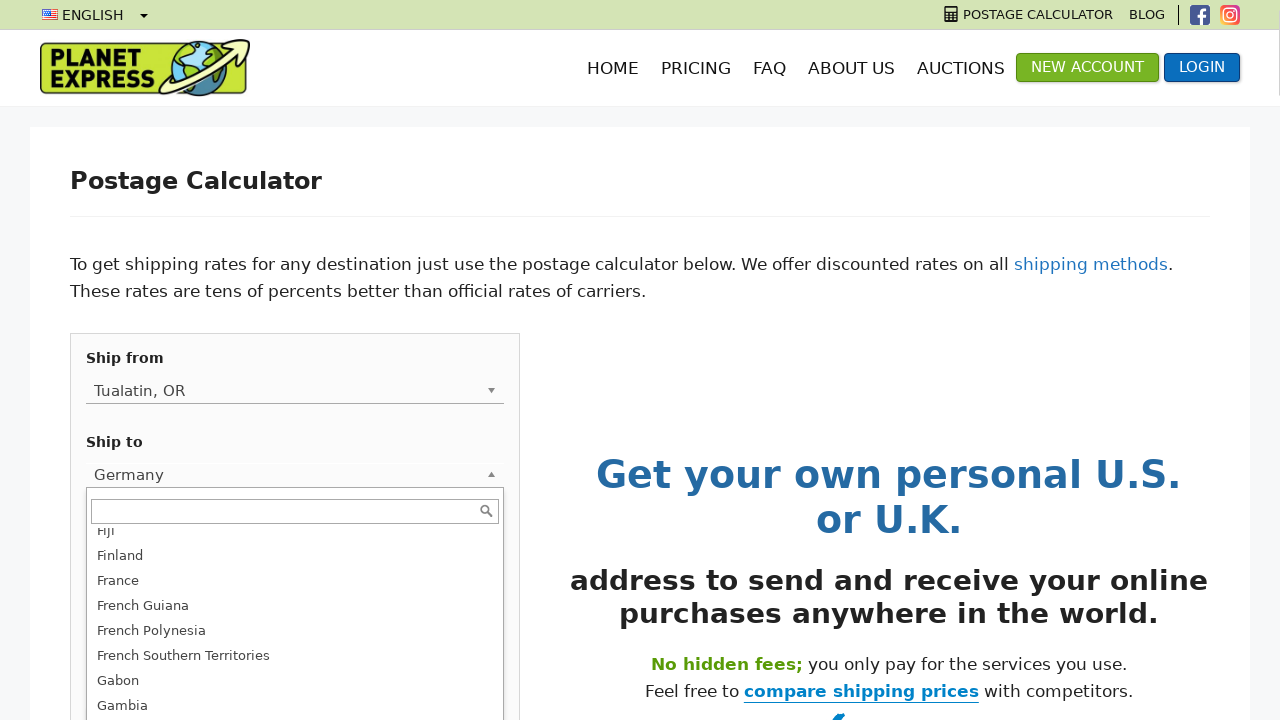

Cleared 'Shipping To' search field on .chosen-search-input >> nth=1
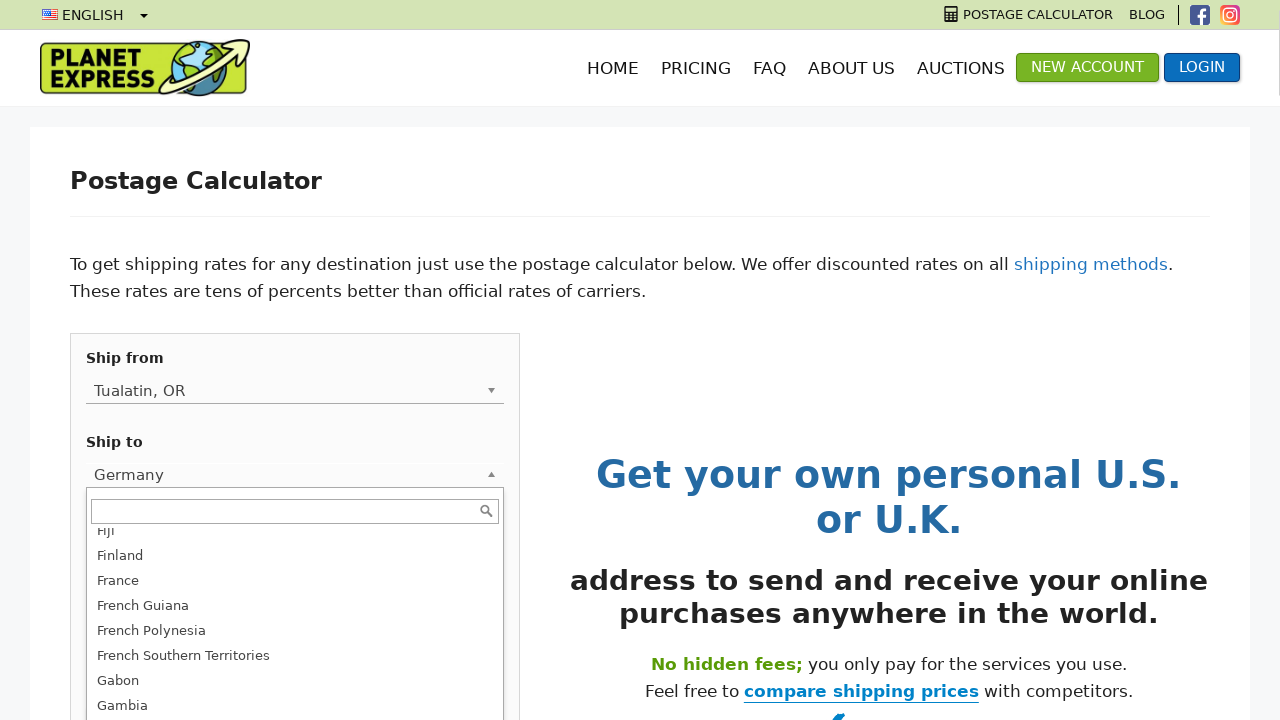

Typed 'France' into 'Shipping To' search field on .chosen-search-input >> nth=1
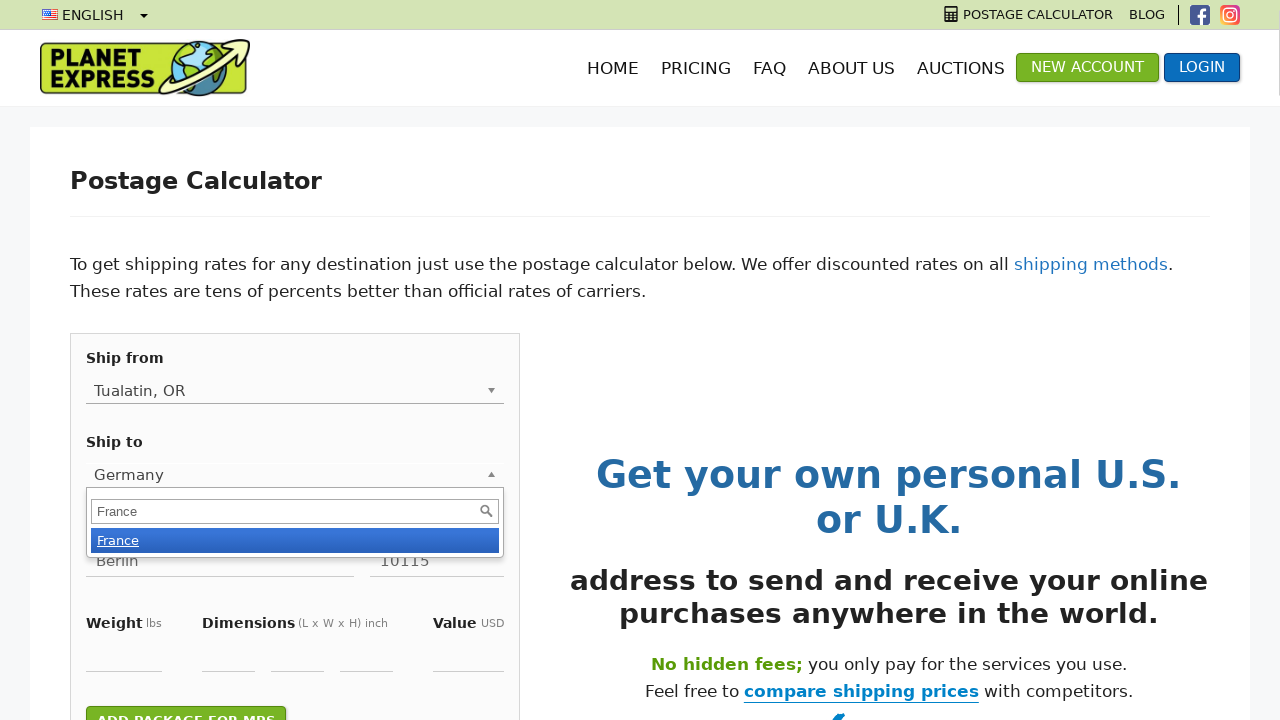

Waited 700ms for country dropdown results
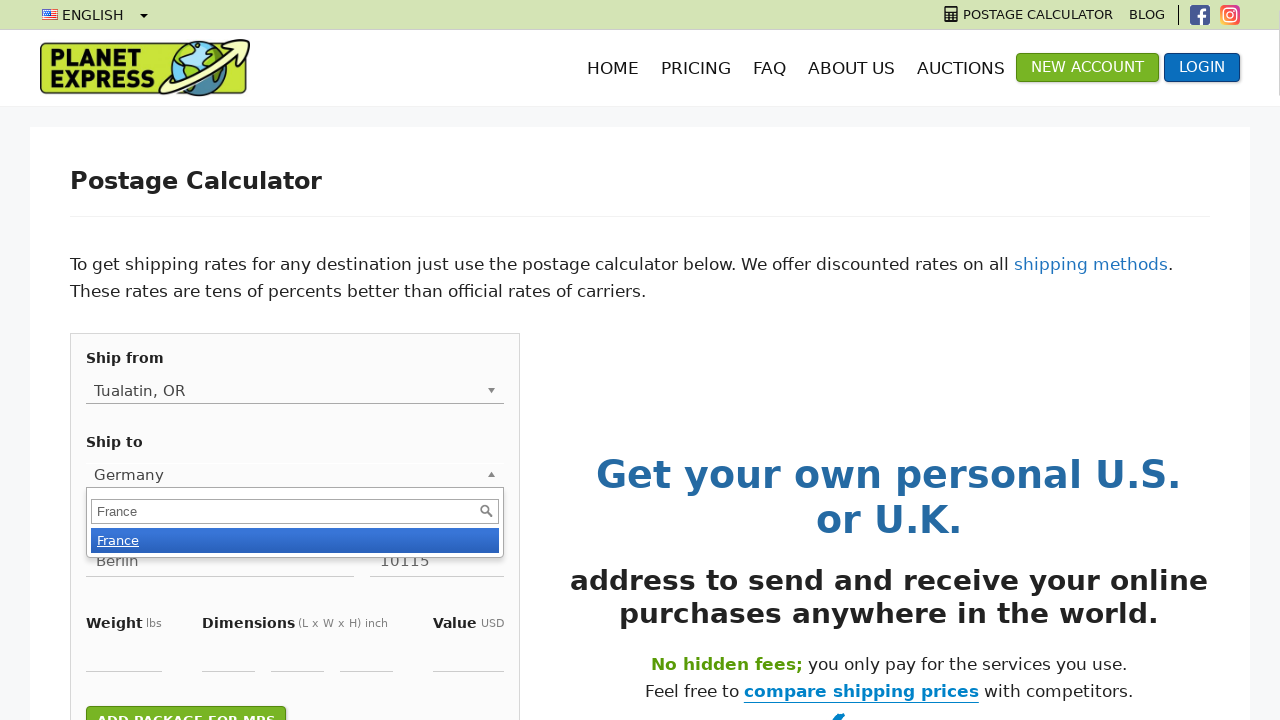

Selected 'France' from 'Shipping To' dropdown results at (295, 540) on ul.chosen-results li.active-result >> nth=1
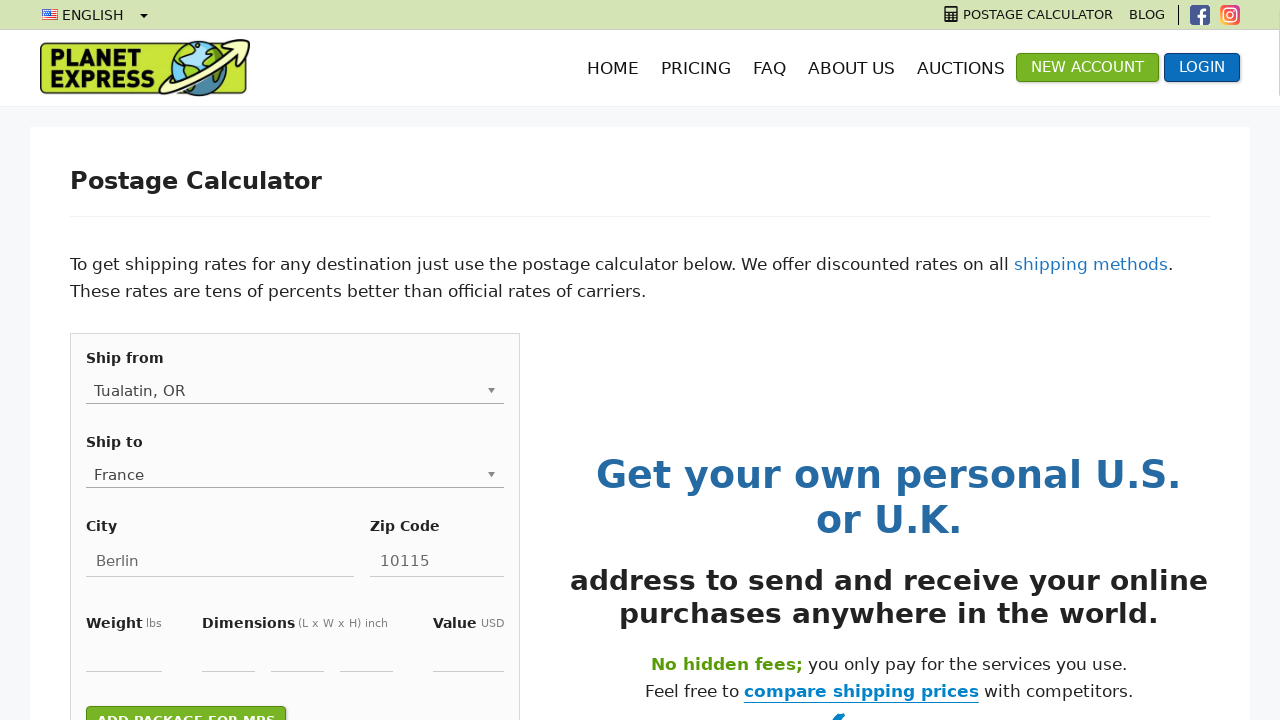

Cleared city input field on #city
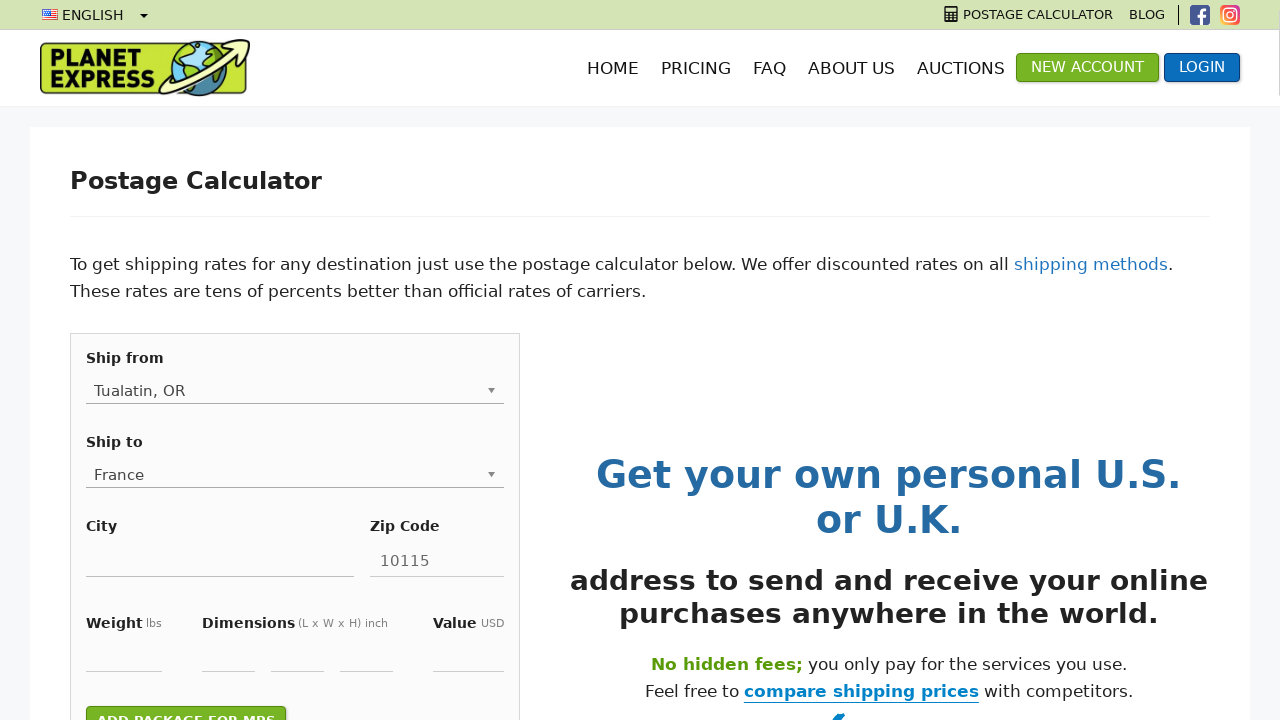

Entered city 'Paris' on #city
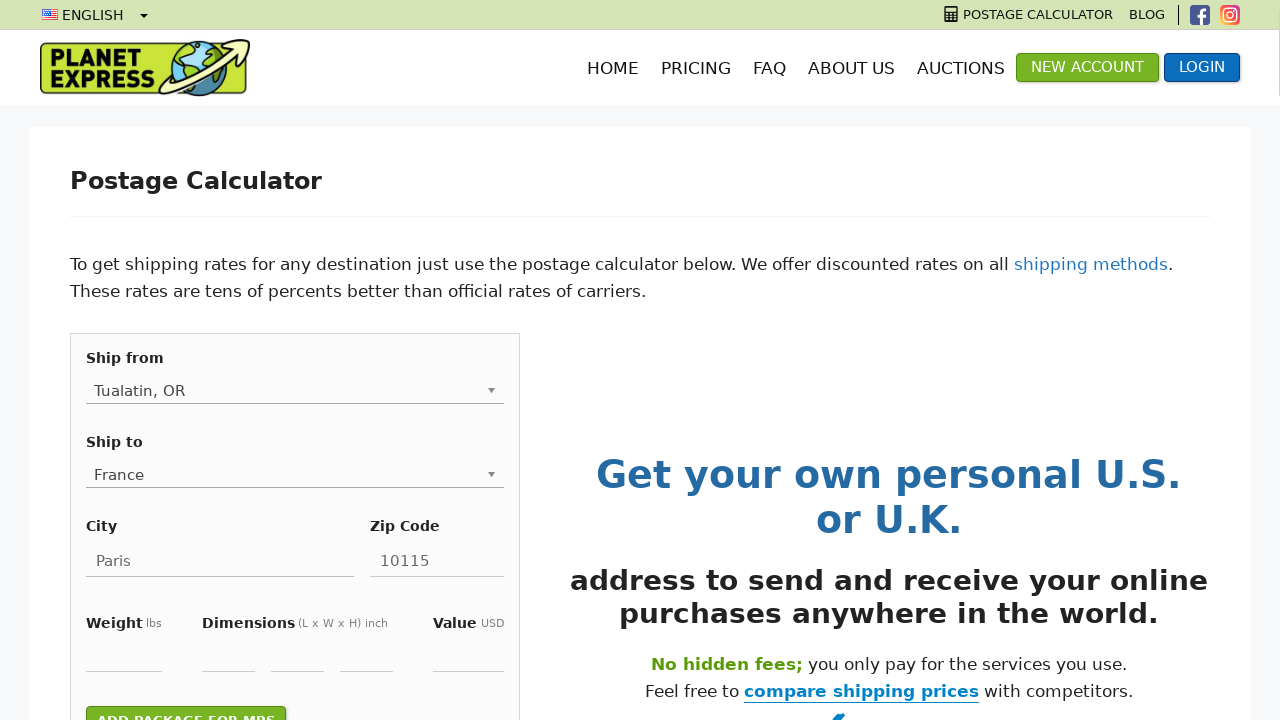

Cleared postal code input field on #postalcode
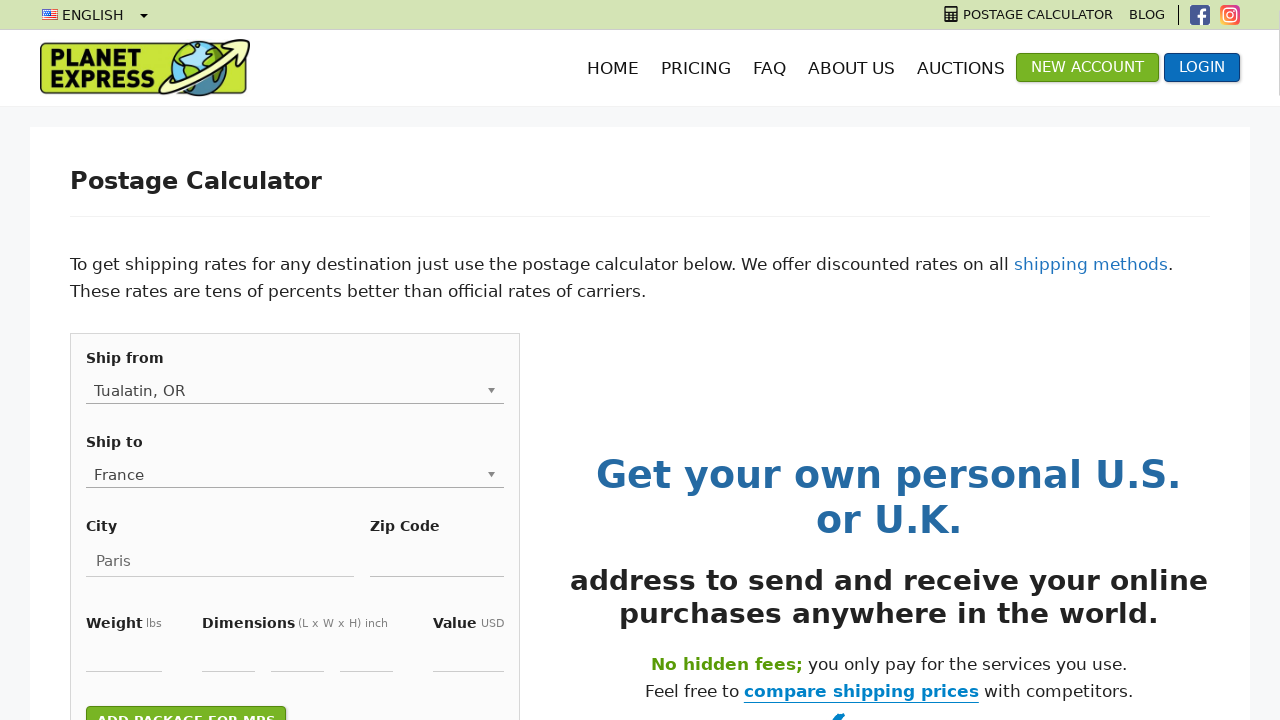

Entered postal code '75001' on #postalcode
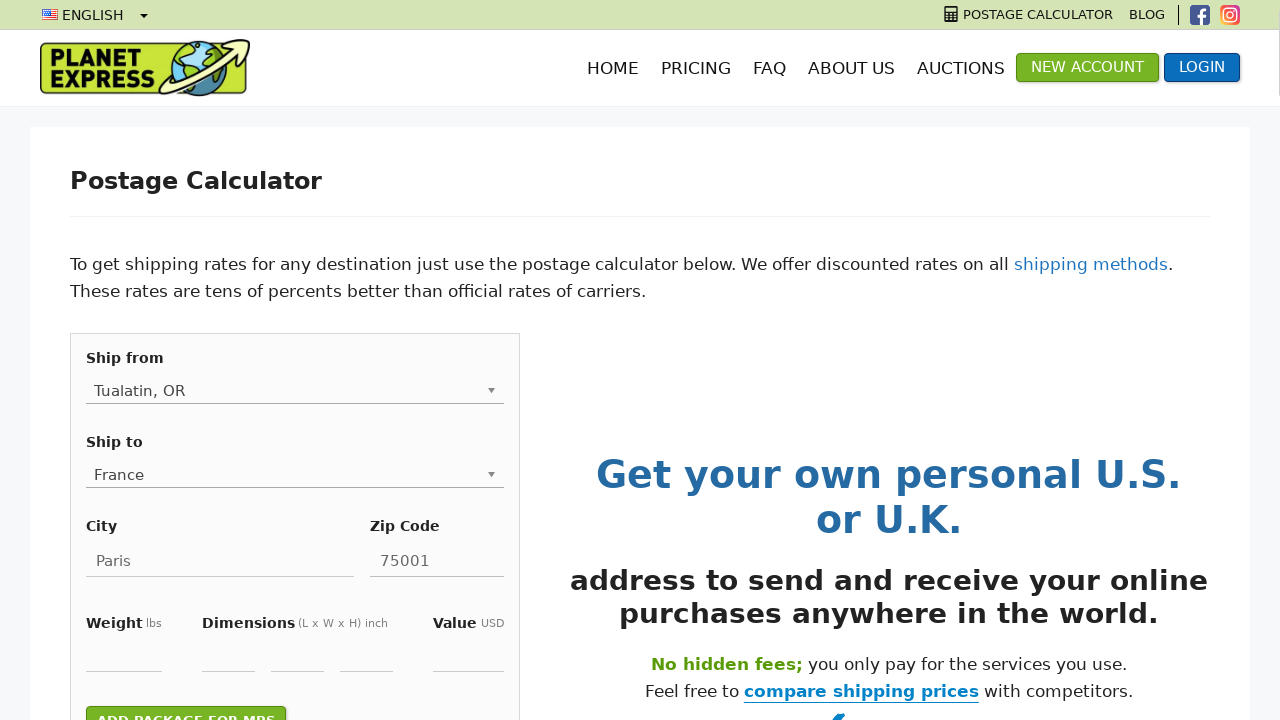

Waited 1000ms after entering postal code for France
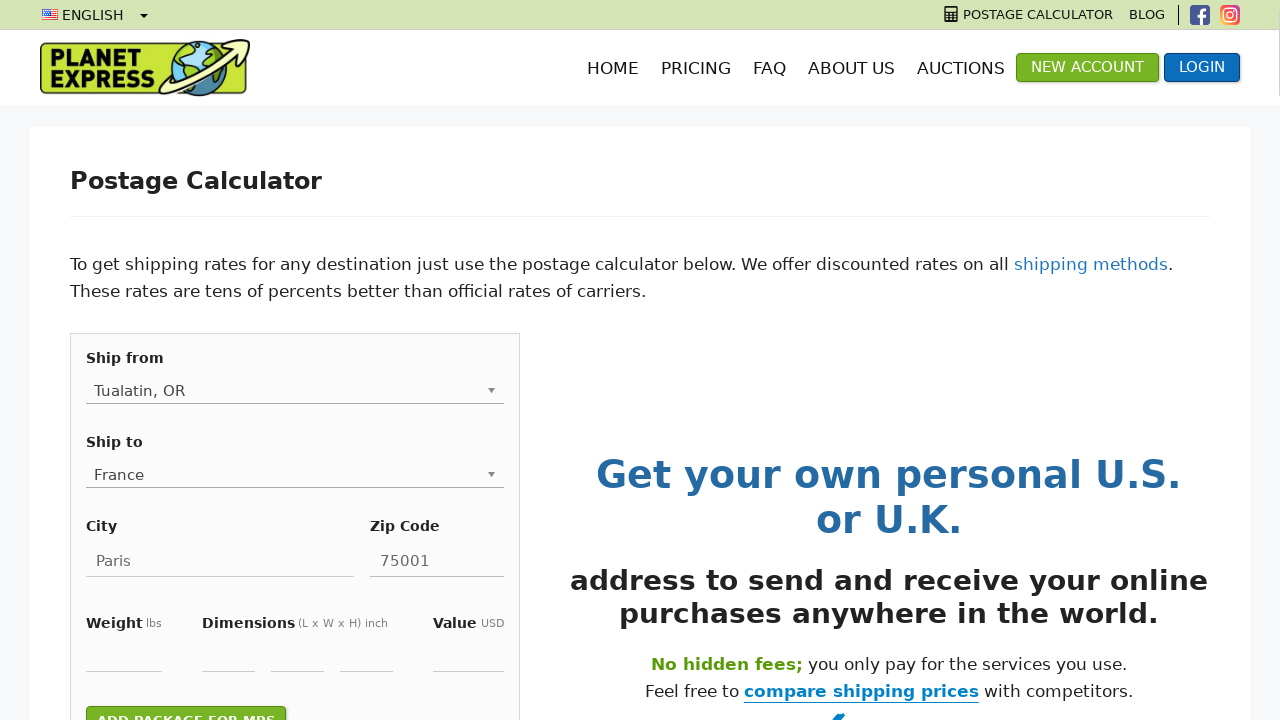

Reopened 'Shipping To' dropdown for next country at (295, 475) on .chosen-container >> nth=1
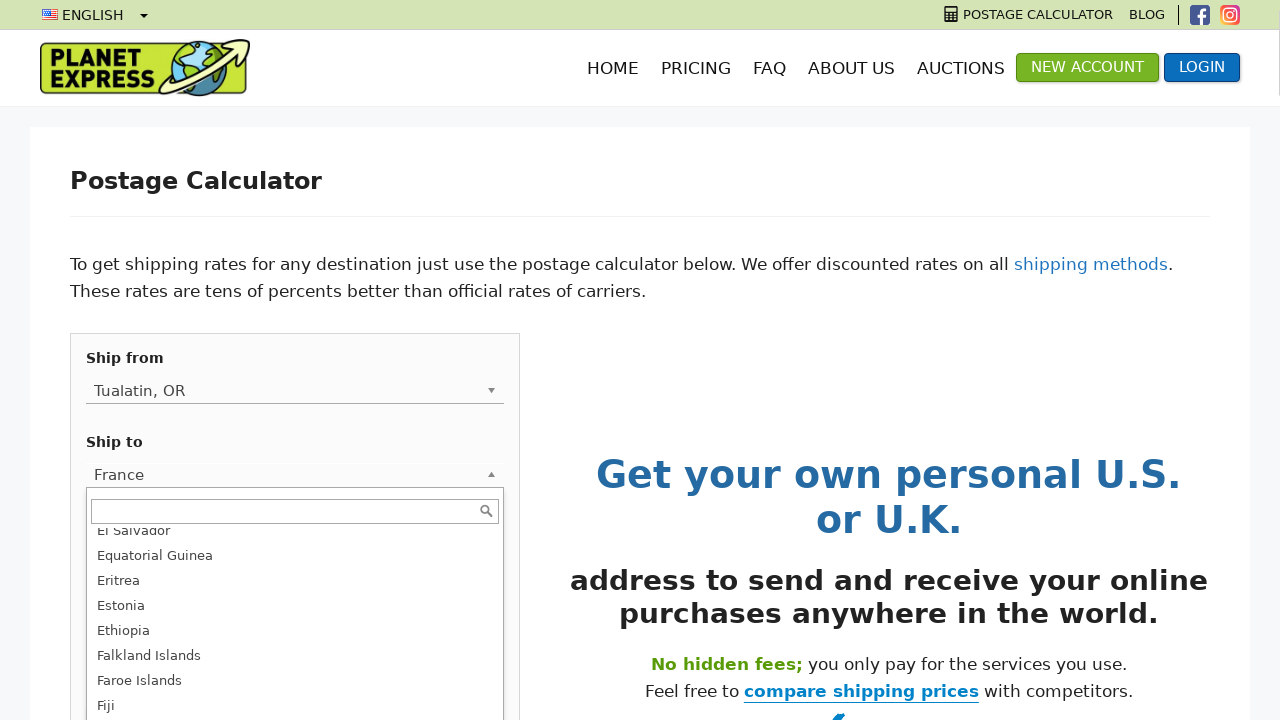

Cleared 'Shipping To' search field on .chosen-search-input >> nth=1
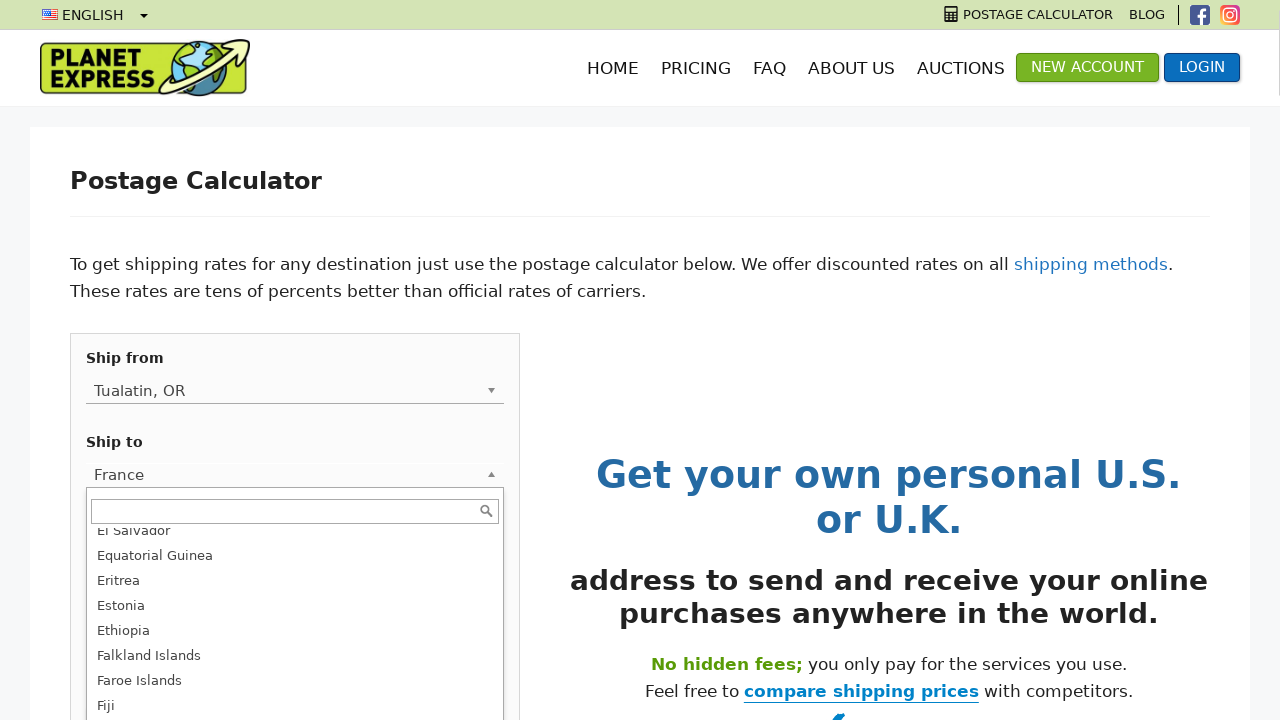

Typed 'Japan' into 'Shipping To' search field on .chosen-search-input >> nth=1
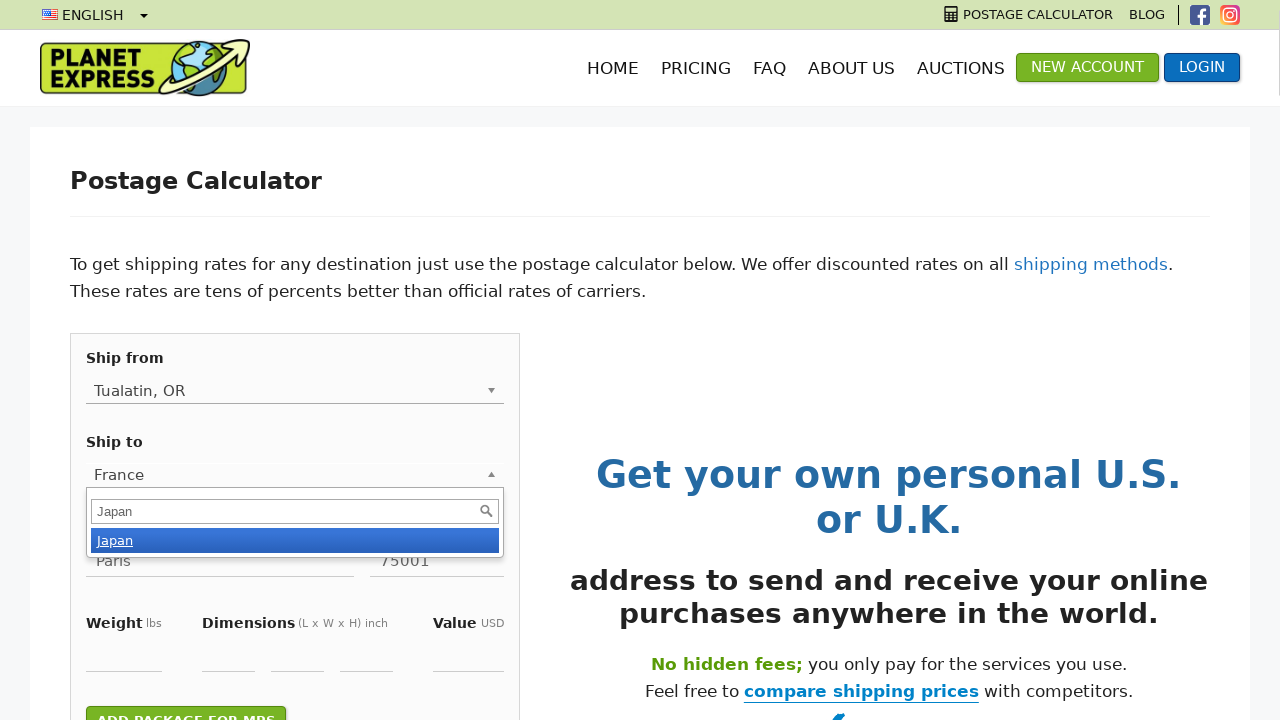

Waited 700ms for country dropdown results
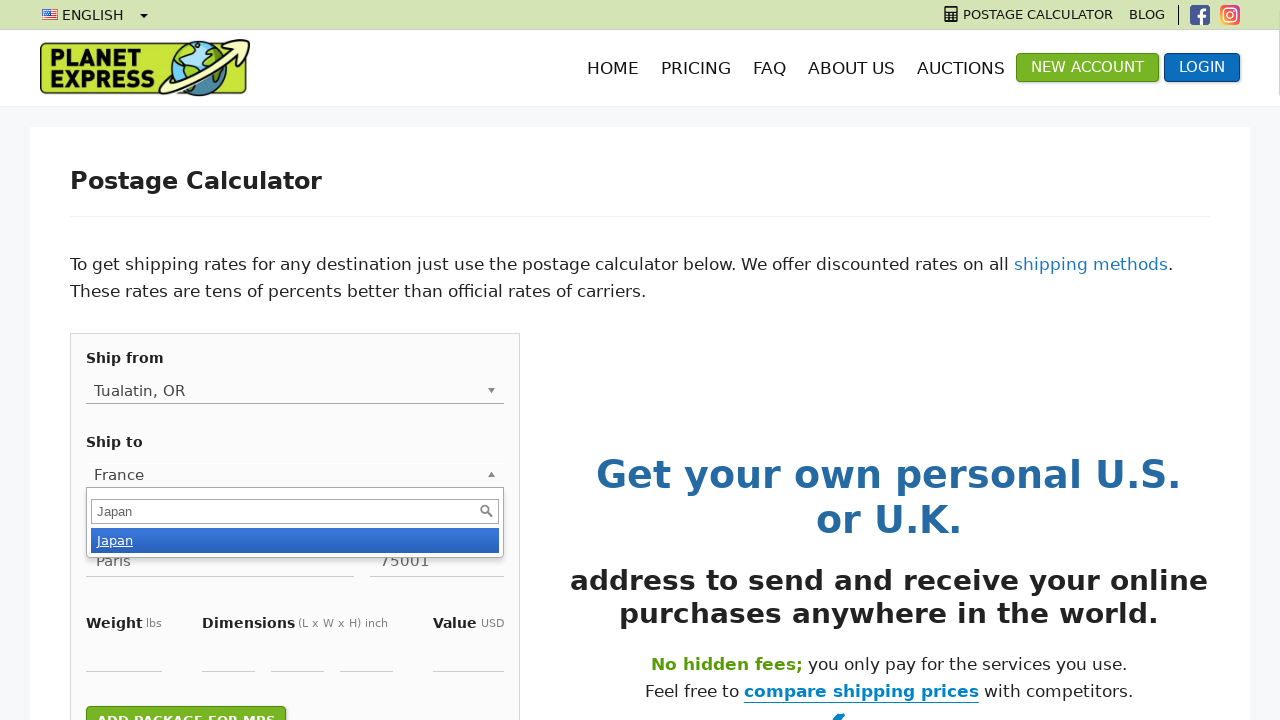

Selected 'Japan' from 'Shipping To' dropdown results at (295, 540) on ul.chosen-results li.active-result >> nth=1
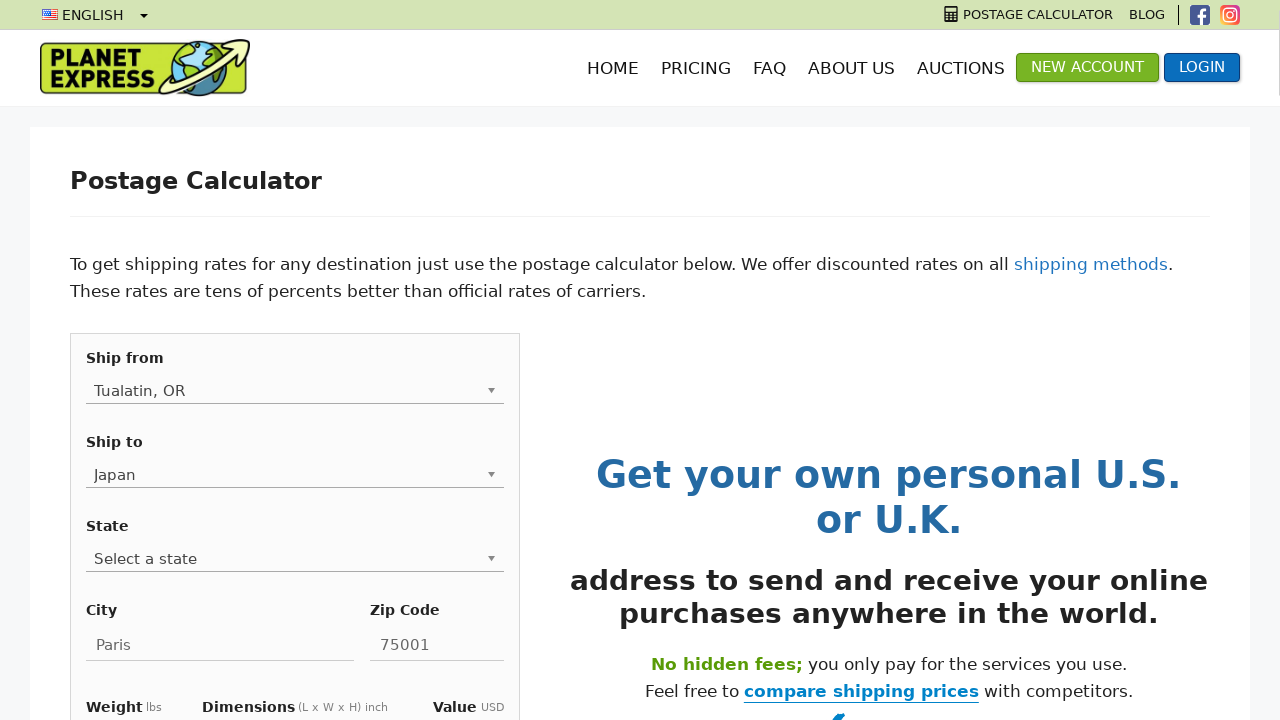

Cleared city input field on #city
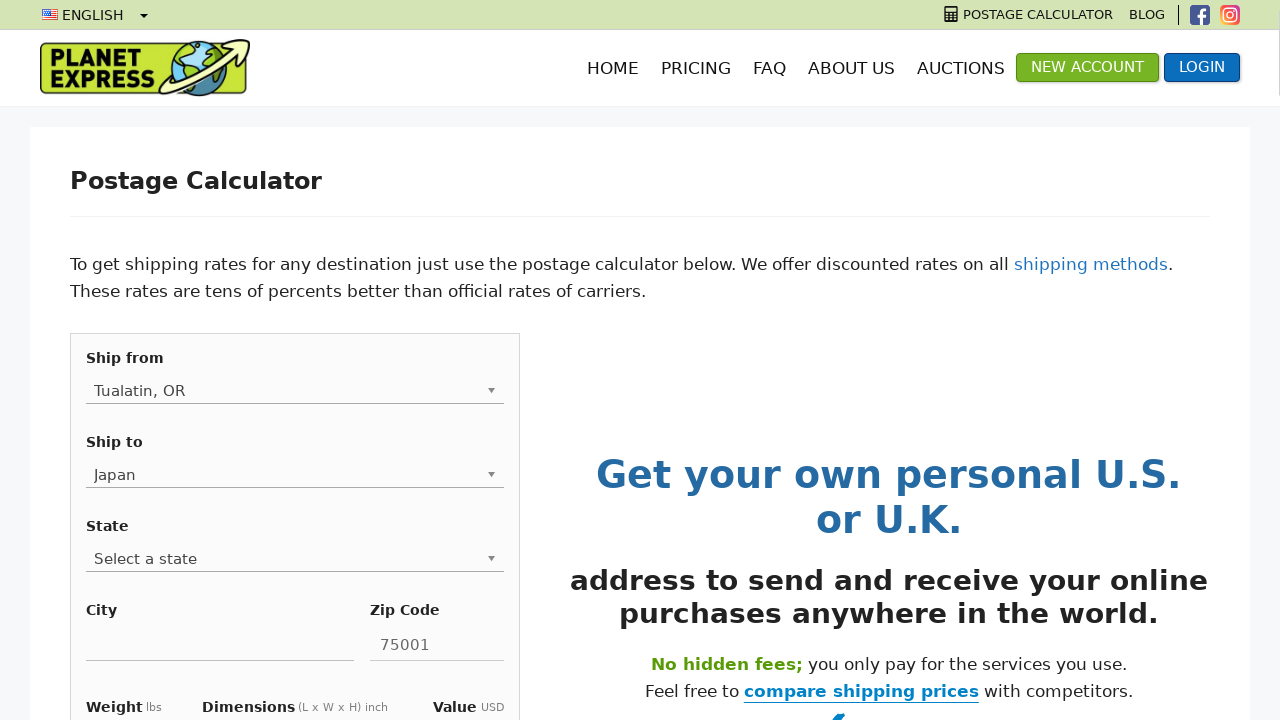

Entered city 'Tokyo' on #city
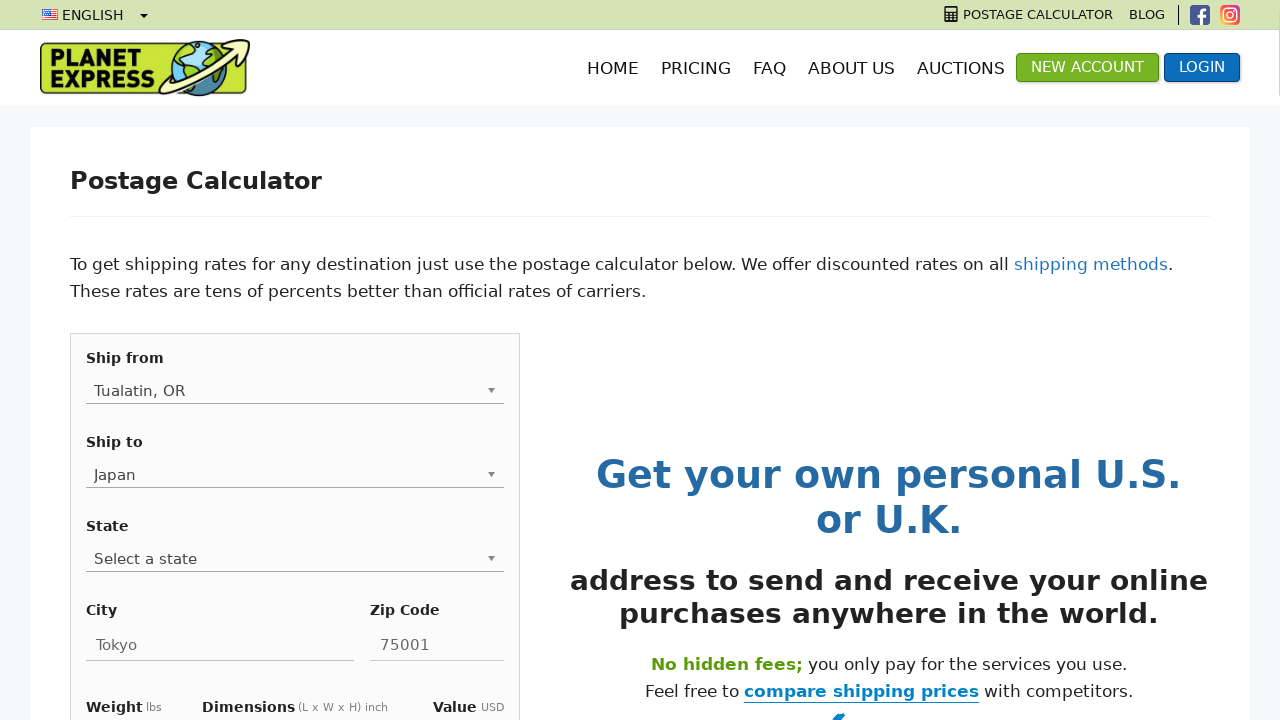

Cleared postal code input field on #postalcode
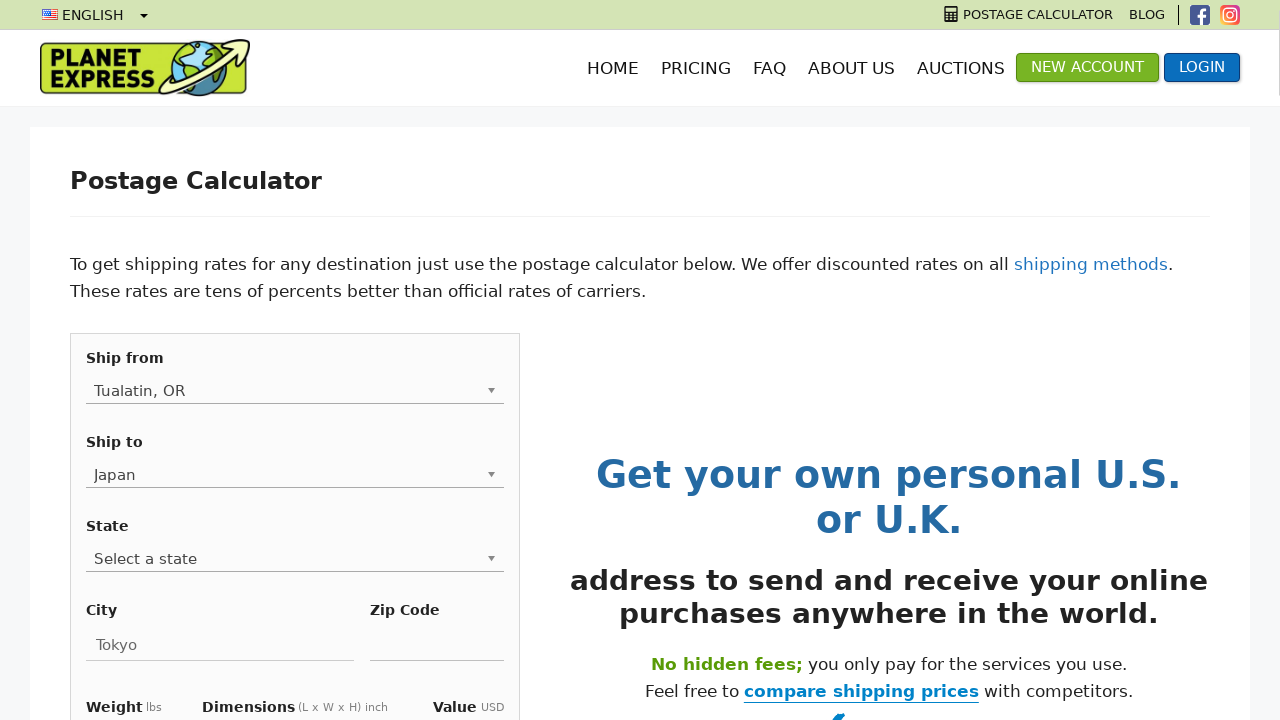

Entered postal code '100-0001' on #postalcode
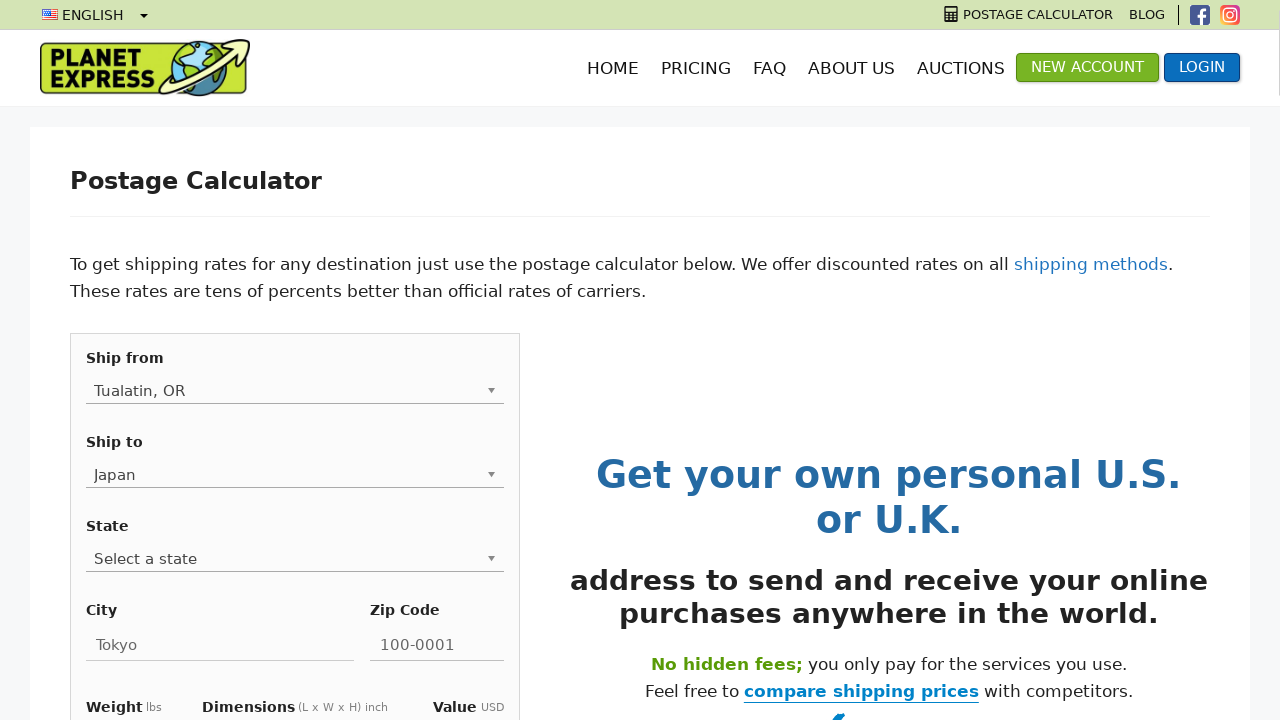

Waited 1000ms after entering postal code for Japan
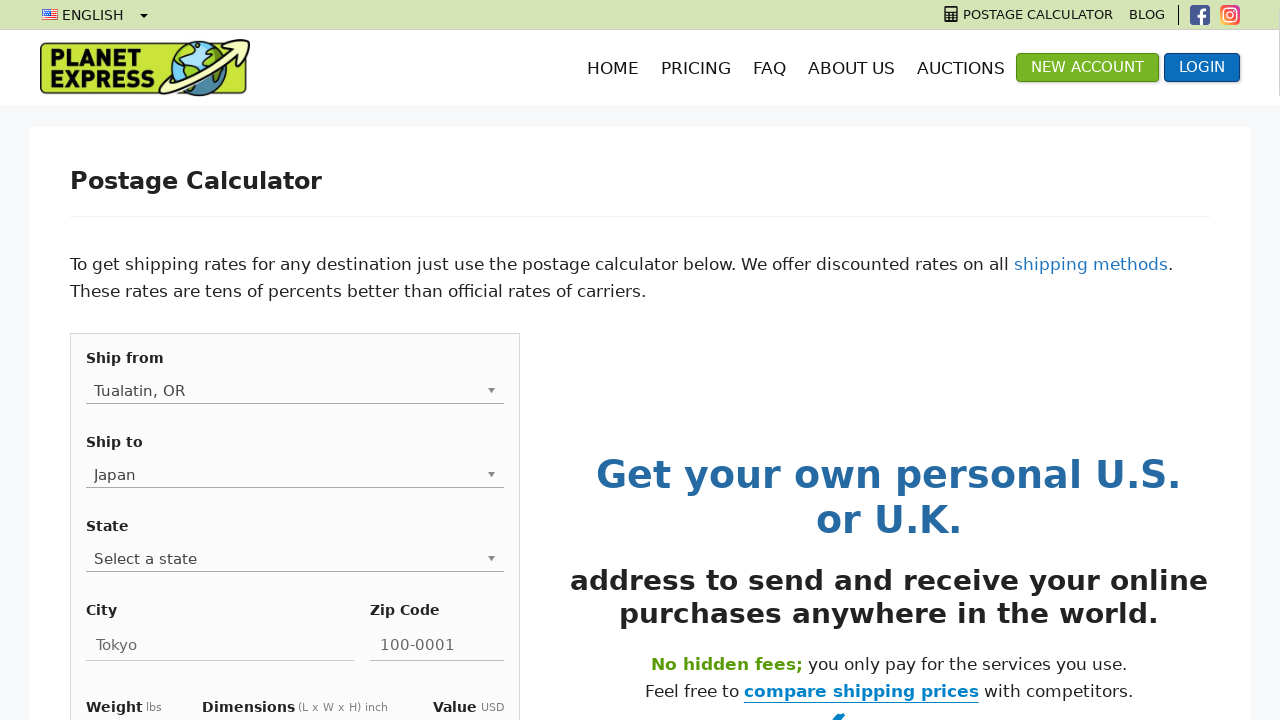

Reopened 'Shipping To' dropdown for next country at (295, 475) on .chosen-container >> nth=1
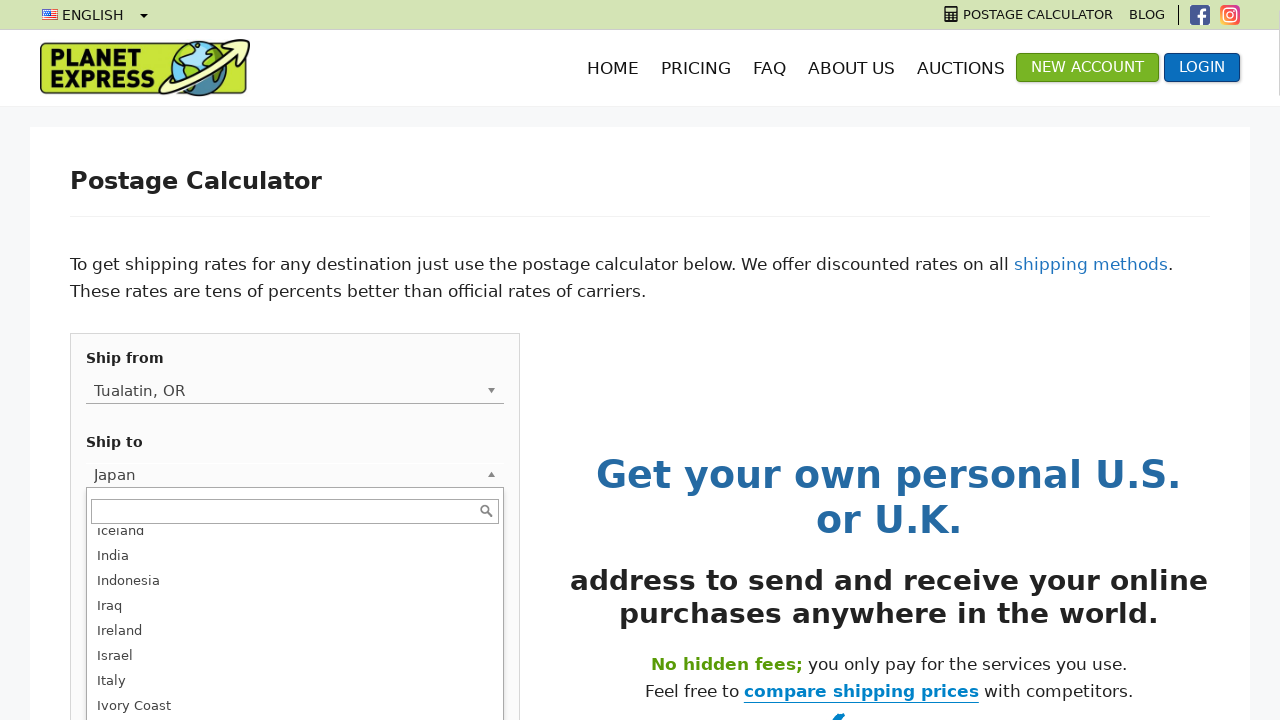

Cleared 'Shipping To' search field on .chosen-search-input >> nth=1
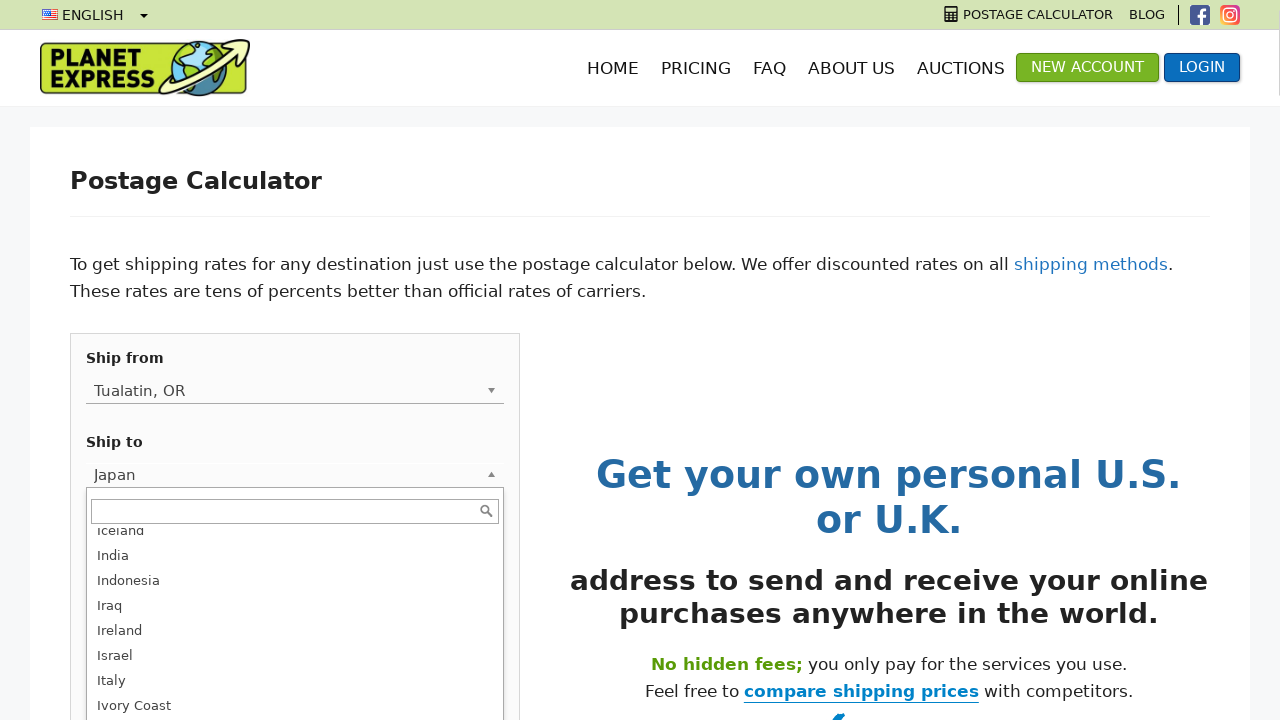

Typed 'Canada' into 'Shipping To' search field on .chosen-search-input >> nth=1
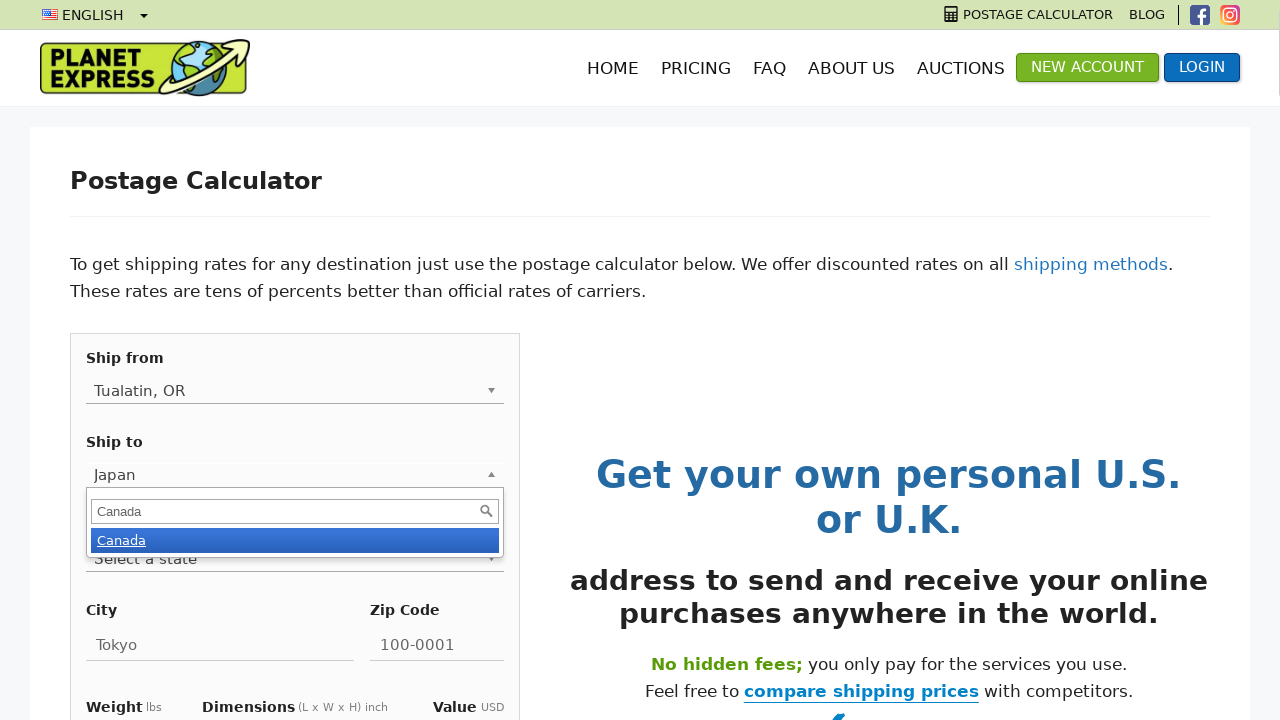

Waited 700ms for country dropdown results
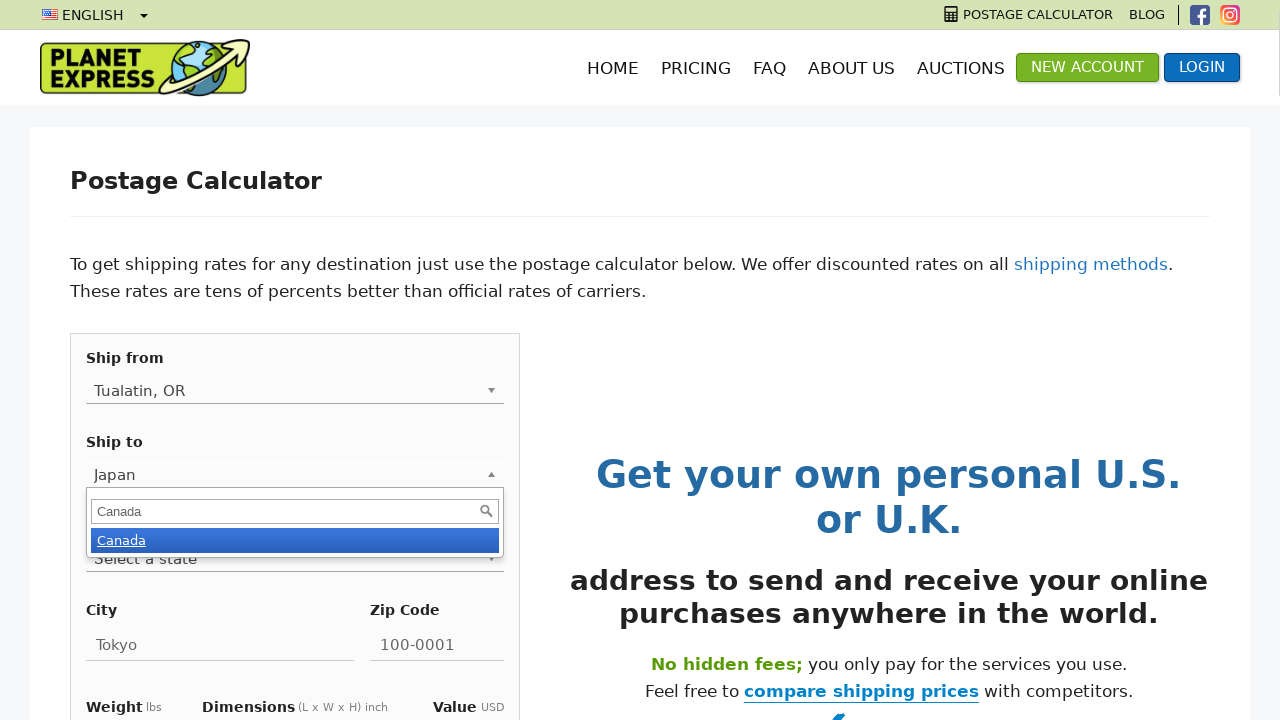

Selected 'Canada' from 'Shipping To' dropdown results at (295, 540) on ul.chosen-results li.active-result >> nth=1
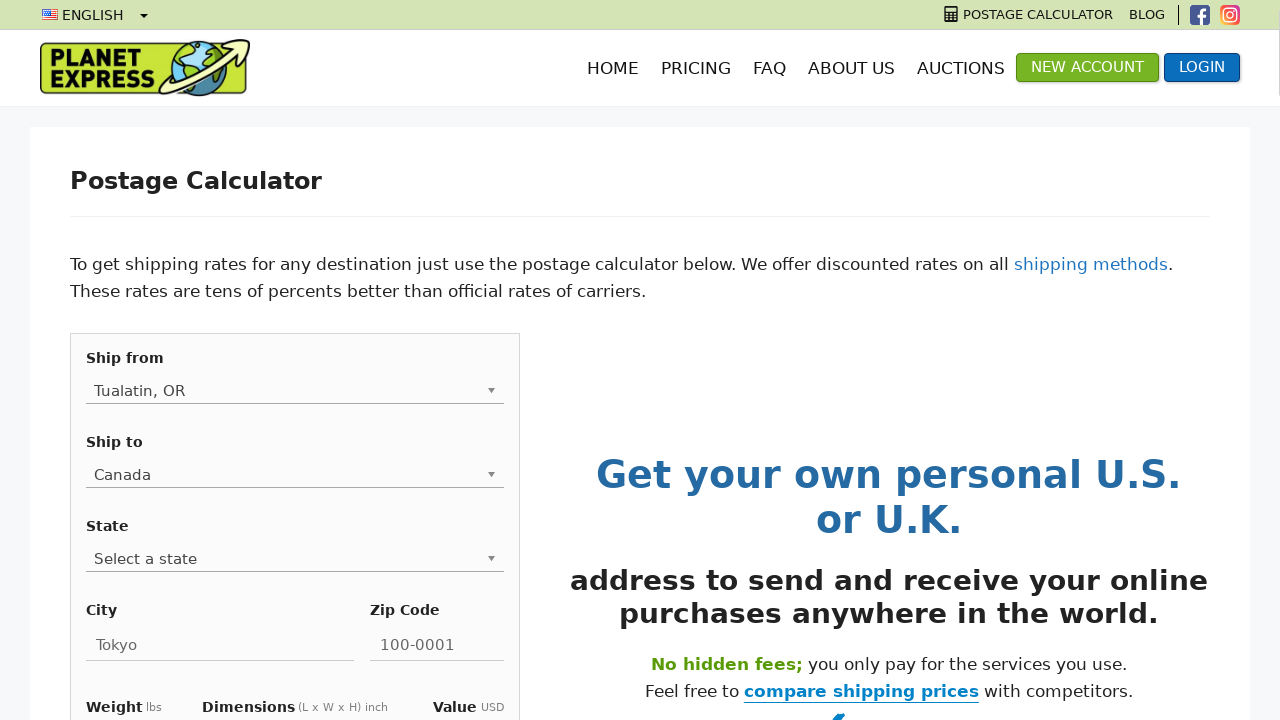

Cleared city input field on #city
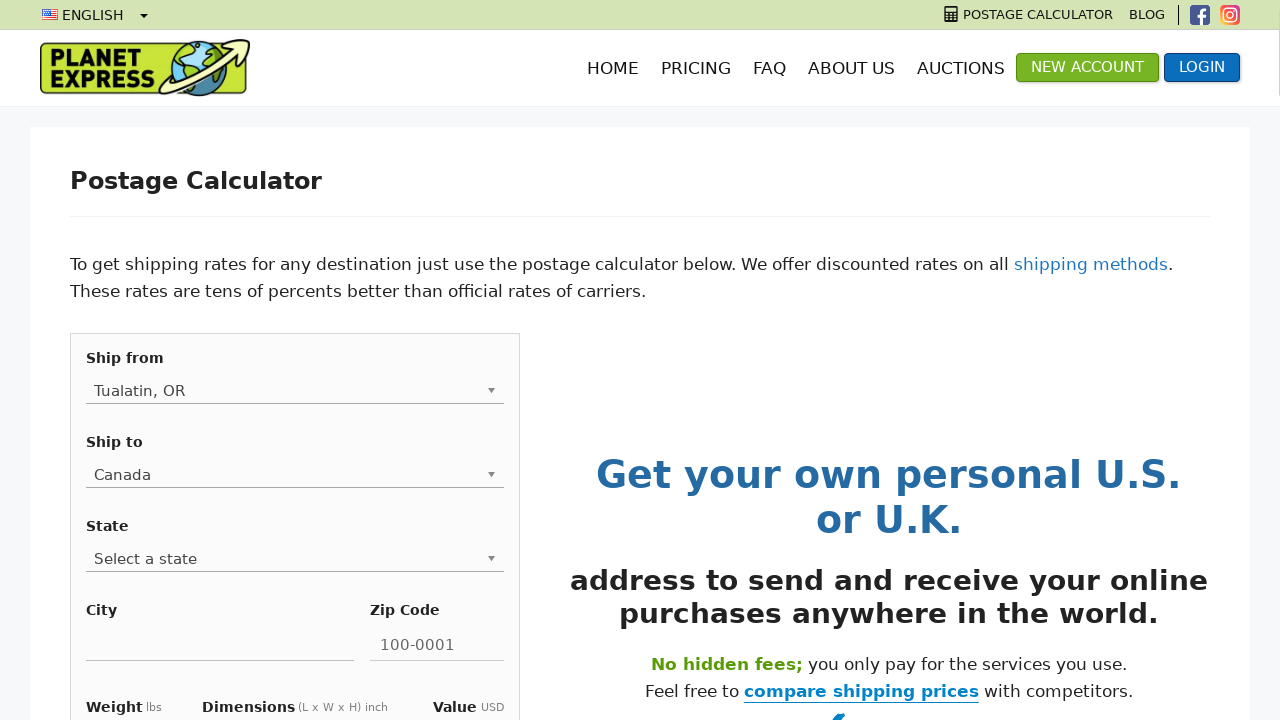

Entered city 'Toronto' on #city
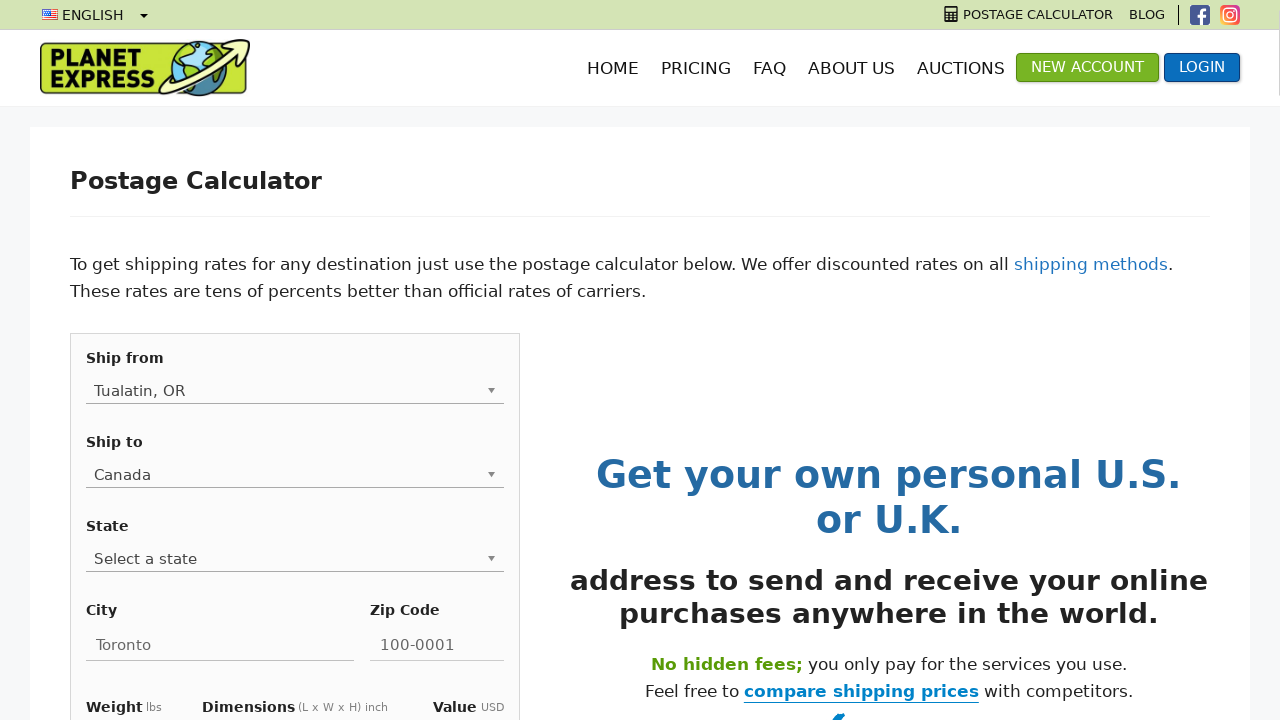

Cleared postal code input field on #postalcode
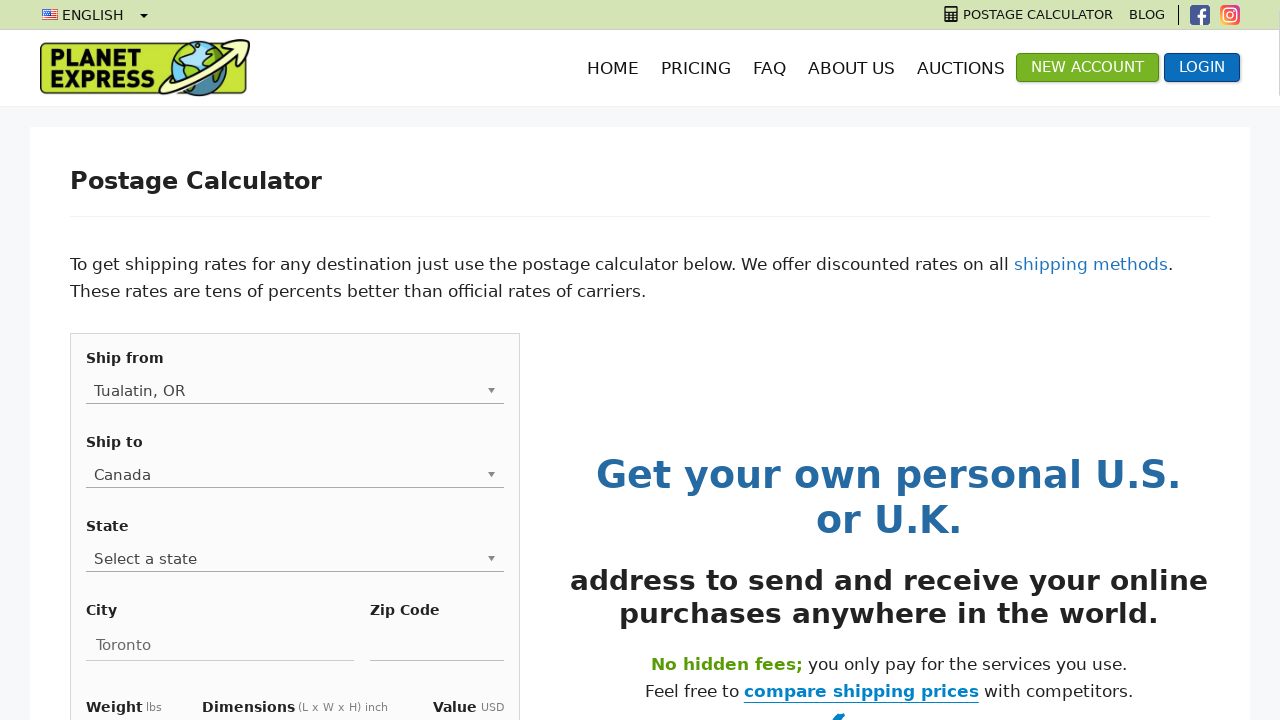

Entered postal code 'M5V 1J2' on #postalcode
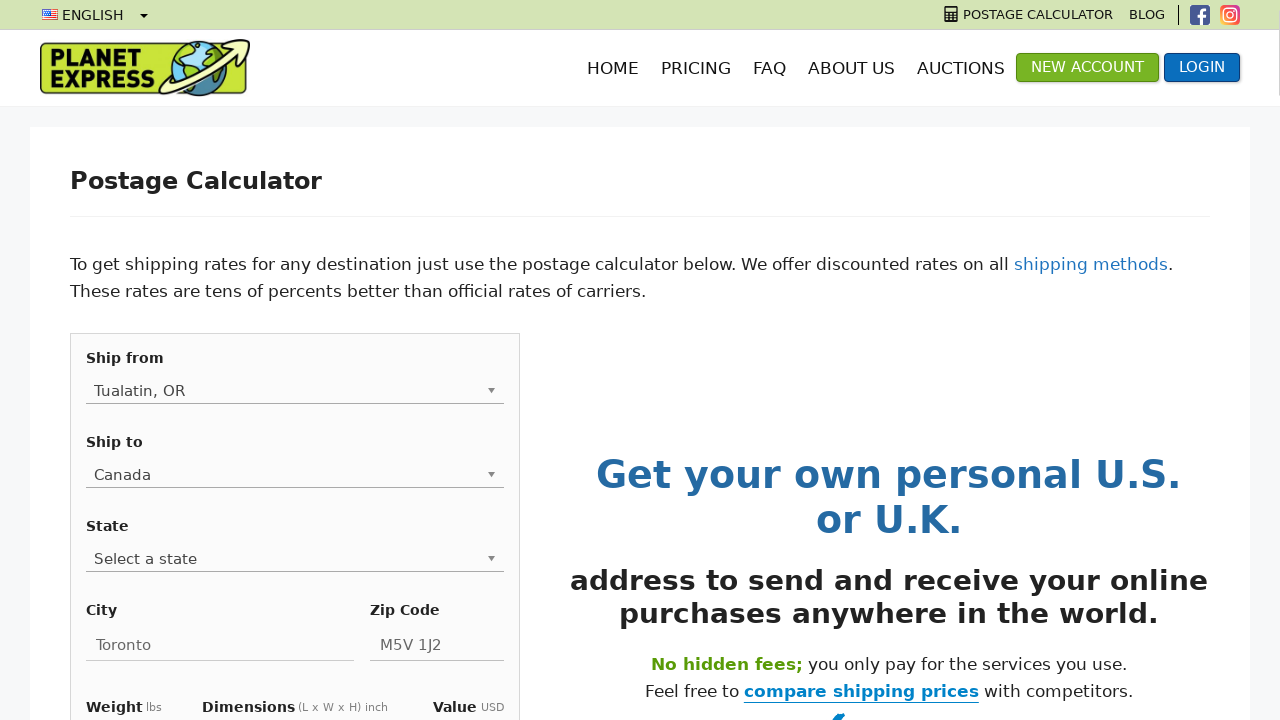

Waited 1000ms after entering postal code for Canada
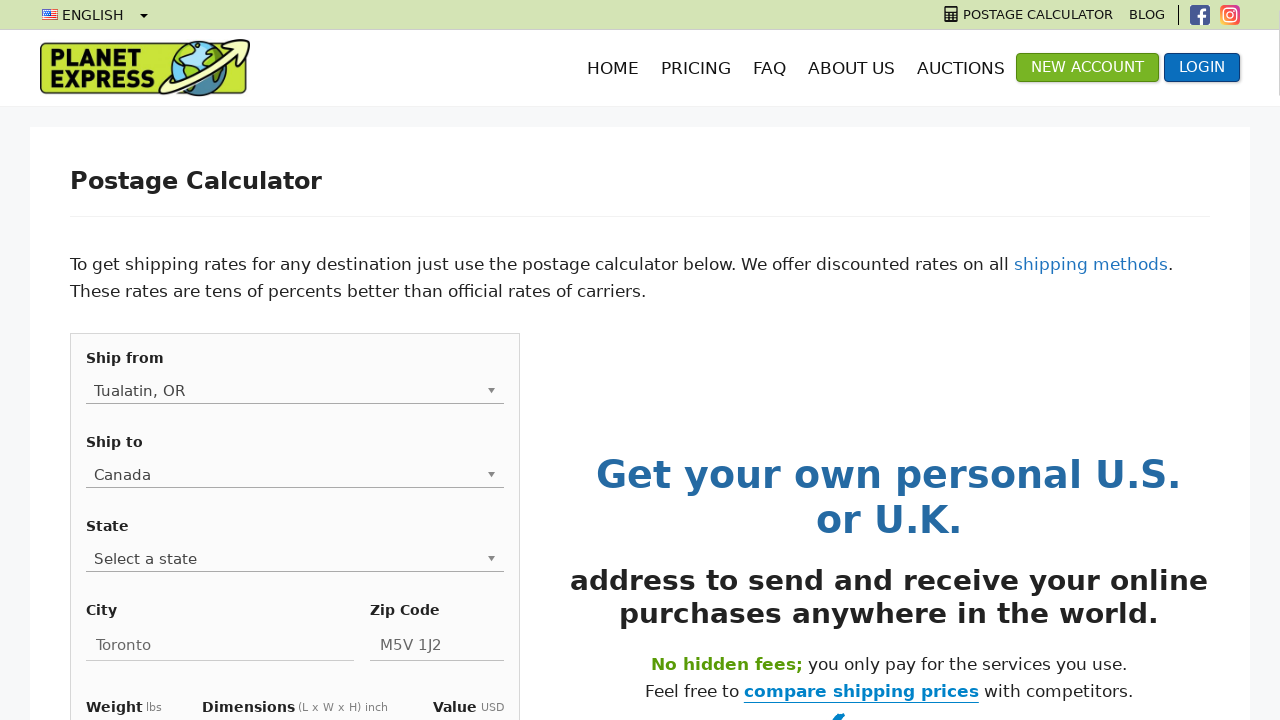

Reopened 'Shipping To' dropdown for next country at (295, 475) on .chosen-container >> nth=1
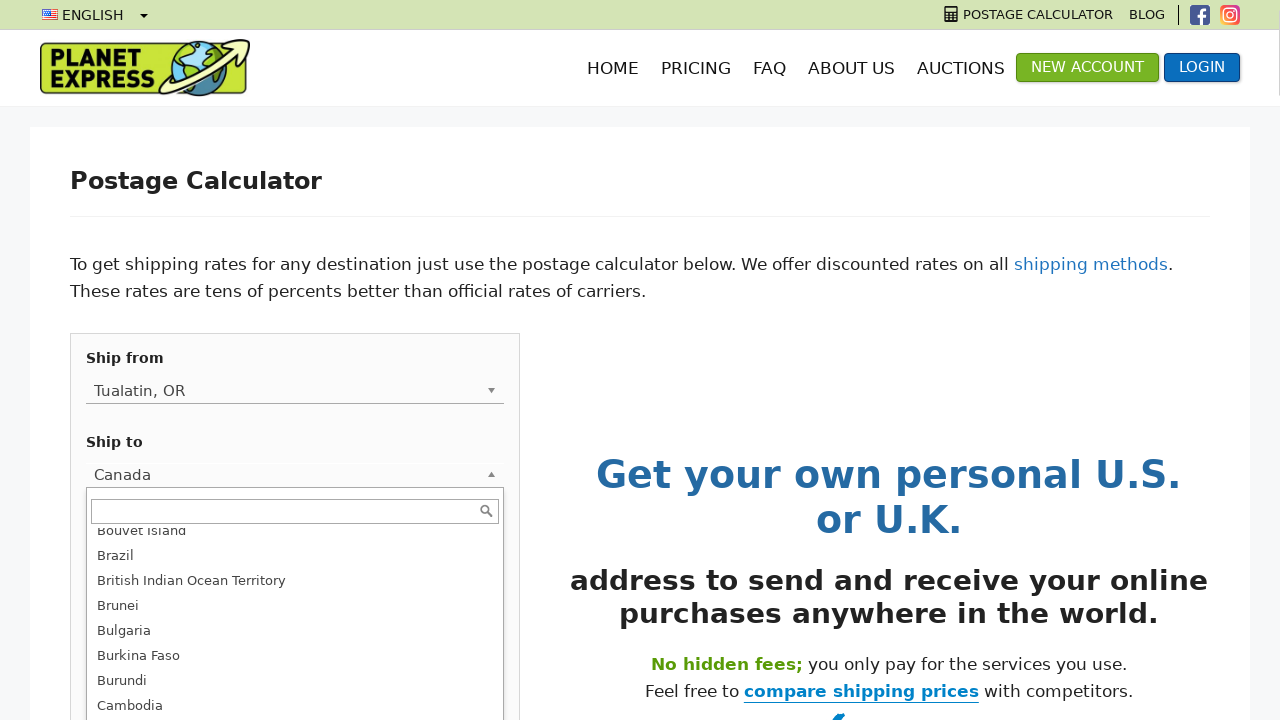

Cleared 'Shipping To' search field on .chosen-search-input >> nth=1
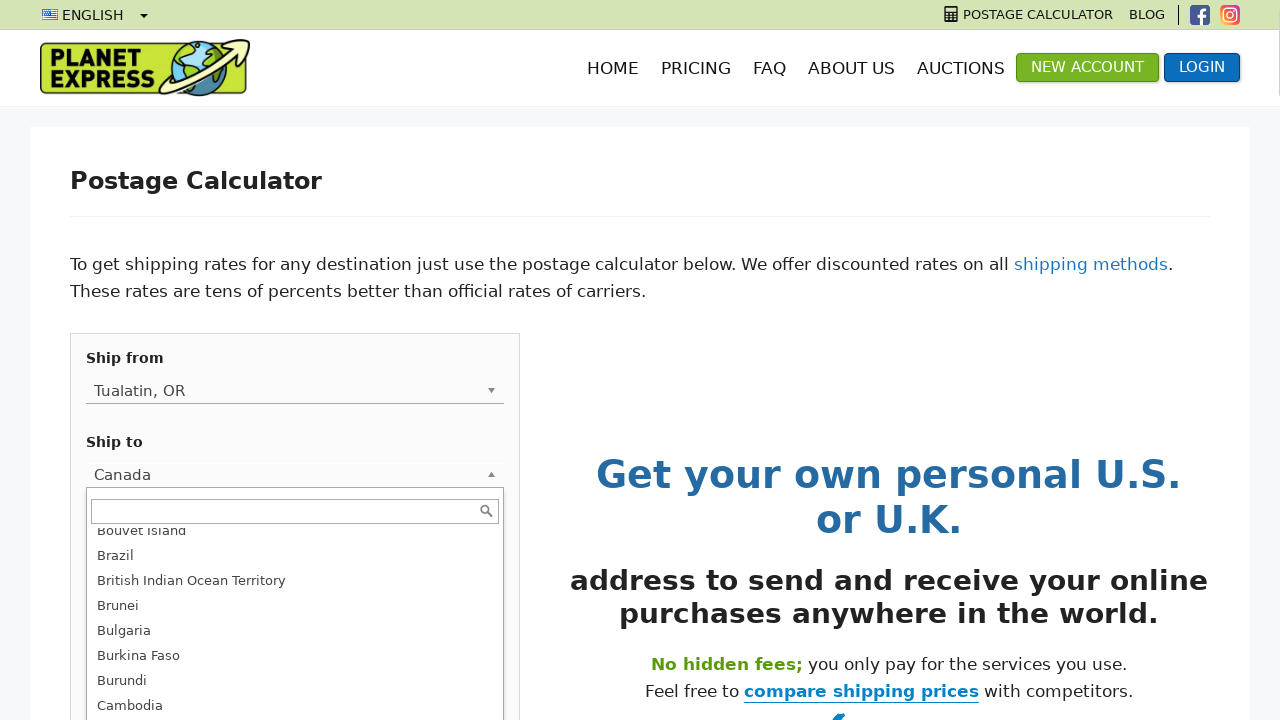

Typed 'Australia' into 'Shipping To' search field on .chosen-search-input >> nth=1
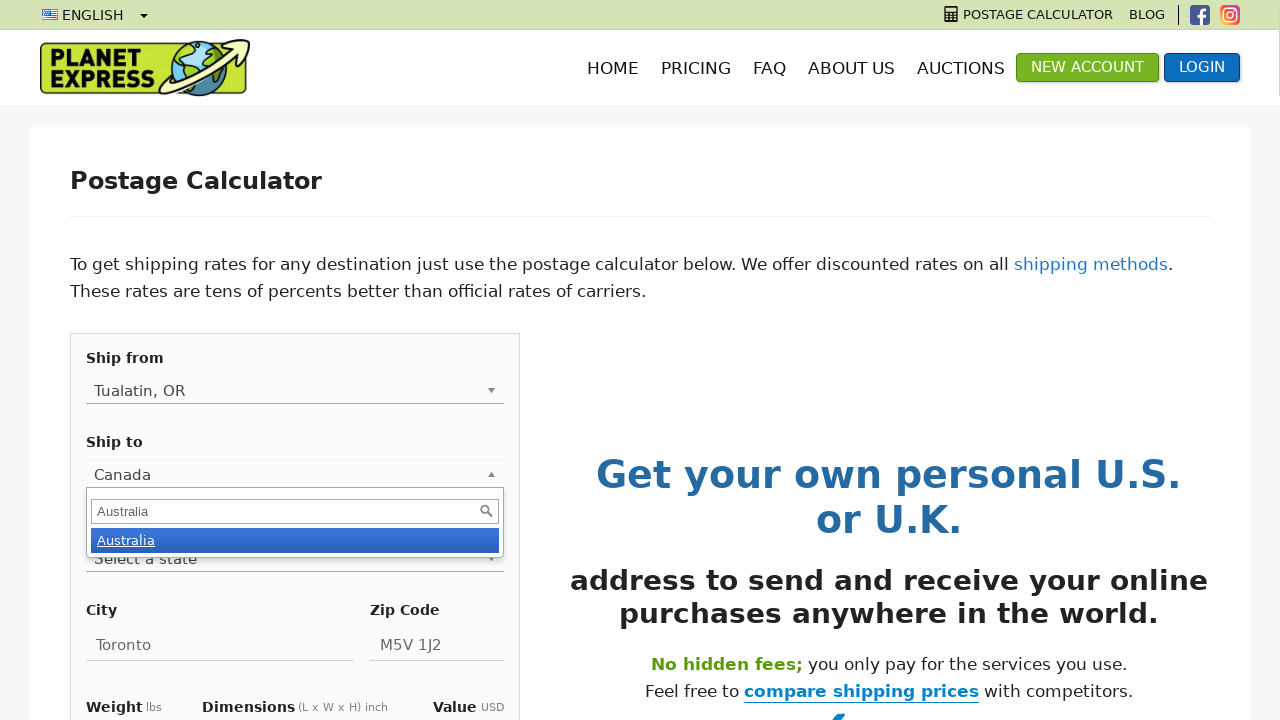

Waited 700ms for country dropdown results
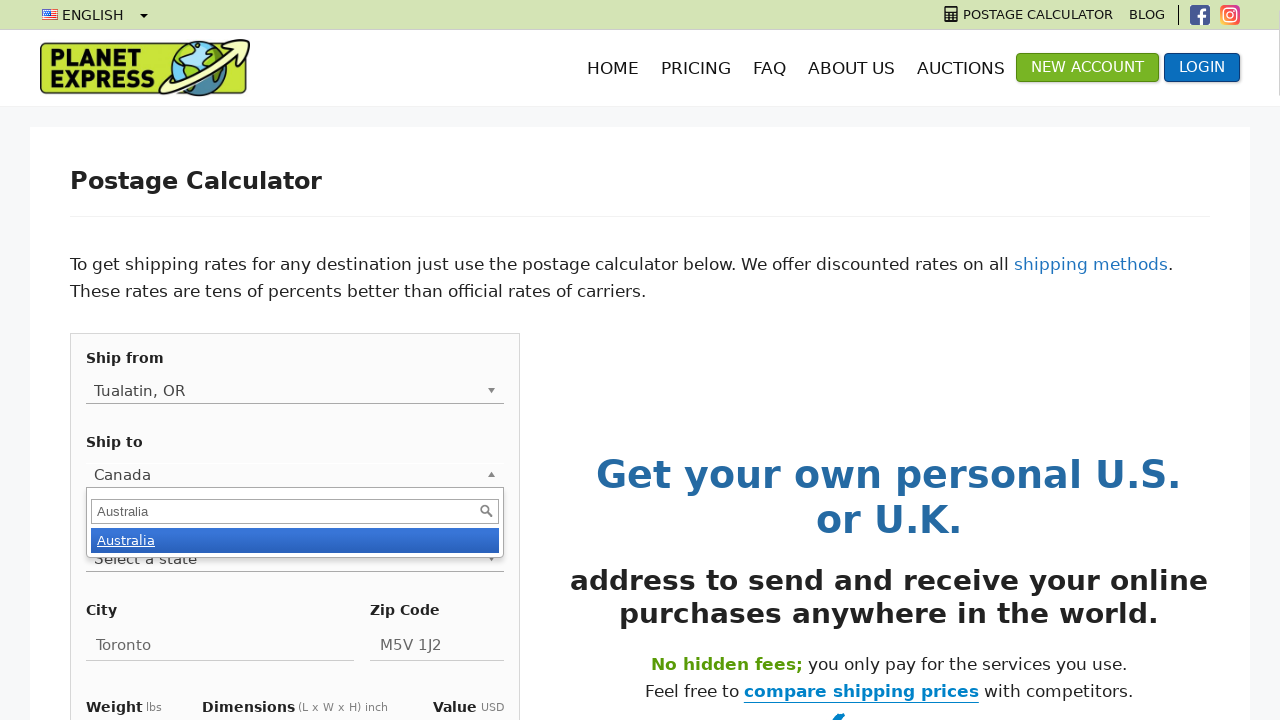

Selected 'Australia' from 'Shipping To' dropdown results at (295, 540) on ul.chosen-results li.active-result >> nth=1
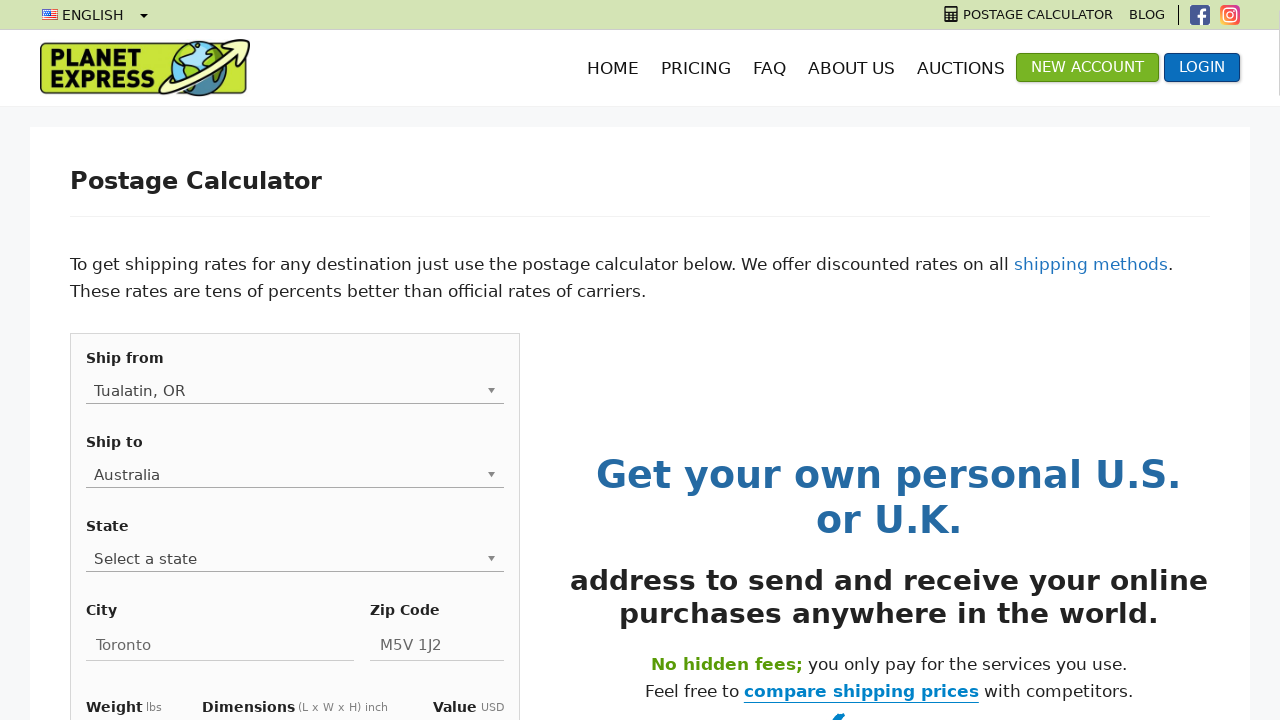

Cleared city input field on #city
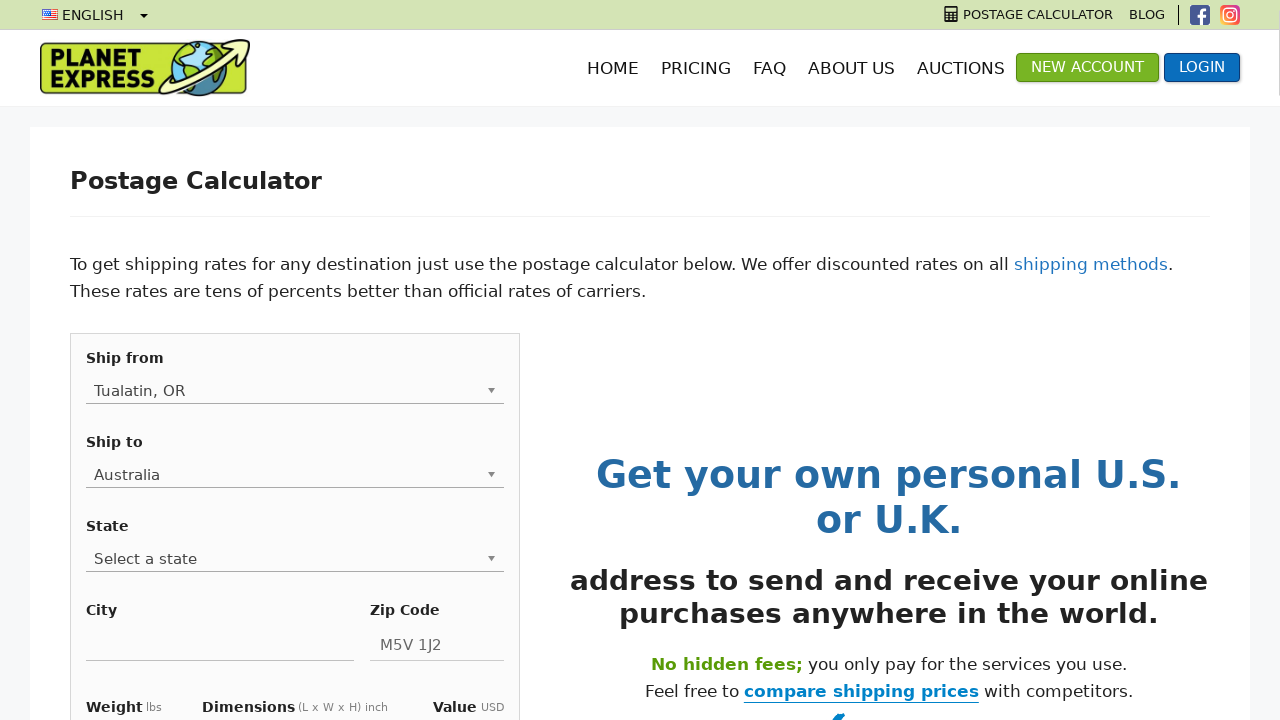

Entered city 'Sydney' on #city
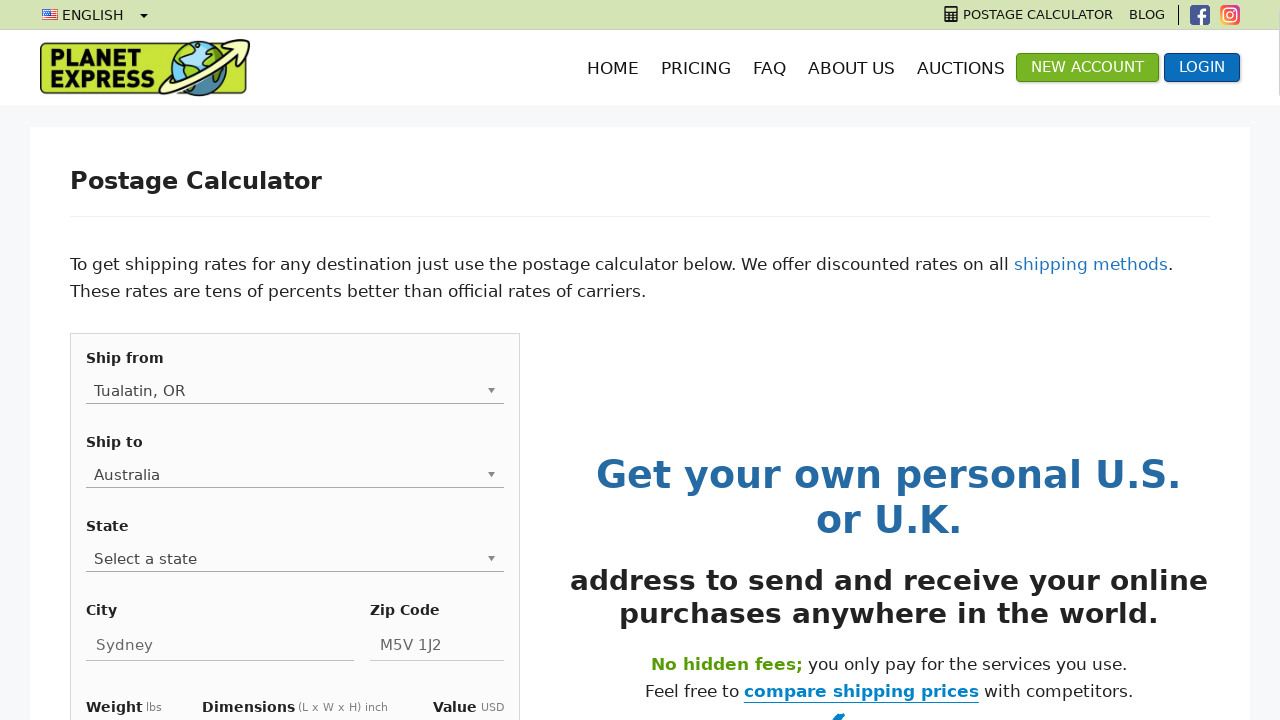

Cleared postal code input field on #postalcode
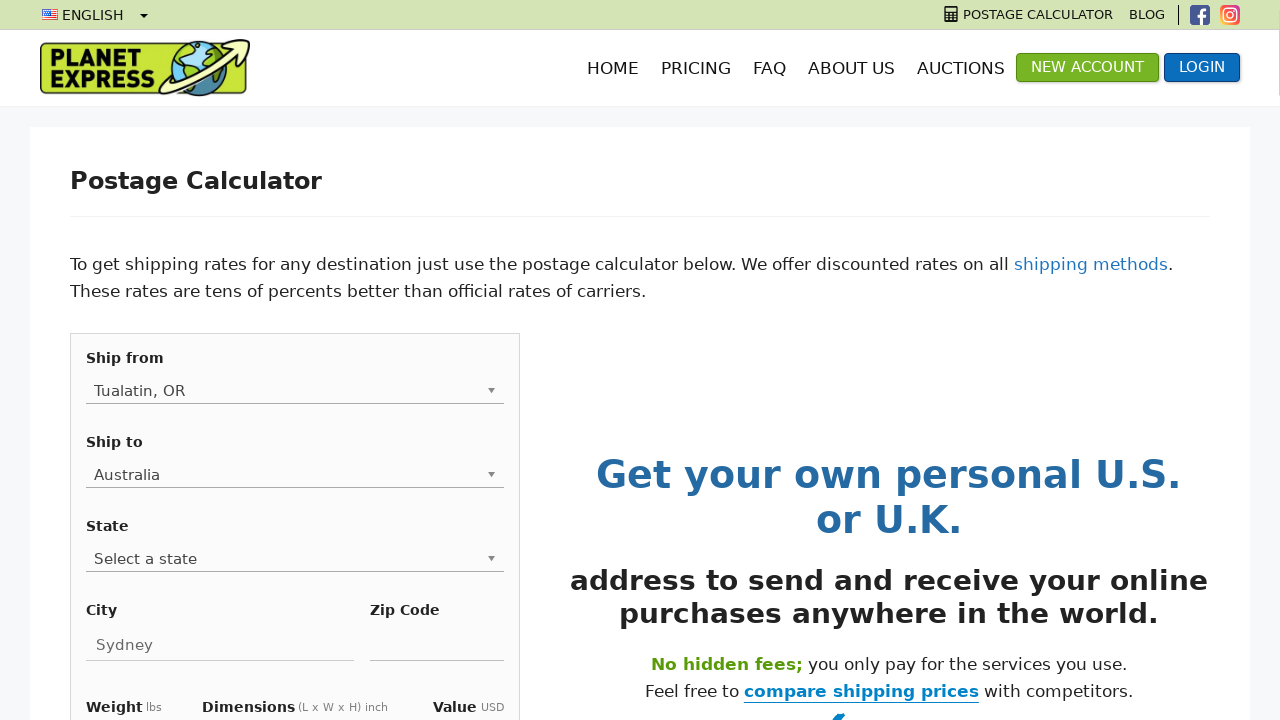

Entered postal code '2000' on #postalcode
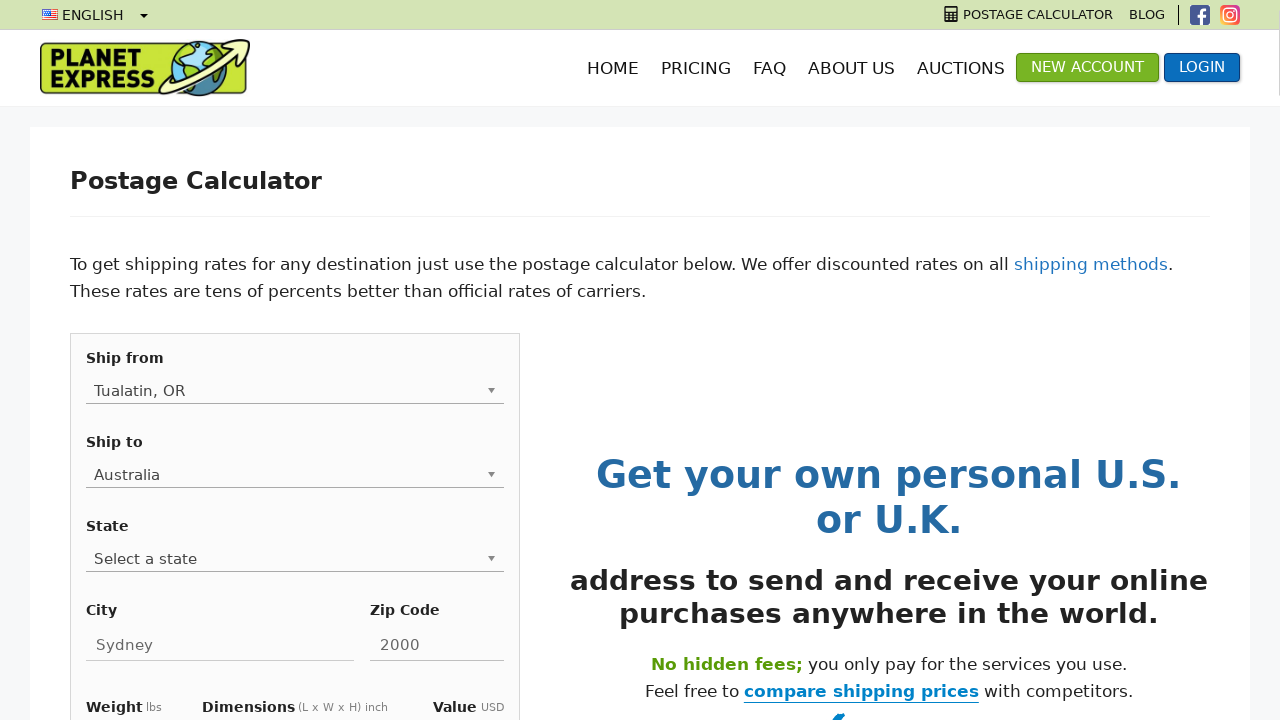

Waited 1000ms after entering postal code for Australia
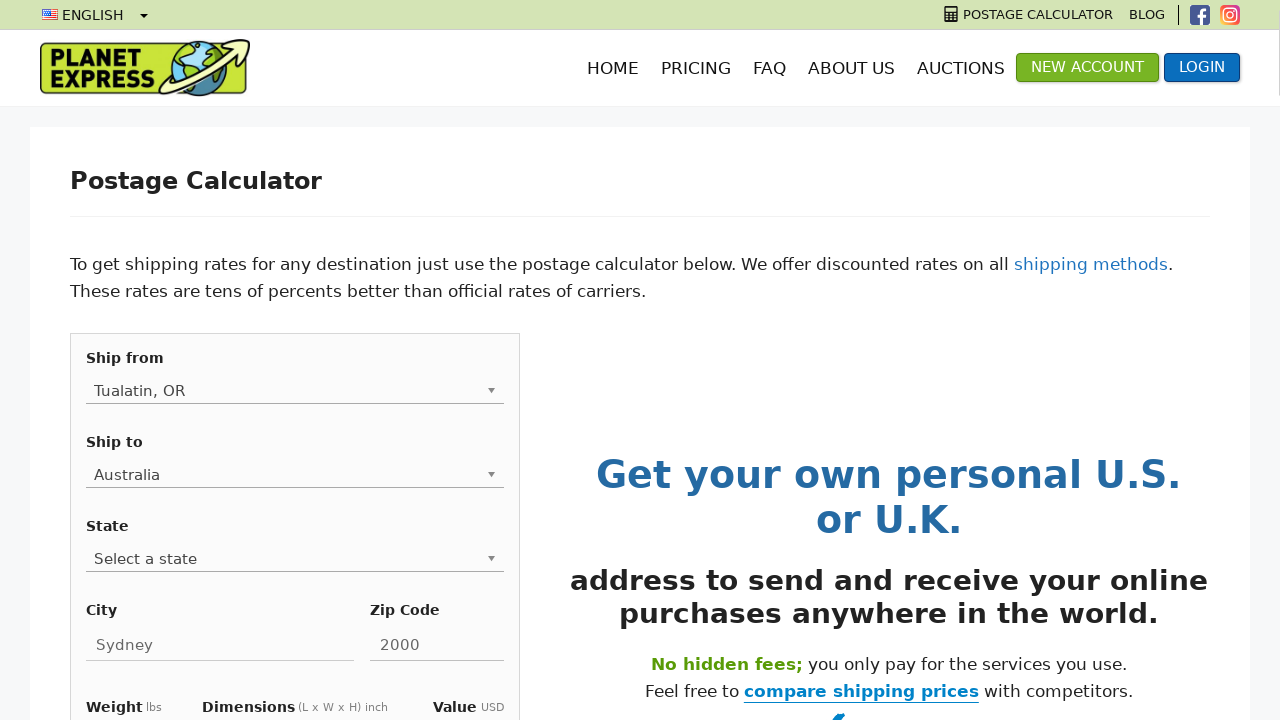

Reopened 'Shipping To' dropdown for next country at (295, 475) on .chosen-container >> nth=1
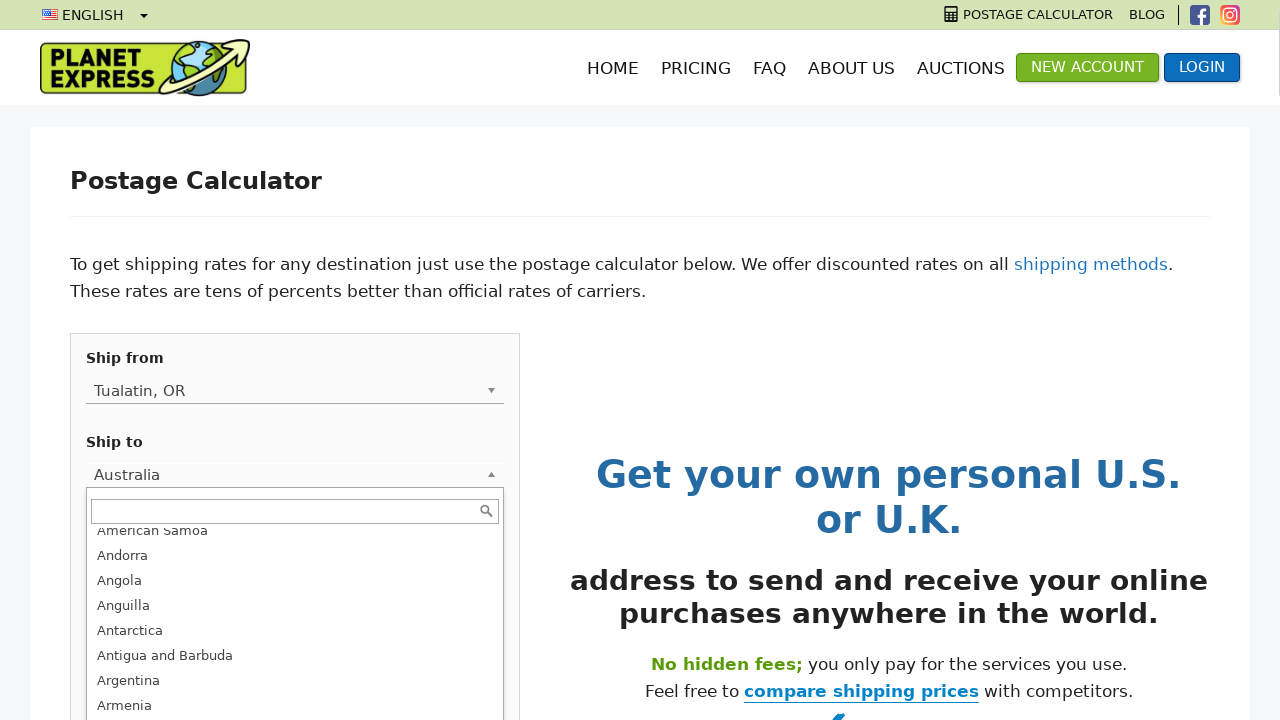

Completed processing all countries for 'Tualatin, OR' location
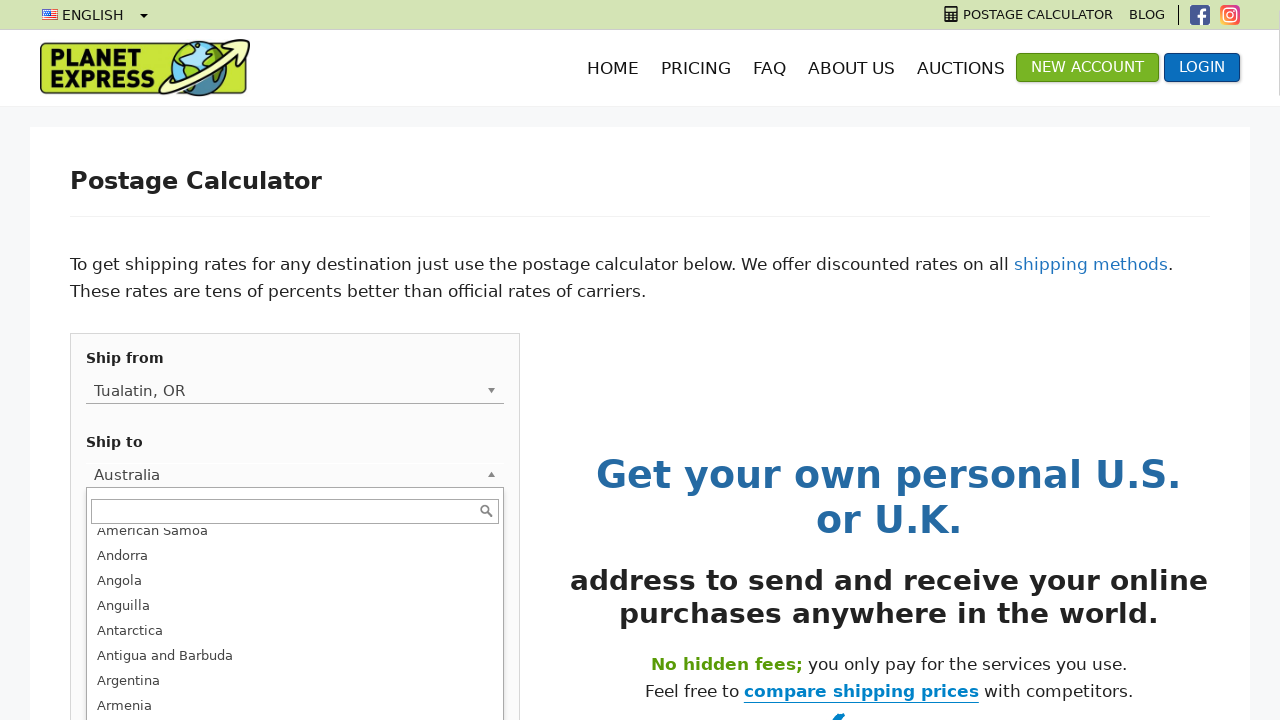

Clicked 'Shipping From' dropdown at (295, 391) on .chosen-container >> nth=0
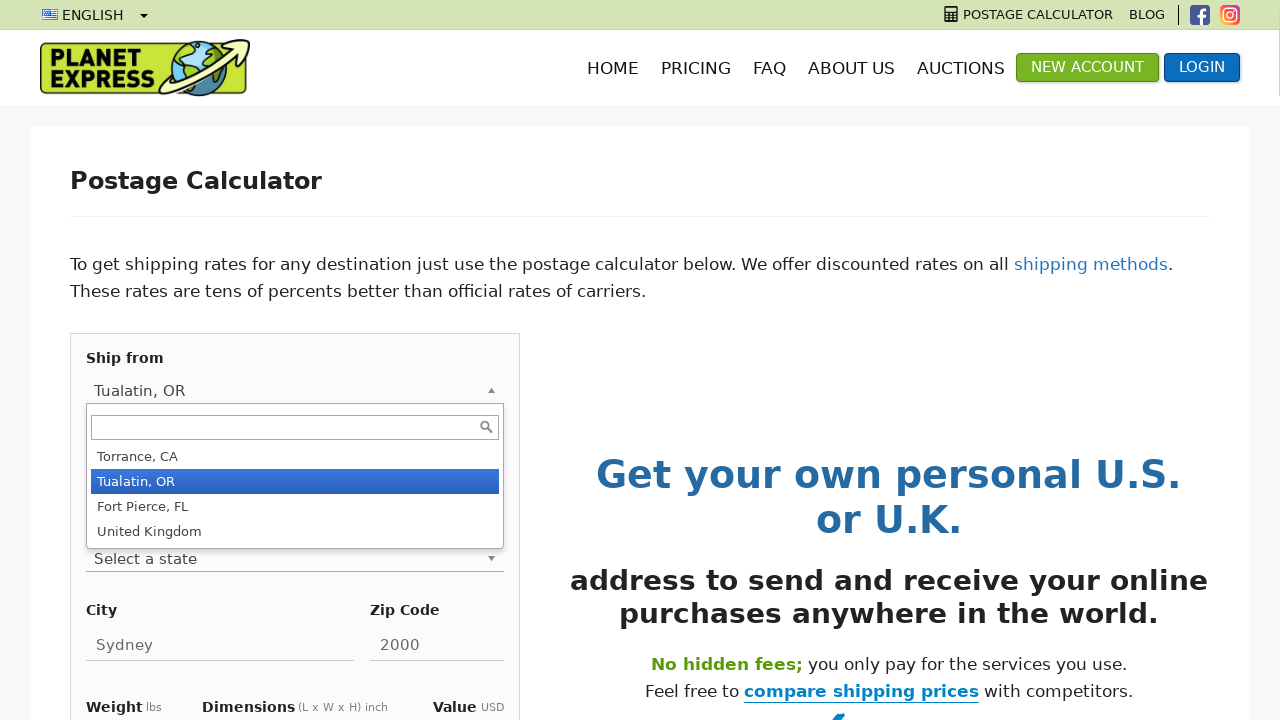

Cleared 'Shipping From' search field on .chosen-search-input >> nth=0
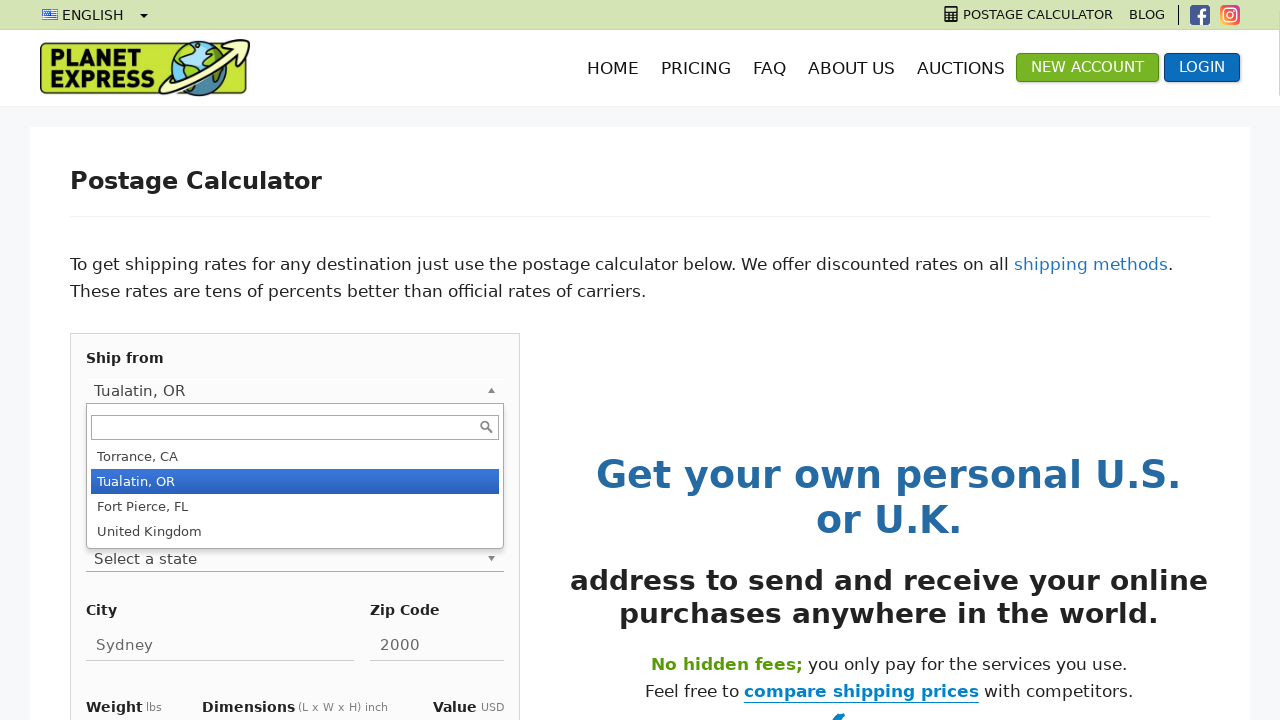

Typed 'Fort Pierce, FL' into 'Shipping From' search field on .chosen-search-input >> nth=0
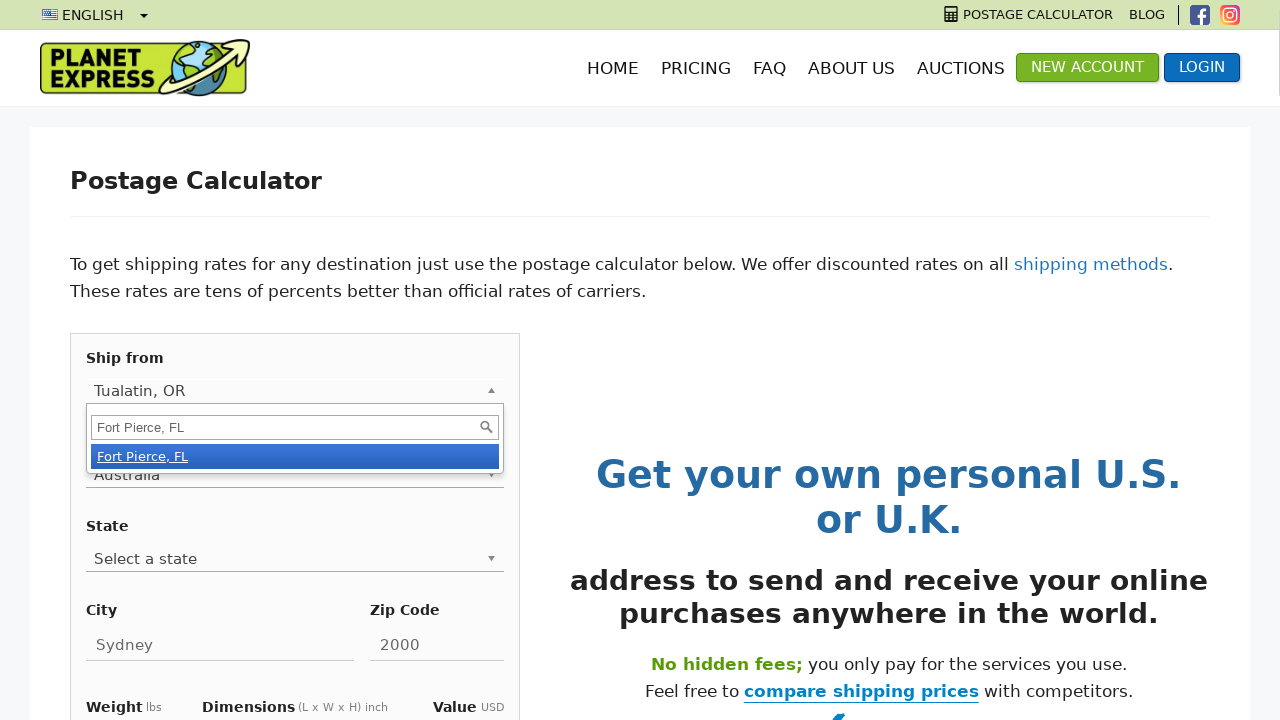

Waited 700ms for dropdown results
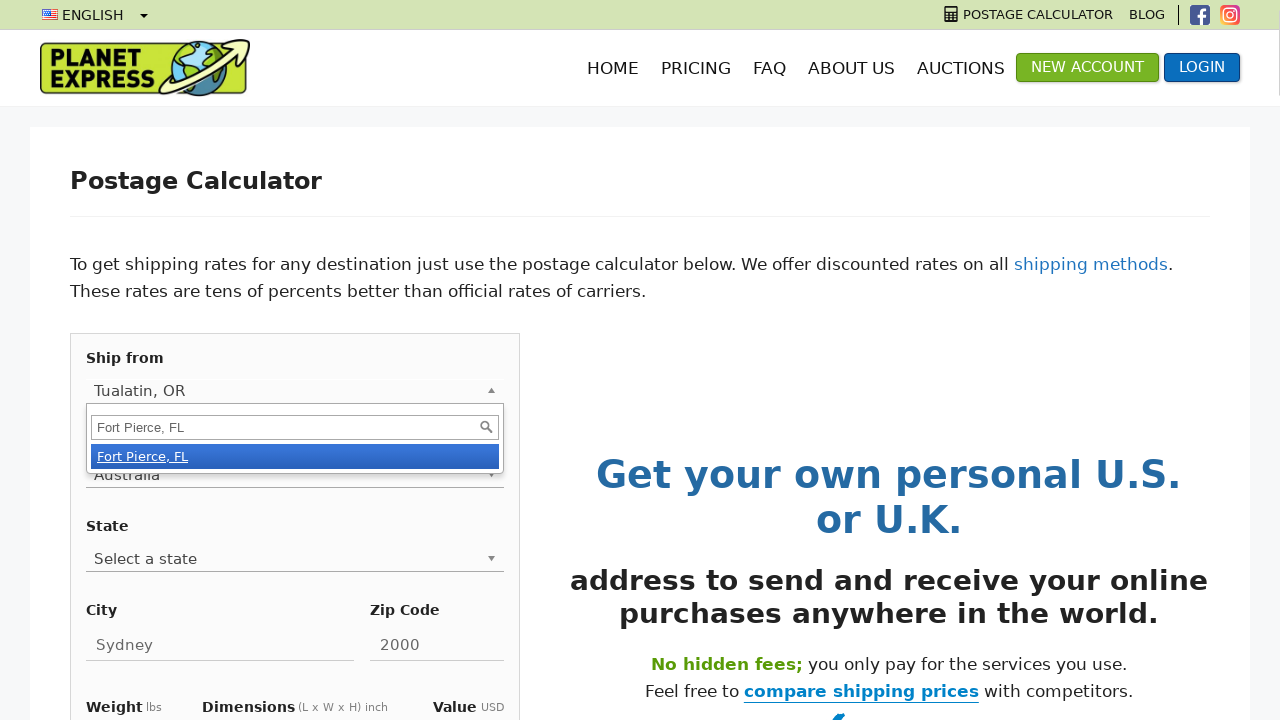

Selected 'Fort Pierce, FL' from 'Shipping From' dropdown results at (295, 456) on ul.chosen-results li.active-result >> nth=0
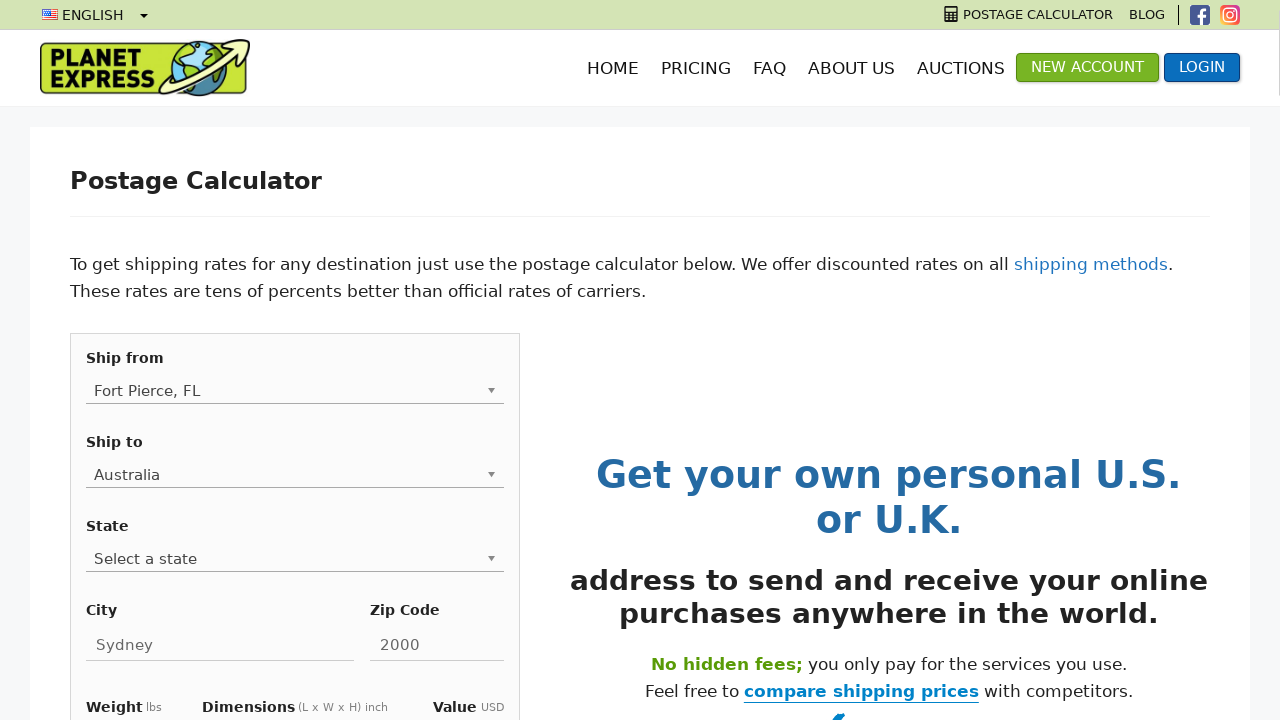

Waited 1000ms after selecting 'Shipping From' location
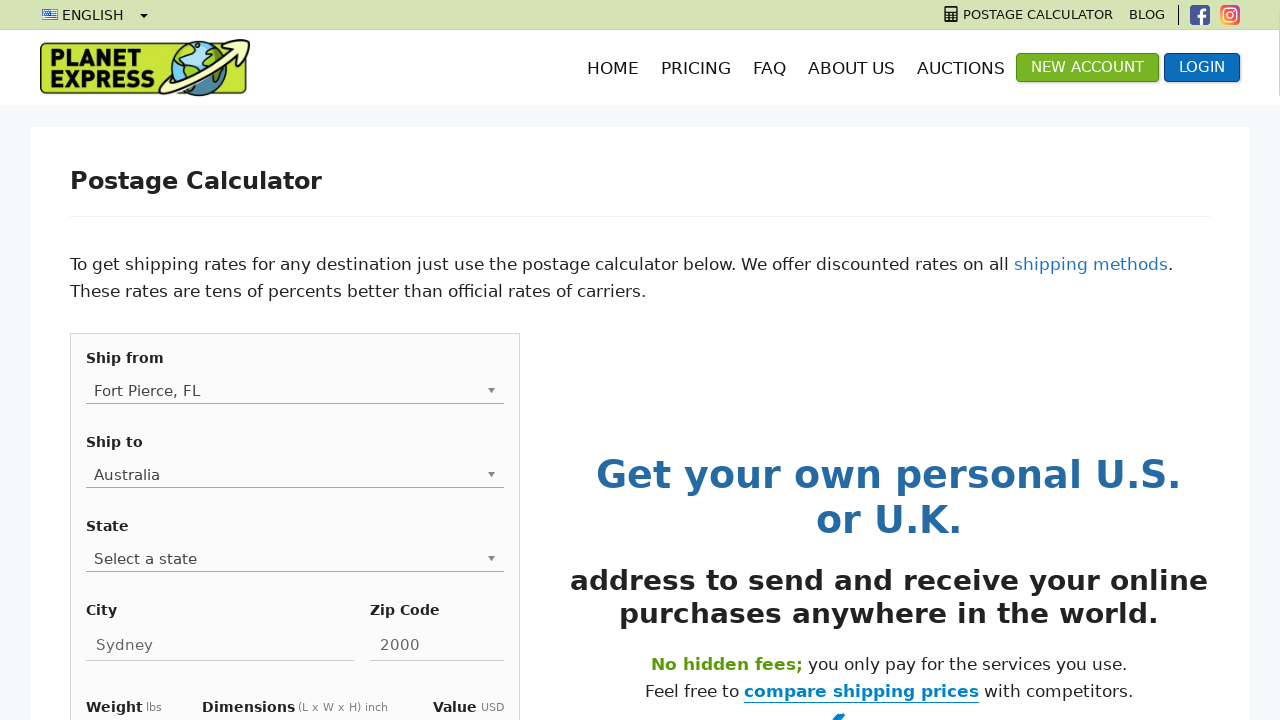

Clicked 'Shipping To' dropdown at (295, 475) on .chosen-container >> nth=1
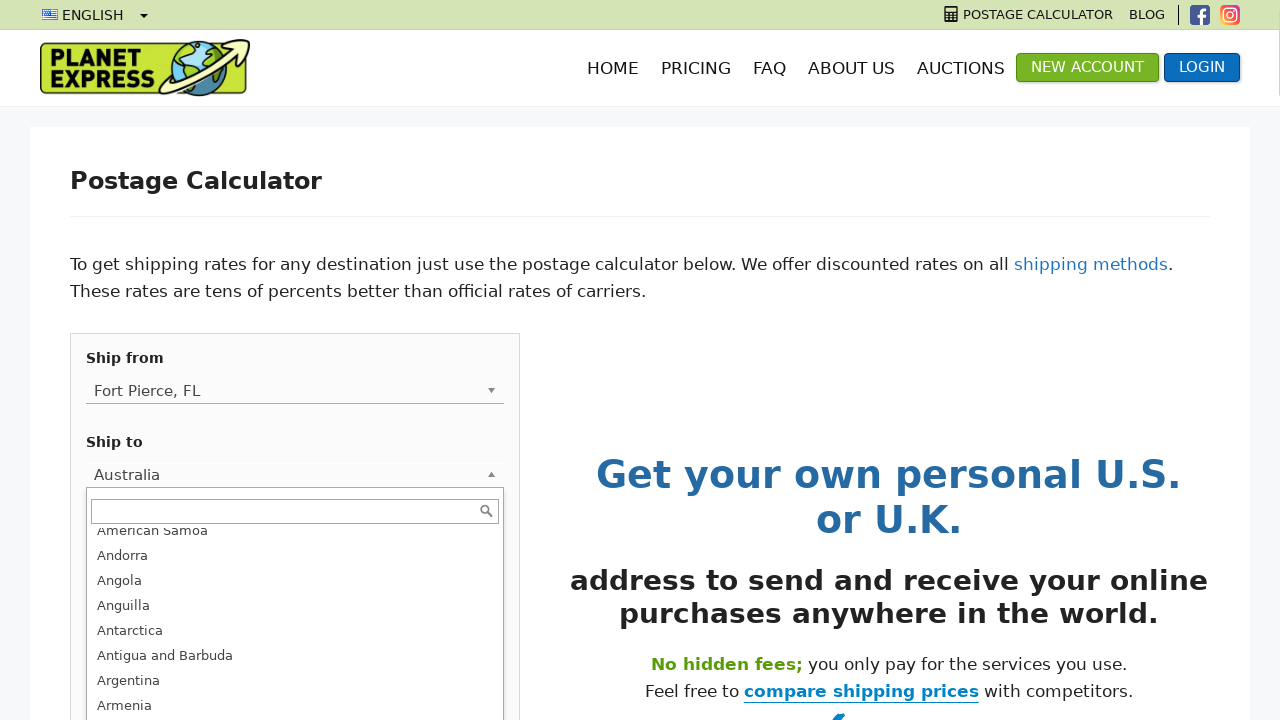

Cleared 'Shipping To' search field on .chosen-search-input >> nth=1
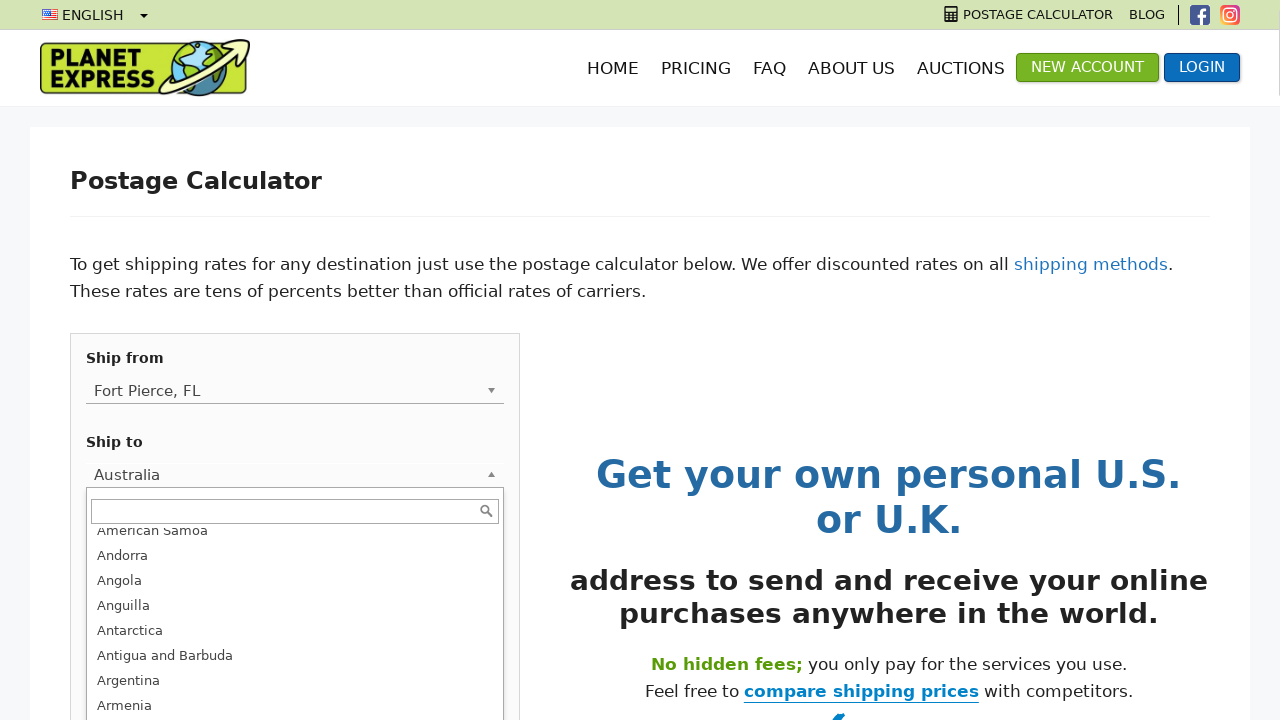

Typed 'Germany' into 'Shipping To' search field on .chosen-search-input >> nth=1
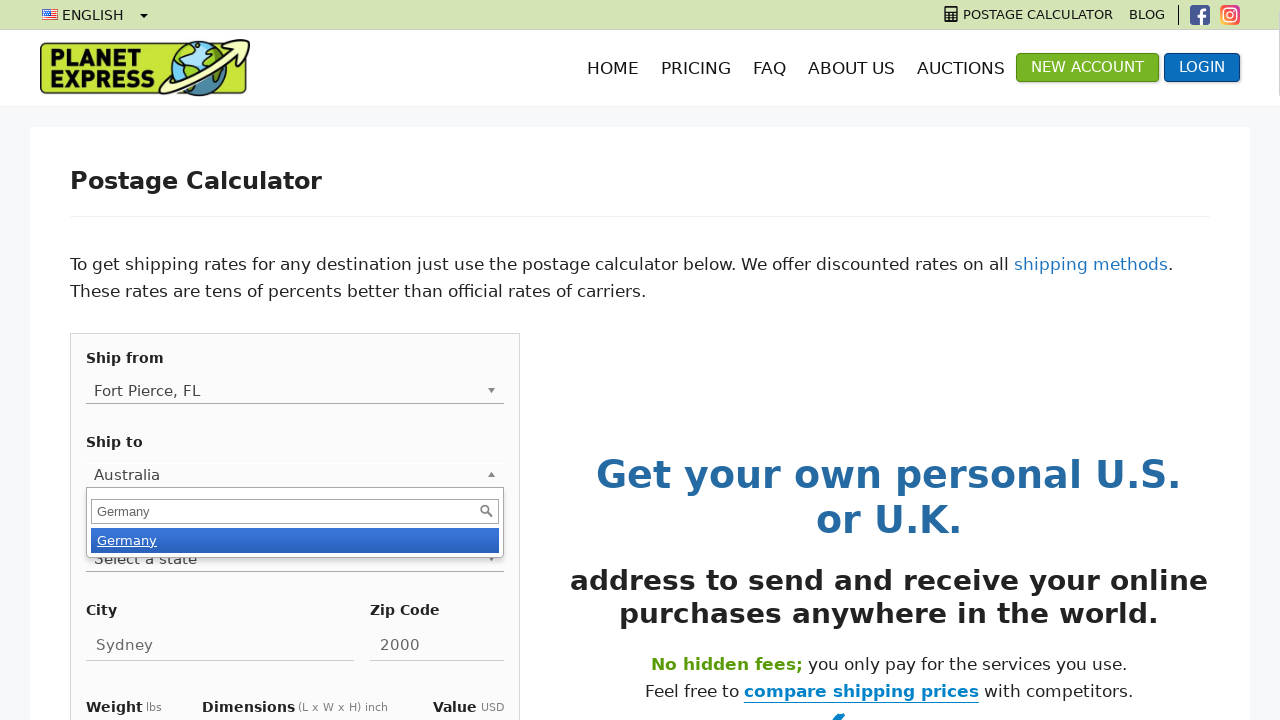

Waited 700ms for country dropdown results
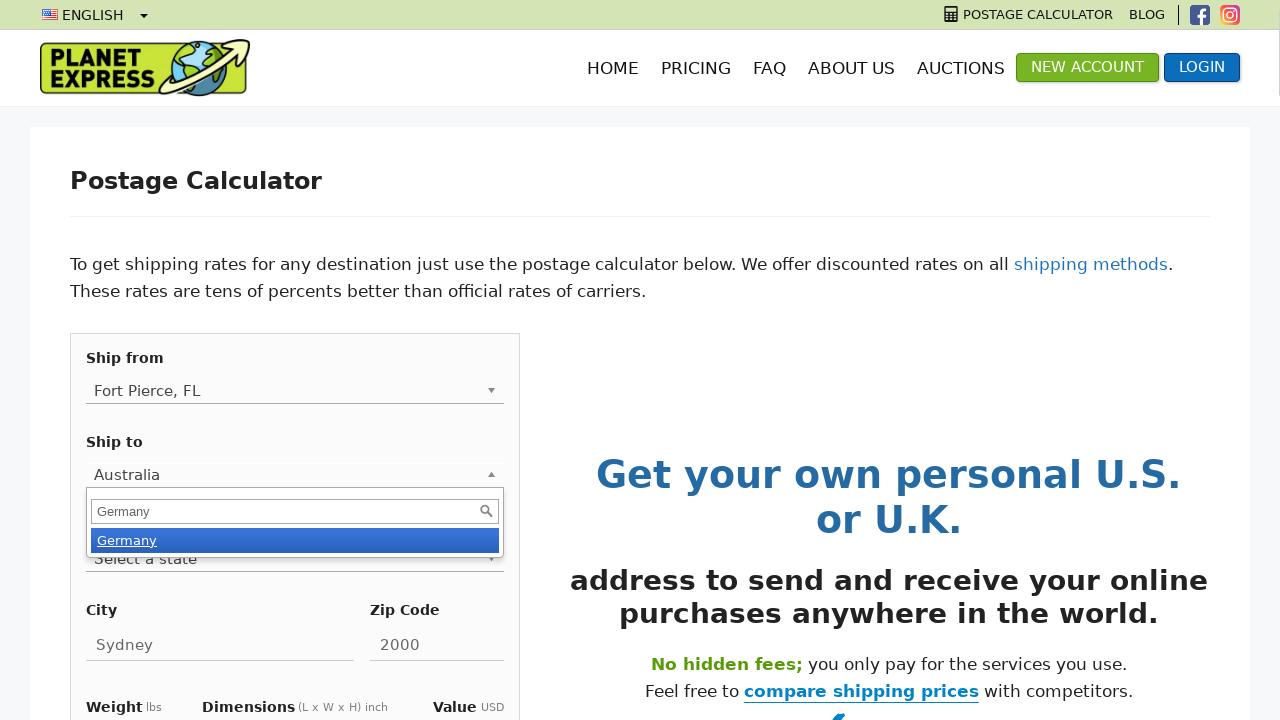

Selected 'Germany' from 'Shipping To' dropdown results at (295, 540) on ul.chosen-results li.active-result >> nth=1
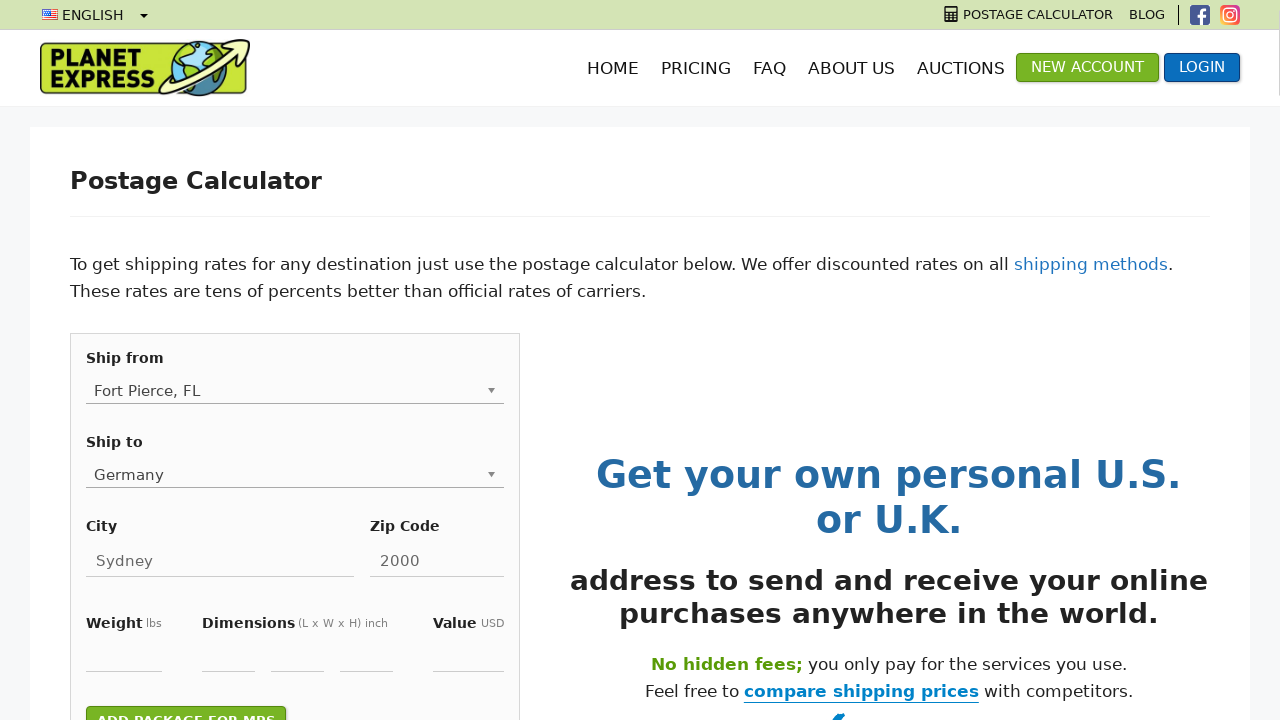

Cleared city input field on #city
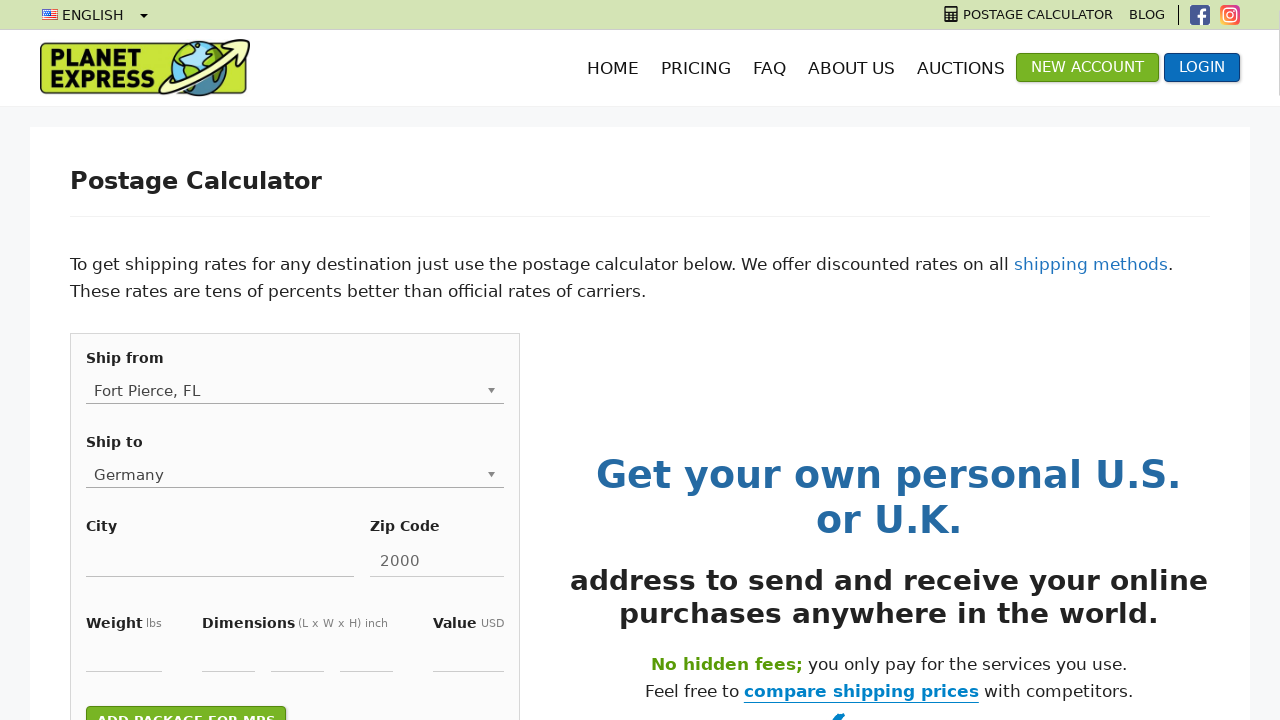

Entered city 'Berlin' on #city
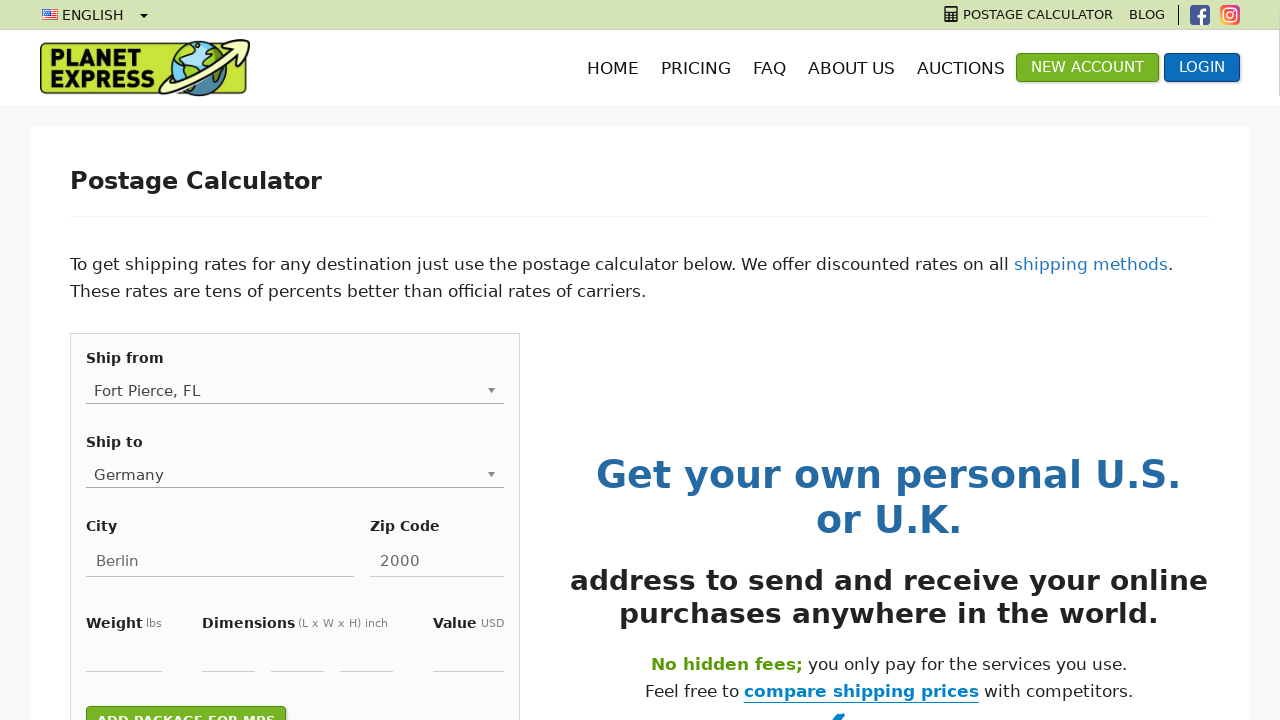

Cleared postal code input field on #postalcode
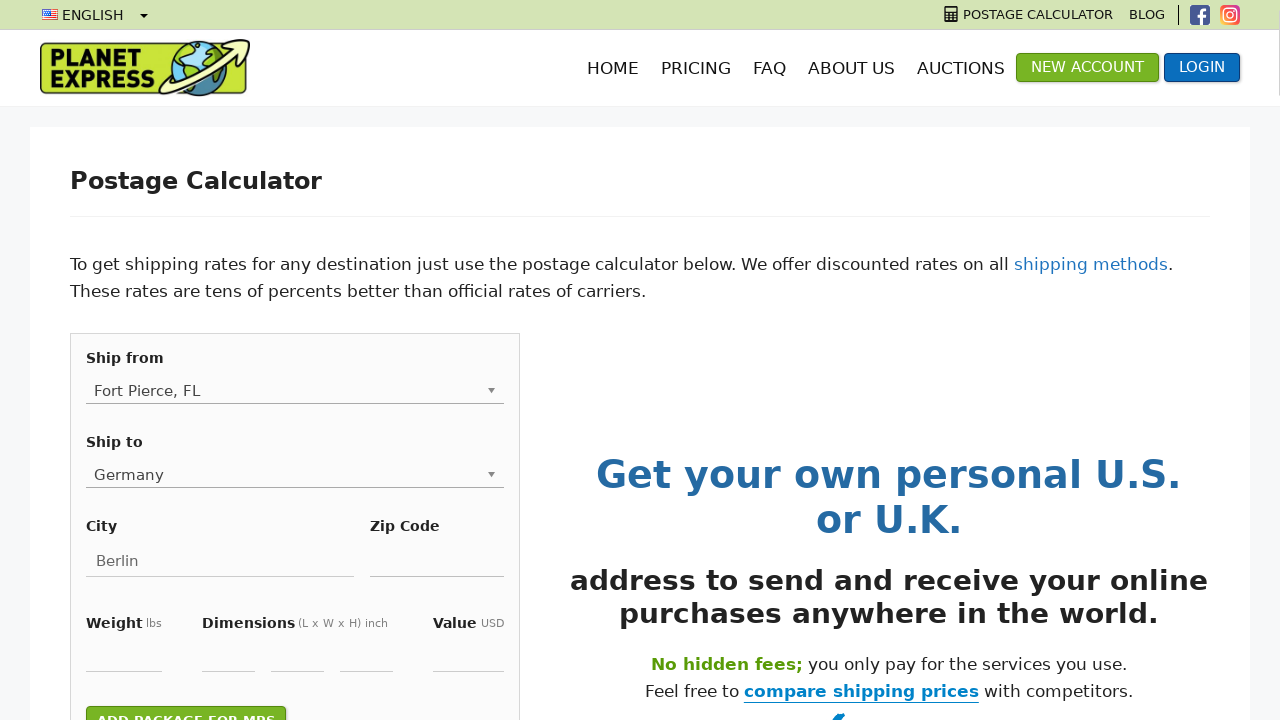

Entered postal code '10115' on #postalcode
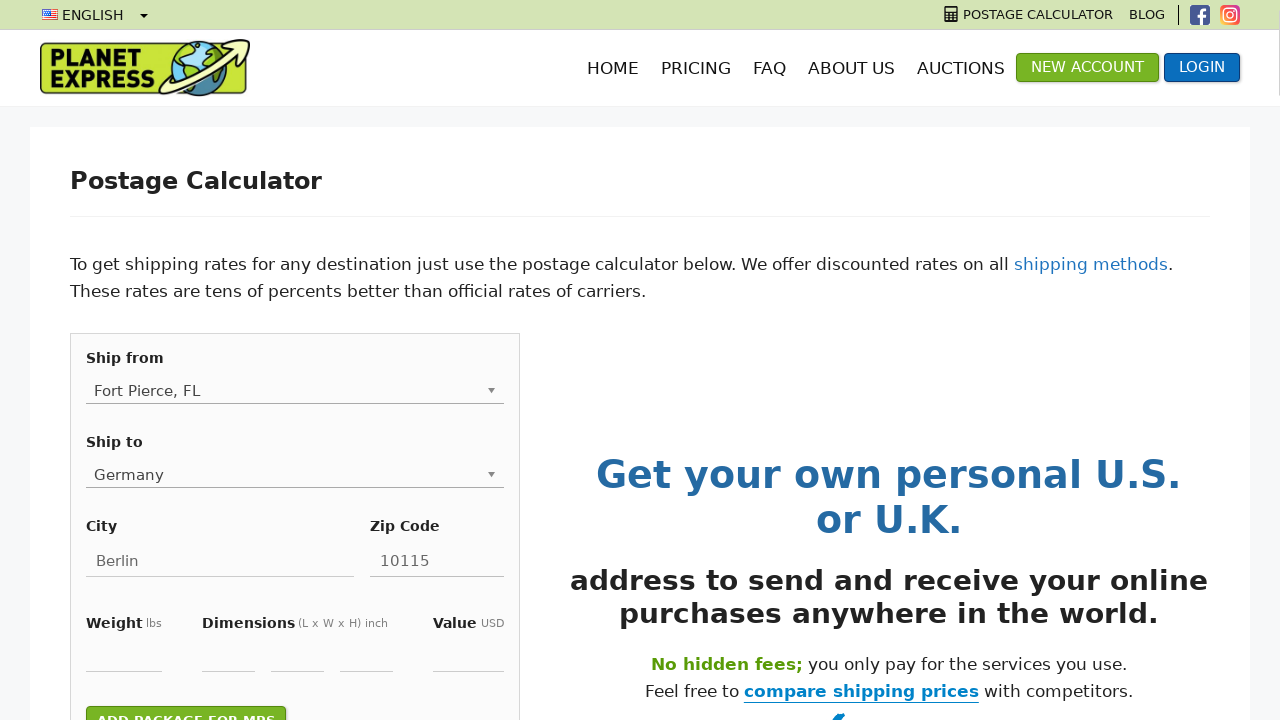

Waited 1000ms after entering postal code for Germany
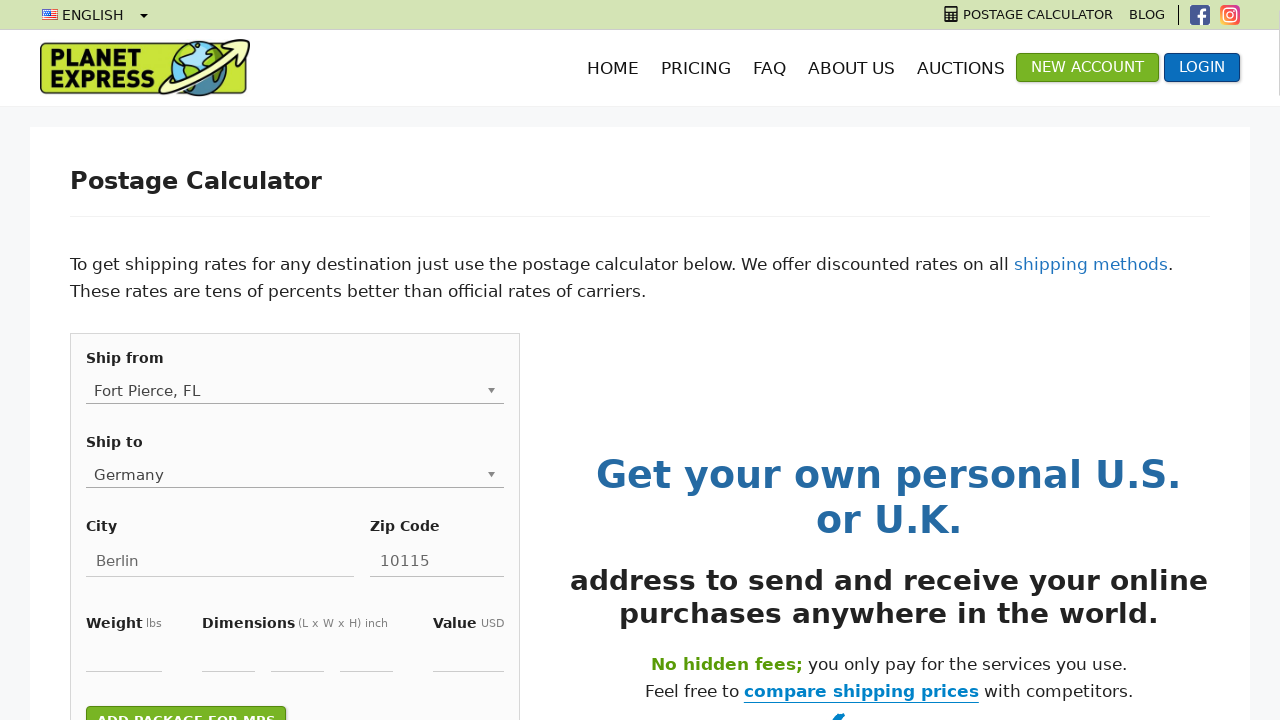

Reopened 'Shipping To' dropdown for next country at (295, 475) on .chosen-container >> nth=1
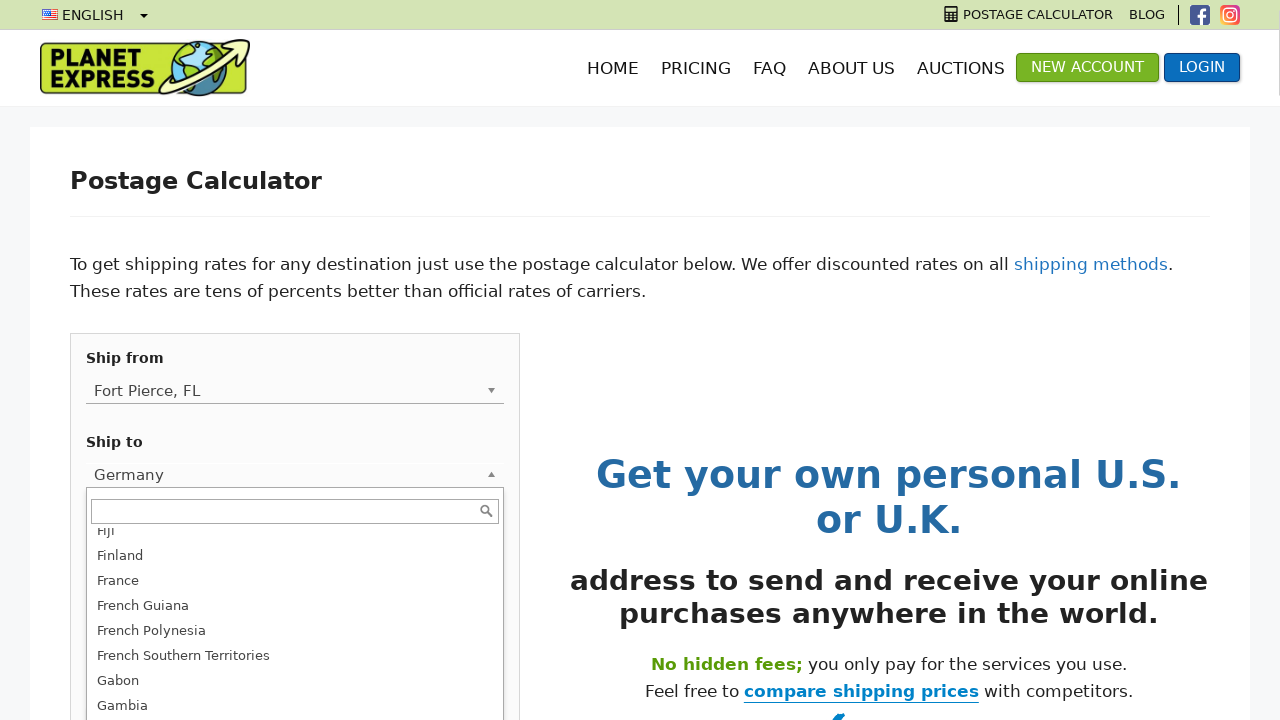

Cleared 'Shipping To' search field on .chosen-search-input >> nth=1
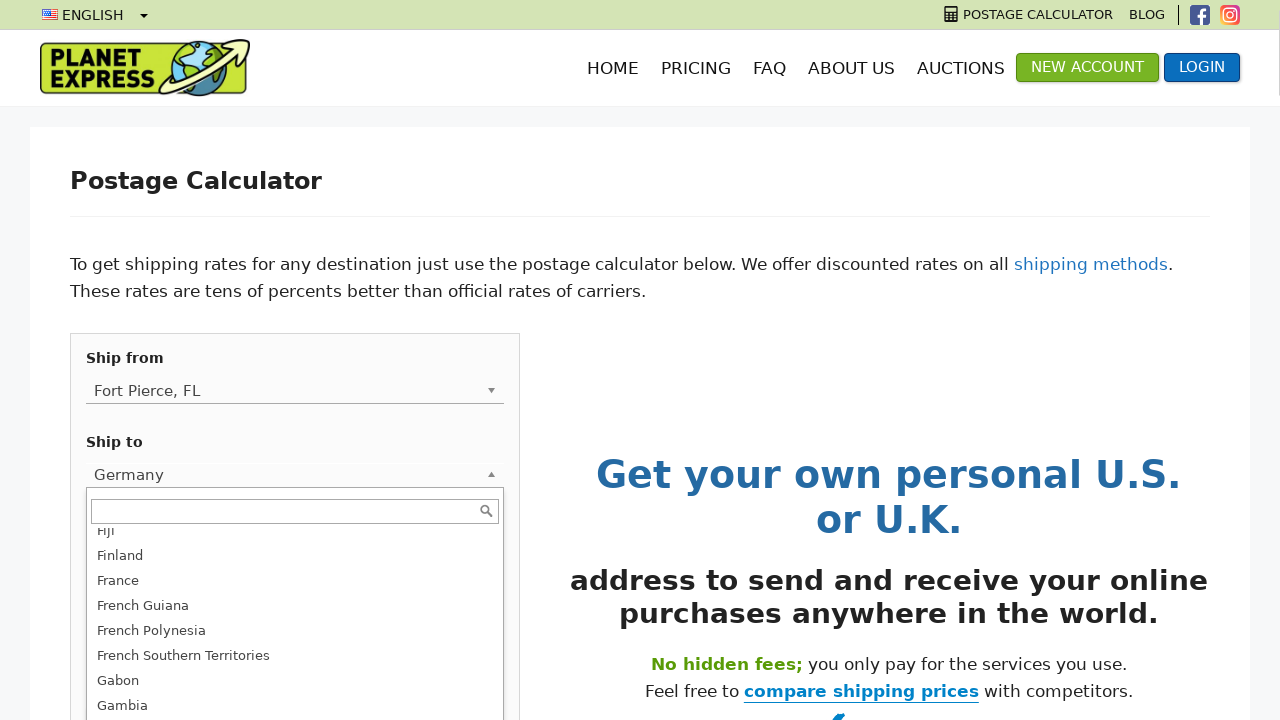

Typed 'France' into 'Shipping To' search field on .chosen-search-input >> nth=1
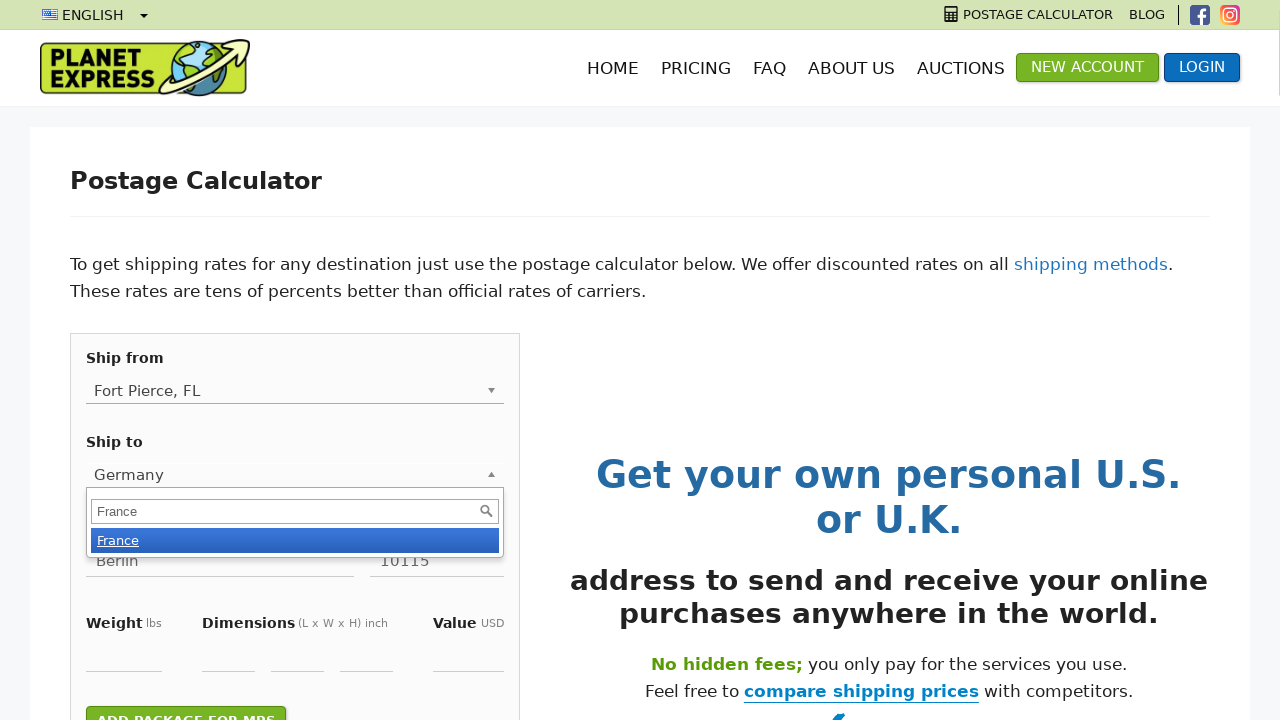

Waited 700ms for country dropdown results
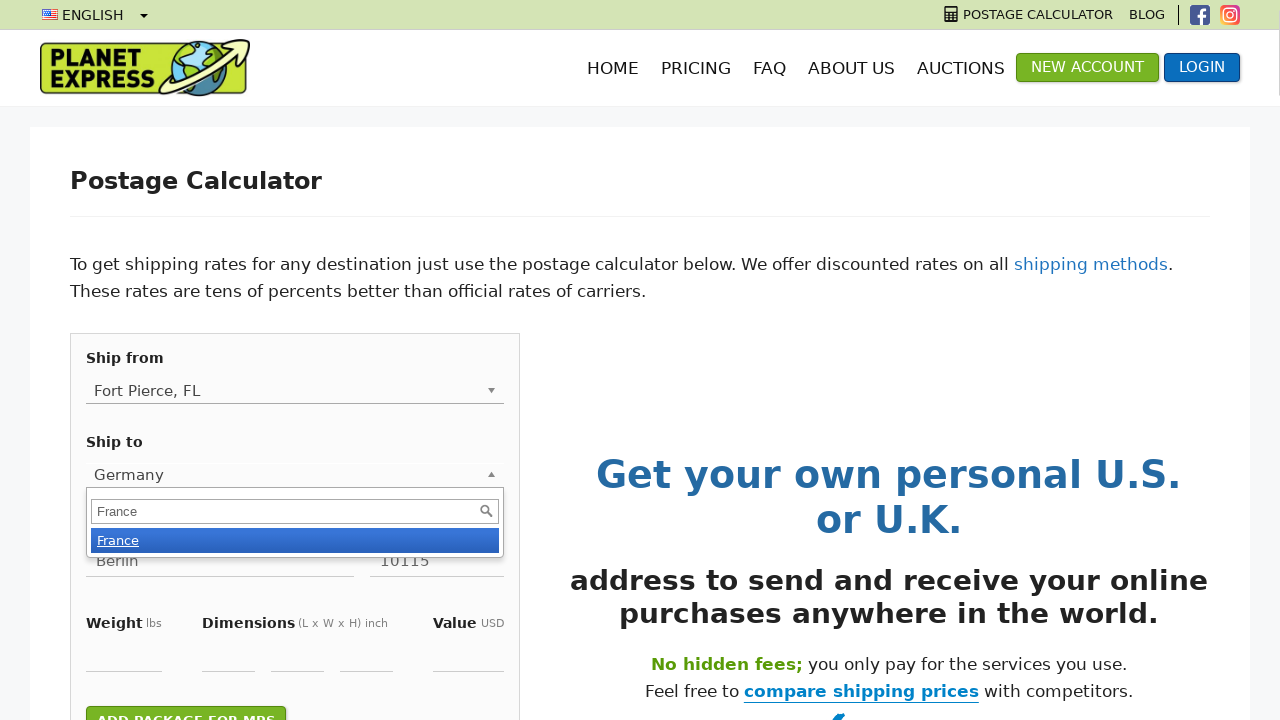

Selected 'France' from 'Shipping To' dropdown results at (295, 540) on ul.chosen-results li.active-result >> nth=1
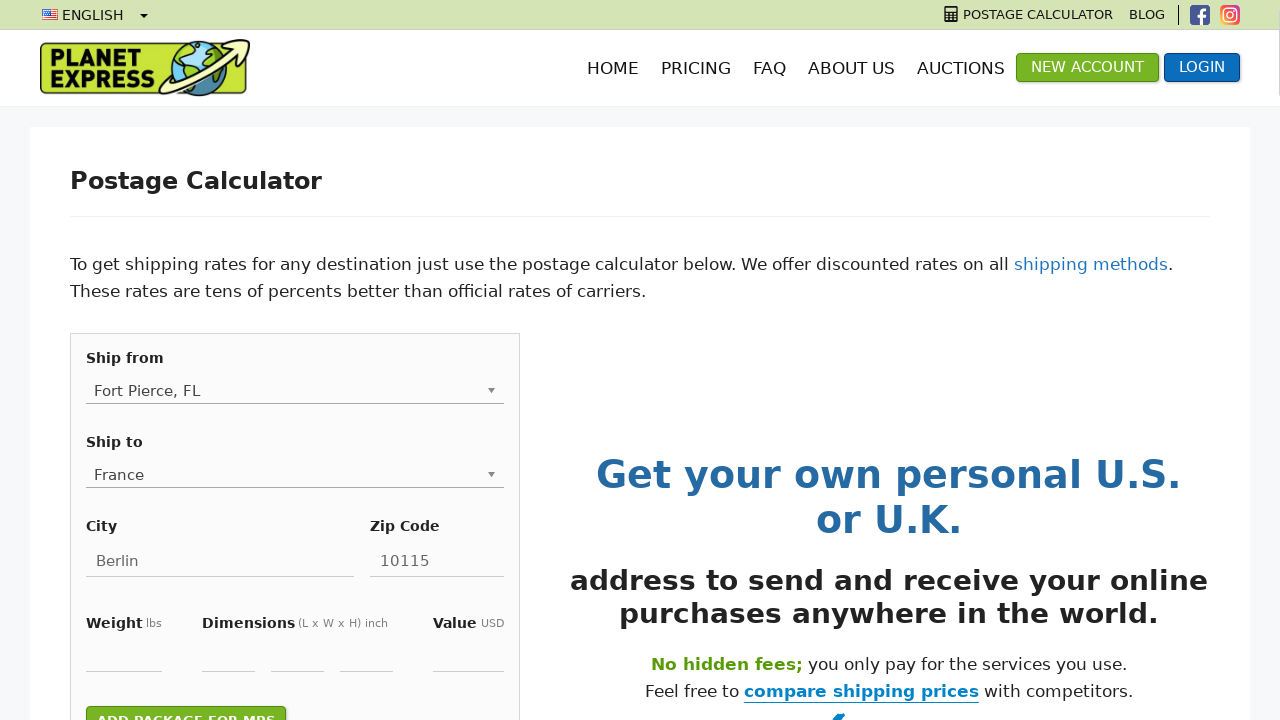

Cleared city input field on #city
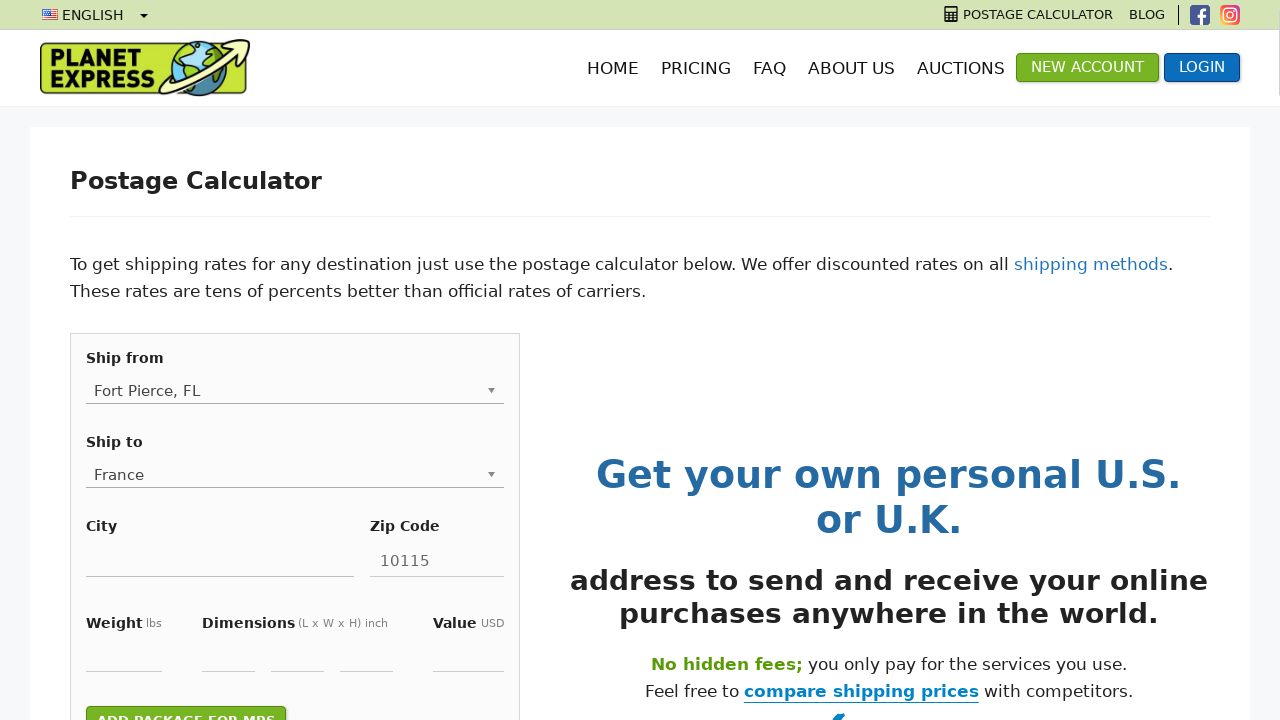

Entered city 'Paris' on #city
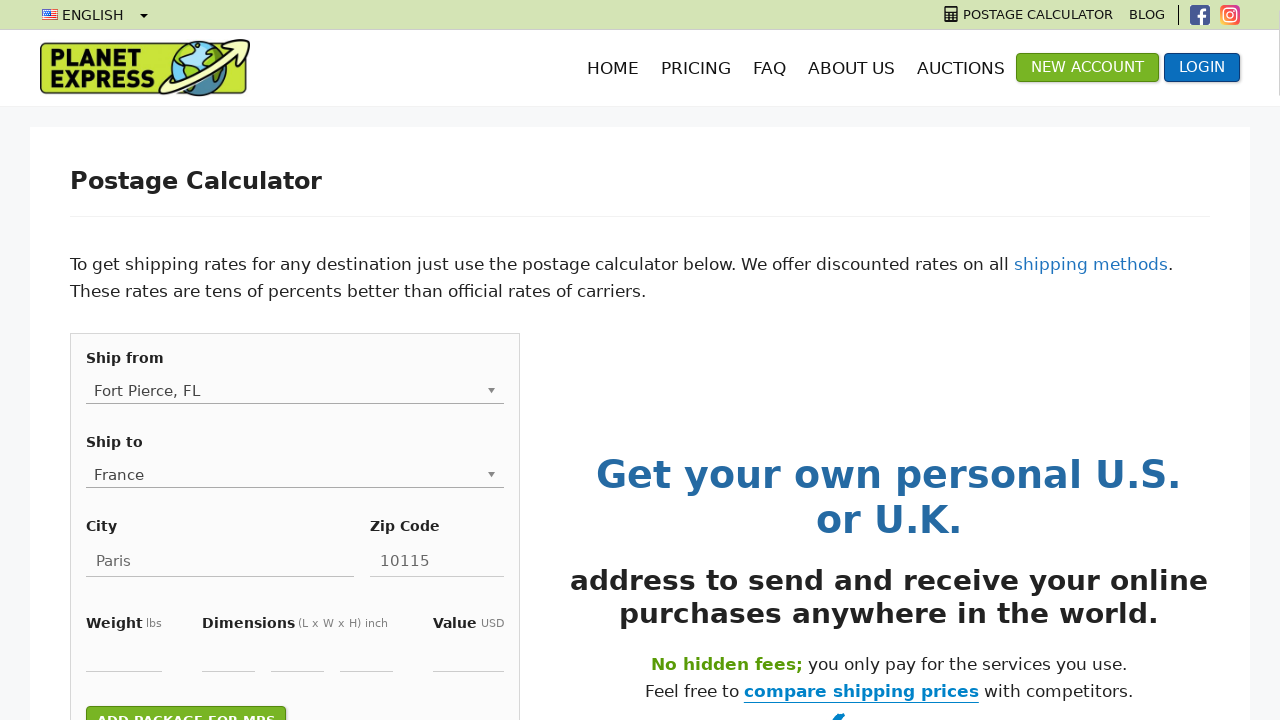

Cleared postal code input field on #postalcode
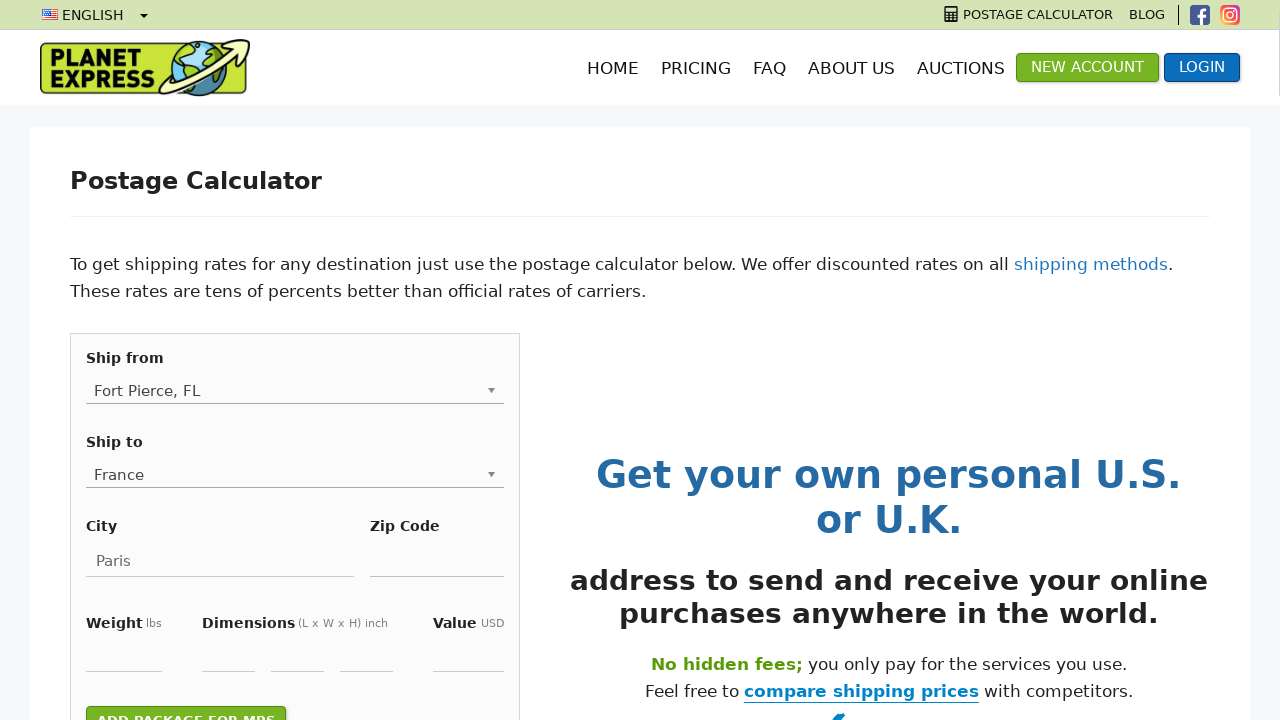

Entered postal code '75001' on #postalcode
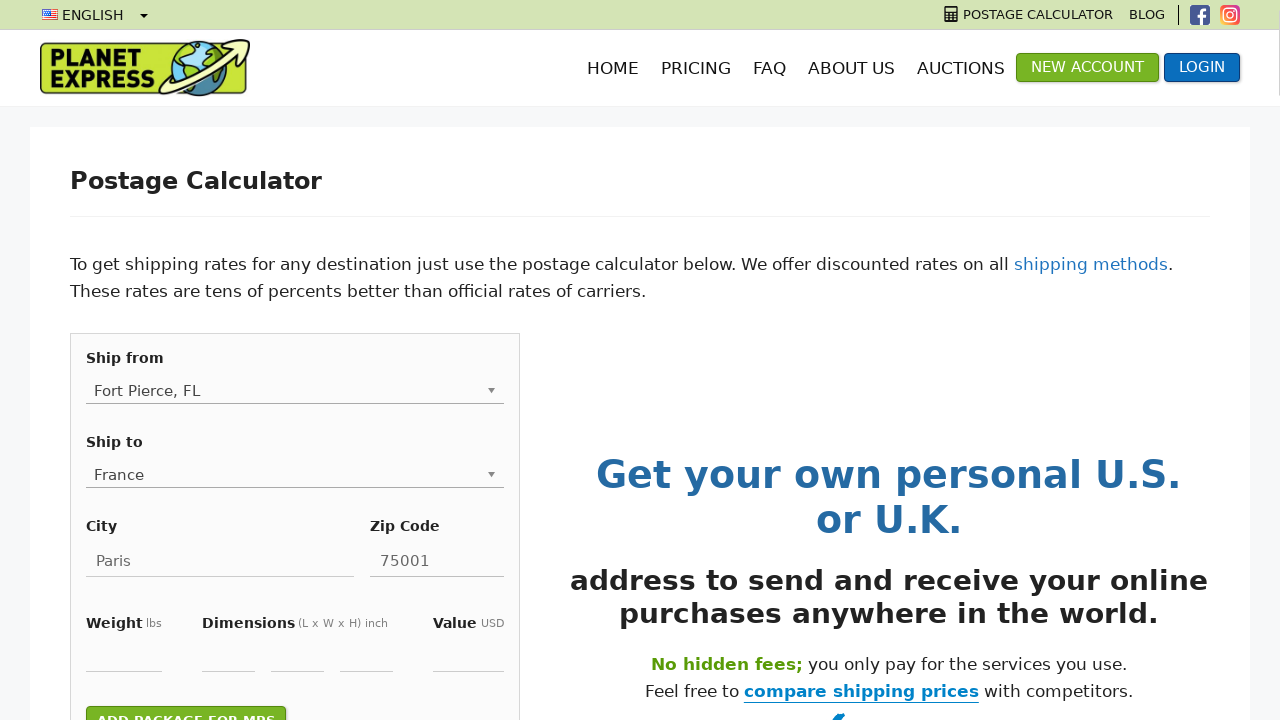

Waited 1000ms after entering postal code for France
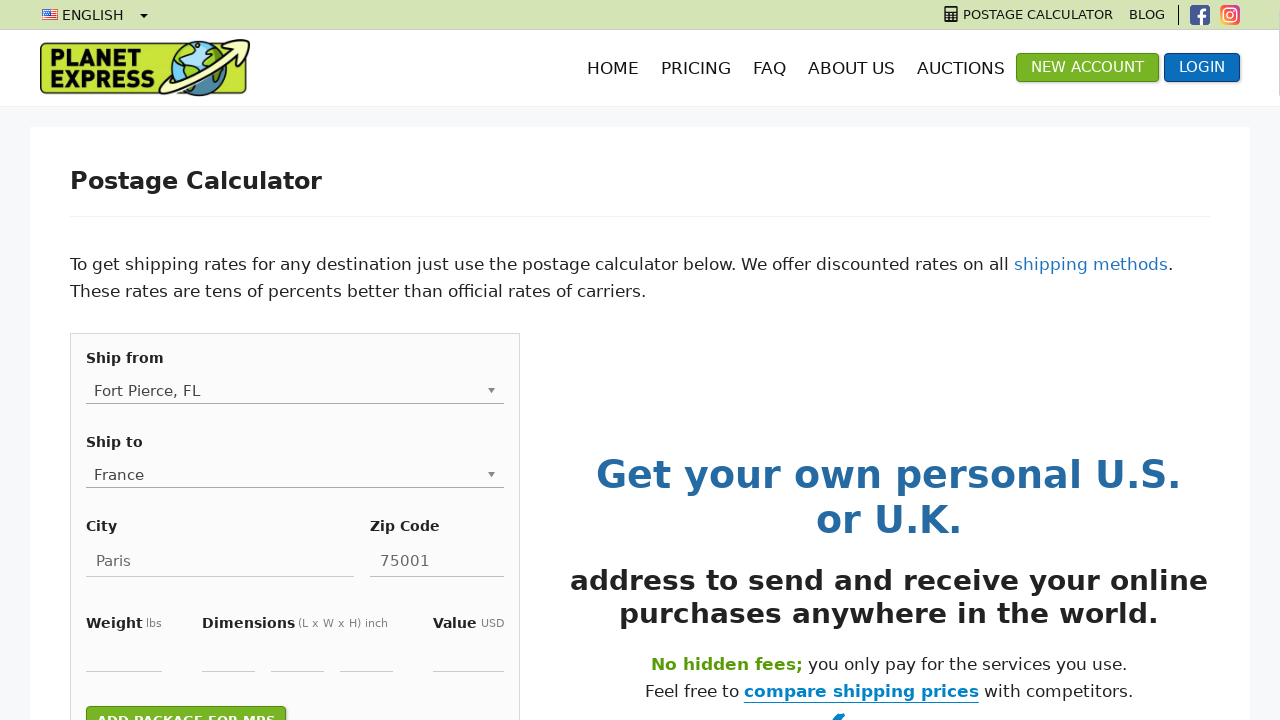

Reopened 'Shipping To' dropdown for next country at (295, 475) on .chosen-container >> nth=1
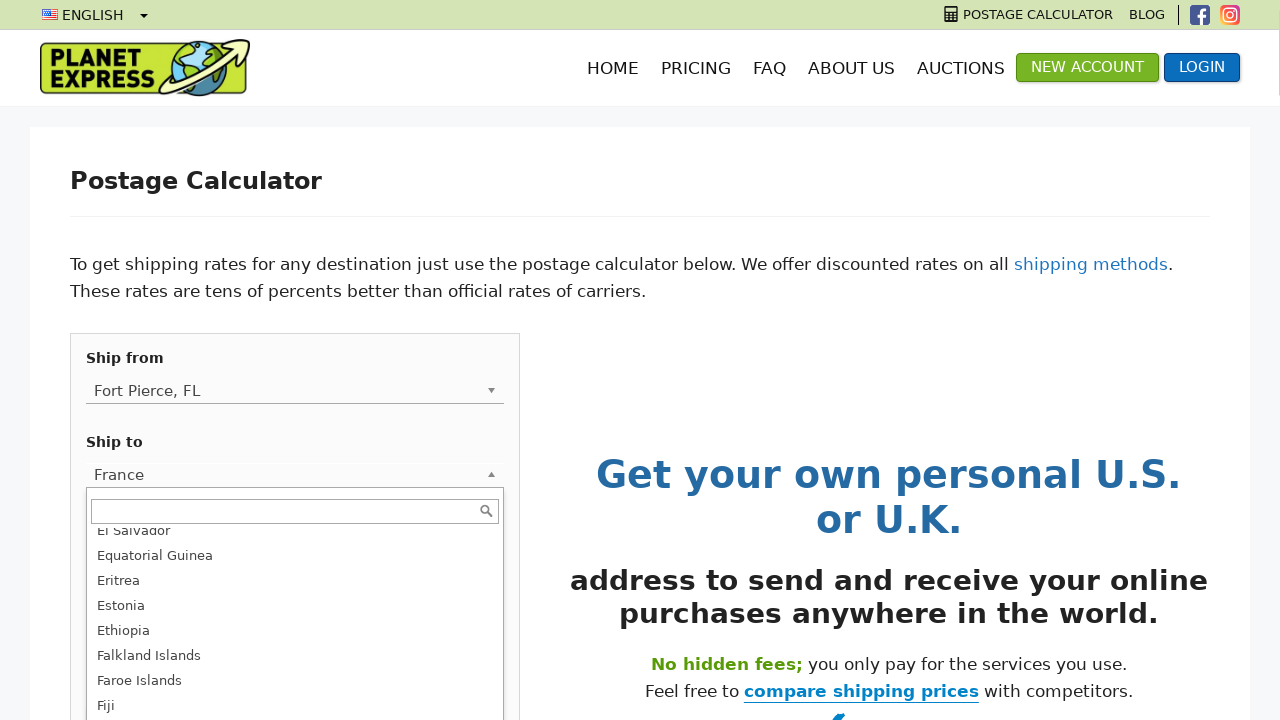

Cleared 'Shipping To' search field on .chosen-search-input >> nth=1
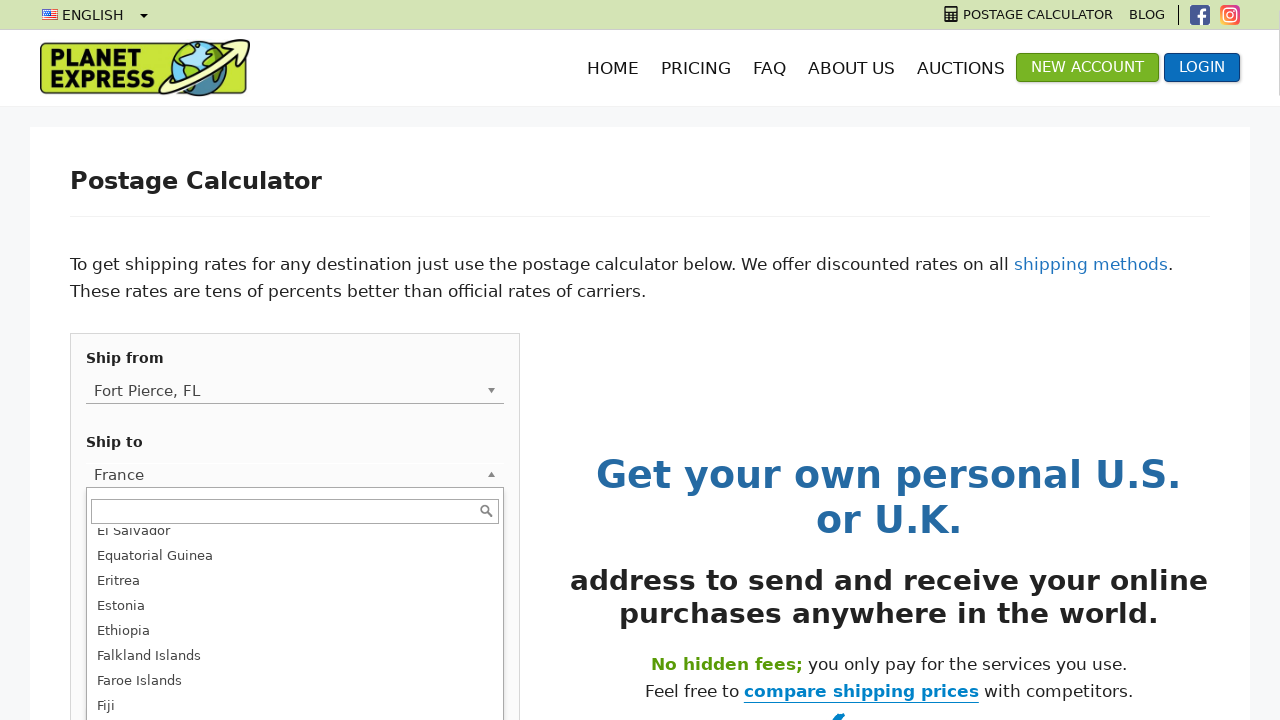

Typed 'Japan' into 'Shipping To' search field on .chosen-search-input >> nth=1
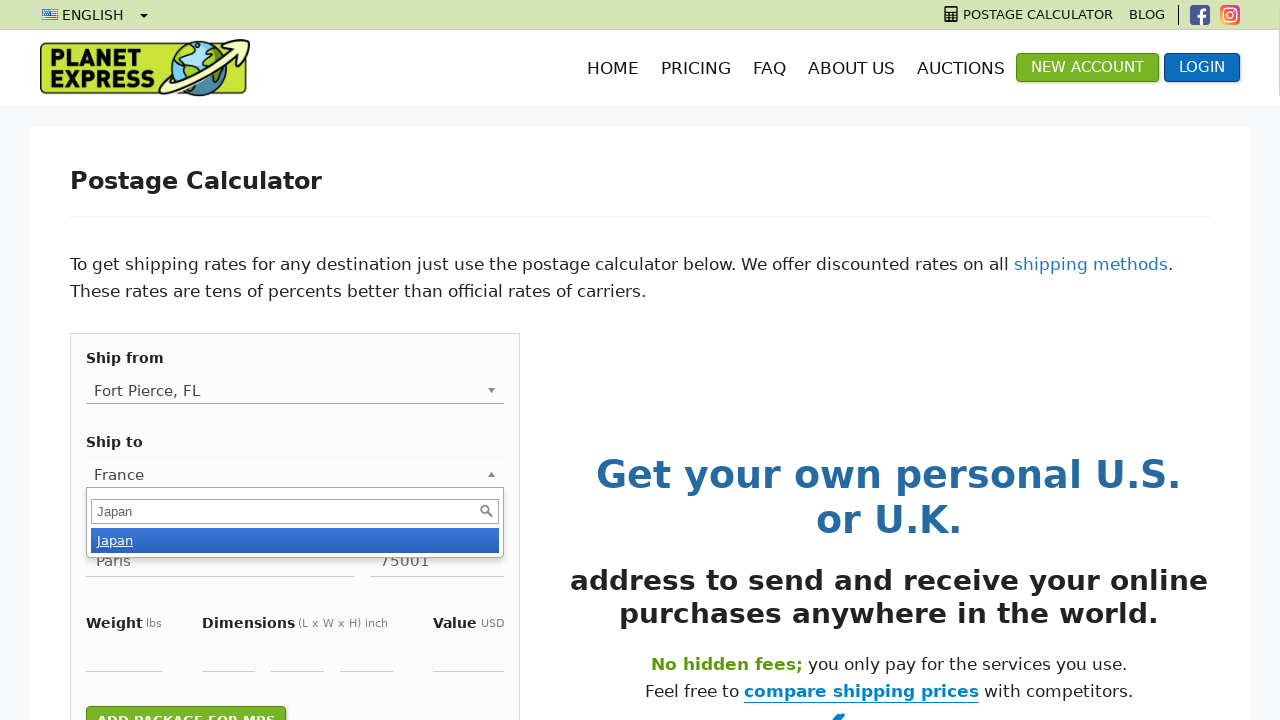

Waited 700ms for country dropdown results
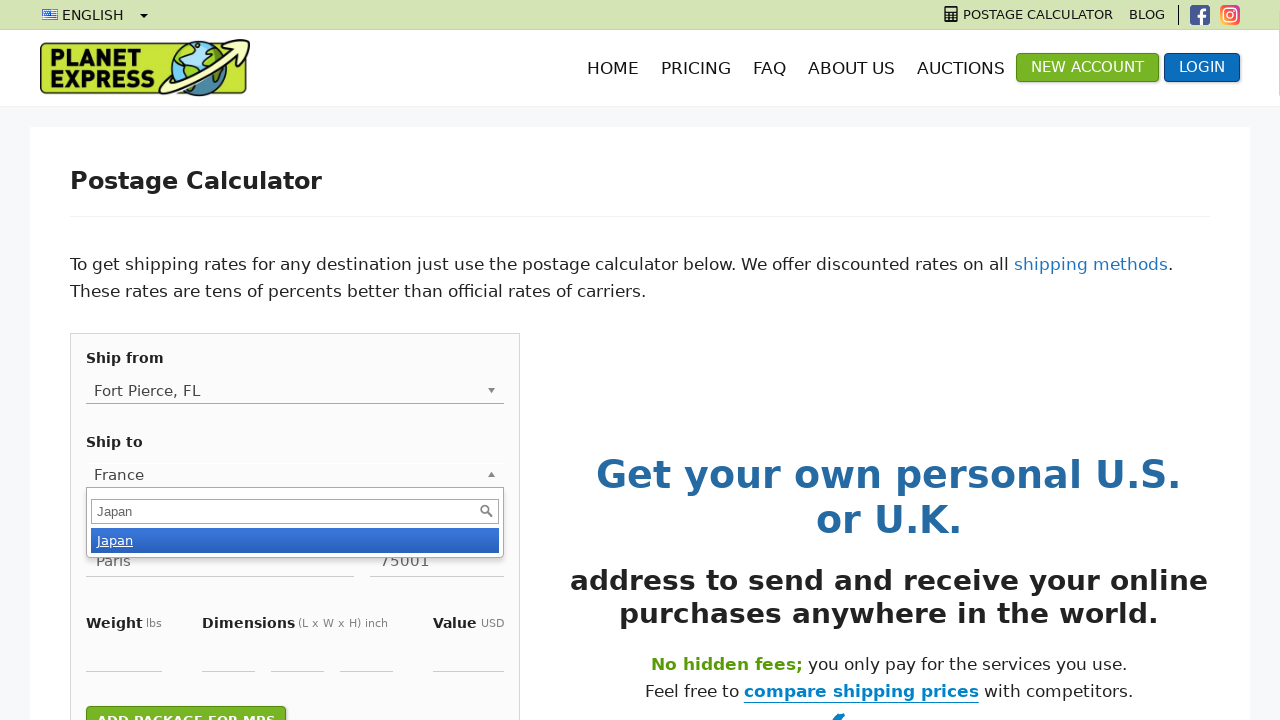

Selected 'Japan' from 'Shipping To' dropdown results at (295, 540) on ul.chosen-results li.active-result >> nth=1
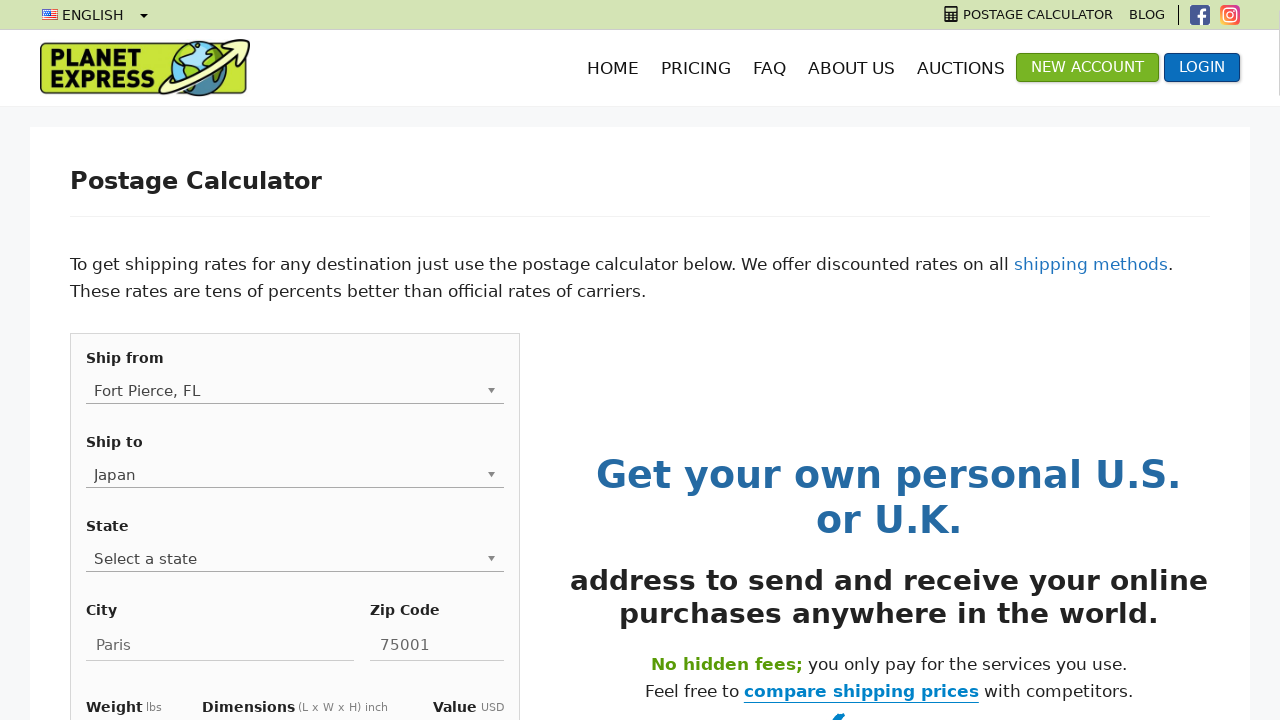

Cleared city input field on #city
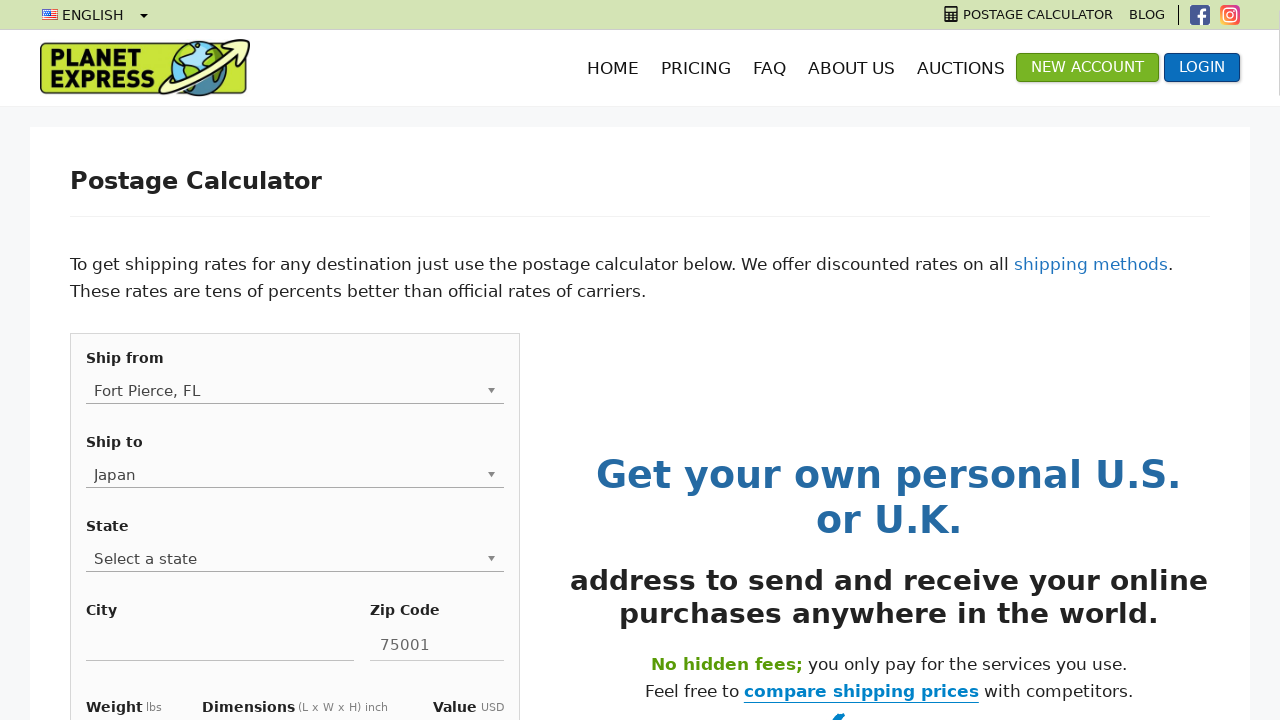

Entered city 'Tokyo' on #city
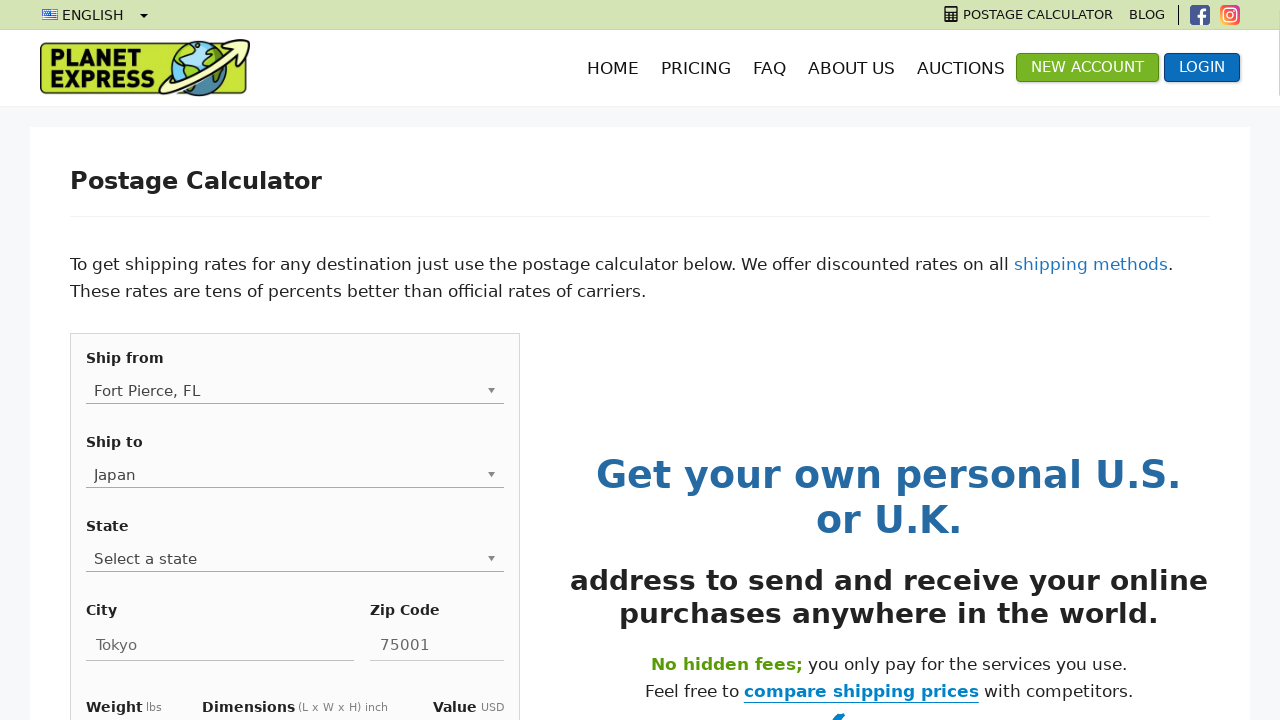

Cleared postal code input field on #postalcode
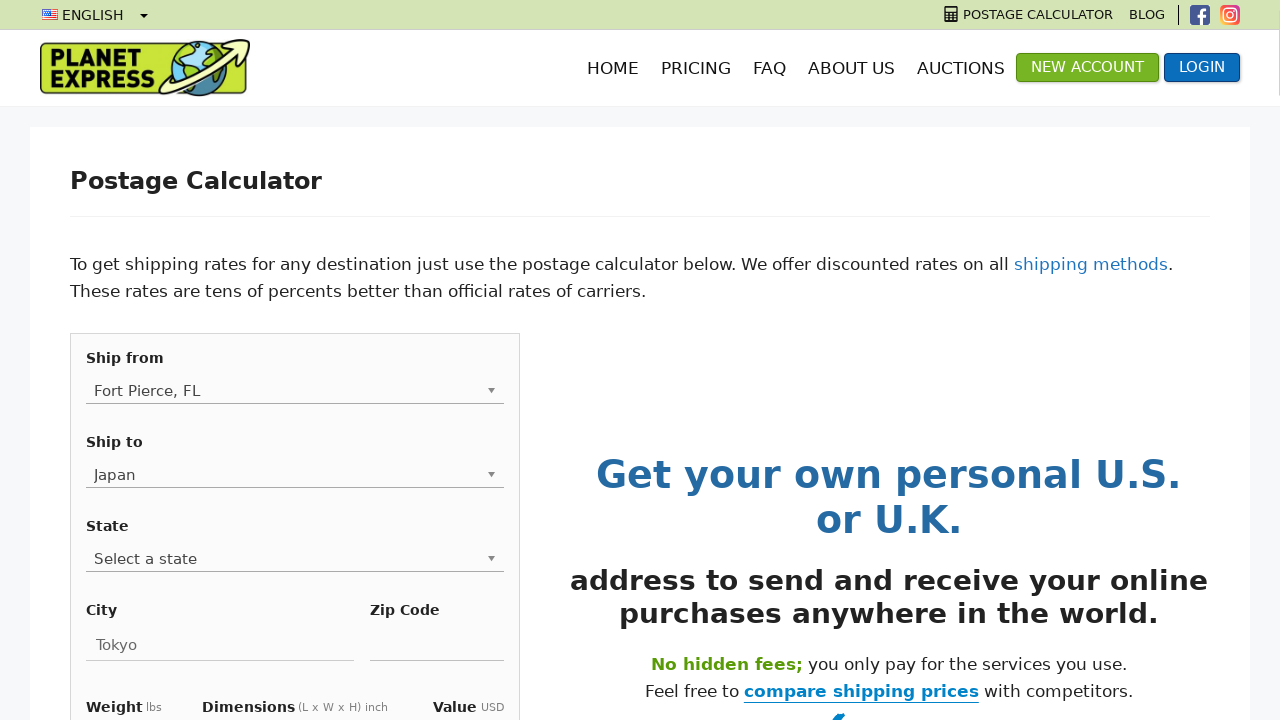

Entered postal code '100-0001' on #postalcode
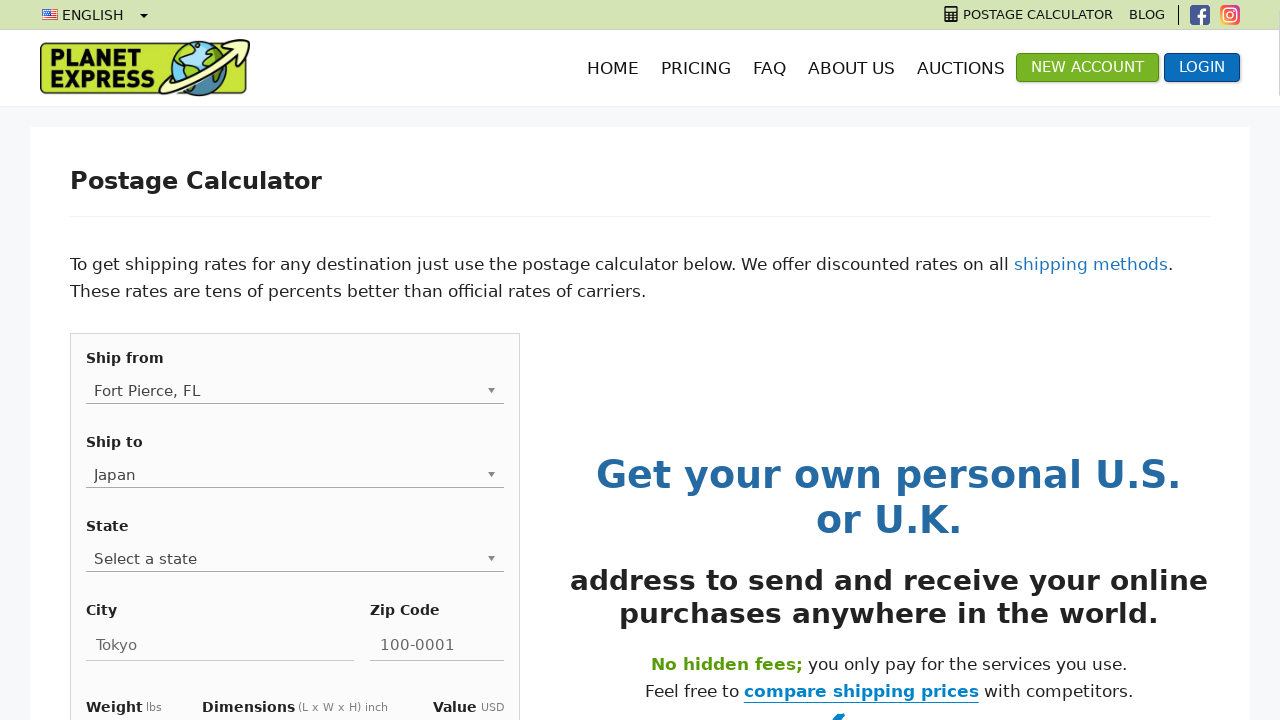

Waited 1000ms after entering postal code for Japan
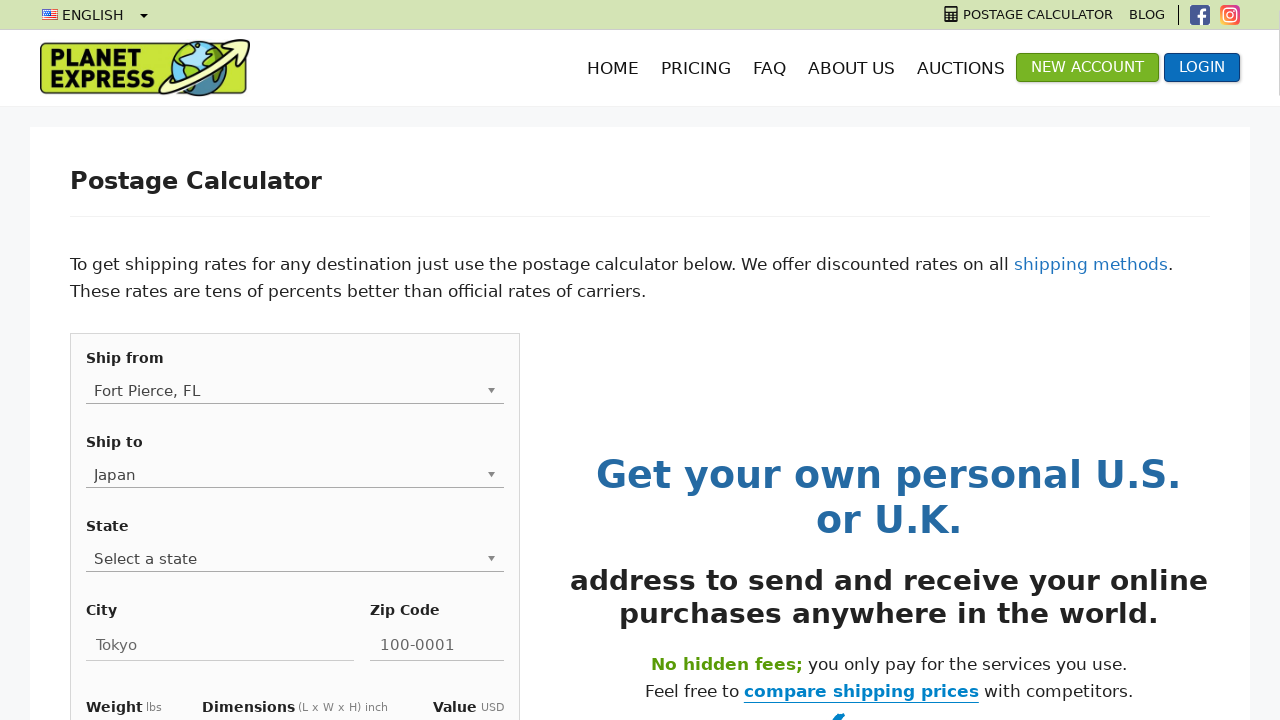

Reopened 'Shipping To' dropdown for next country at (295, 475) on .chosen-container >> nth=1
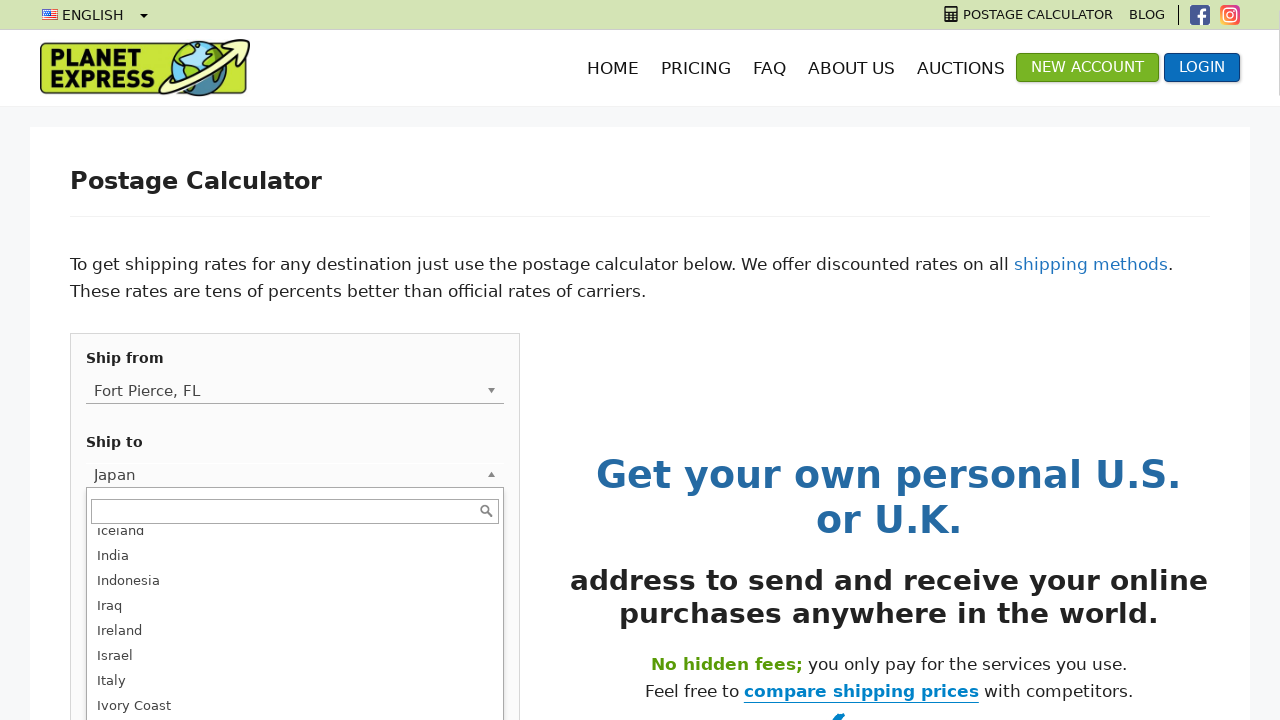

Cleared 'Shipping To' search field on .chosen-search-input >> nth=1
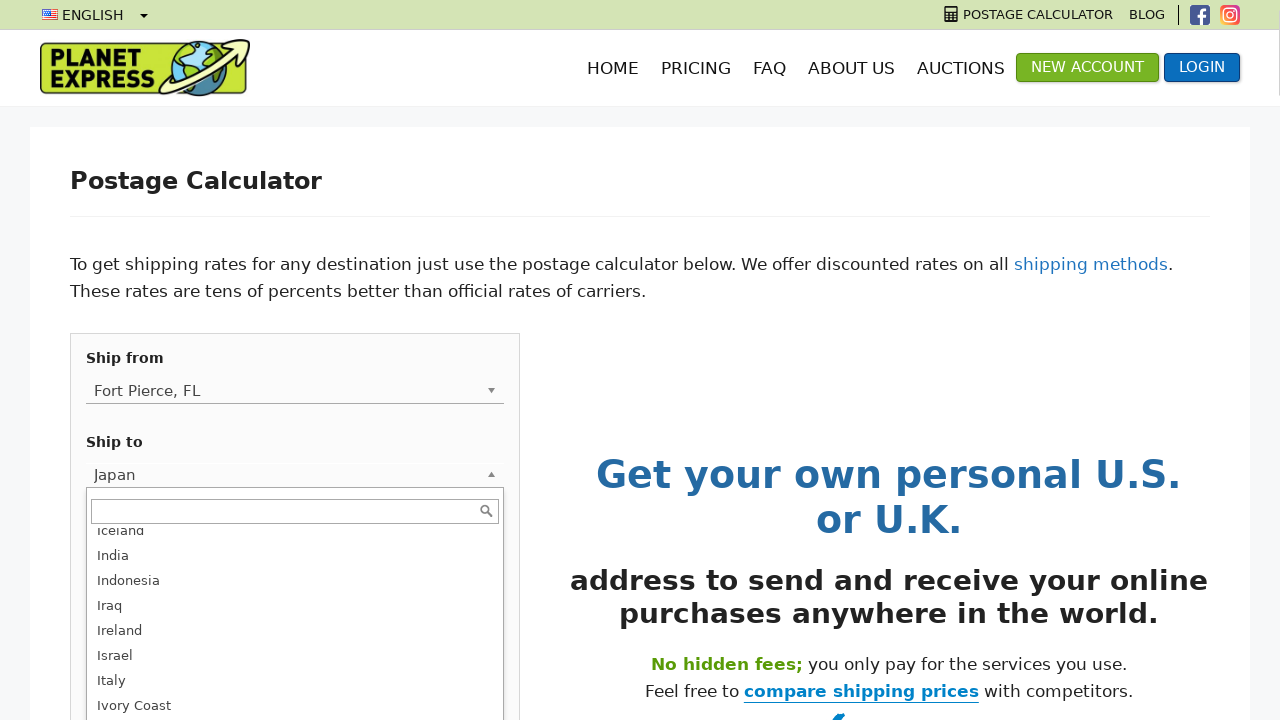

Typed 'Canada' into 'Shipping To' search field on .chosen-search-input >> nth=1
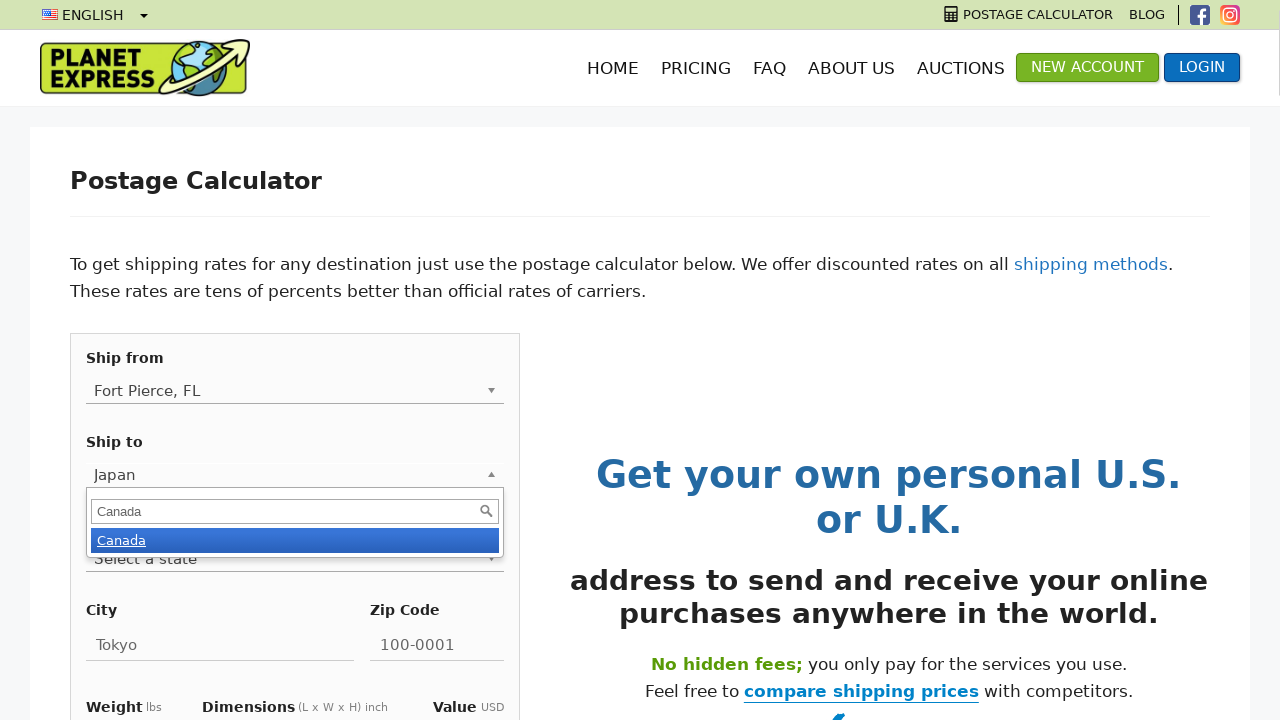

Waited 700ms for country dropdown results
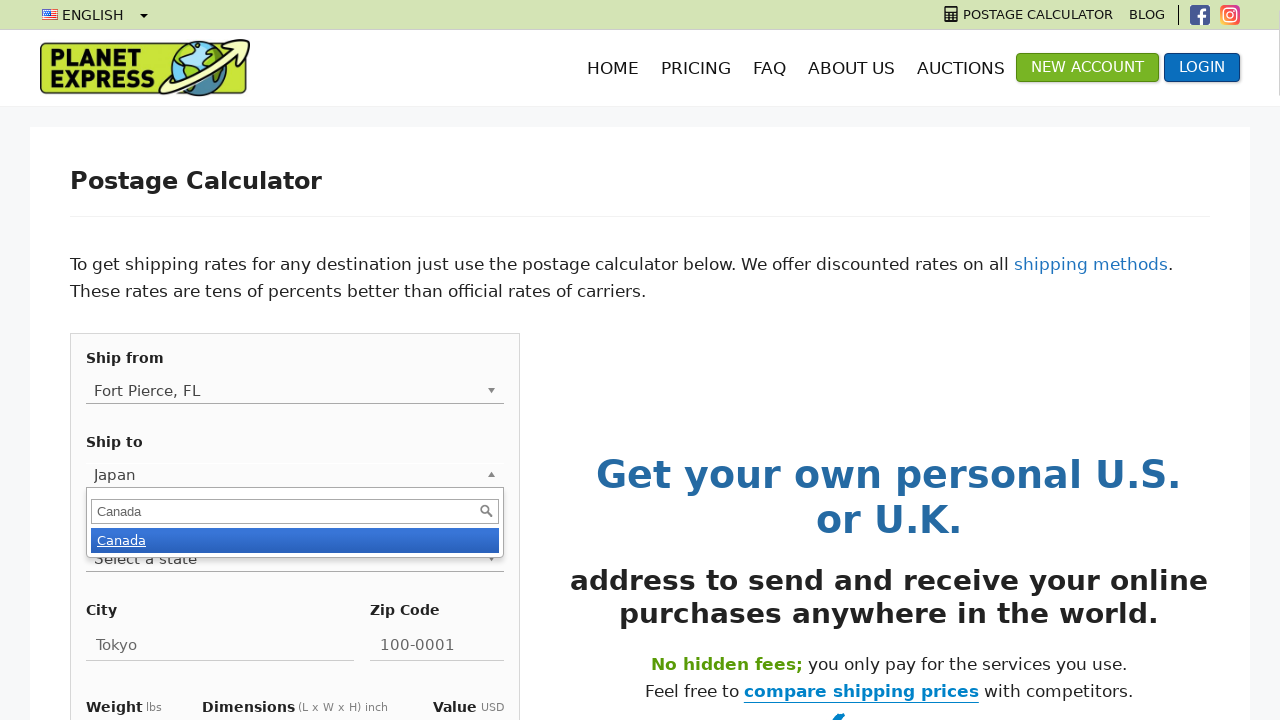

Selected 'Canada' from 'Shipping To' dropdown results at (295, 540) on ul.chosen-results li.active-result >> nth=1
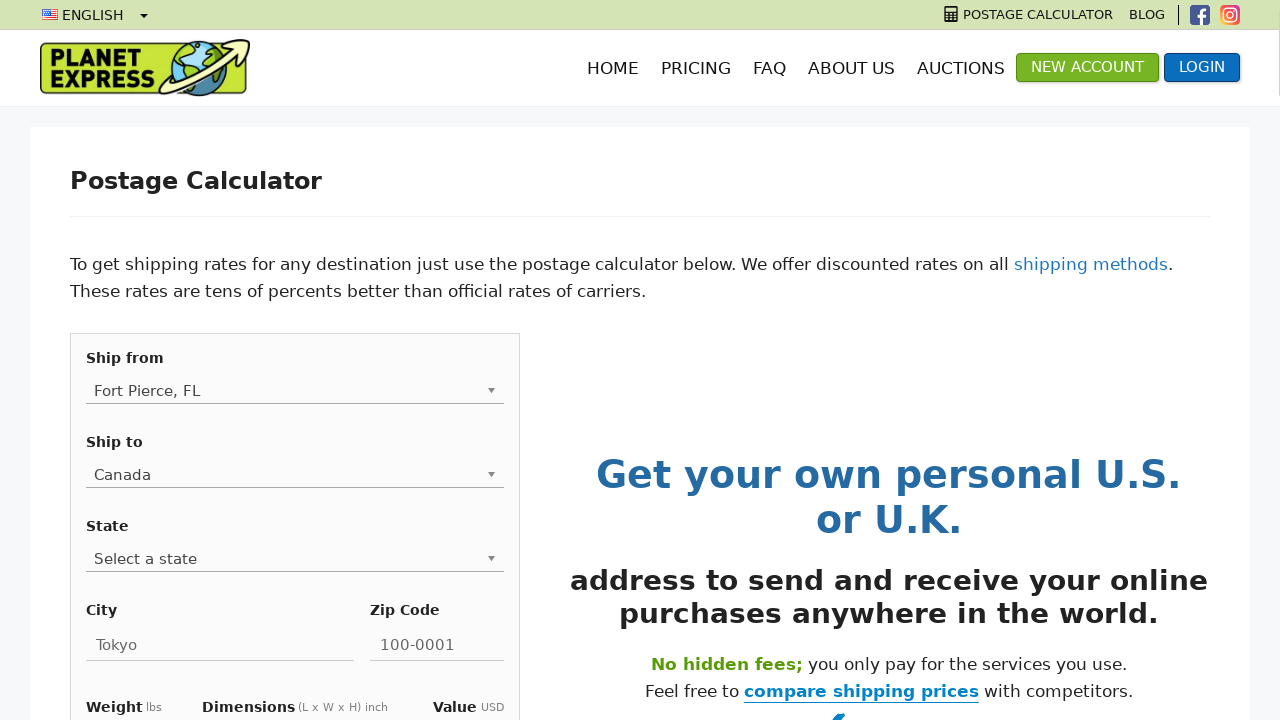

Cleared city input field on #city
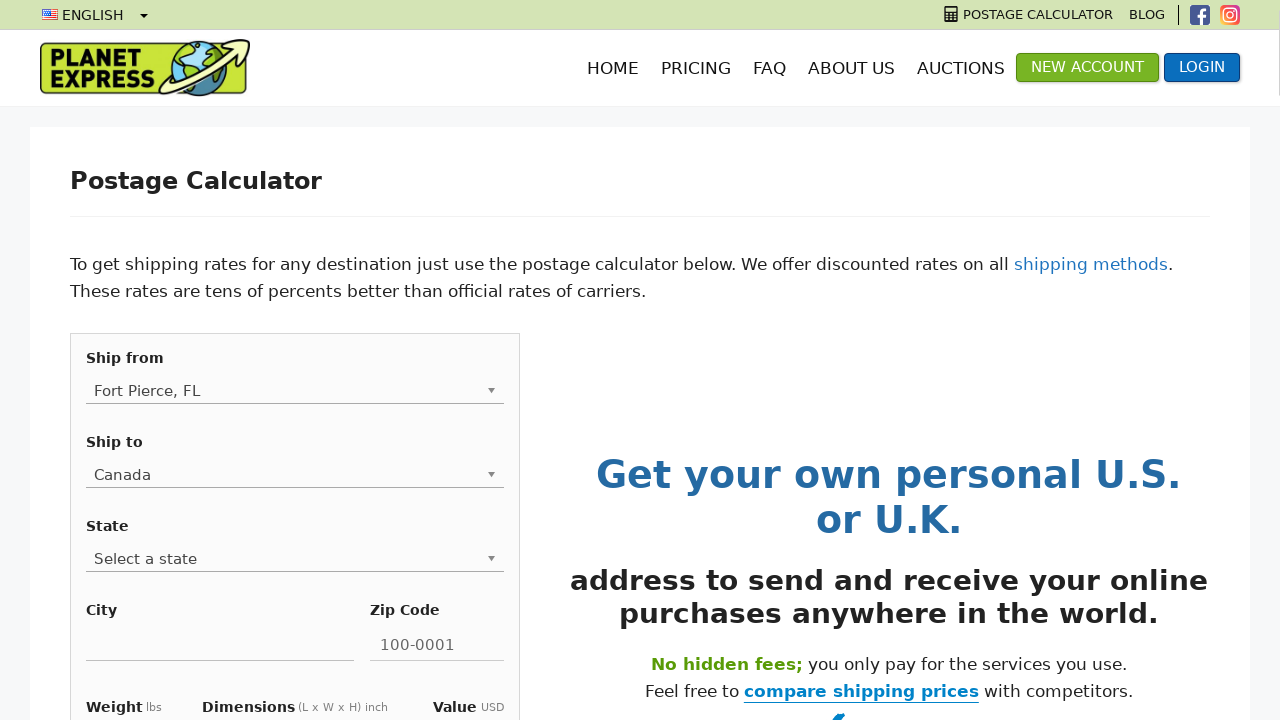

Entered city 'Toronto' on #city
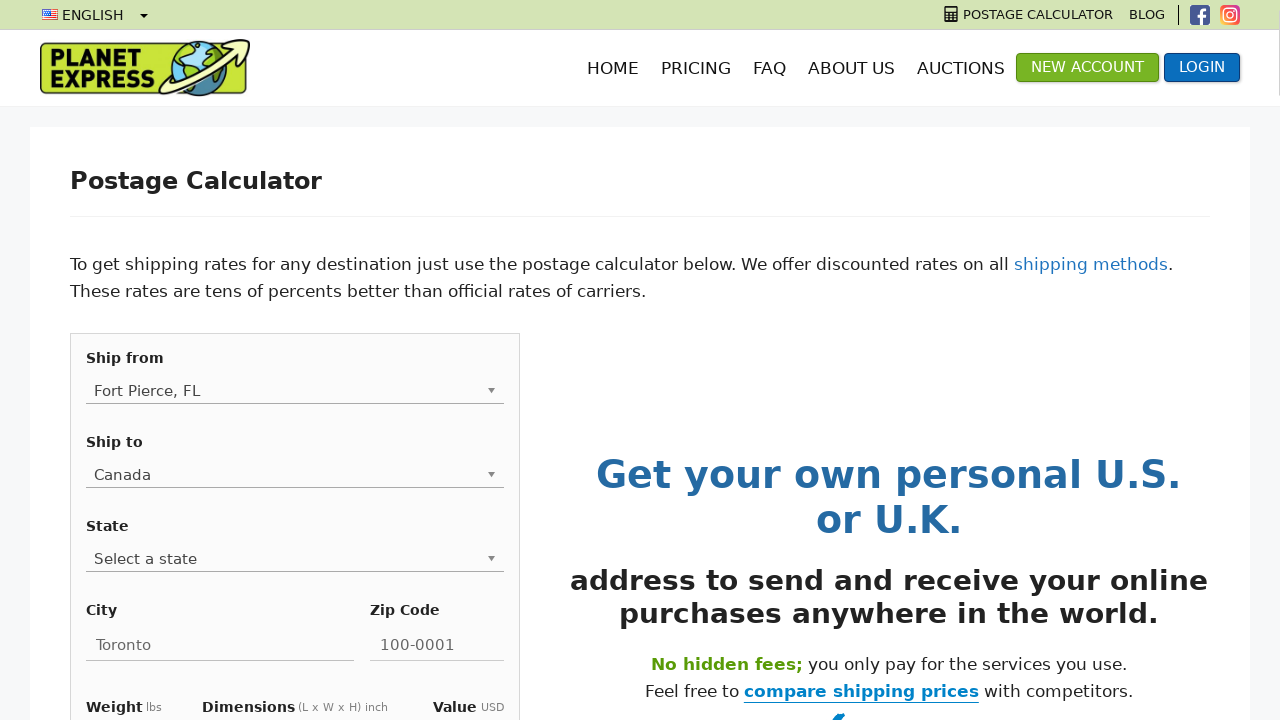

Cleared postal code input field on #postalcode
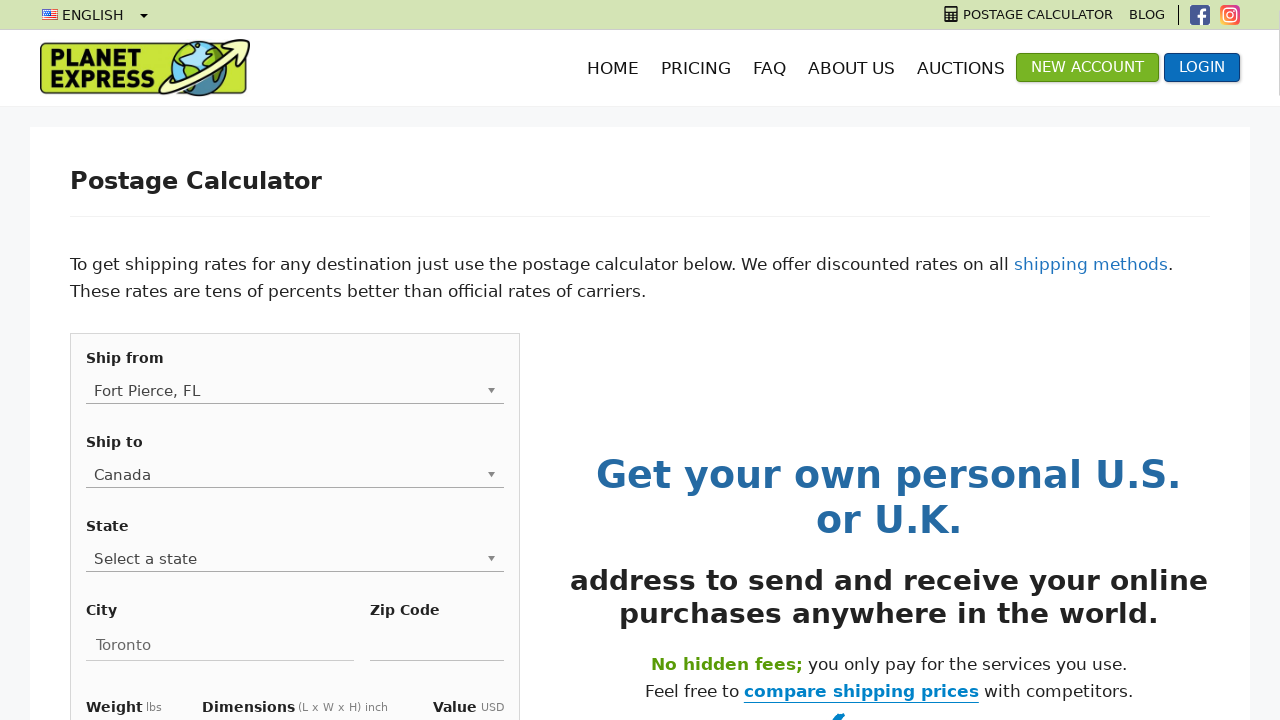

Entered postal code 'M5V 1J2' on #postalcode
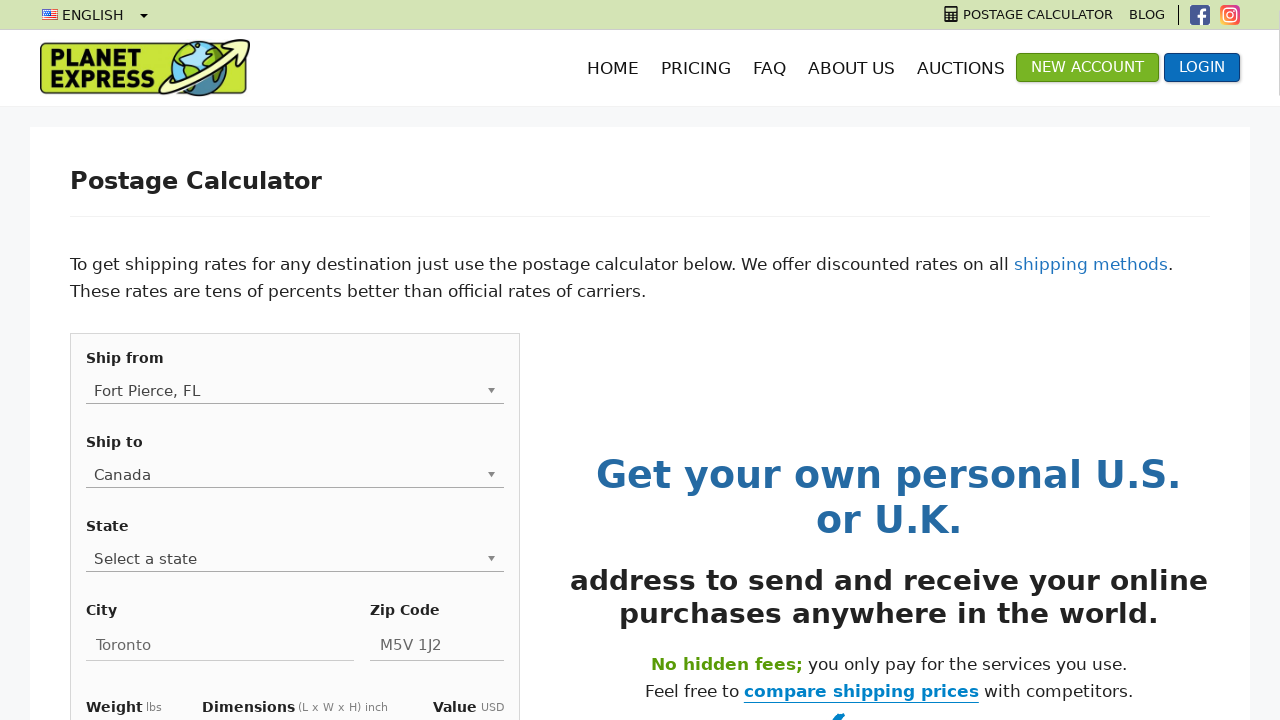

Waited 1000ms after entering postal code for Canada
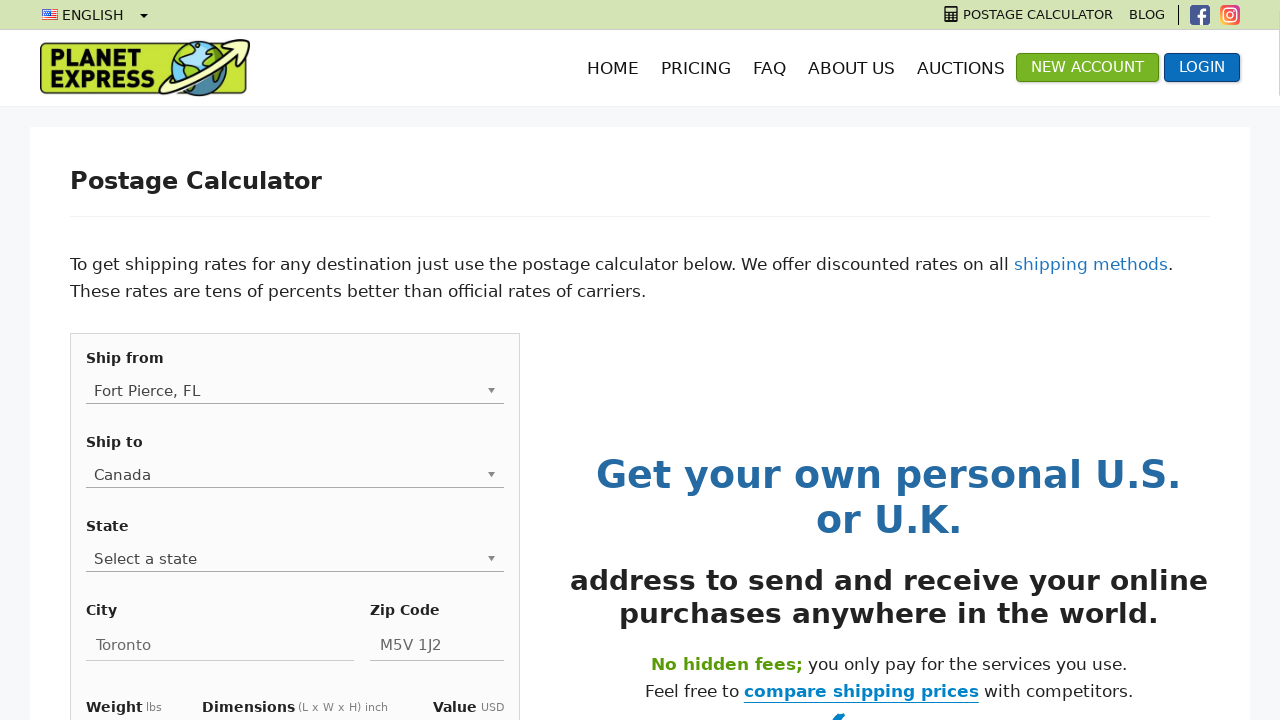

Reopened 'Shipping To' dropdown for next country at (295, 475) on .chosen-container >> nth=1
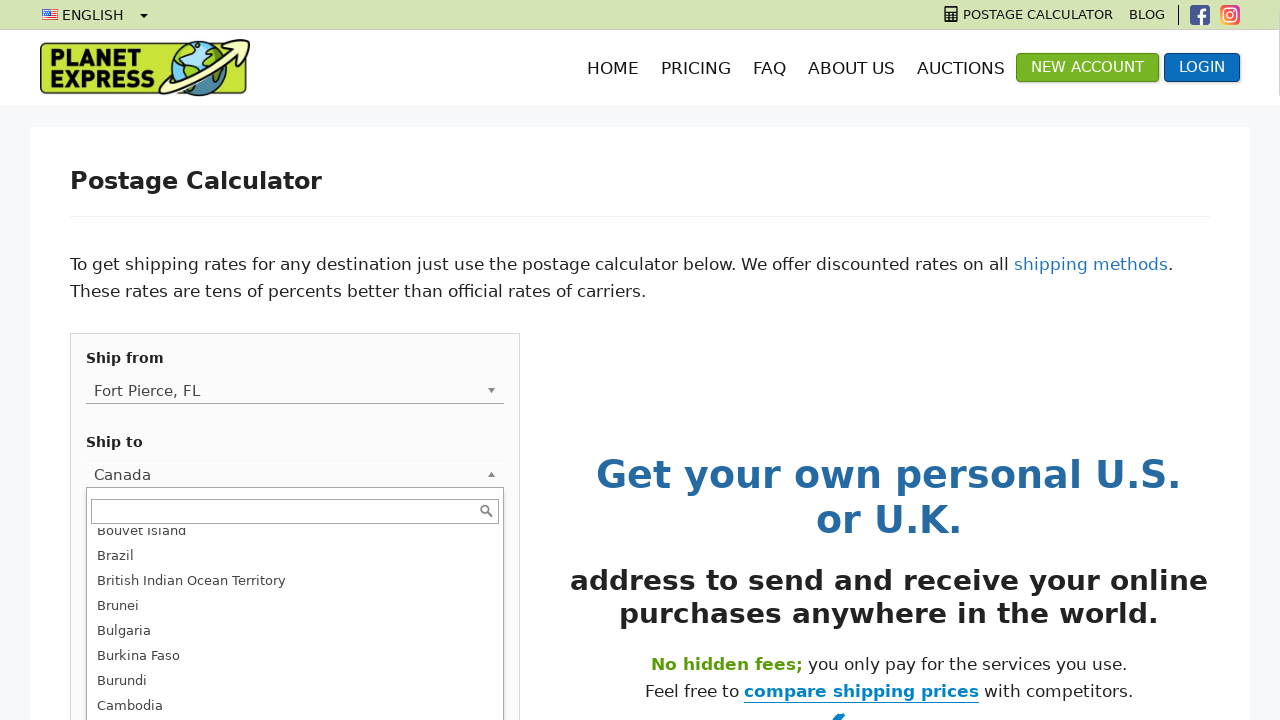

Cleared 'Shipping To' search field on .chosen-search-input >> nth=1
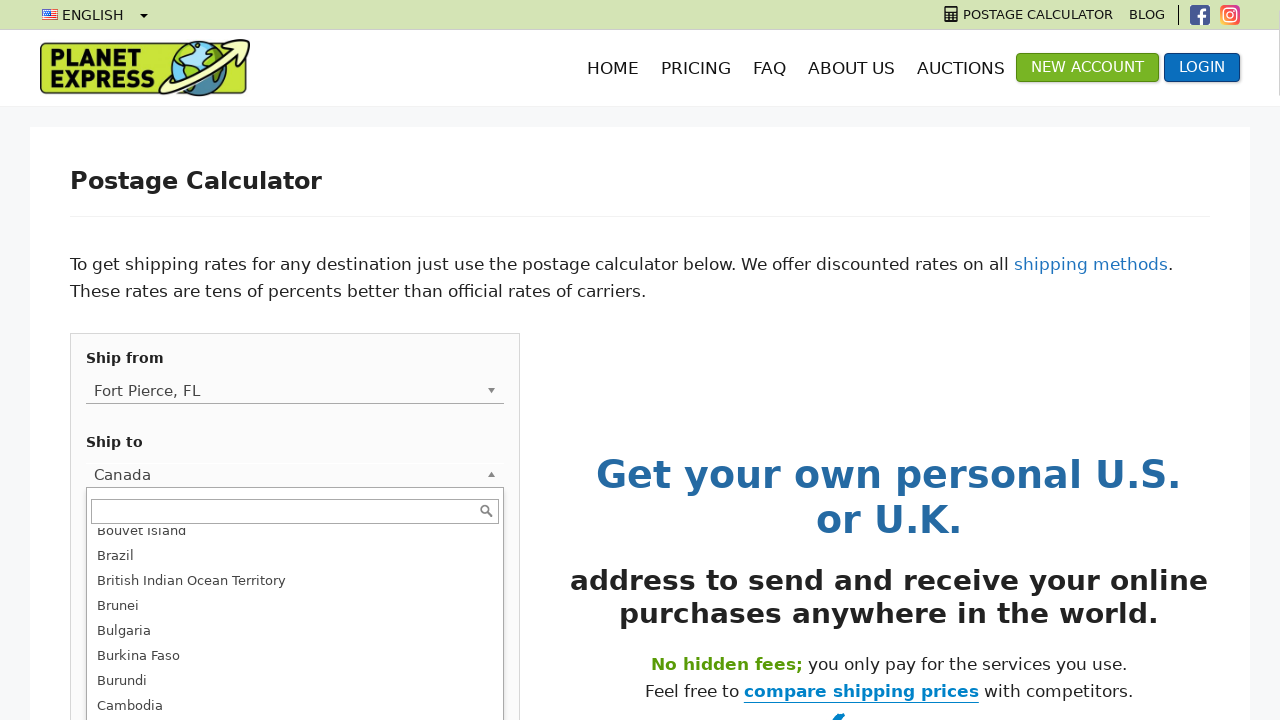

Typed 'Australia' into 'Shipping To' search field on .chosen-search-input >> nth=1
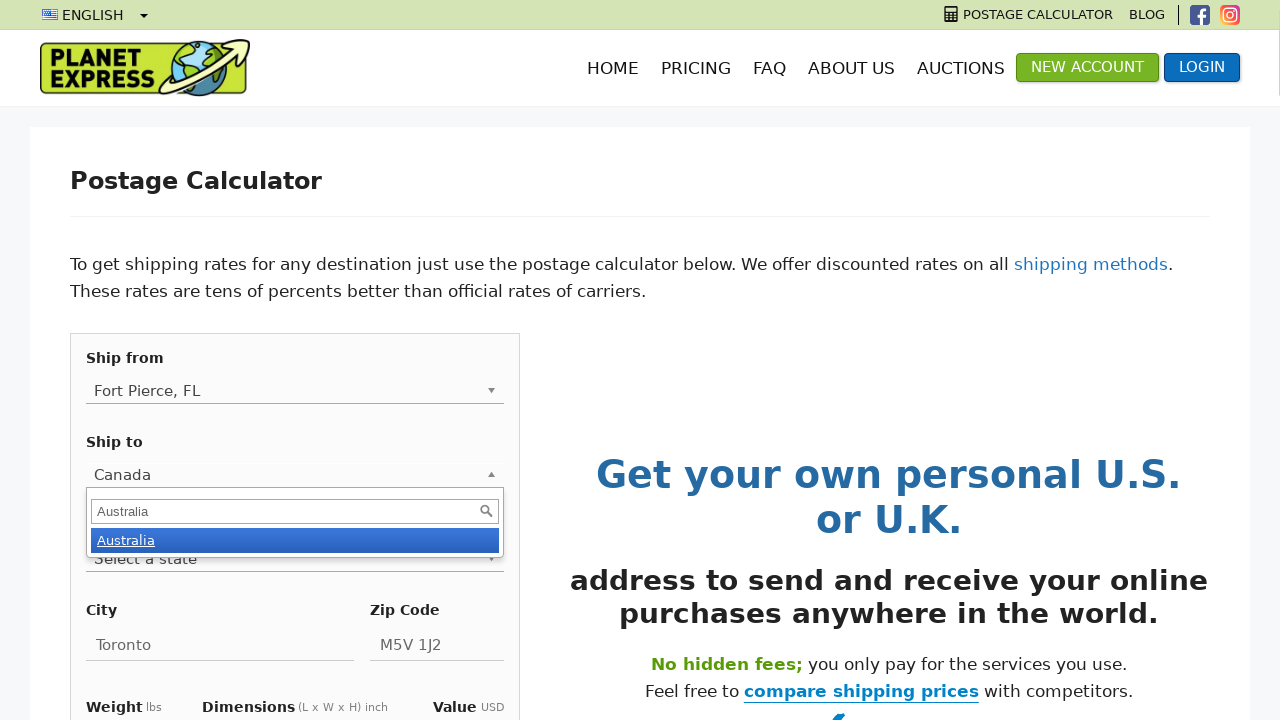

Waited 700ms for country dropdown results
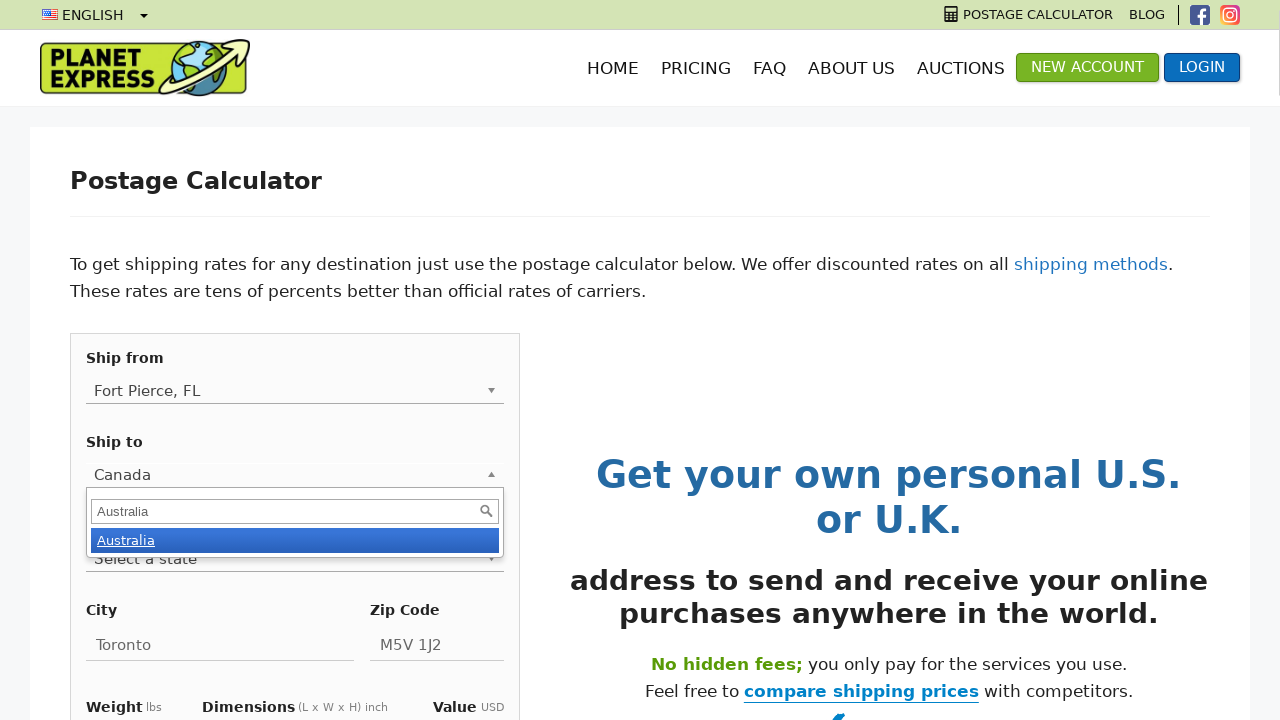

Selected 'Australia' from 'Shipping To' dropdown results at (295, 540) on ul.chosen-results li.active-result >> nth=1
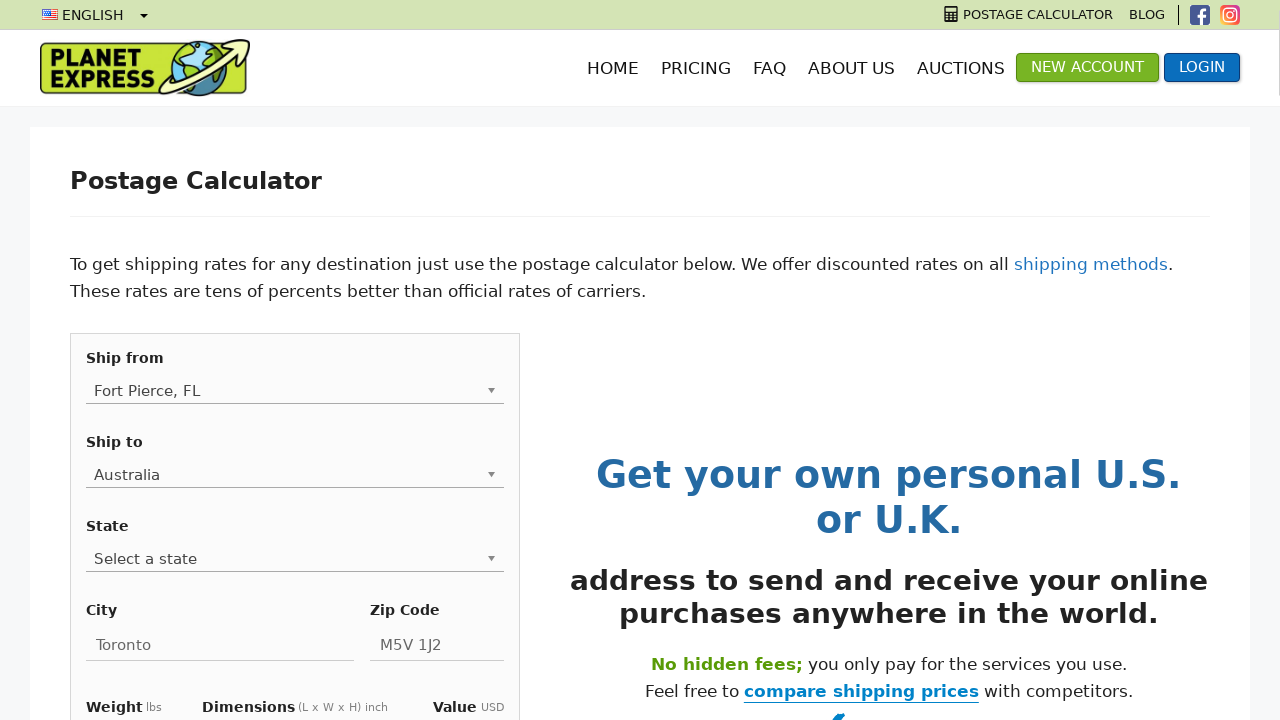

Cleared city input field on #city
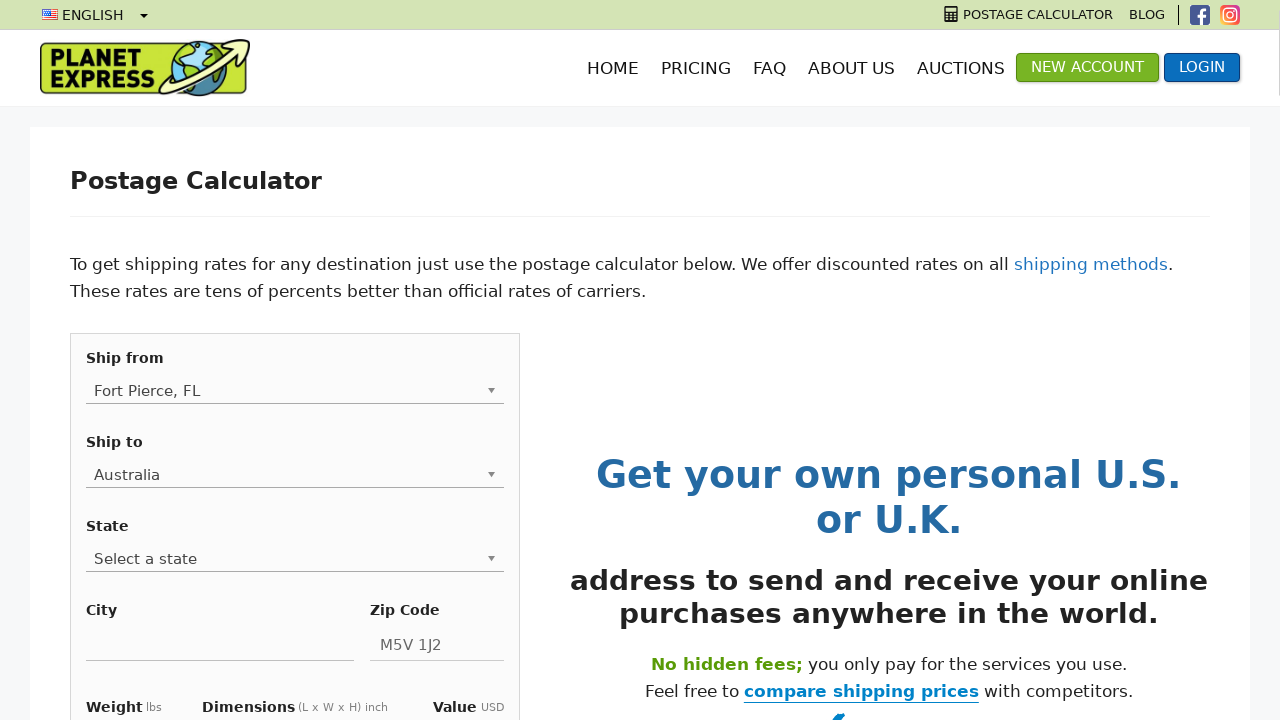

Entered city 'Sydney' on #city
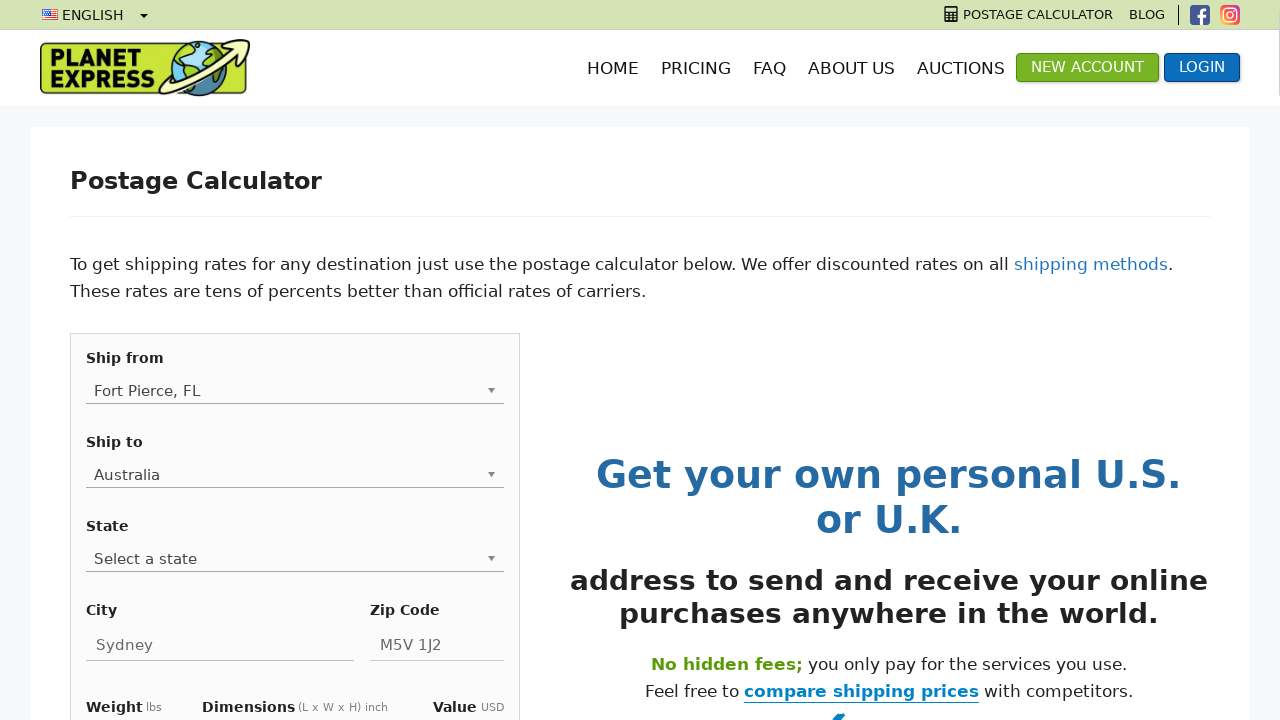

Cleared postal code input field on #postalcode
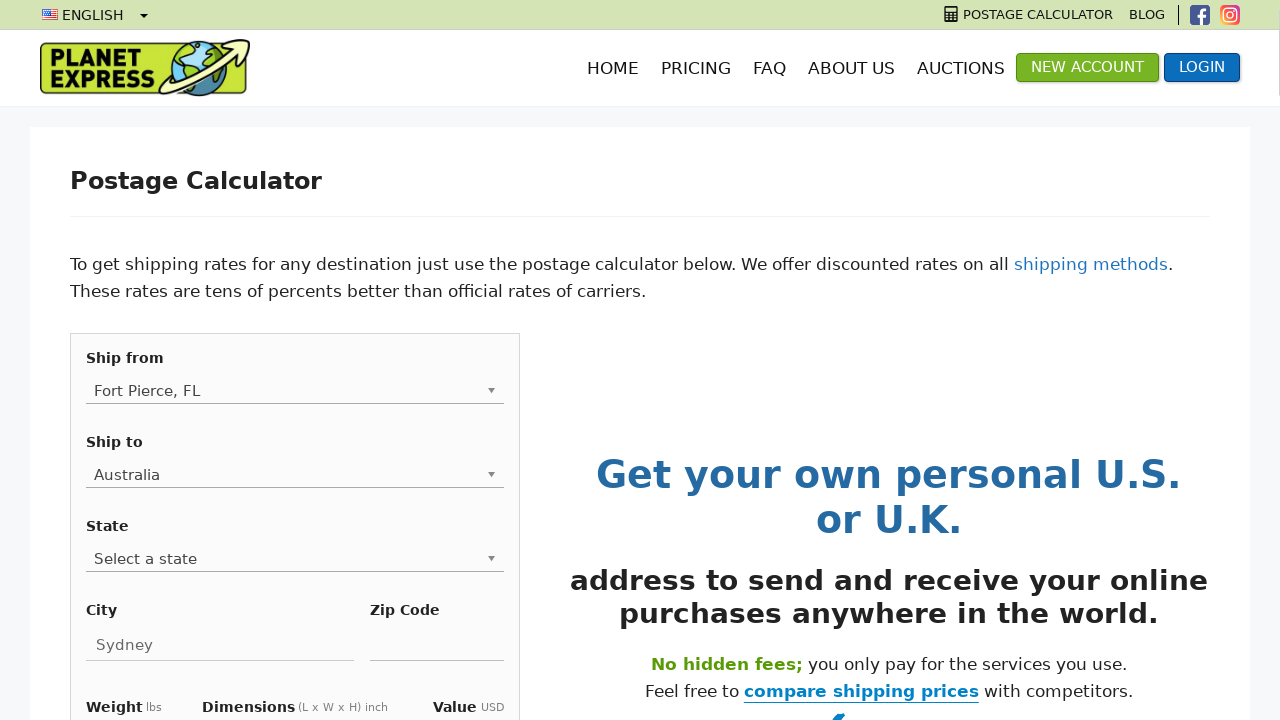

Entered postal code '2000' on #postalcode
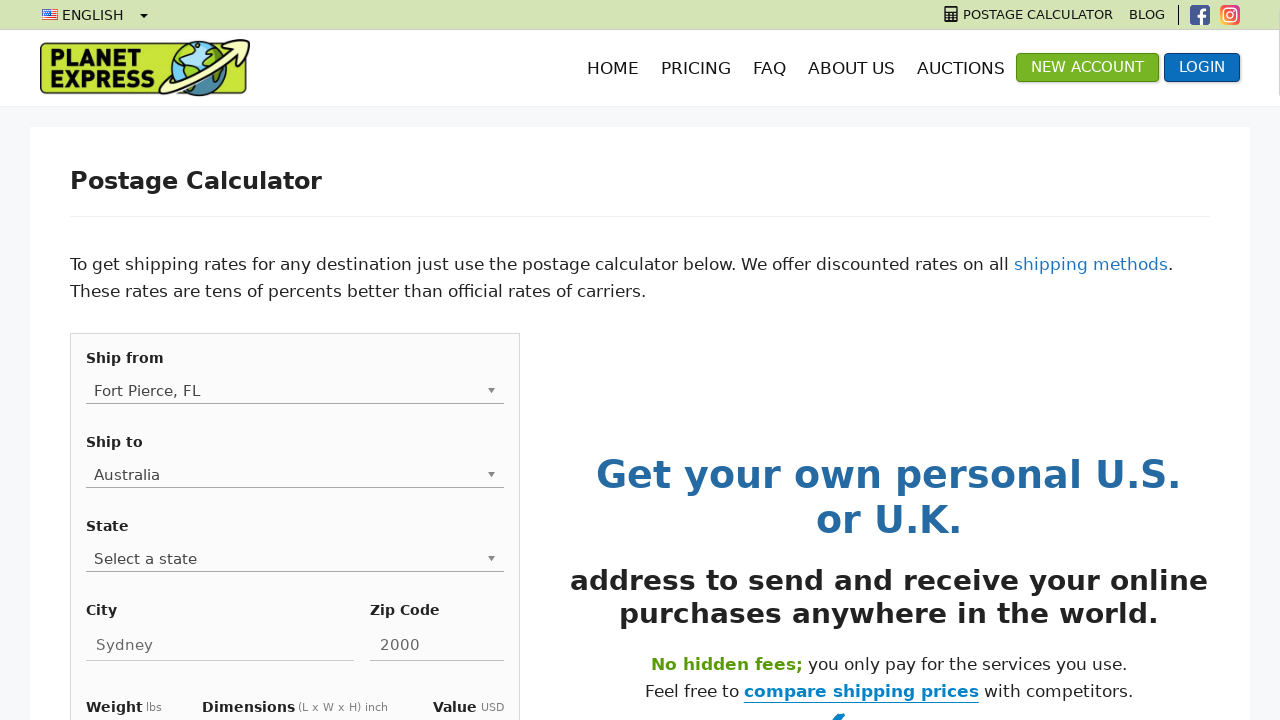

Waited 1000ms after entering postal code for Australia
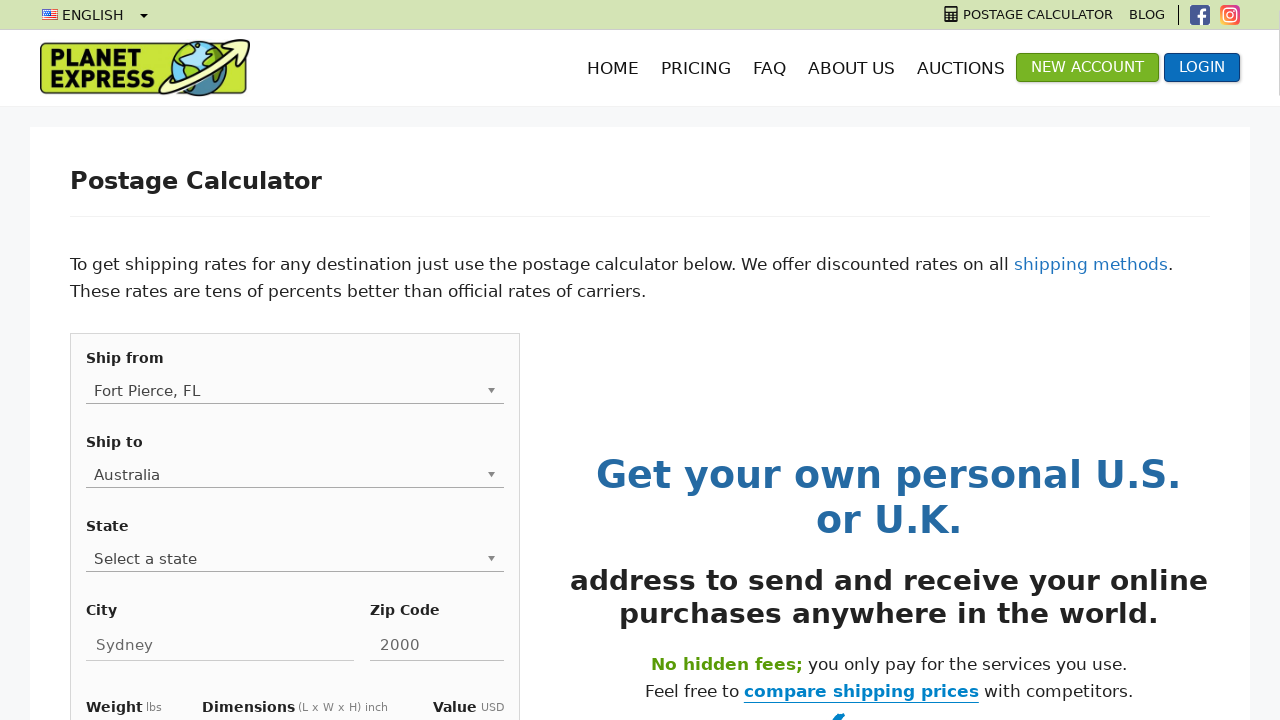

Reopened 'Shipping To' dropdown for next country at (295, 475) on .chosen-container >> nth=1
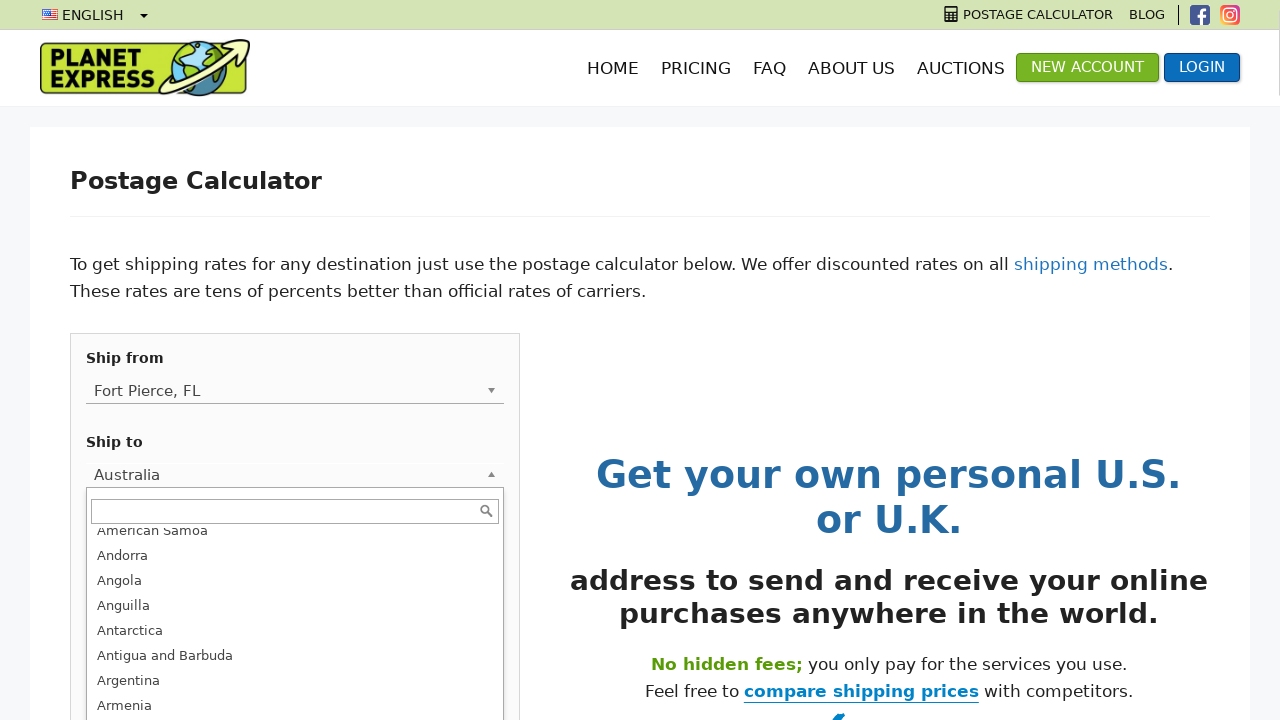

Completed processing all countries for 'Fort Pierce, FL' location
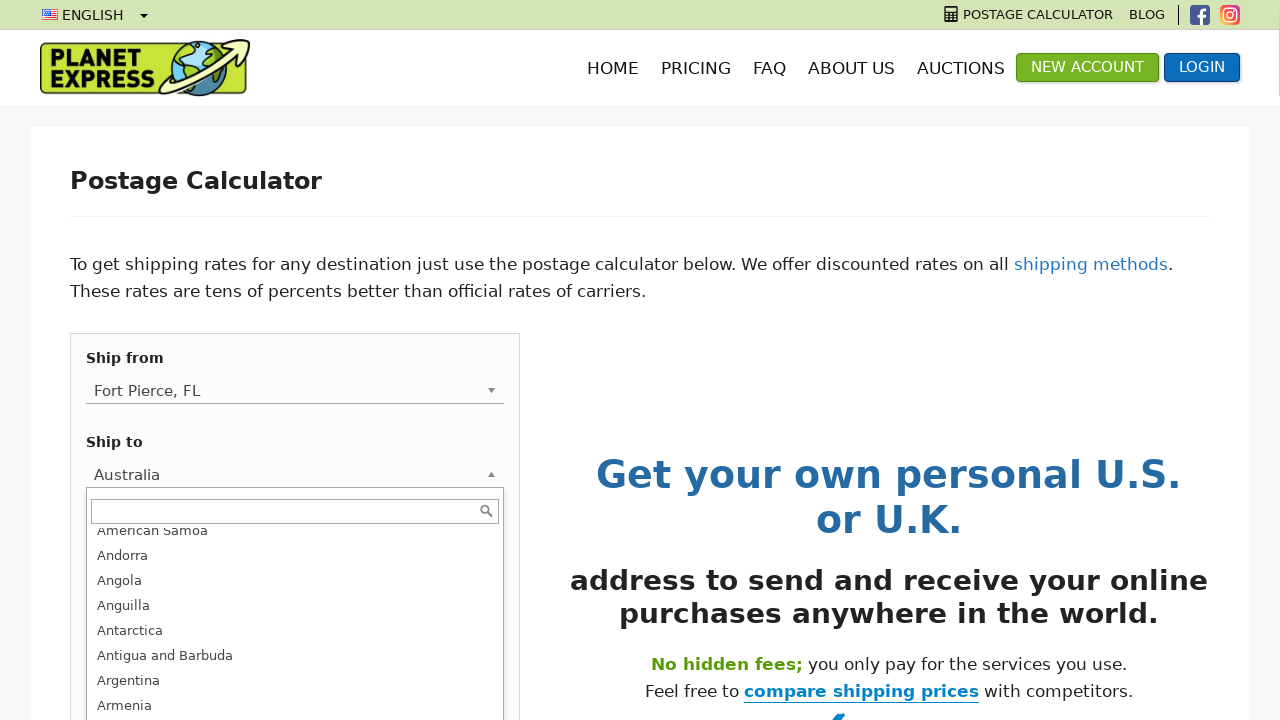

Clicked 'Shipping From' dropdown at (295, 391) on .chosen-container >> nth=0
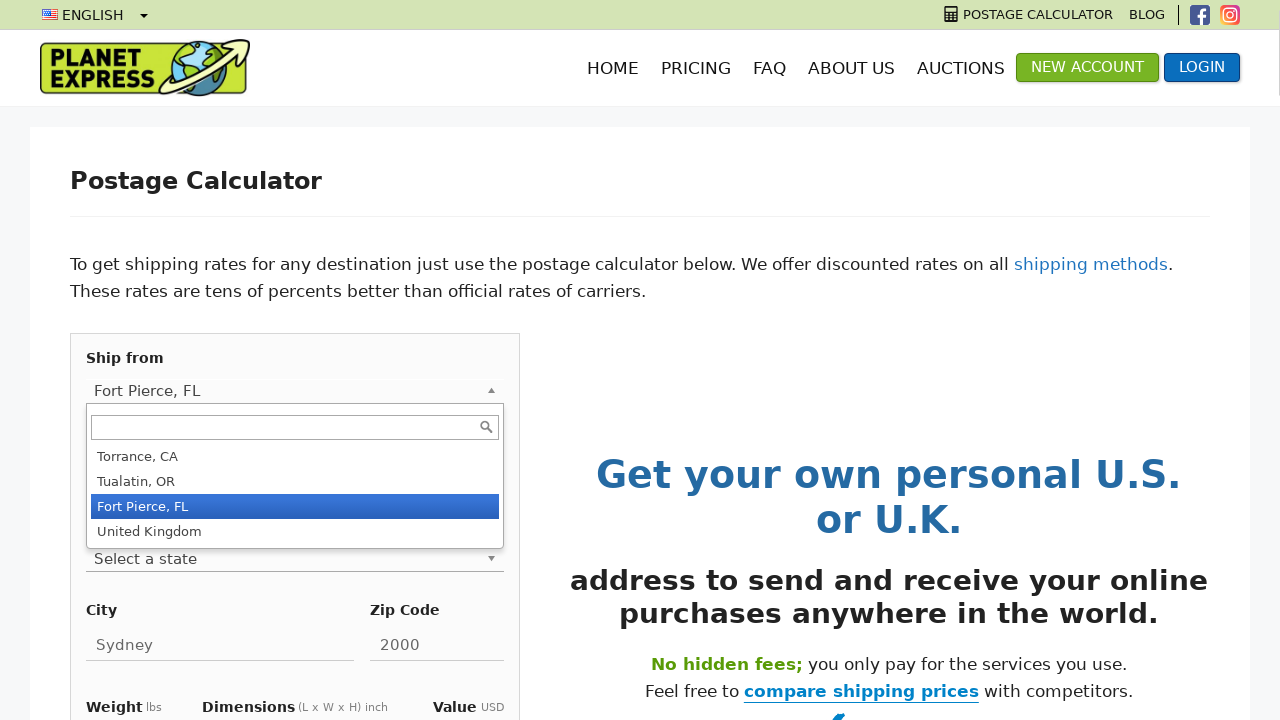

Cleared 'Shipping From' search field on .chosen-search-input >> nth=0
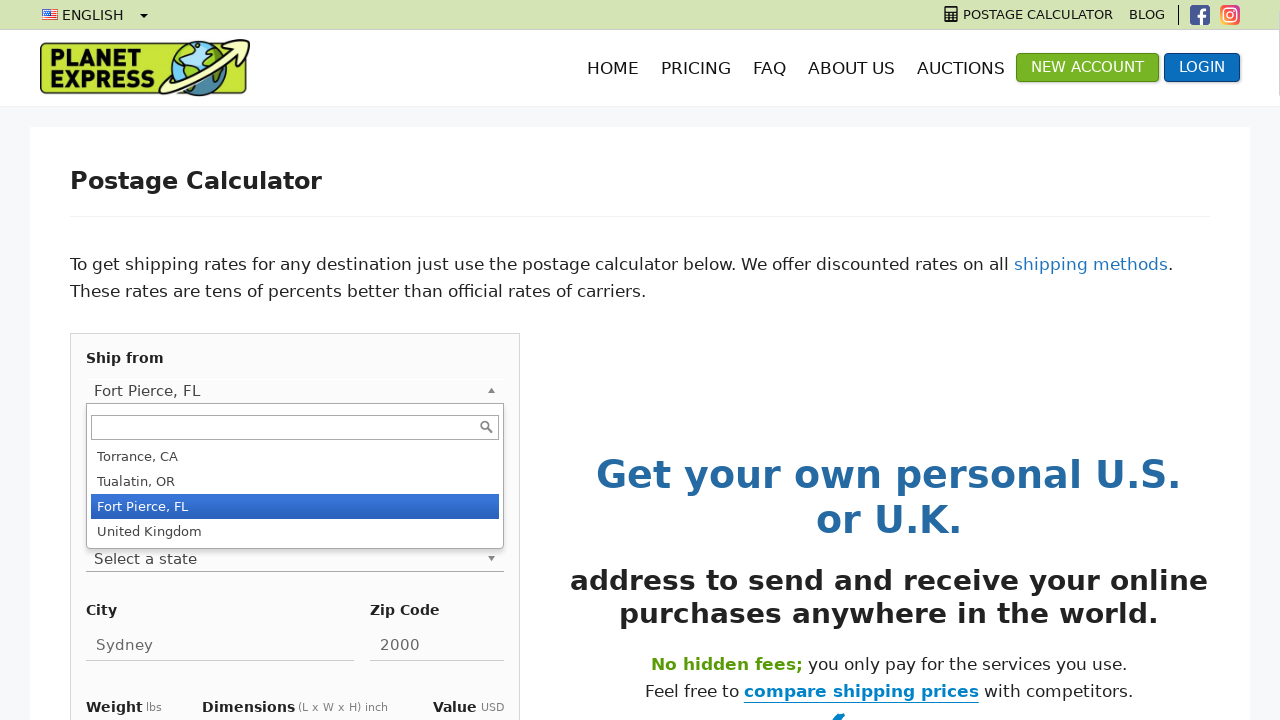

Typed 'United Kingdom' into 'Shipping From' search field on .chosen-search-input >> nth=0
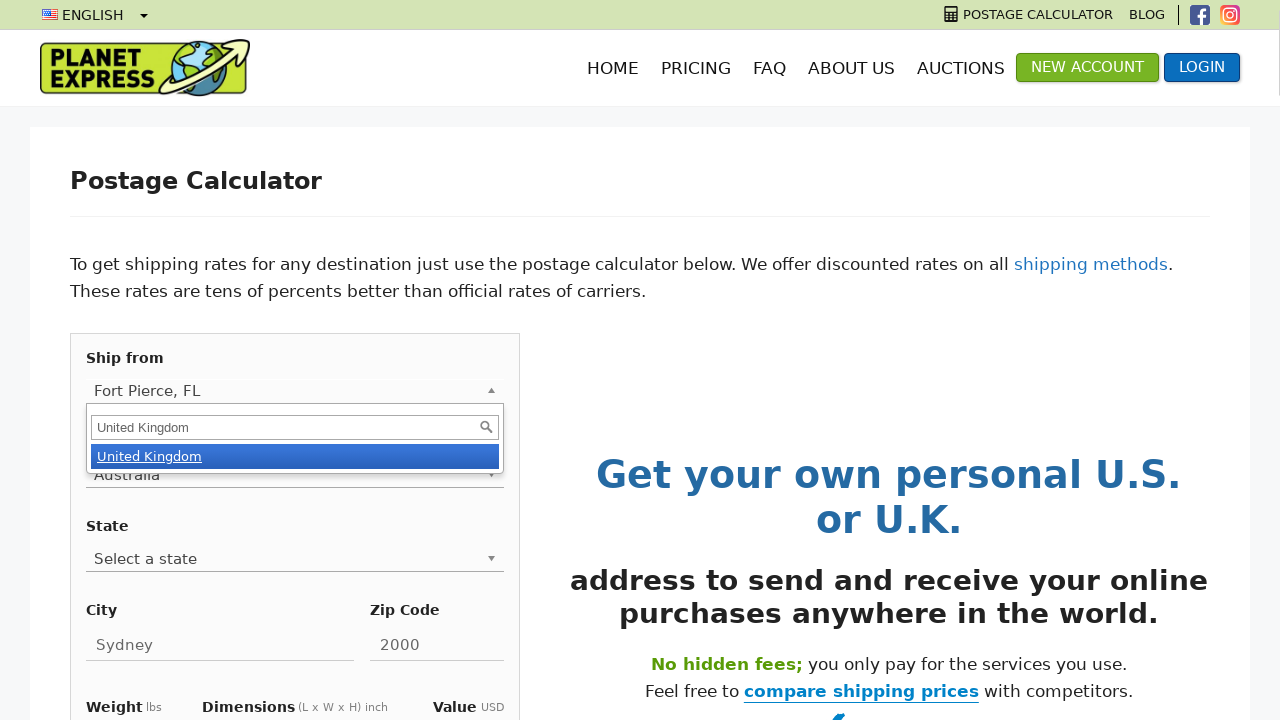

Waited 700ms for dropdown results
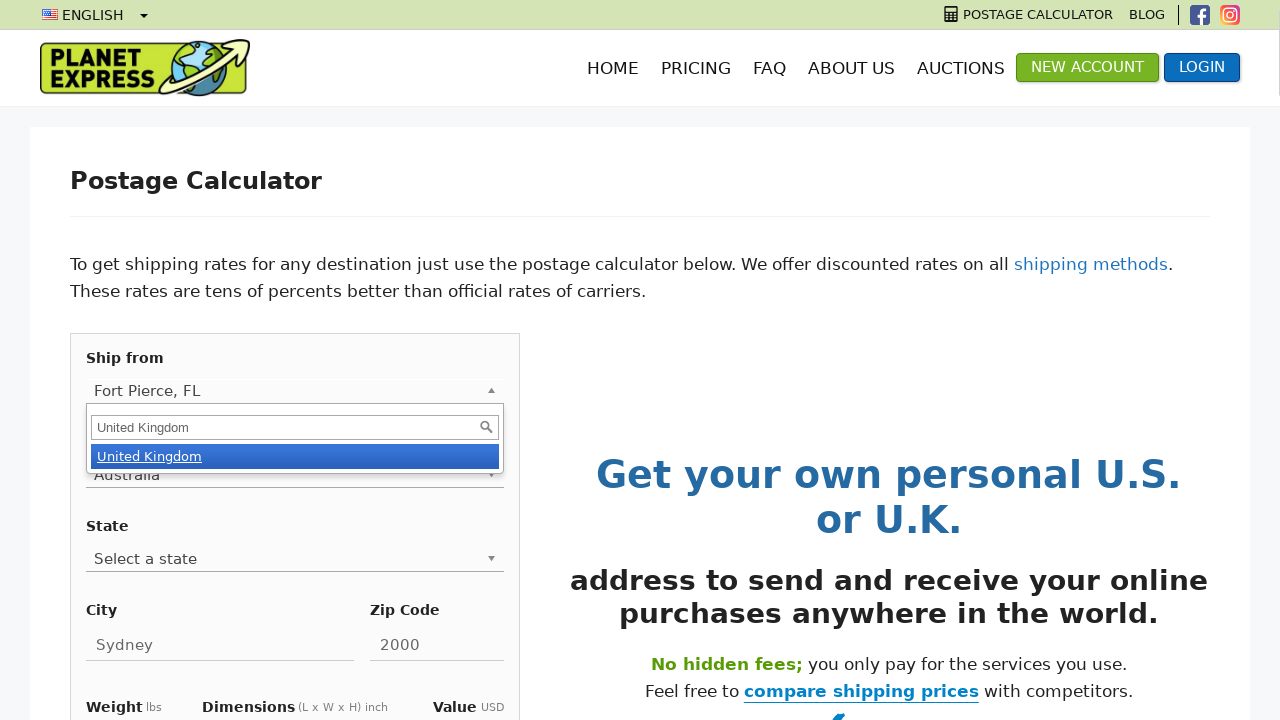

Selected 'United Kingdom' from 'Shipping From' dropdown results at (295, 456) on ul.chosen-results li.active-result >> nth=0
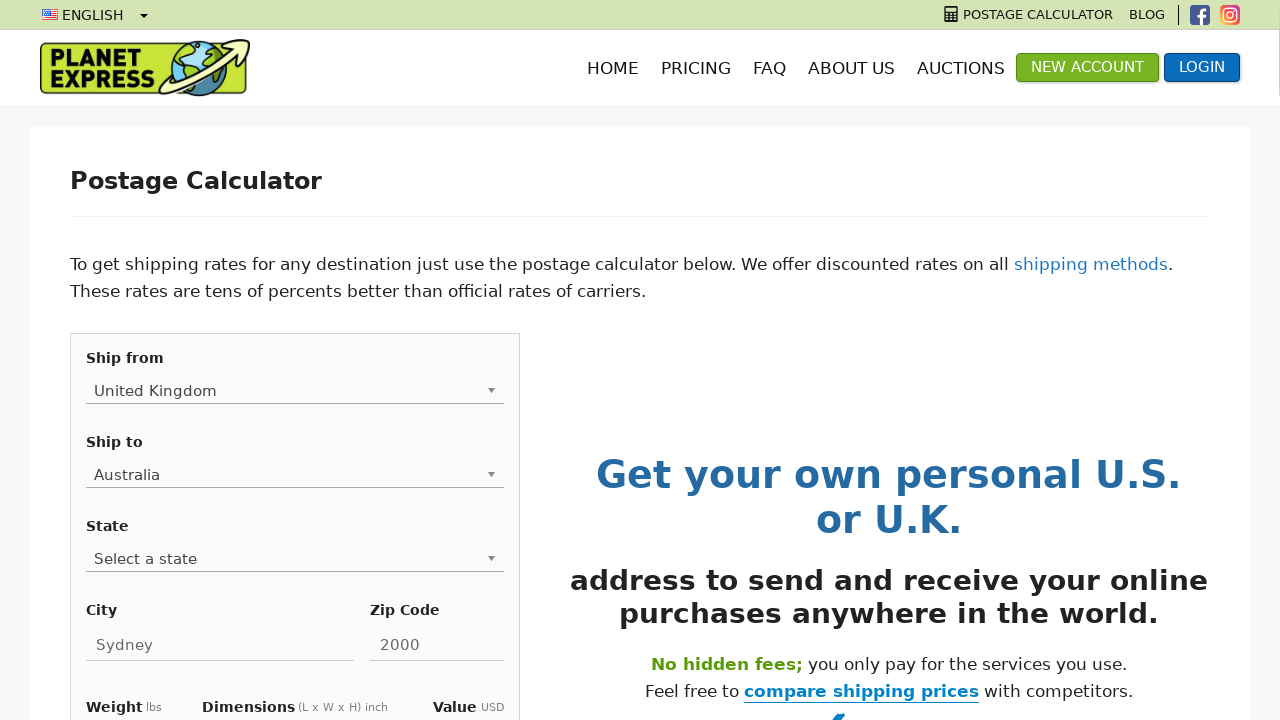

Waited 1000ms after selecting 'Shipping From' location
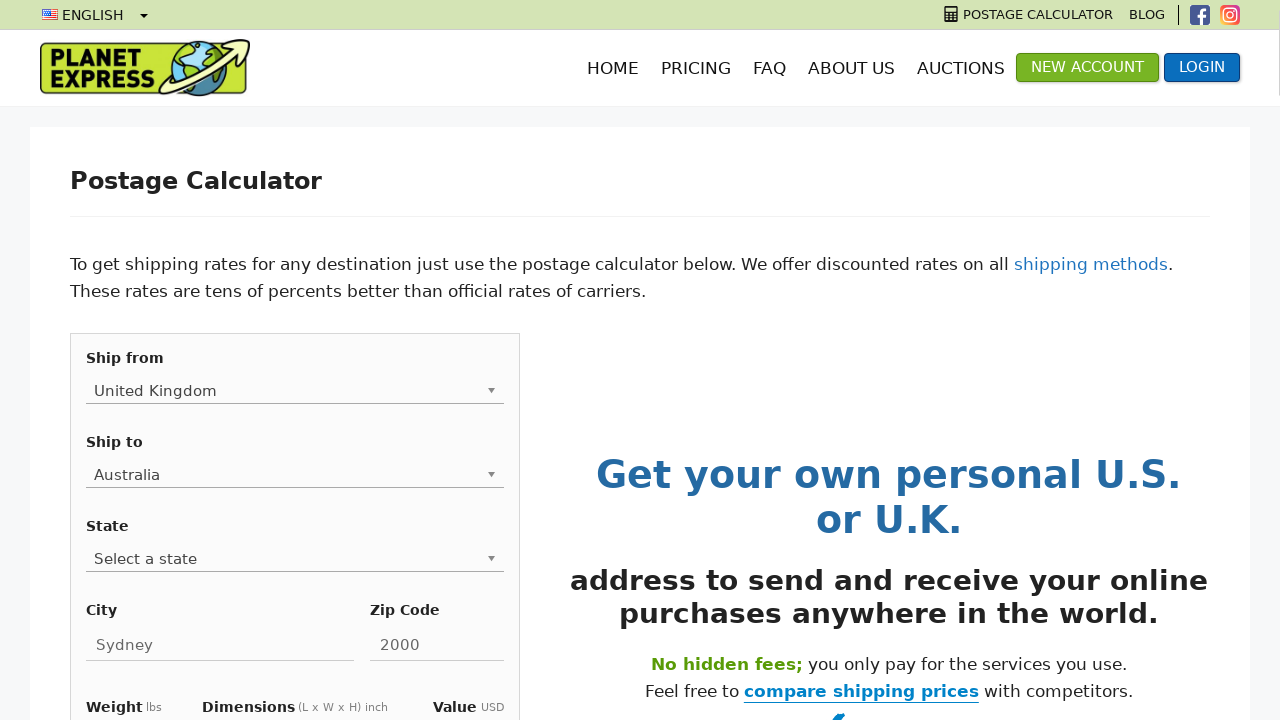

Clicked 'Shipping To' dropdown at (295, 475) on .chosen-container >> nth=1
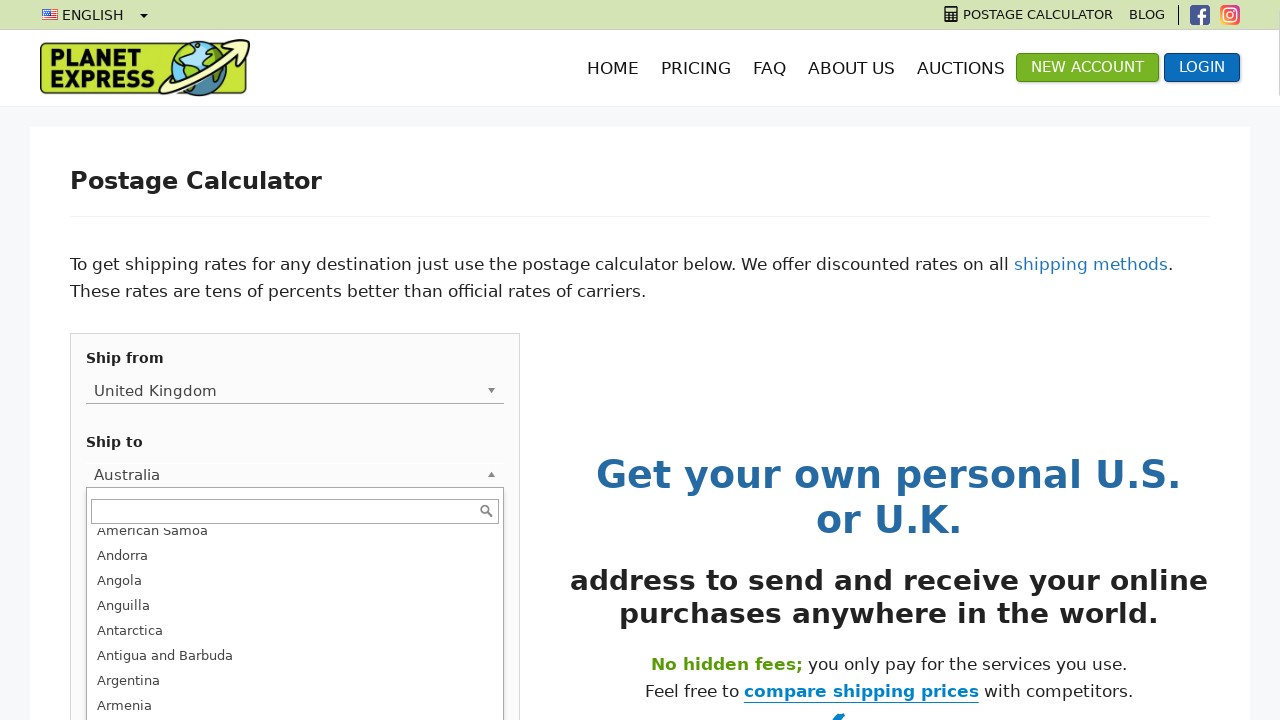

Cleared 'Shipping To' search field on .chosen-search-input >> nth=1
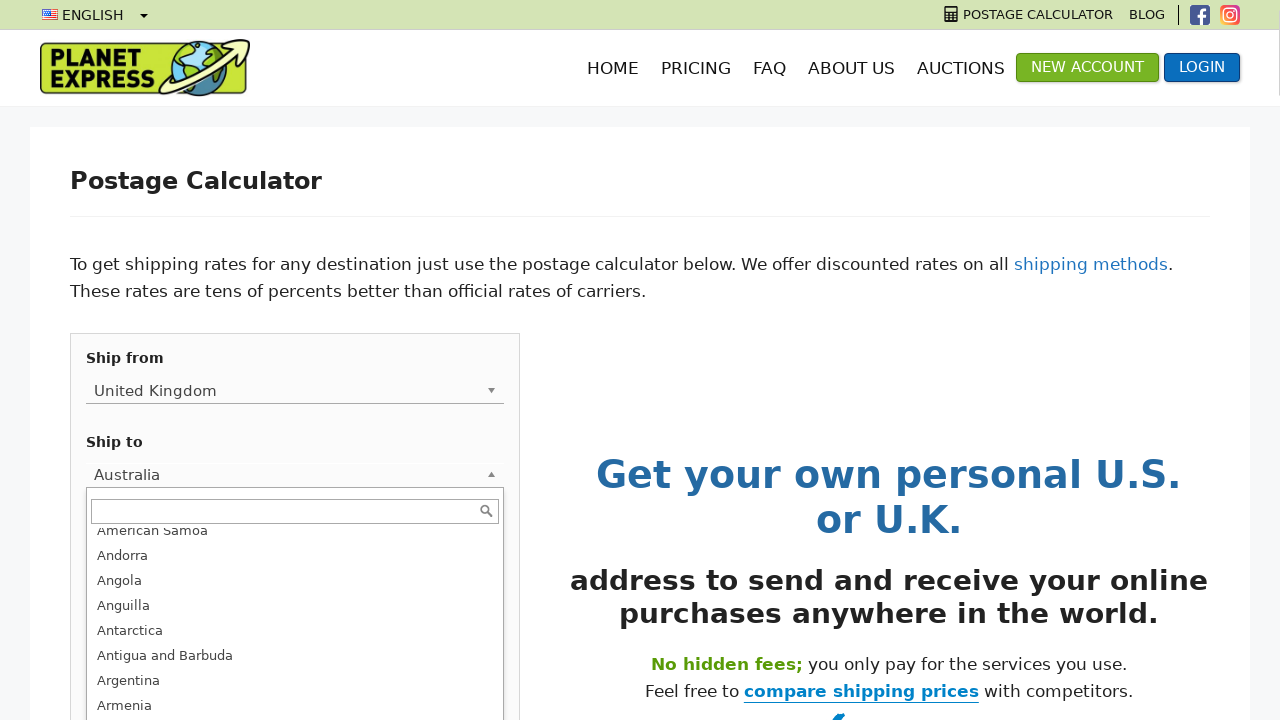

Typed 'Germany' into 'Shipping To' search field on .chosen-search-input >> nth=1
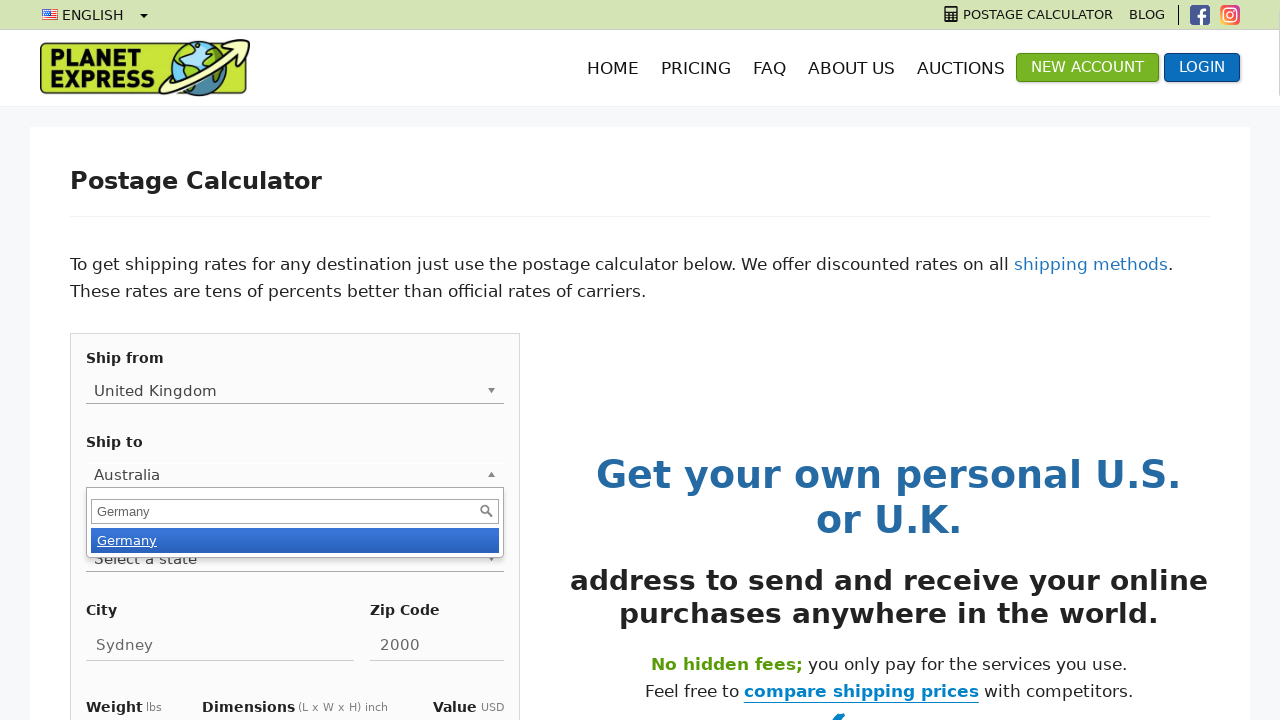

Waited 700ms for country dropdown results
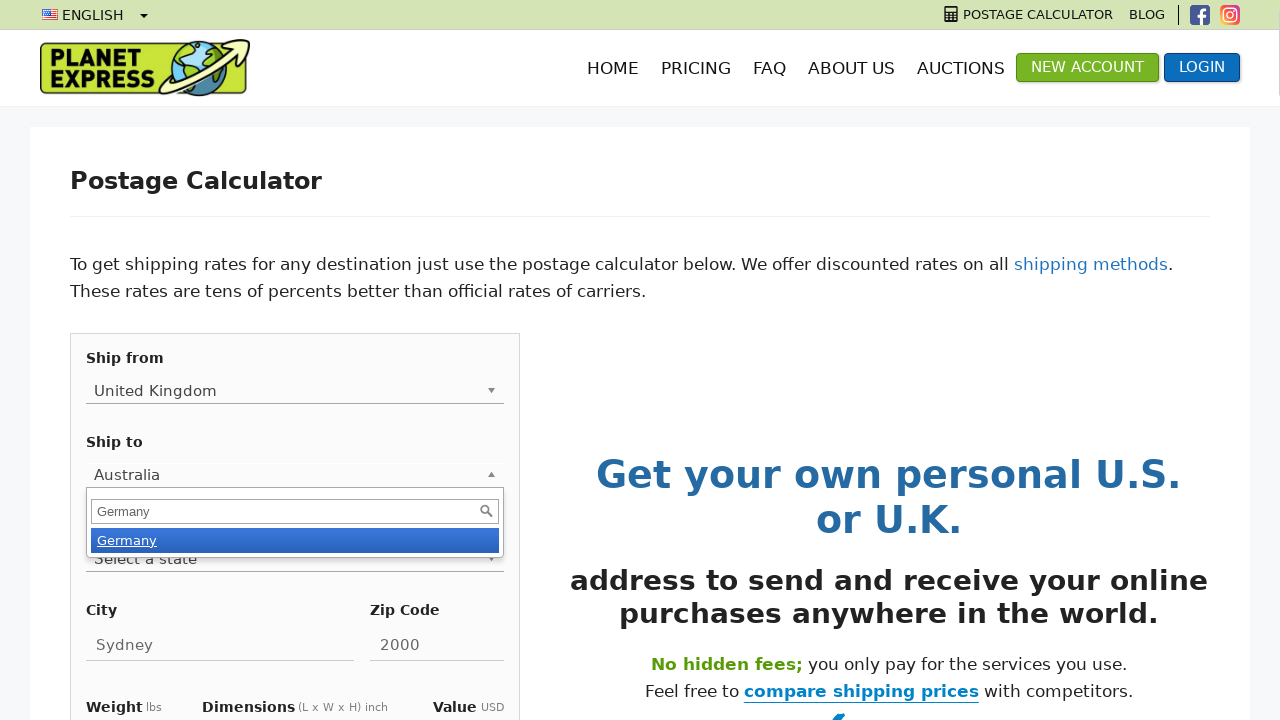

Selected 'Germany' from 'Shipping To' dropdown results at (295, 540) on ul.chosen-results li.active-result >> nth=1
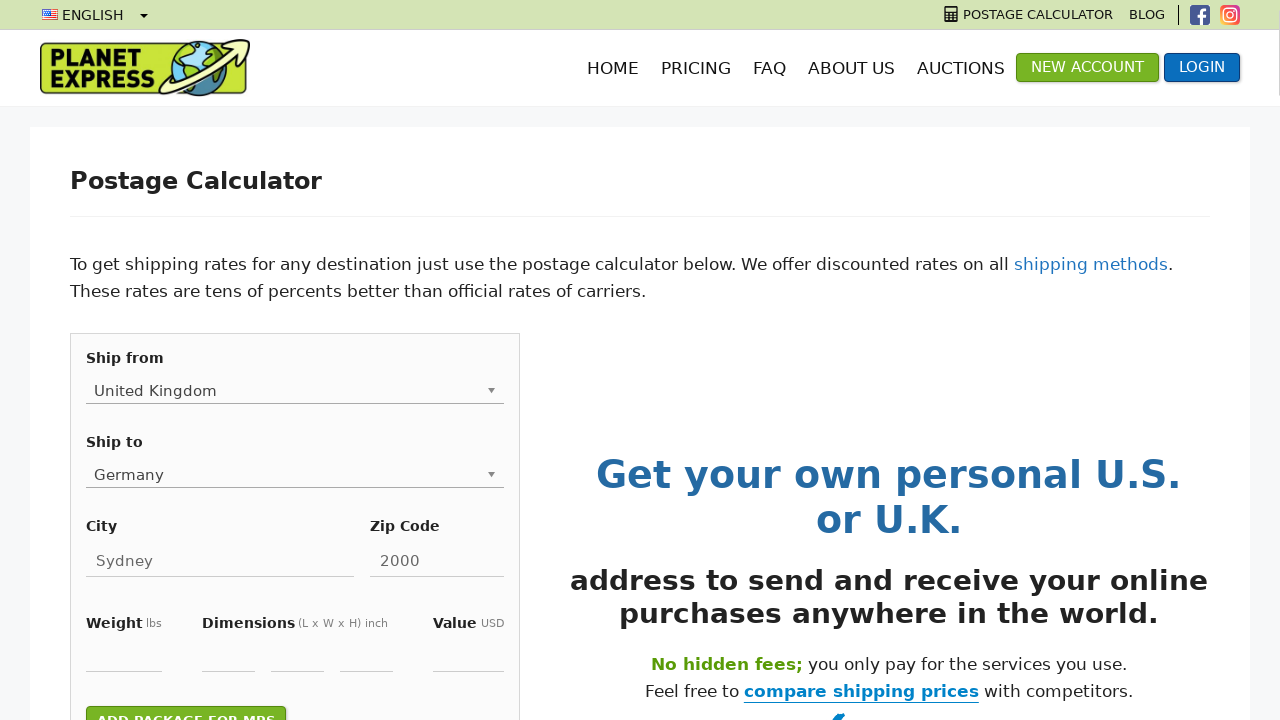

Cleared city input field on #city
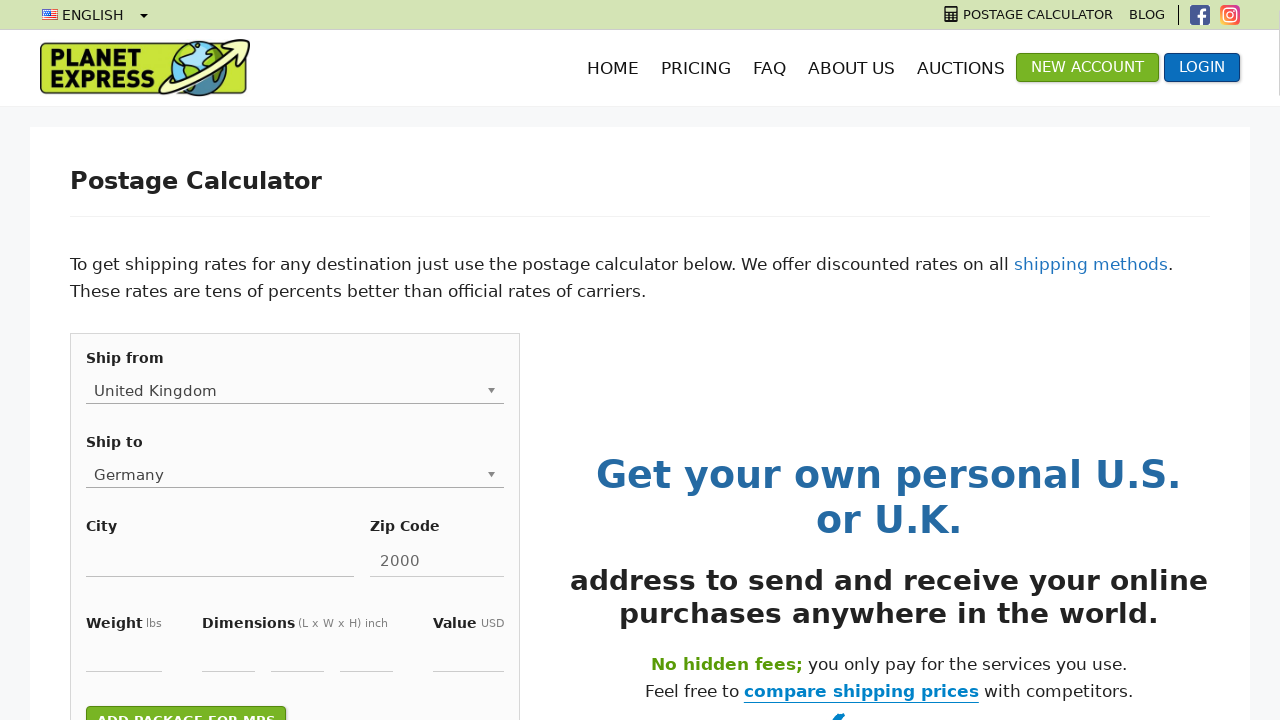

Entered city 'Berlin' on #city
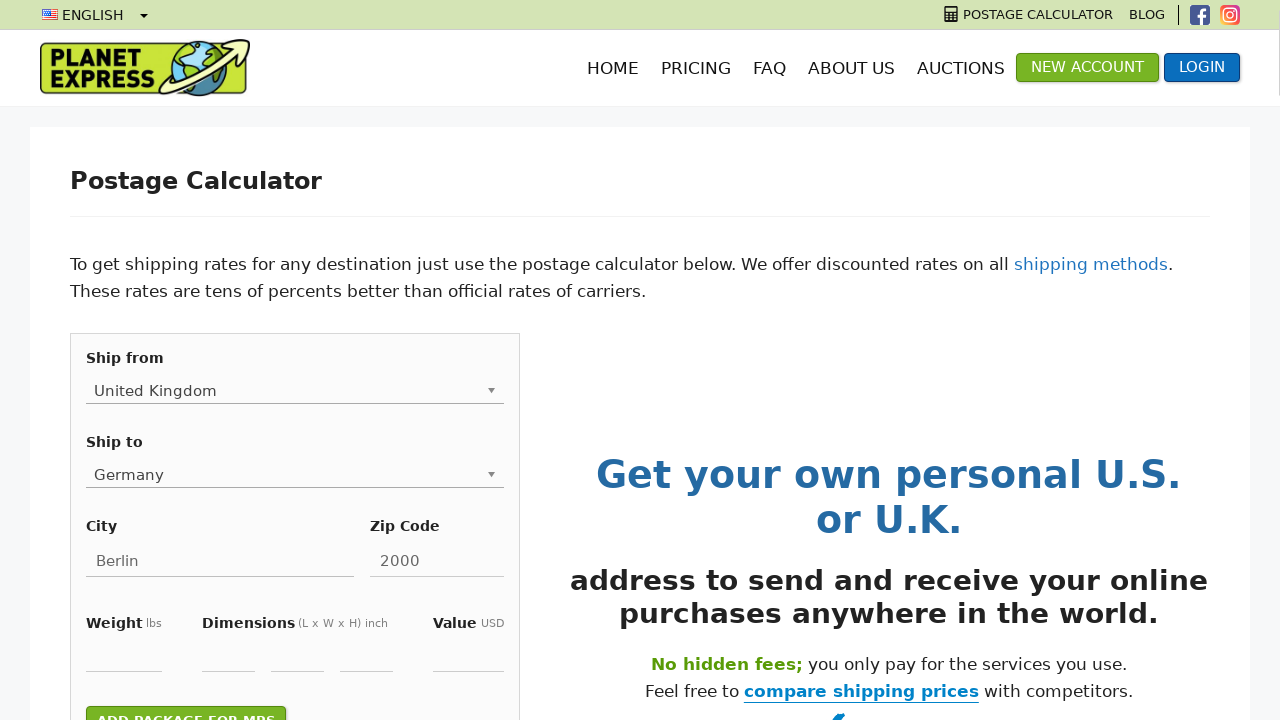

Cleared postal code input field on #postalcode
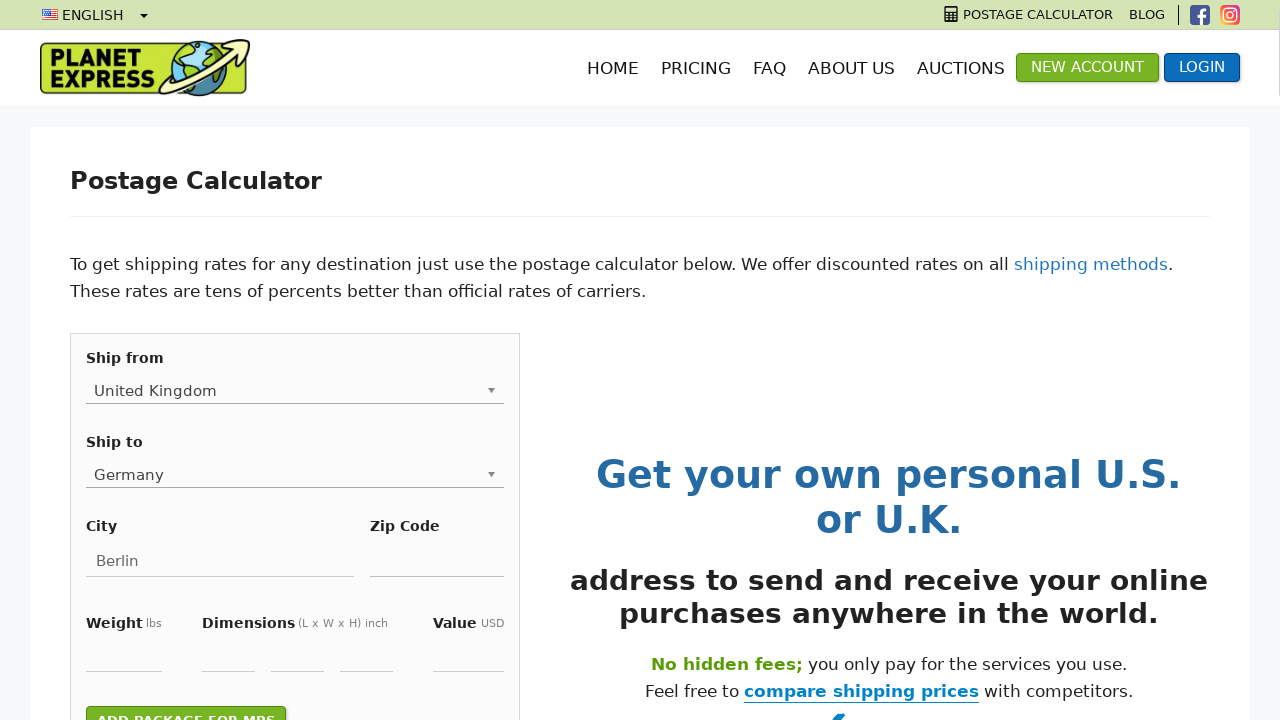

Entered postal code '10115' on #postalcode
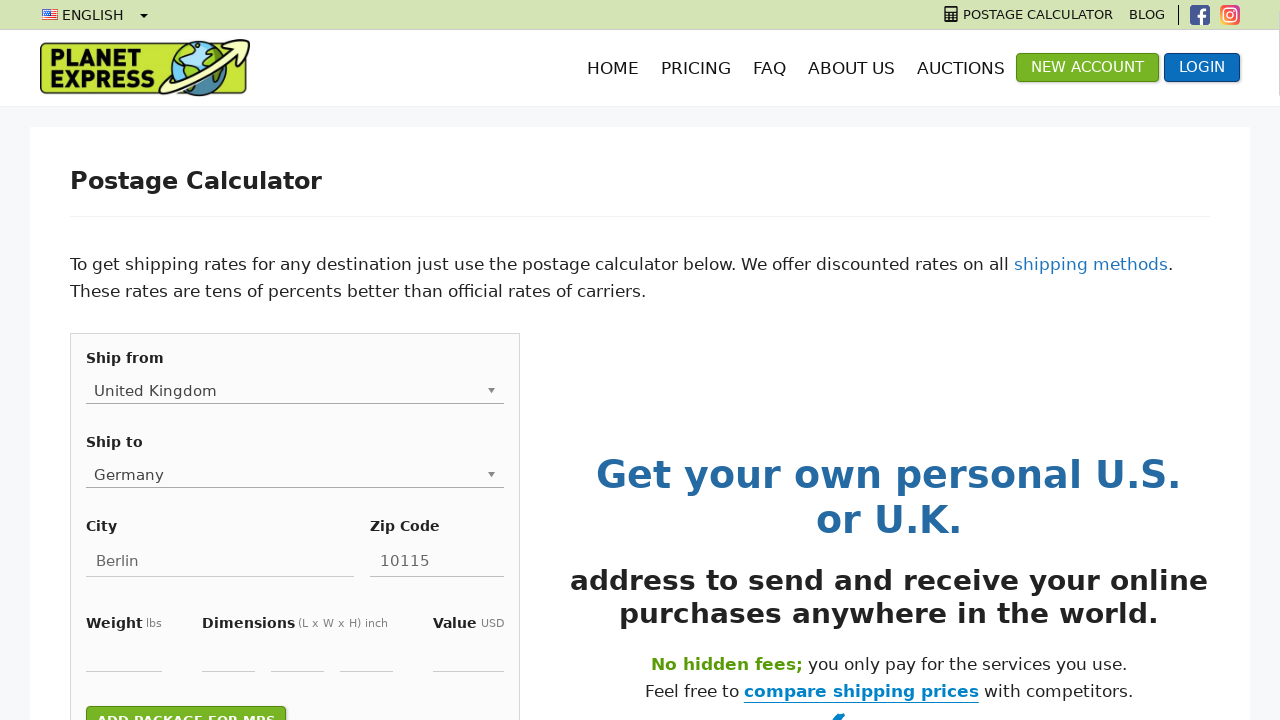

Waited 1000ms after entering postal code for Germany
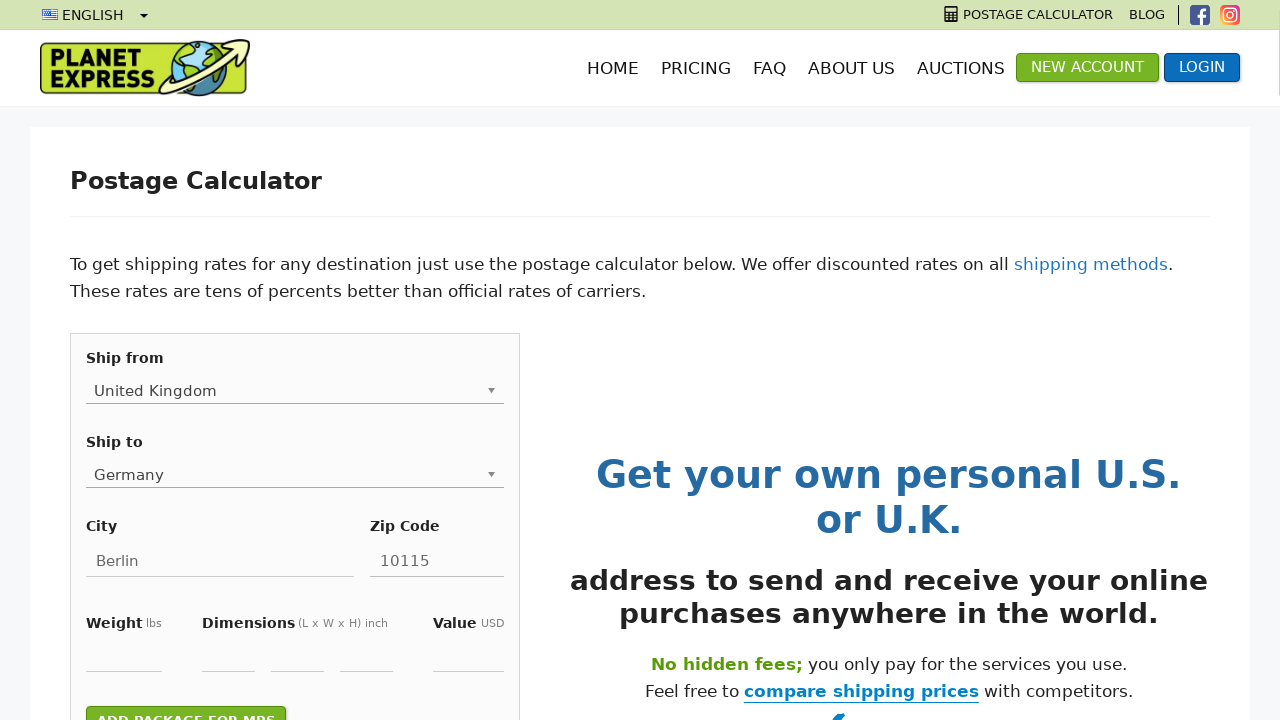

Reopened 'Shipping To' dropdown for next country at (295, 475) on .chosen-container >> nth=1
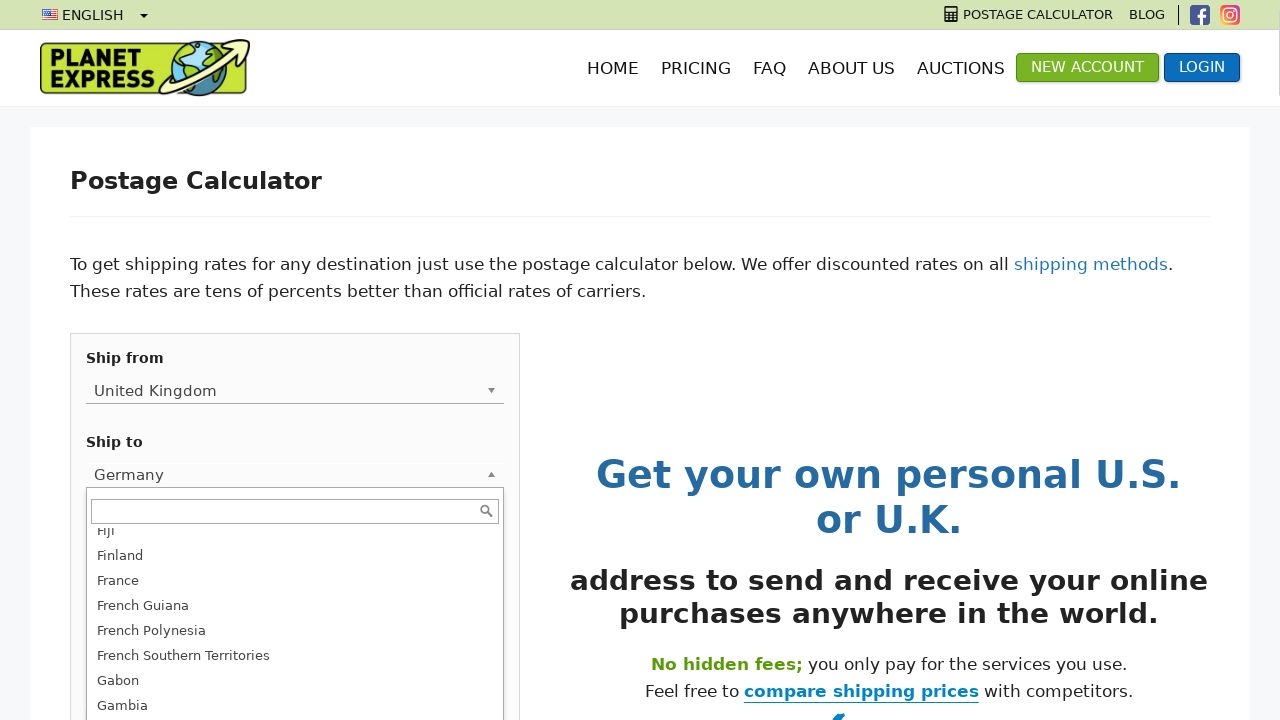

Cleared 'Shipping To' search field on .chosen-search-input >> nth=1
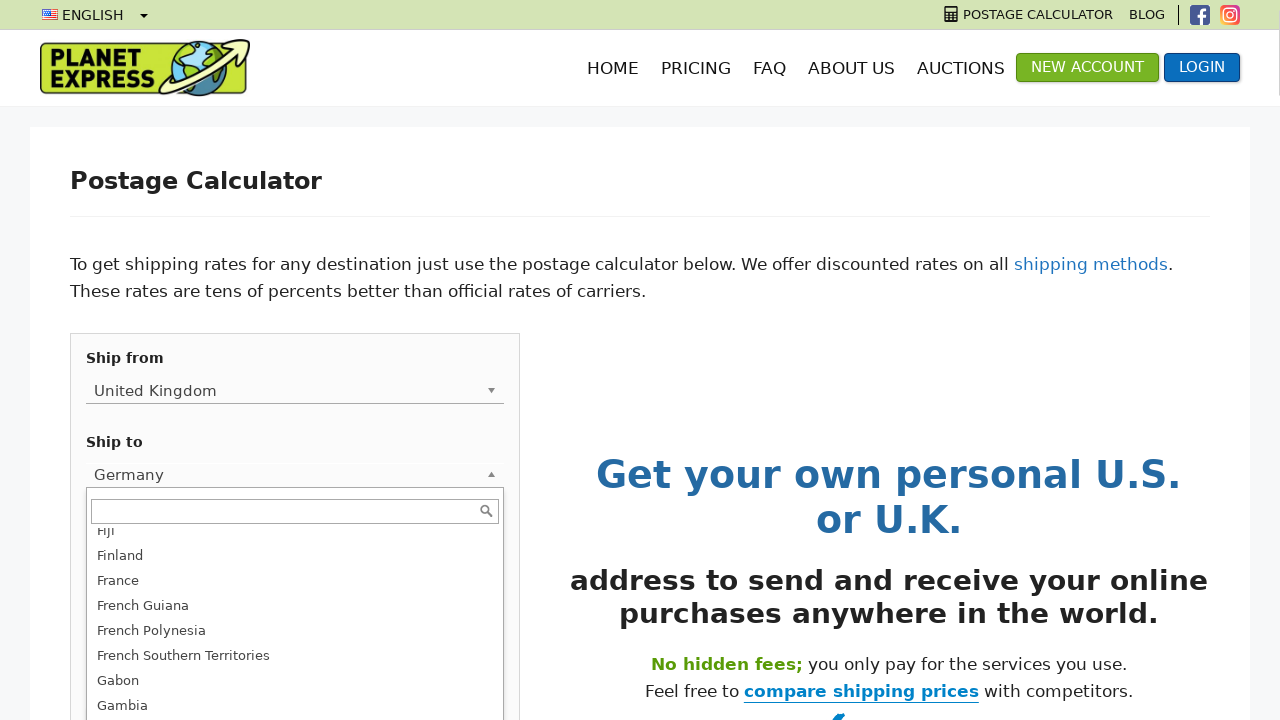

Typed 'France' into 'Shipping To' search field on .chosen-search-input >> nth=1
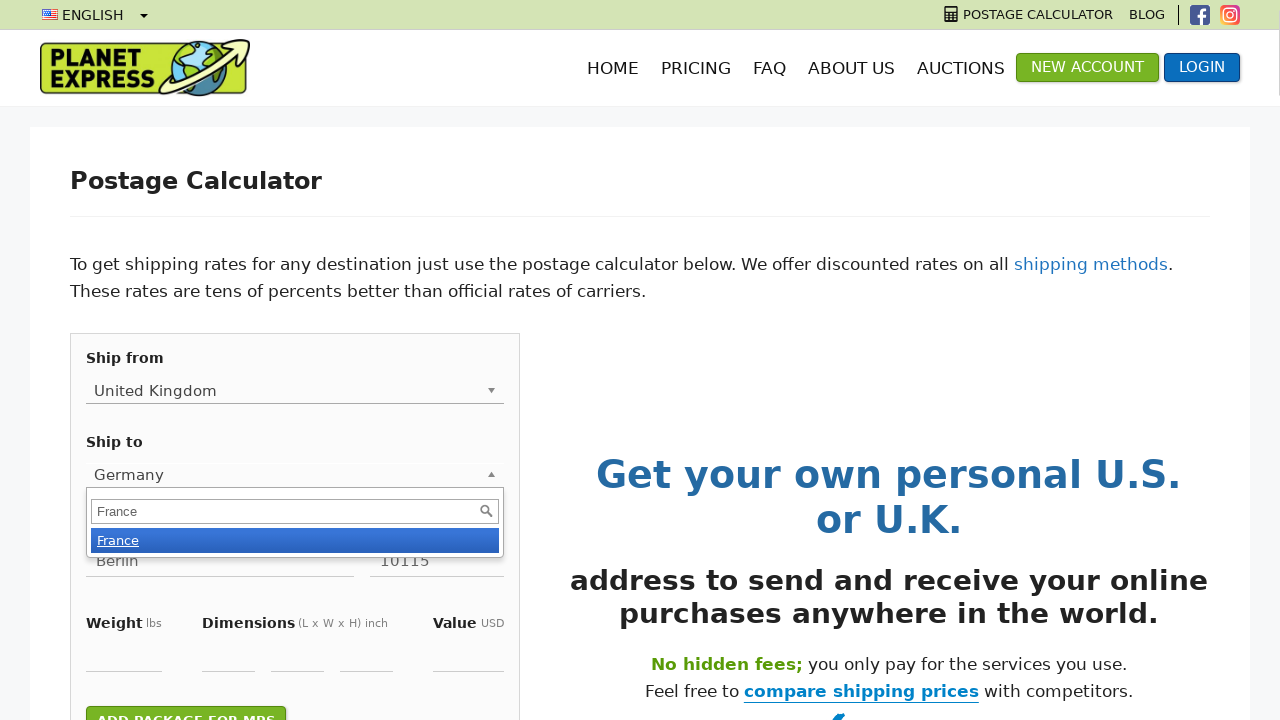

Waited 700ms for country dropdown results
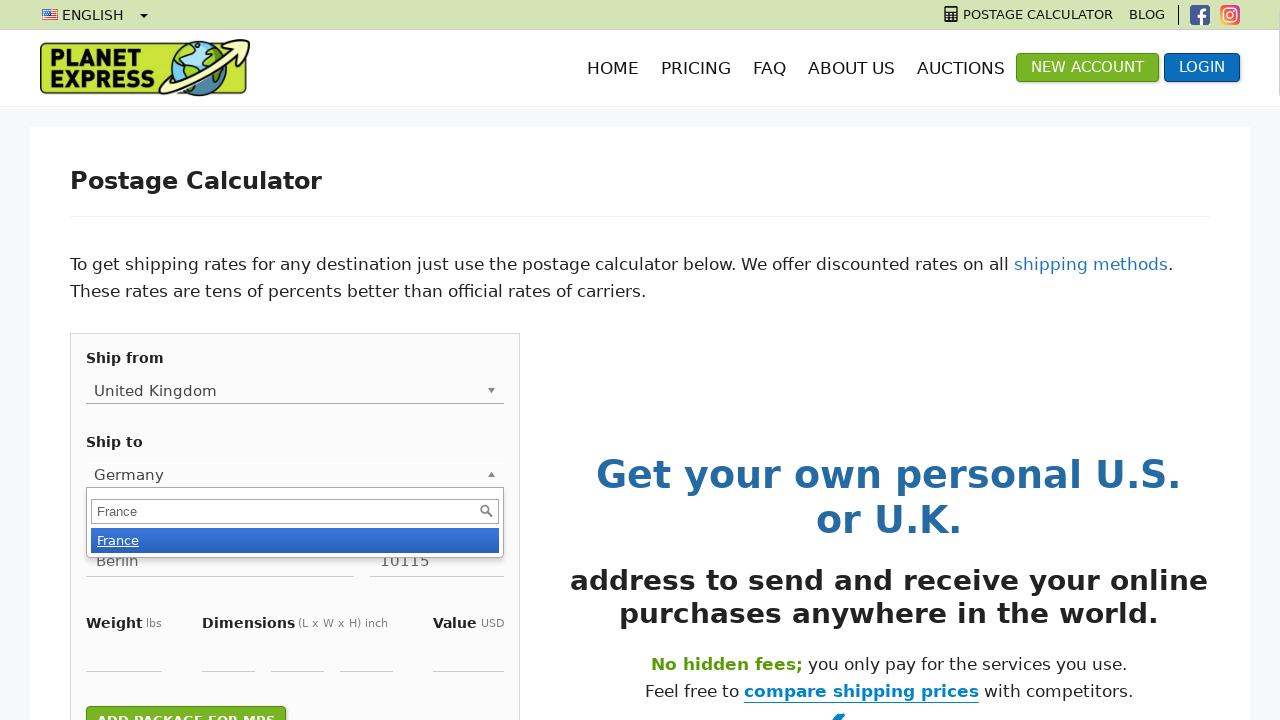

Selected 'France' from 'Shipping To' dropdown results at (295, 540) on ul.chosen-results li.active-result >> nth=1
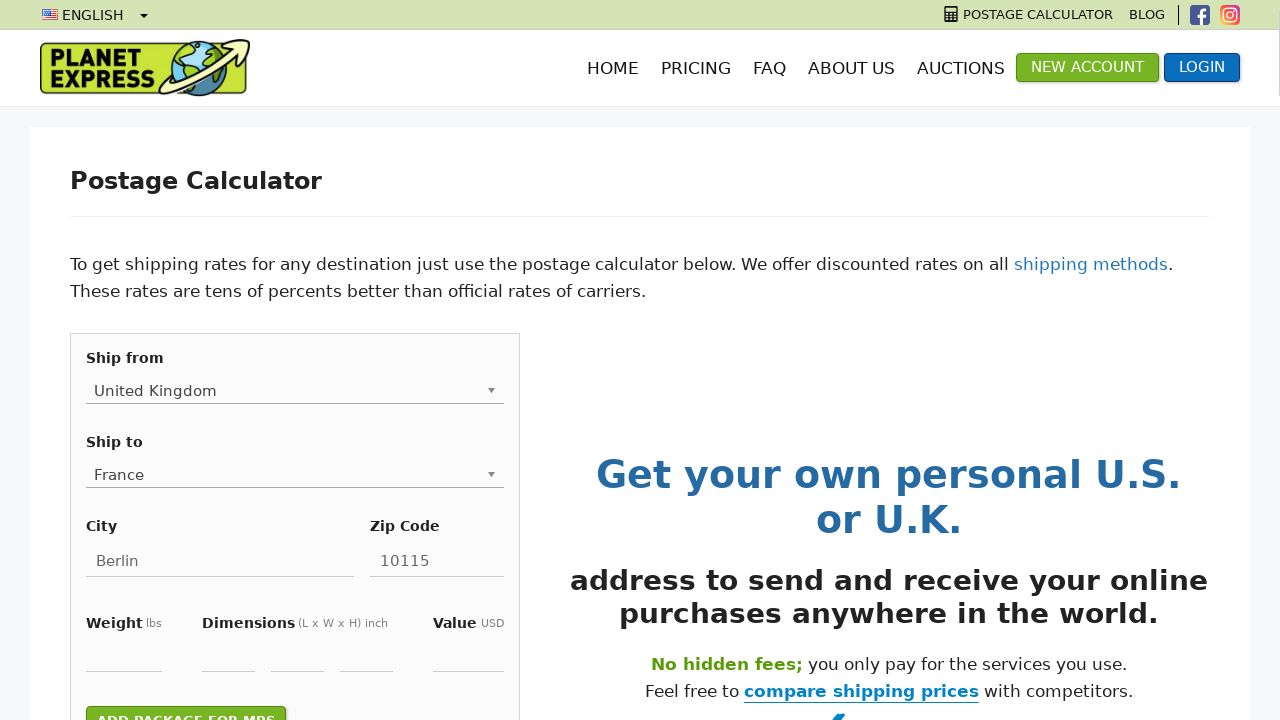

Cleared city input field on #city
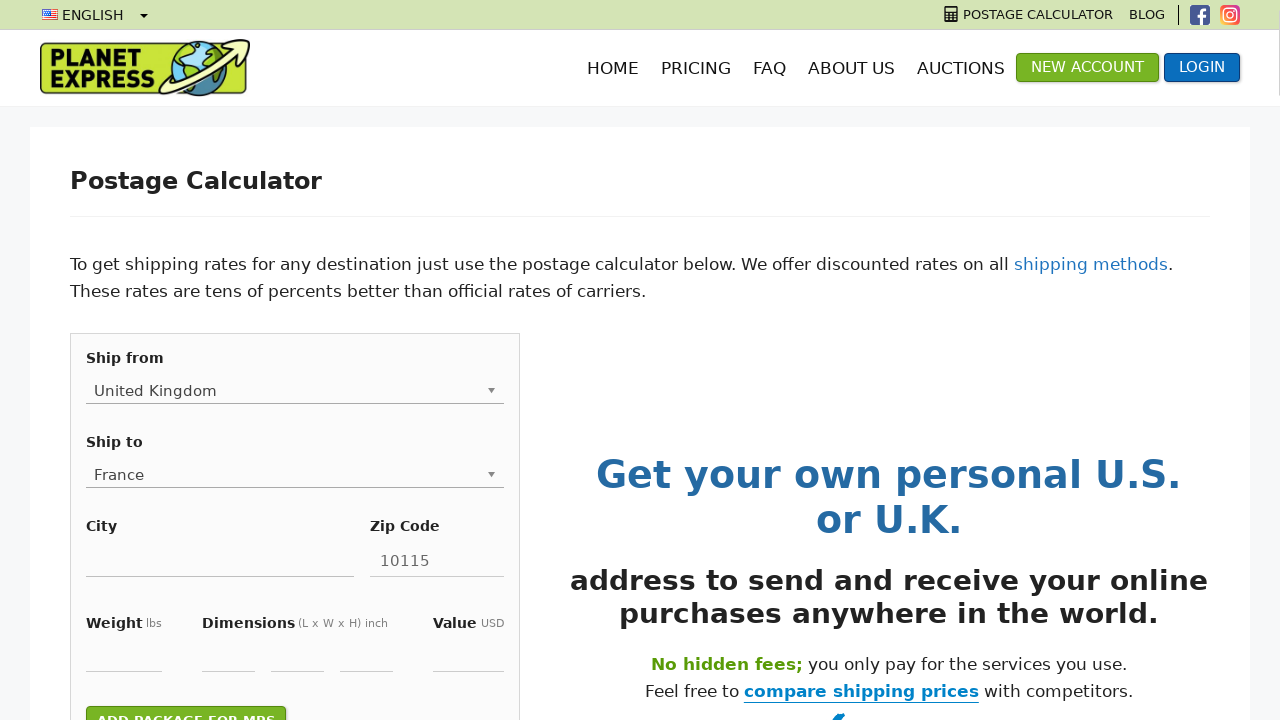

Entered city 'Paris' on #city
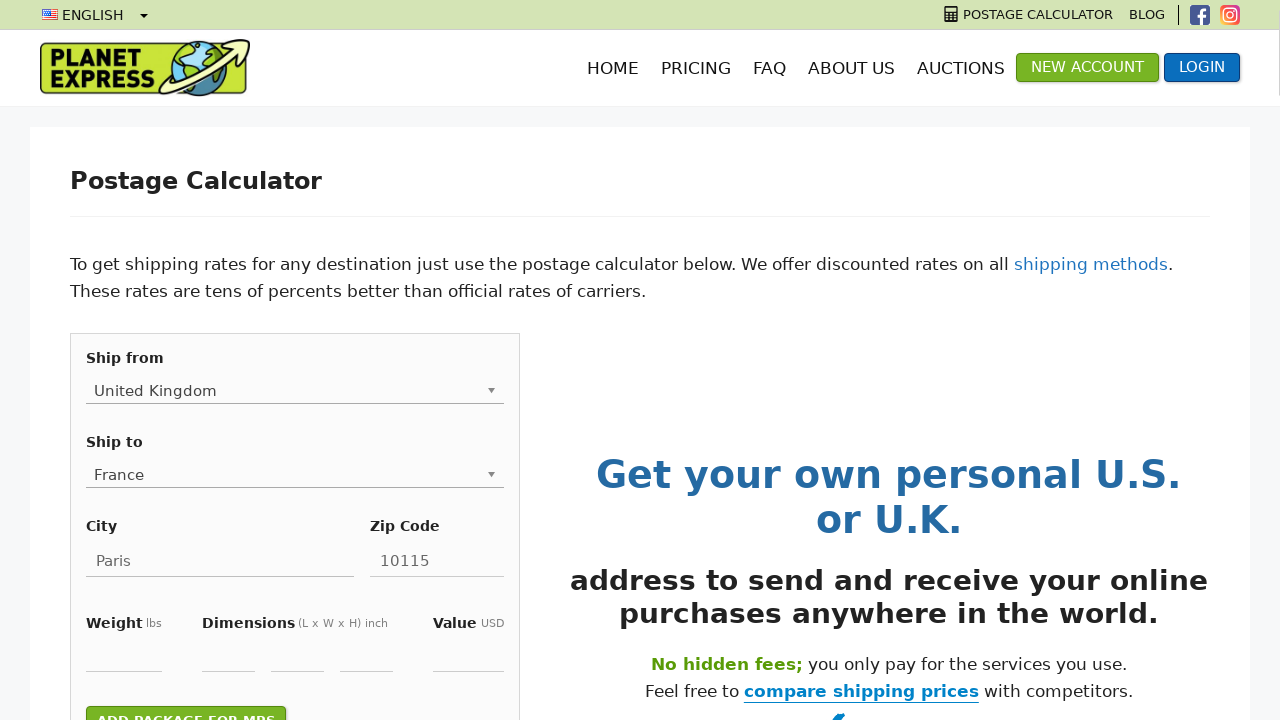

Cleared postal code input field on #postalcode
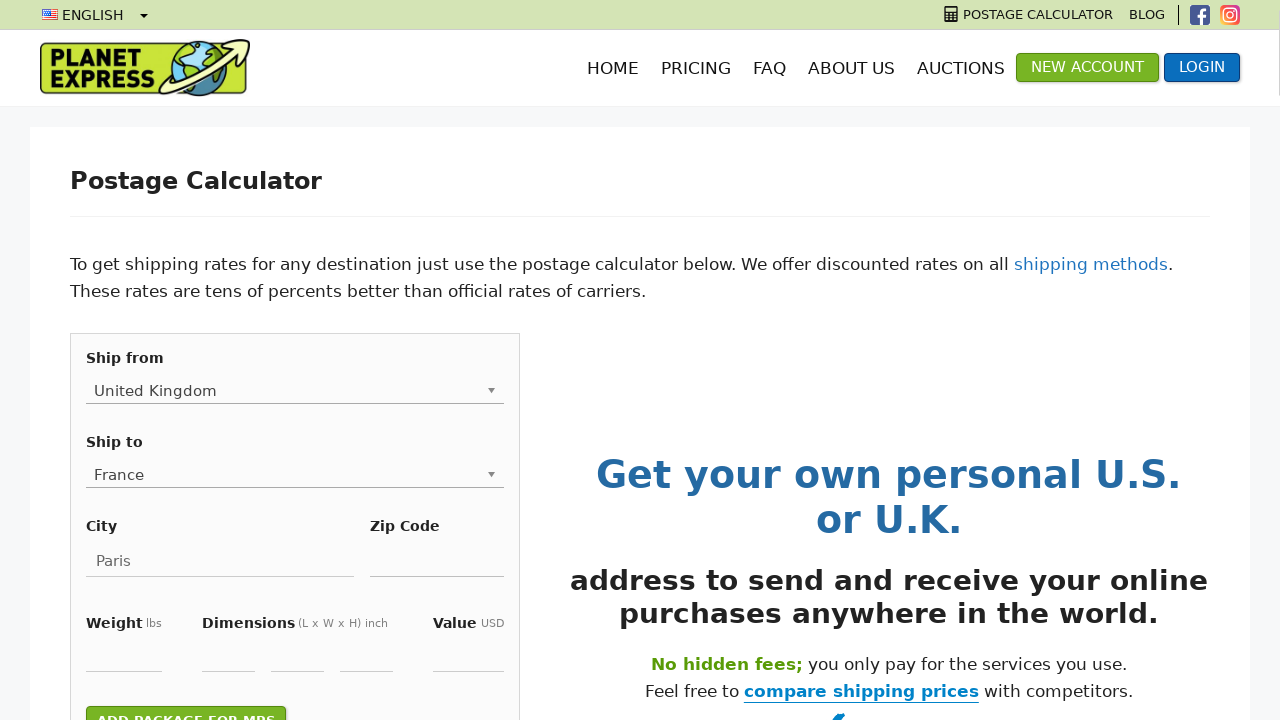

Entered postal code '75001' on #postalcode
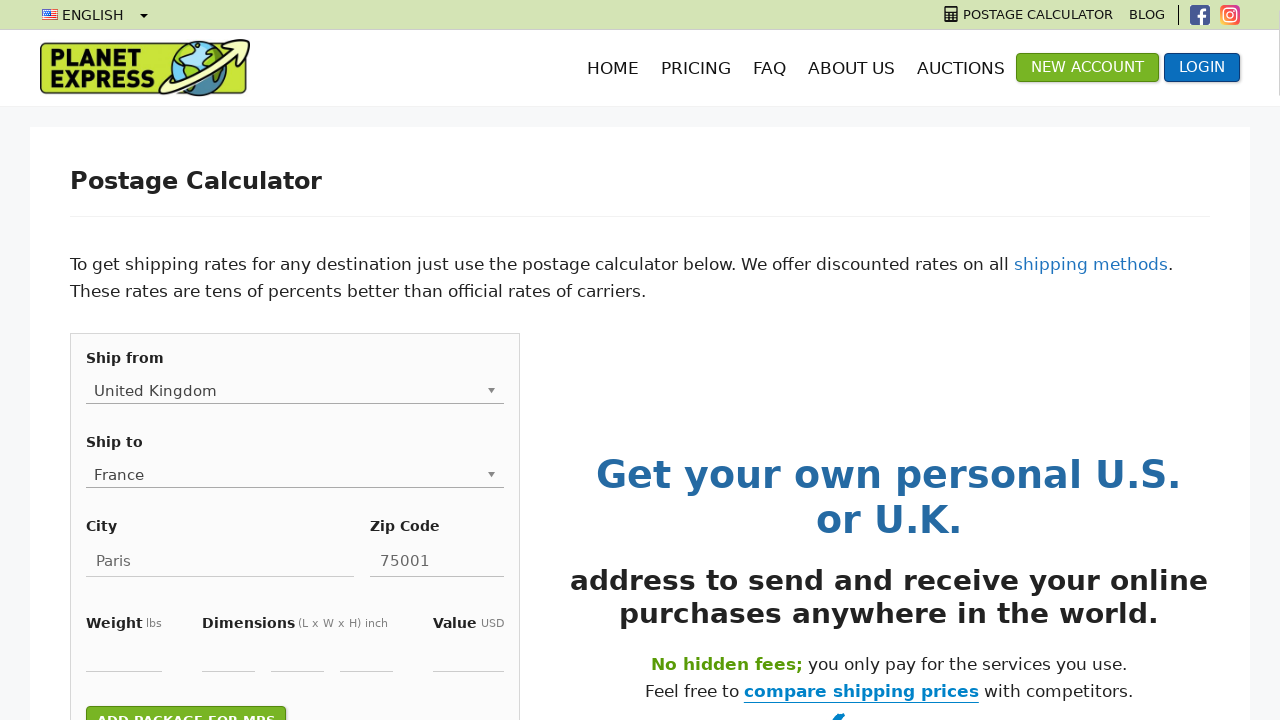

Waited 1000ms after entering postal code for France
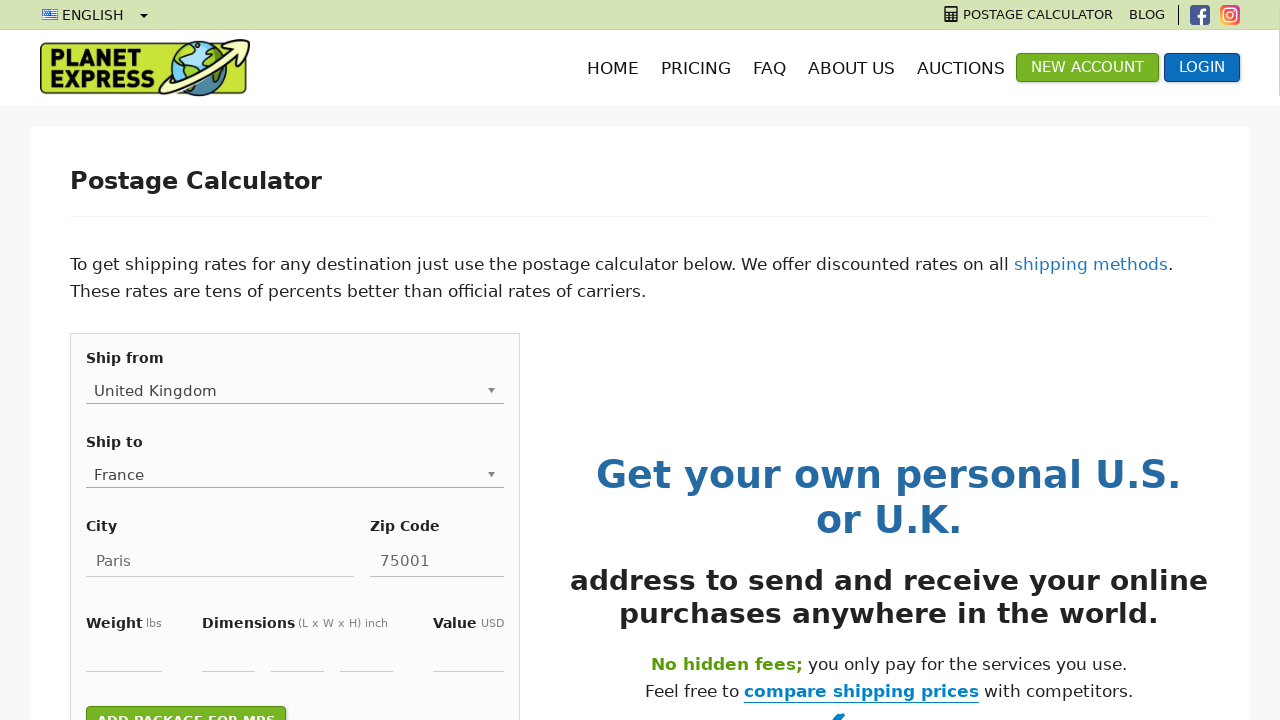

Reopened 'Shipping To' dropdown for next country at (295, 475) on .chosen-container >> nth=1
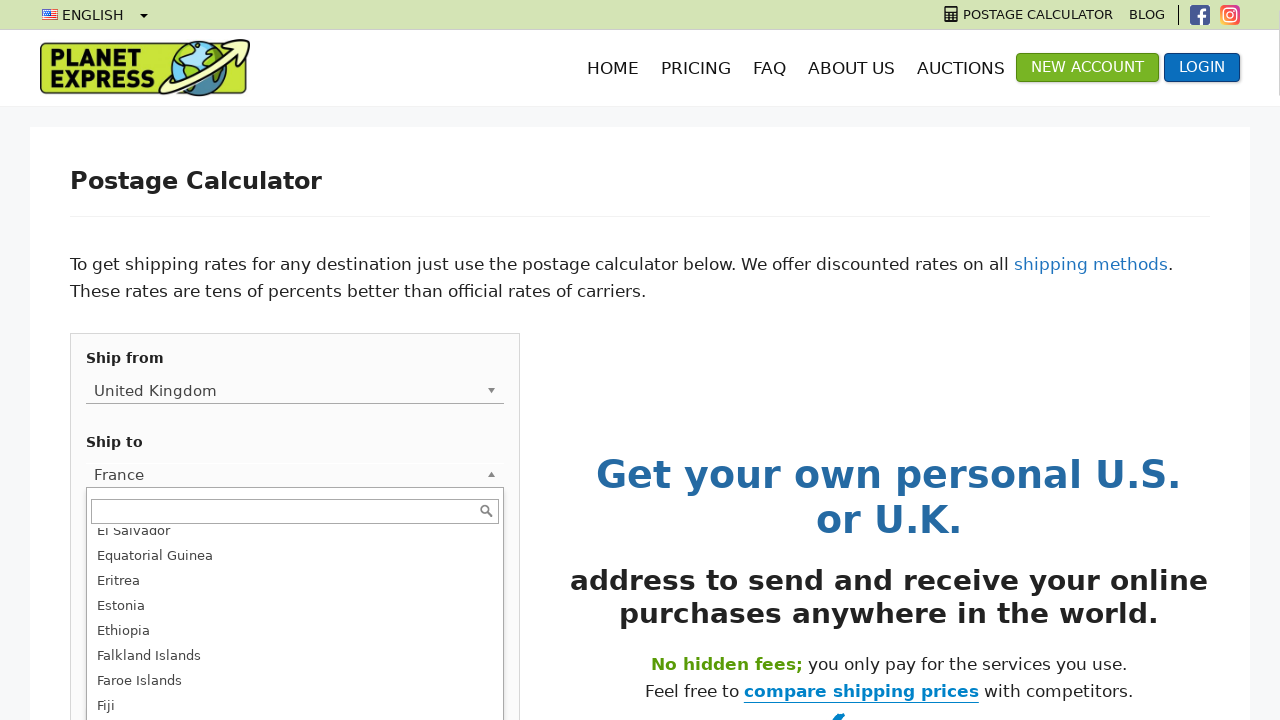

Cleared 'Shipping To' search field on .chosen-search-input >> nth=1
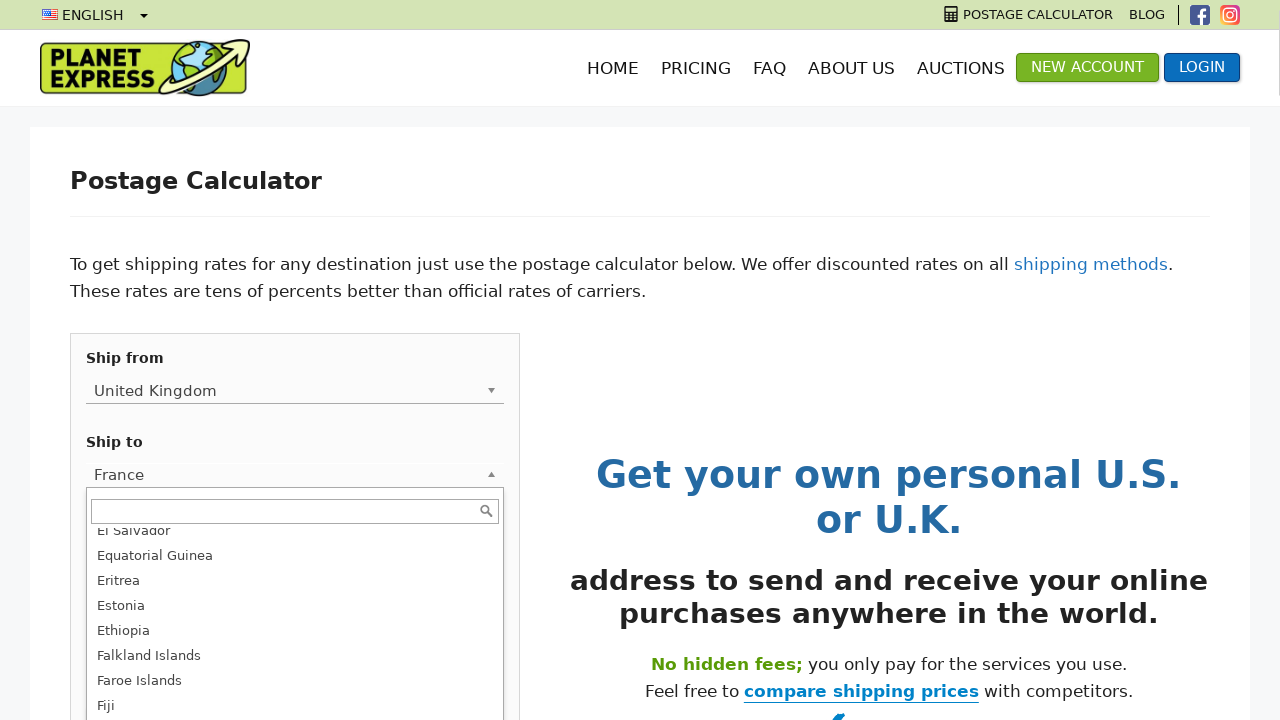

Typed 'Japan' into 'Shipping To' search field on .chosen-search-input >> nth=1
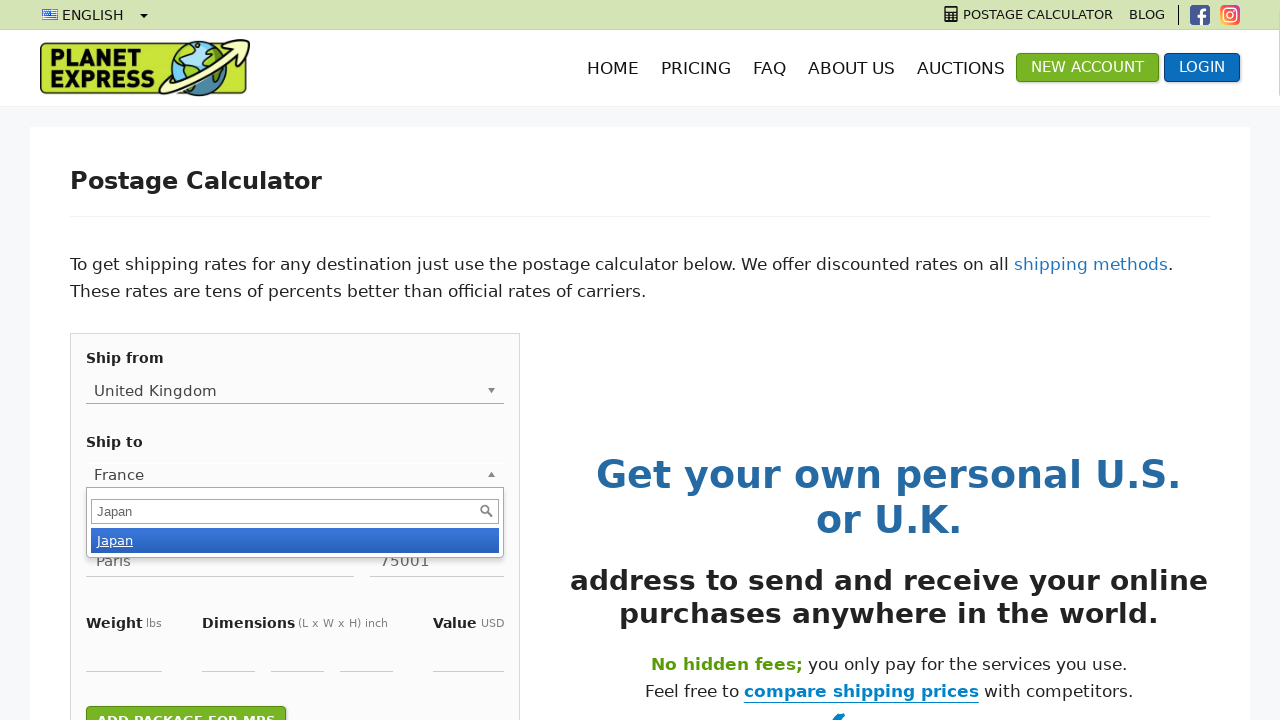

Waited 700ms for country dropdown results
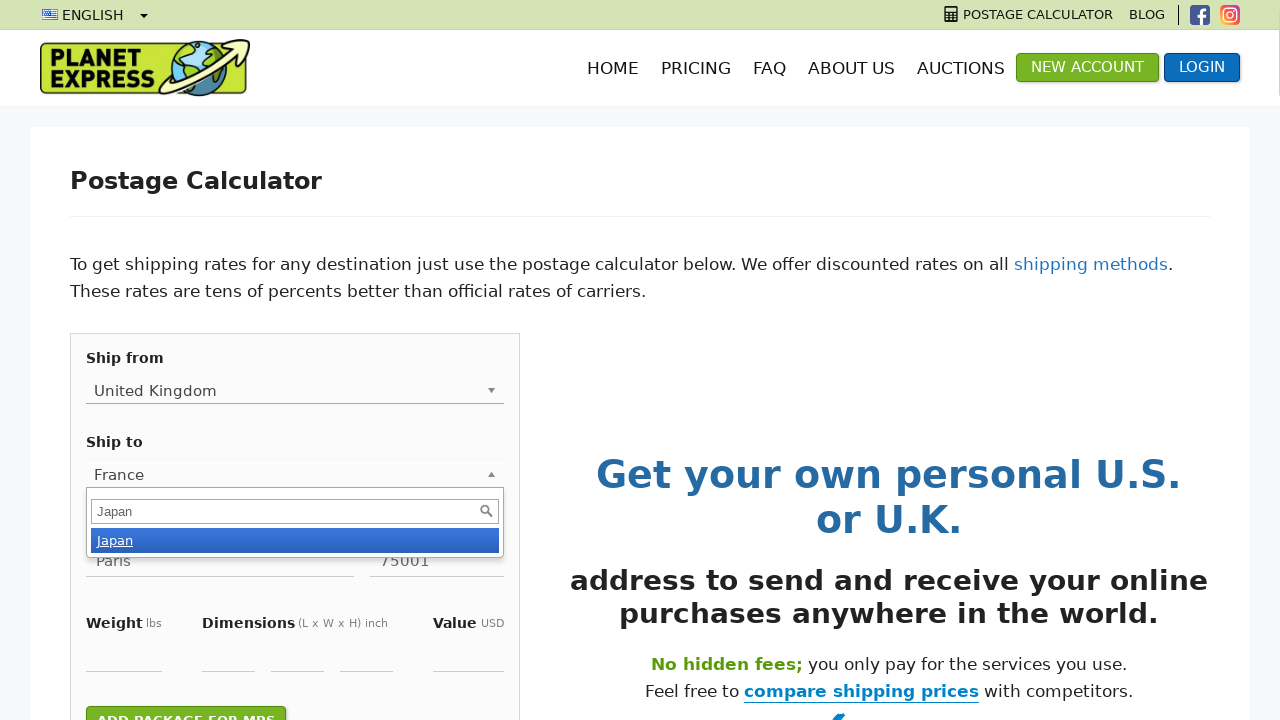

Selected 'Japan' from 'Shipping To' dropdown results at (295, 540) on ul.chosen-results li.active-result >> nth=1
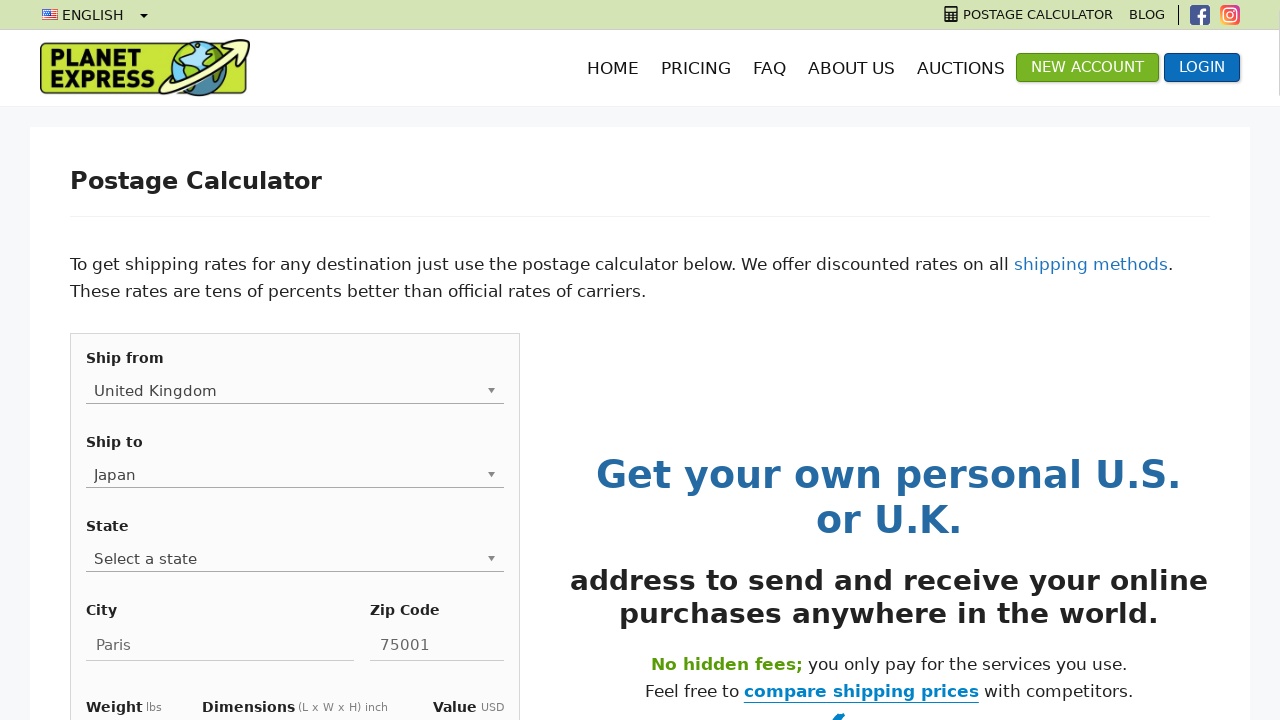

Cleared city input field on #city
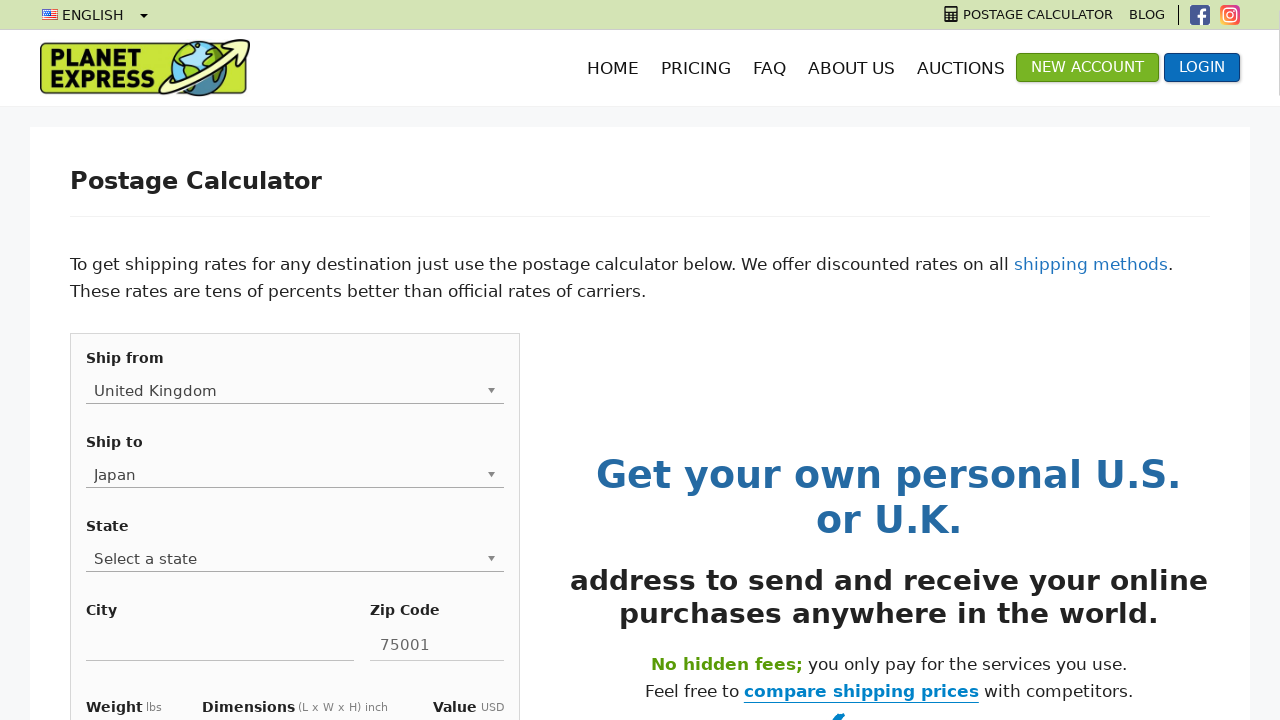

Entered city 'Tokyo' on #city
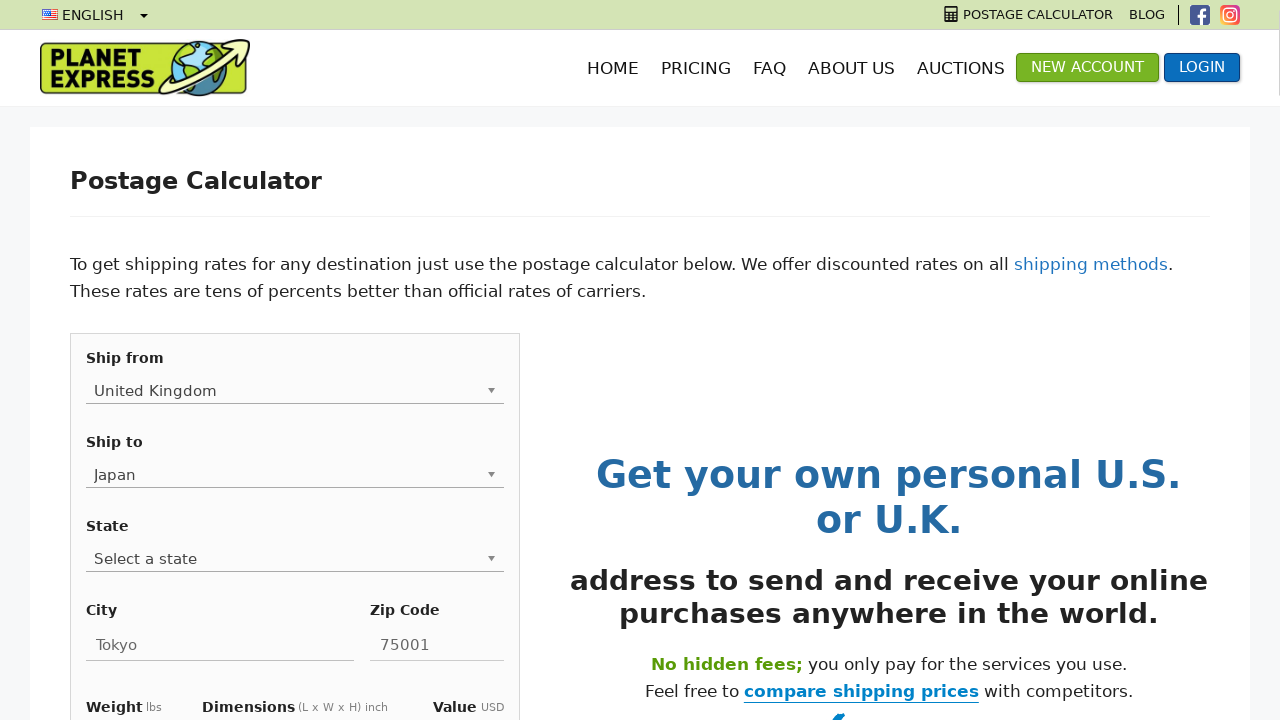

Cleared postal code input field on #postalcode
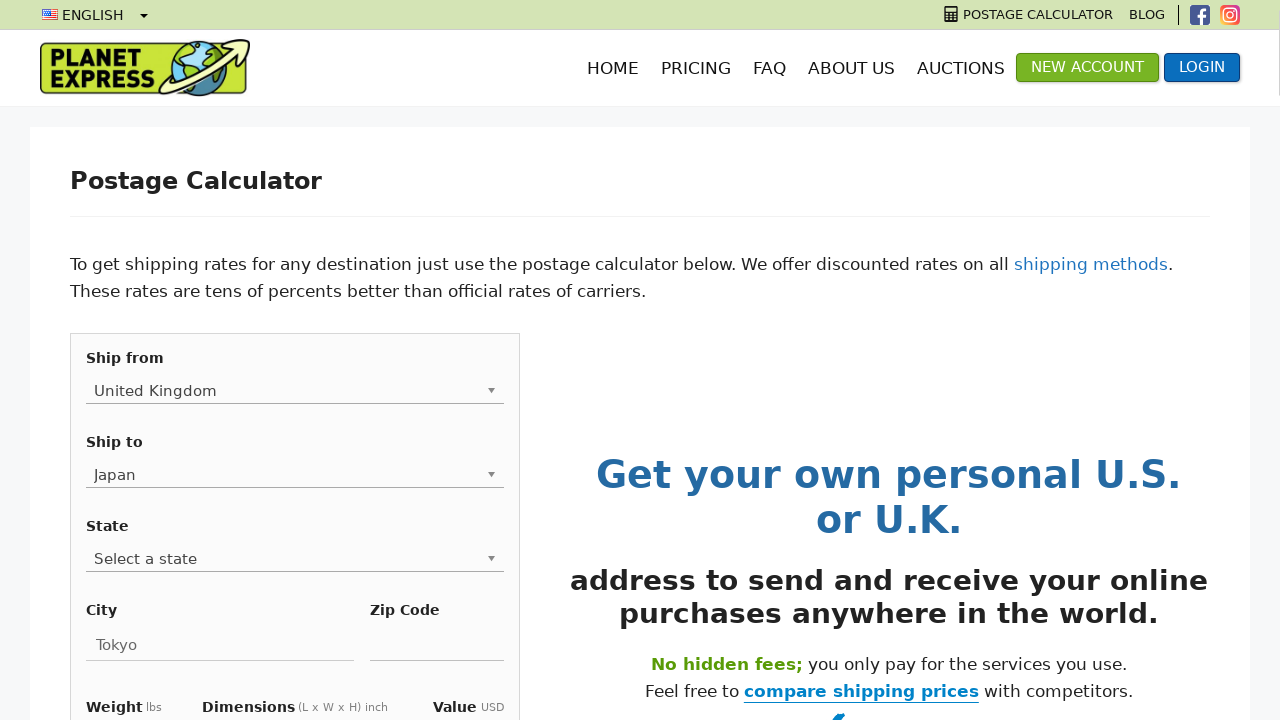

Entered postal code '100-0001' on #postalcode
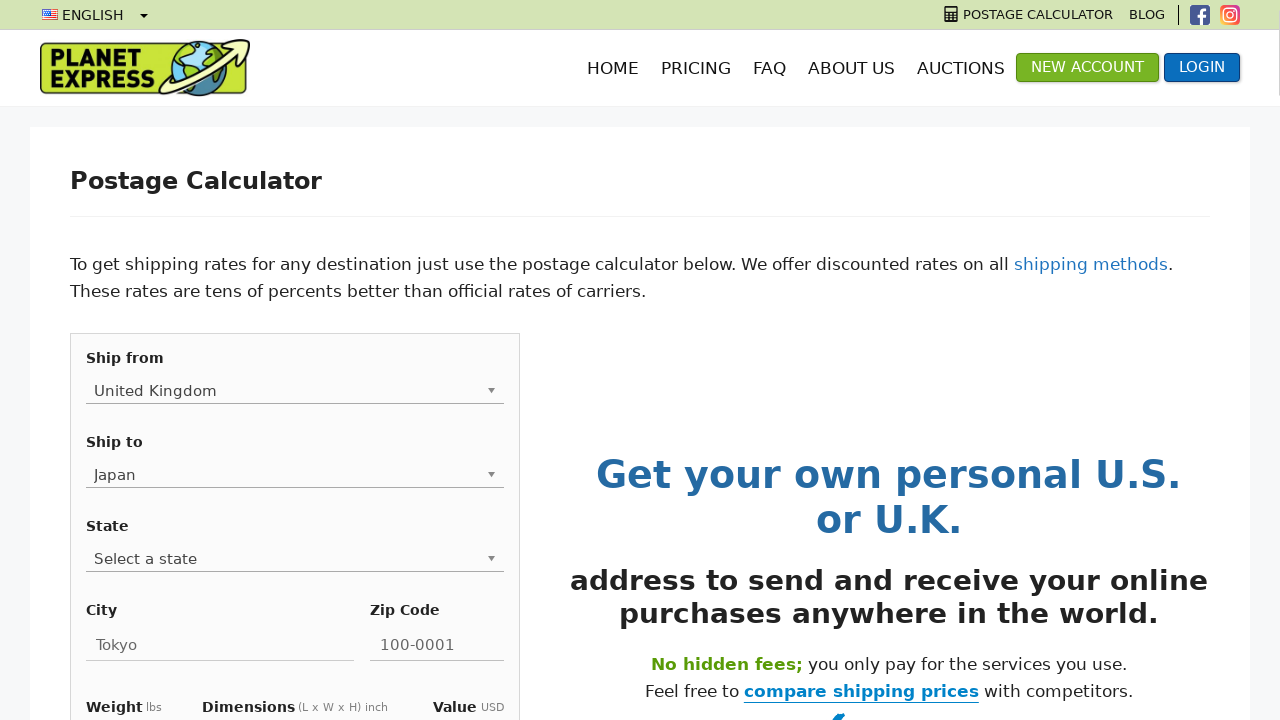

Waited 1000ms after entering postal code for Japan
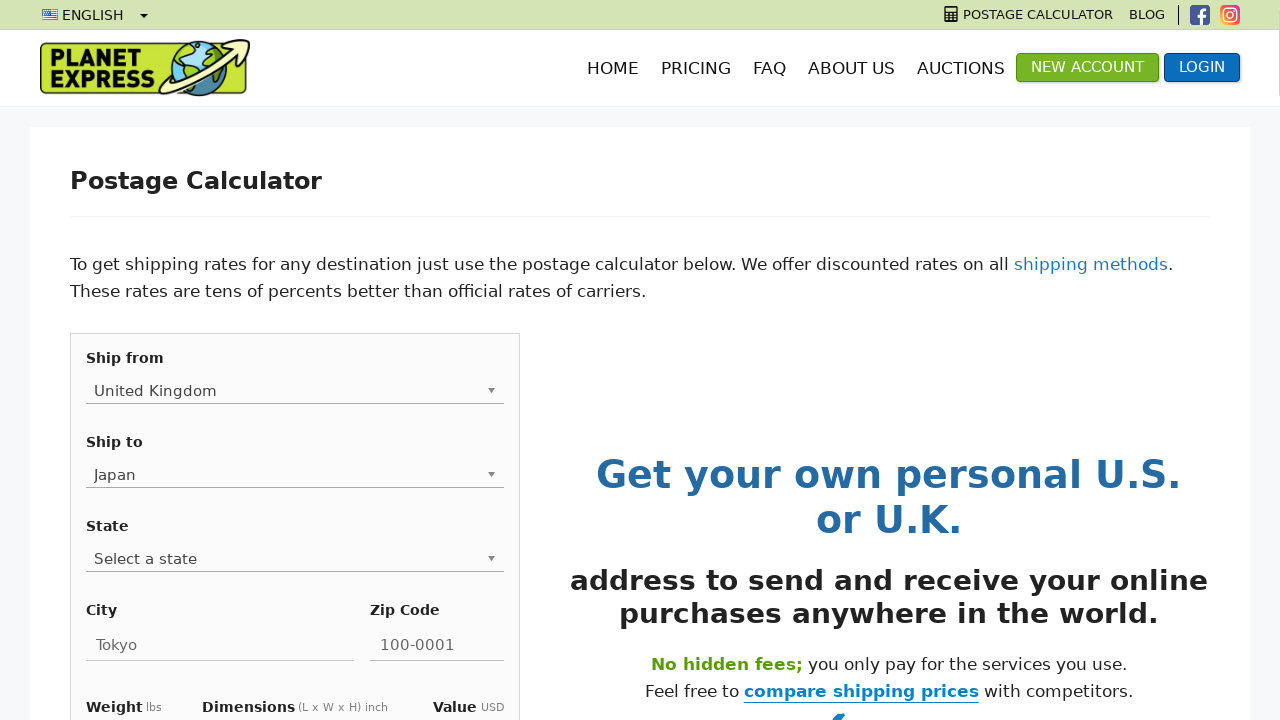

Reopened 'Shipping To' dropdown for next country at (295, 475) on .chosen-container >> nth=1
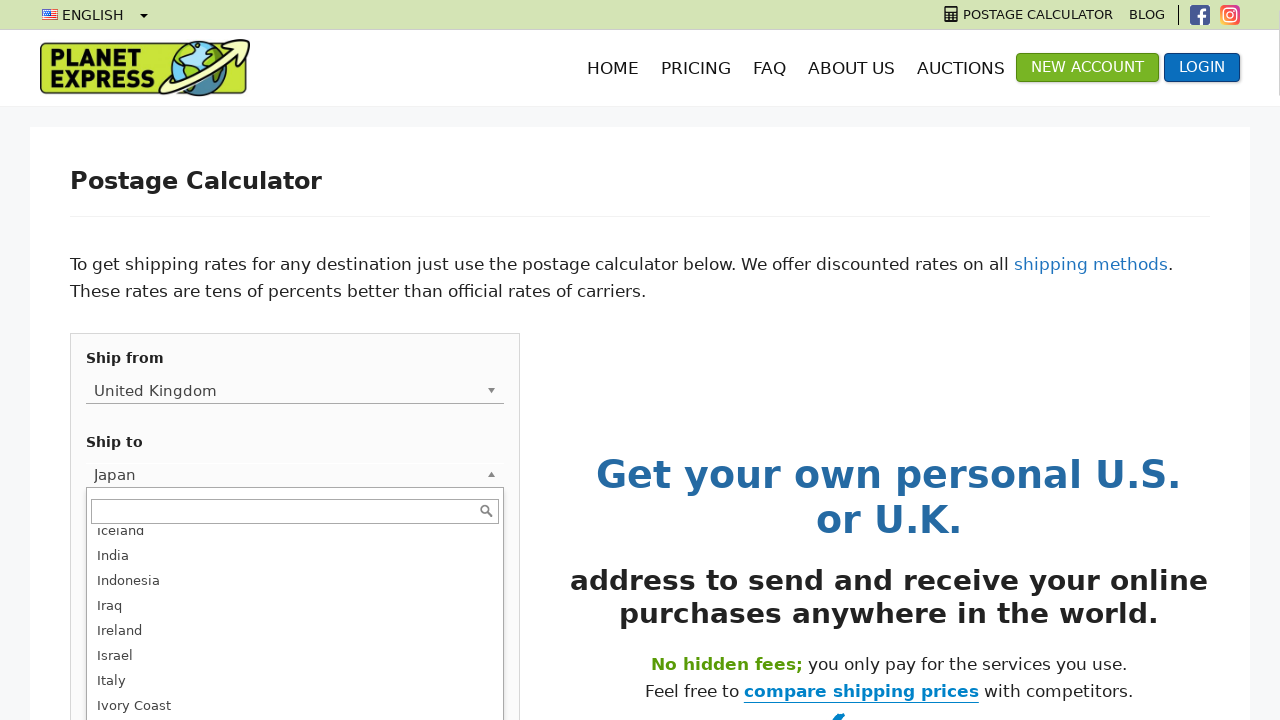

Cleared 'Shipping To' search field on .chosen-search-input >> nth=1
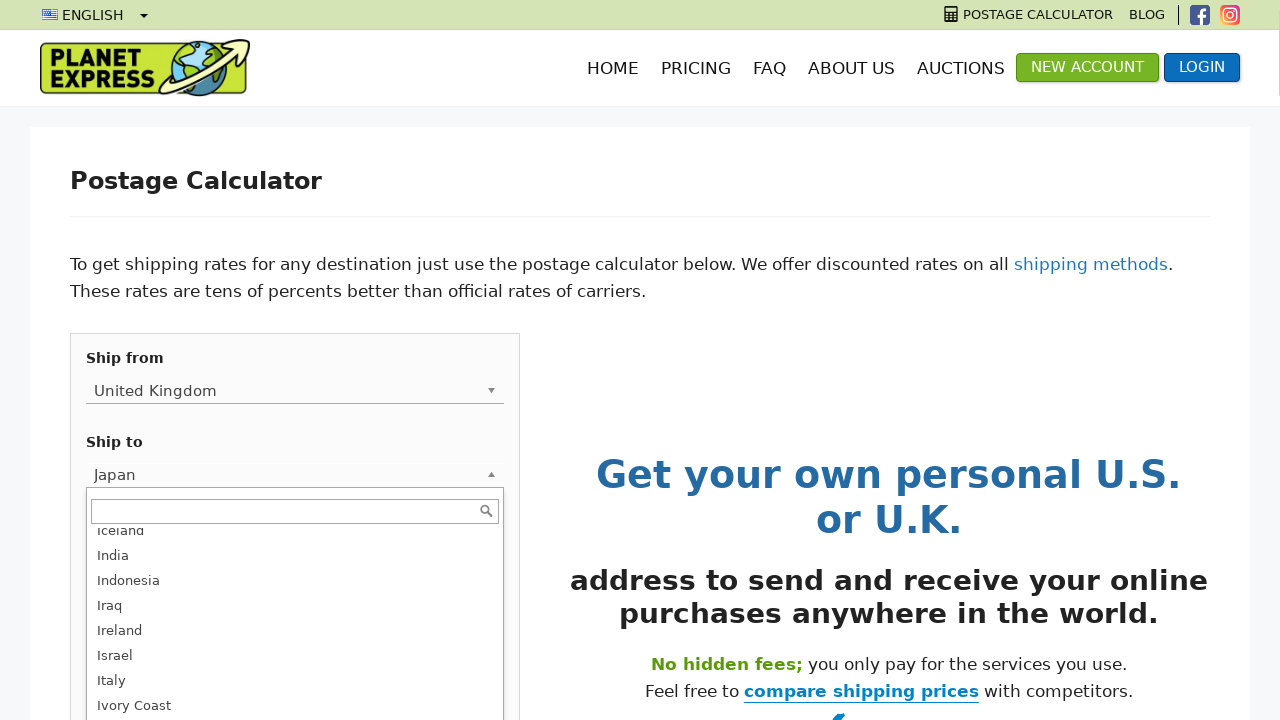

Typed 'Canada' into 'Shipping To' search field on .chosen-search-input >> nth=1
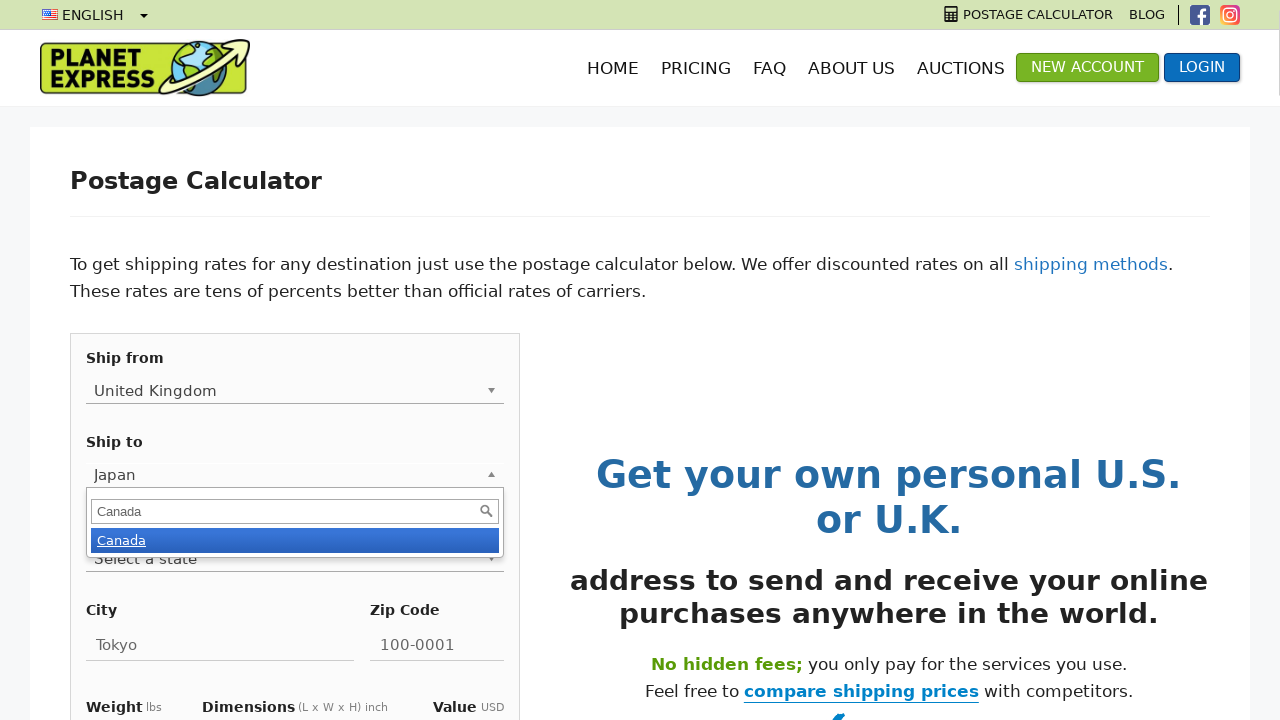

Waited 700ms for country dropdown results
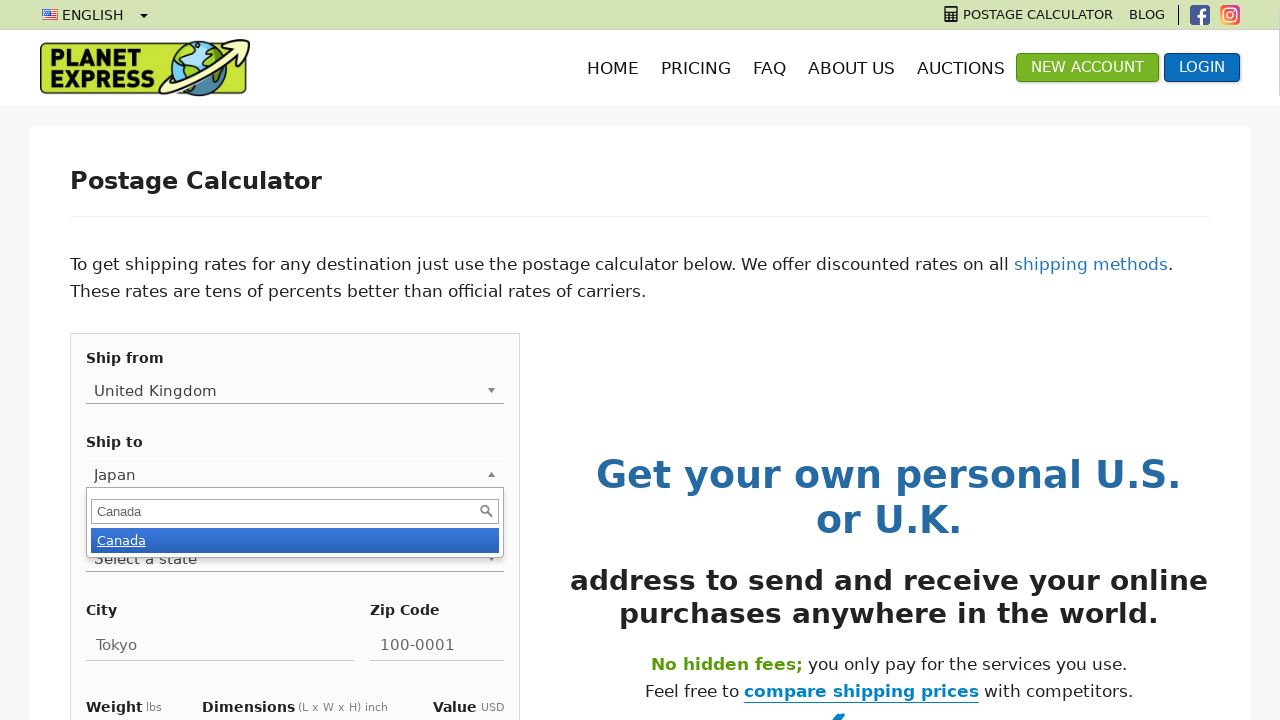

Selected 'Canada' from 'Shipping To' dropdown results at (295, 540) on ul.chosen-results li.active-result >> nth=1
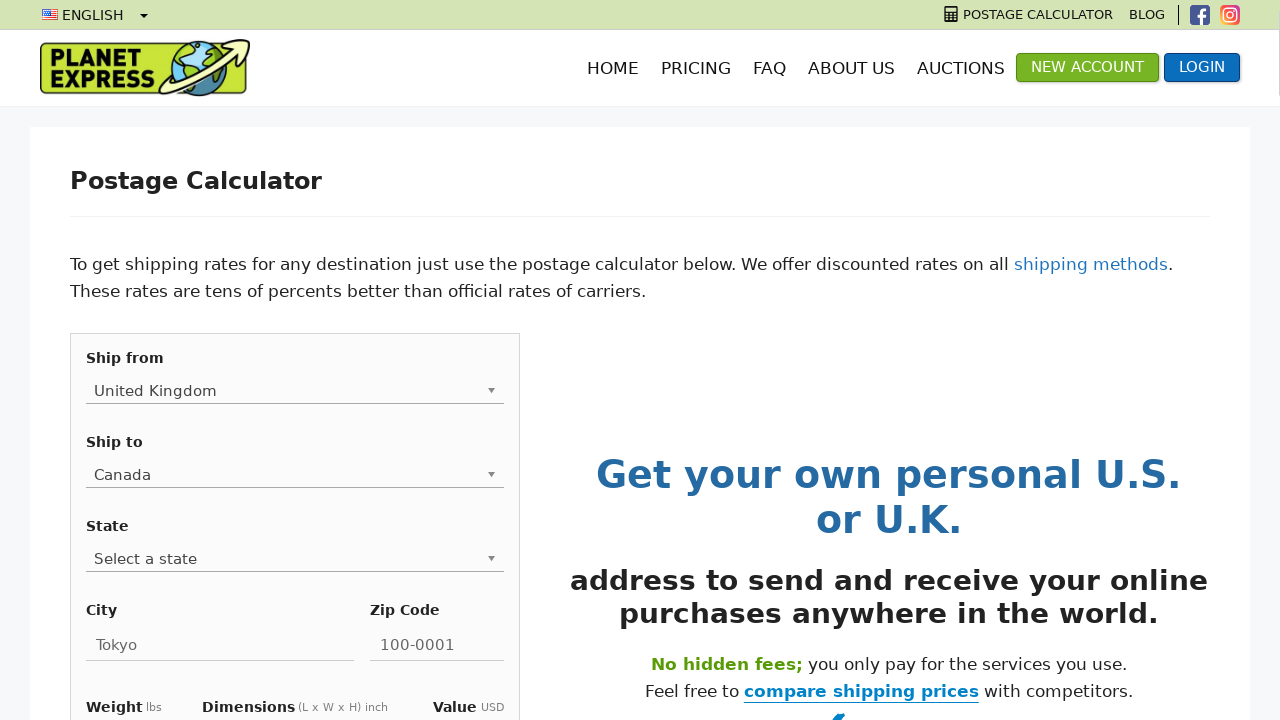

Cleared city input field on #city
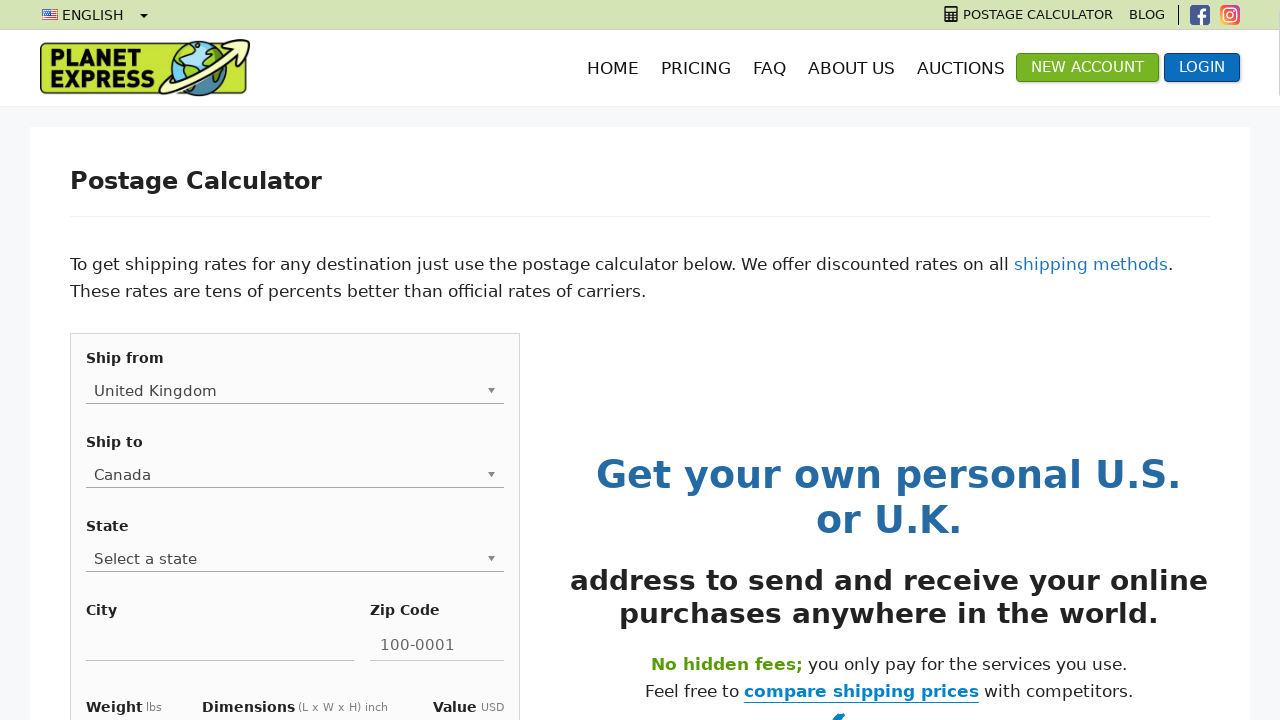

Entered city 'Toronto' on #city
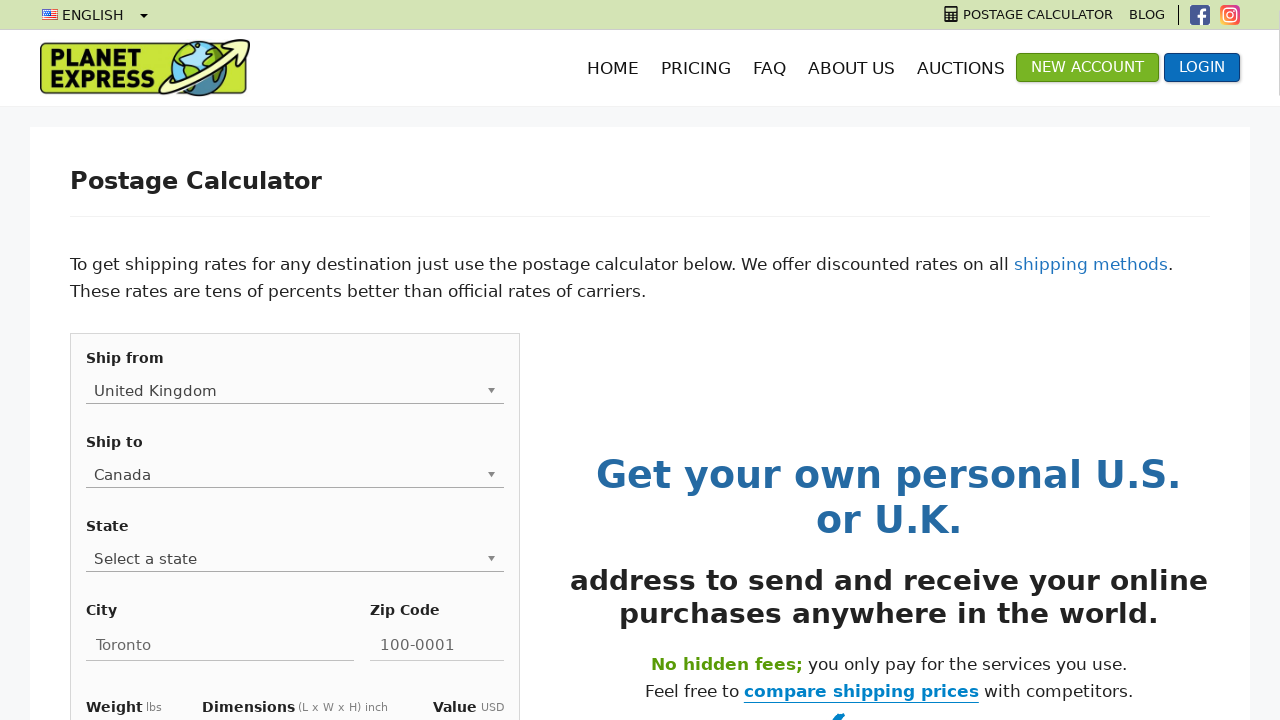

Cleared postal code input field on #postalcode
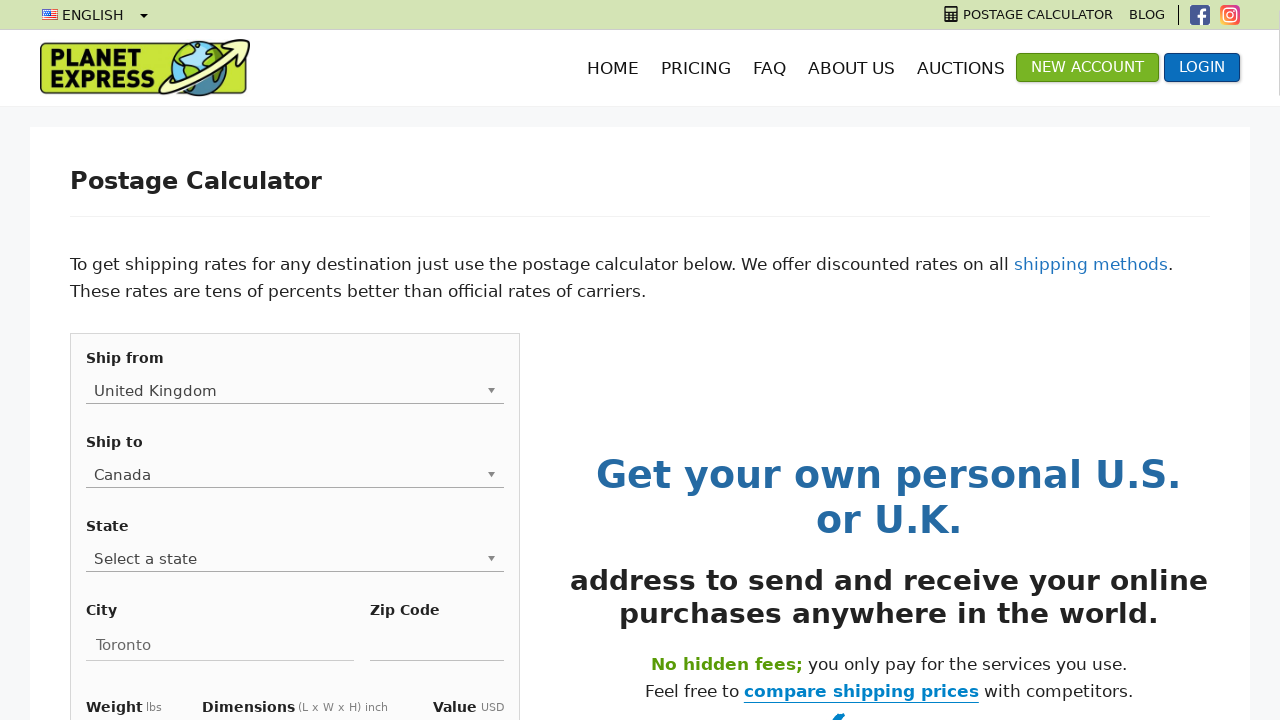

Entered postal code 'M5V 1J2' on #postalcode
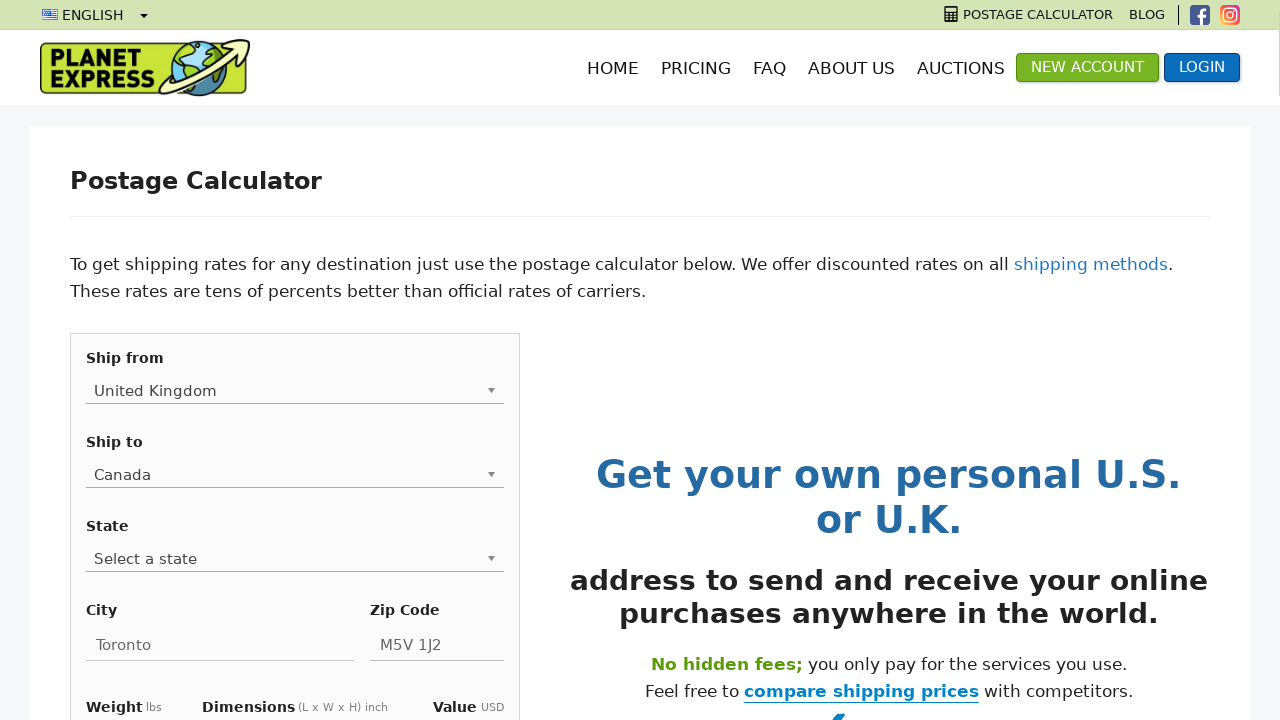

Waited 1000ms after entering postal code for Canada
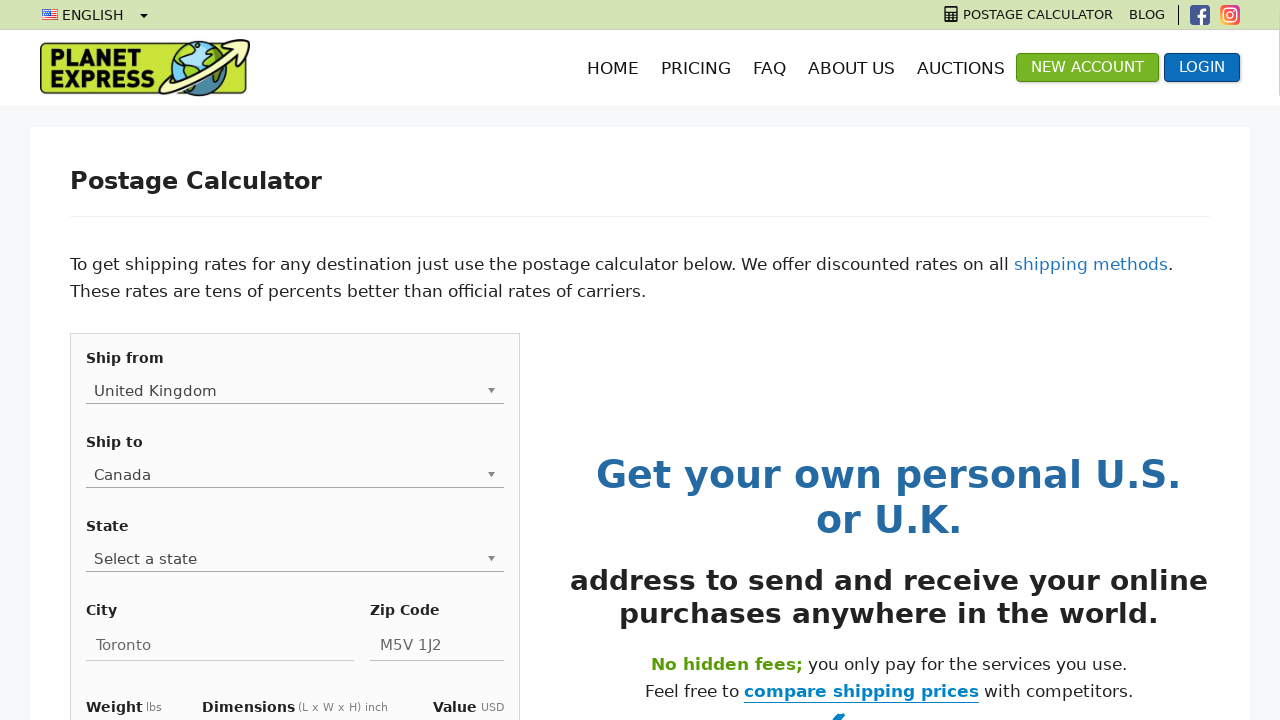

Reopened 'Shipping To' dropdown for next country at (295, 475) on .chosen-container >> nth=1
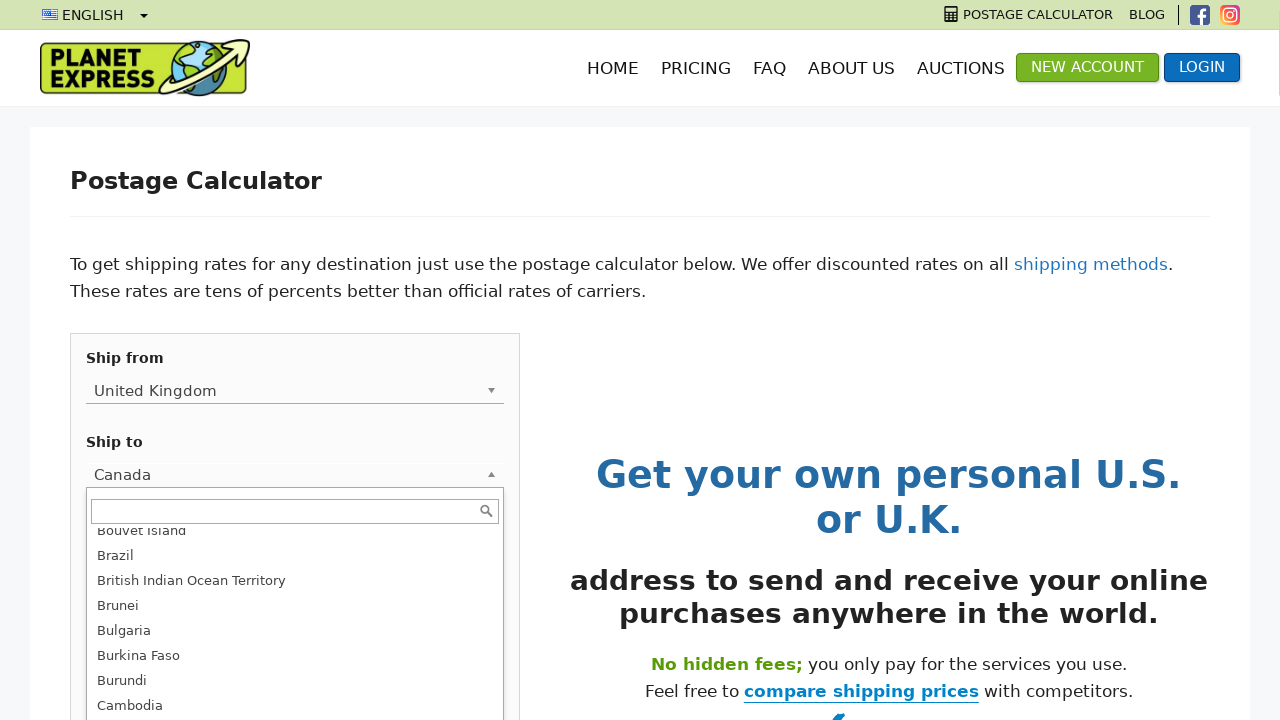

Cleared 'Shipping To' search field on .chosen-search-input >> nth=1
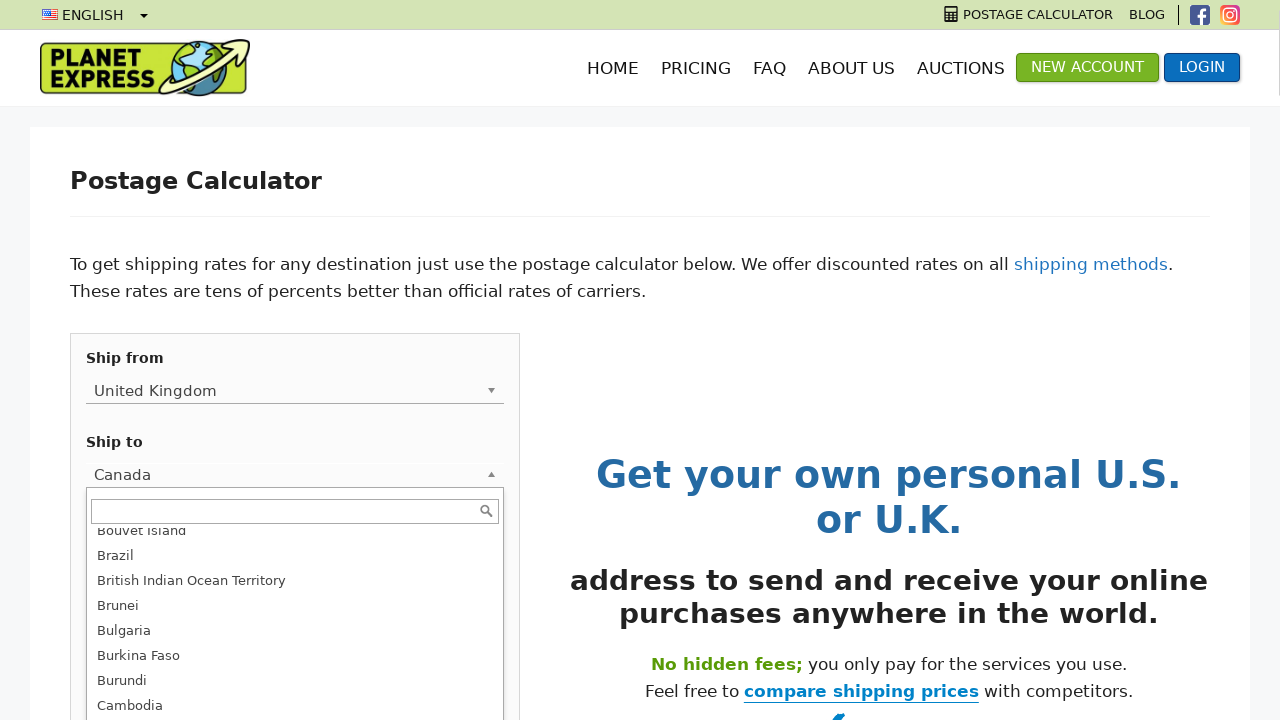

Typed 'Australia' into 'Shipping To' search field on .chosen-search-input >> nth=1
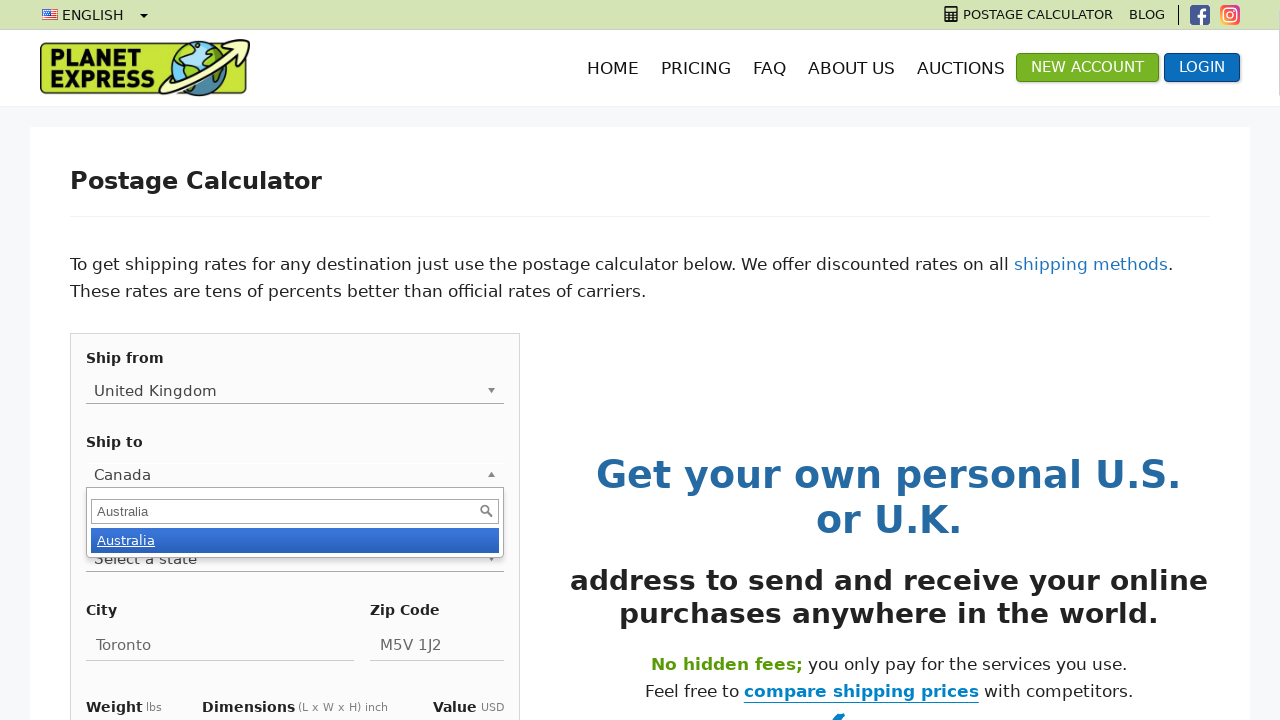

Waited 700ms for country dropdown results
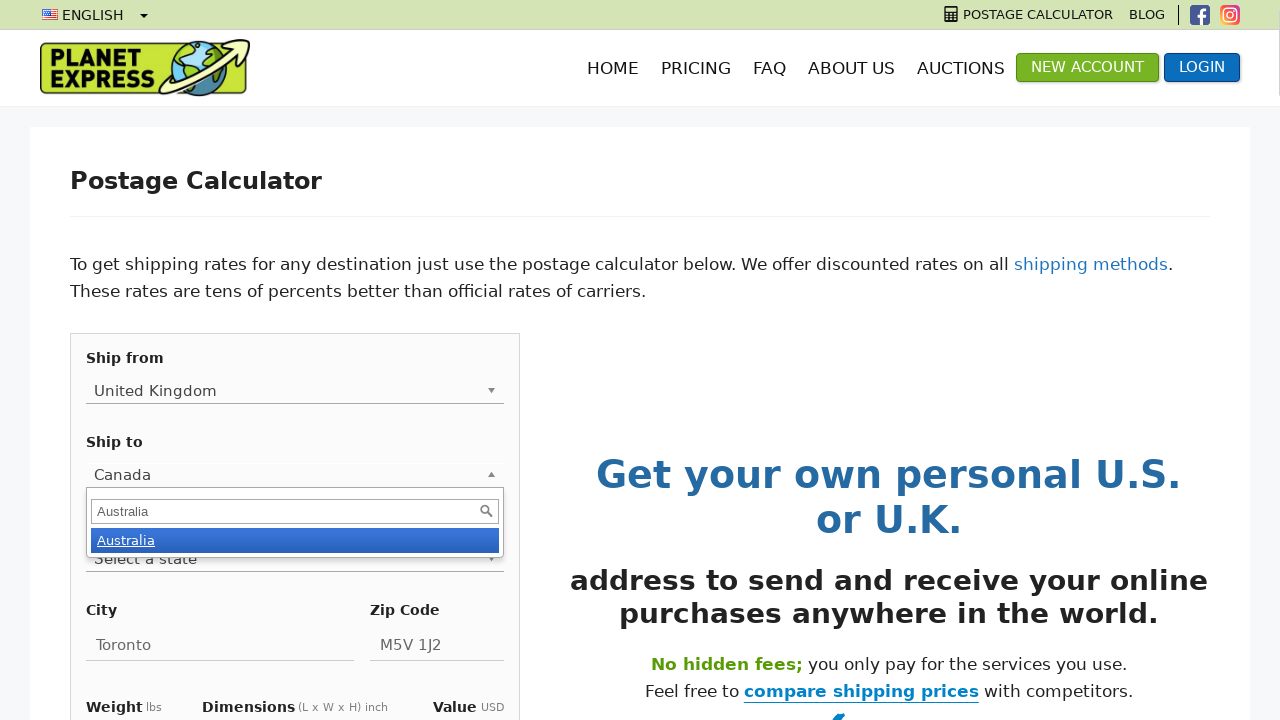

Selected 'Australia' from 'Shipping To' dropdown results at (295, 540) on ul.chosen-results li.active-result >> nth=1
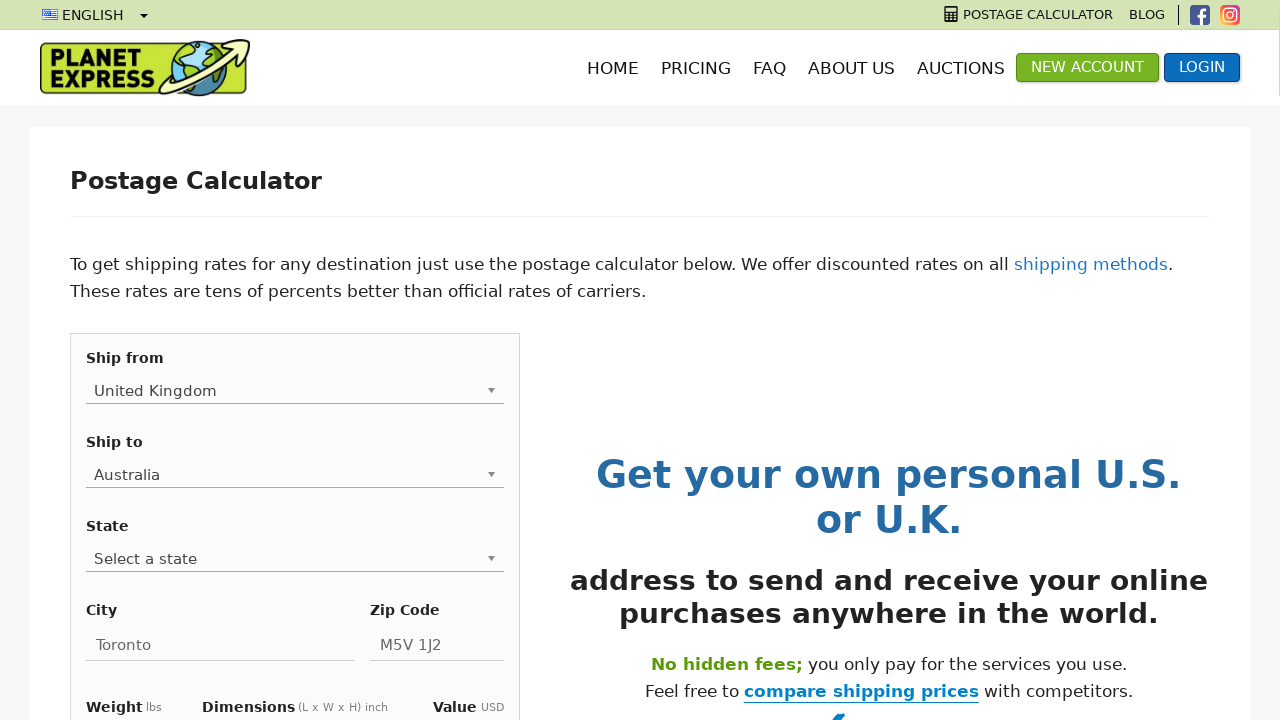

Cleared city input field on #city
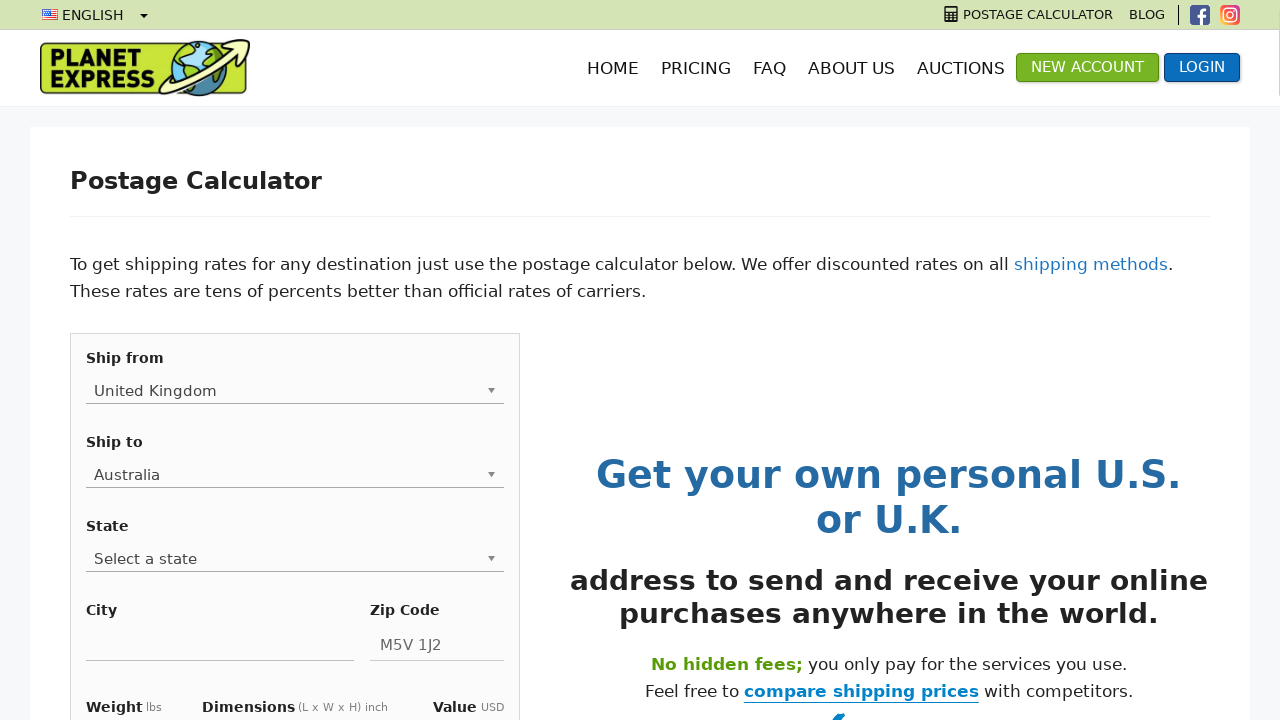

Entered city 'Sydney' on #city
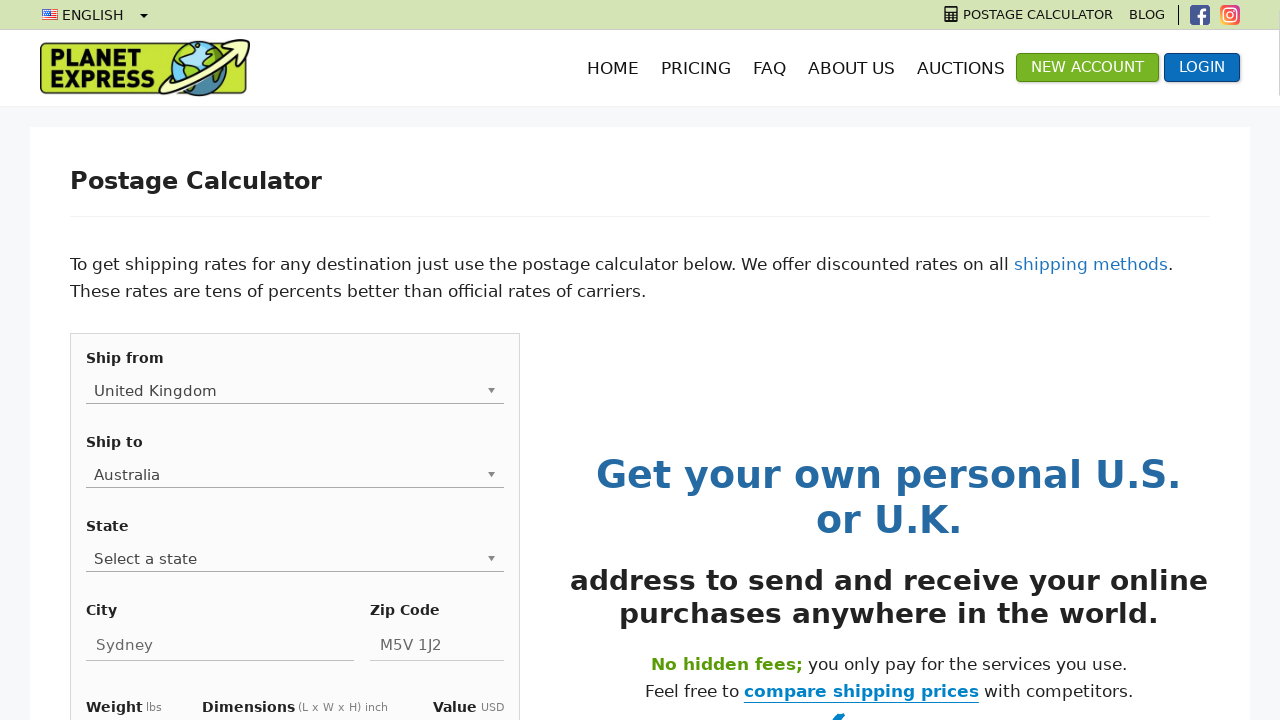

Cleared postal code input field on #postalcode
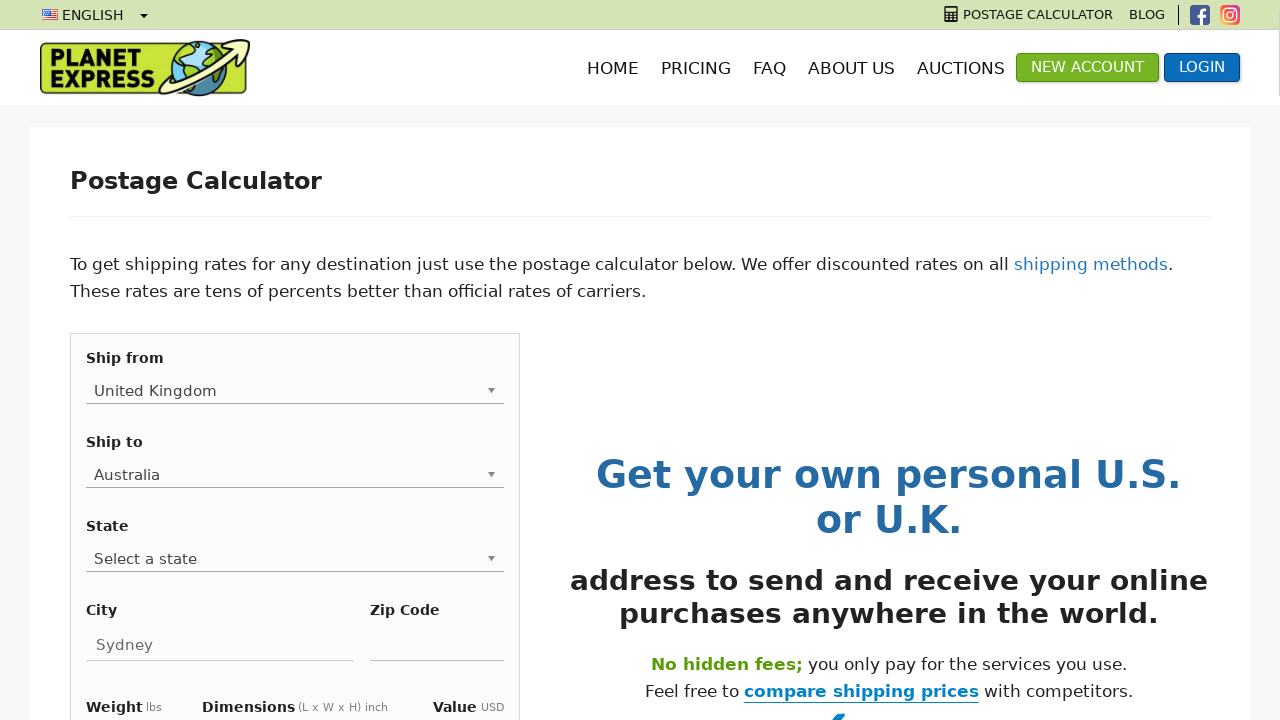

Entered postal code '2000' on #postalcode
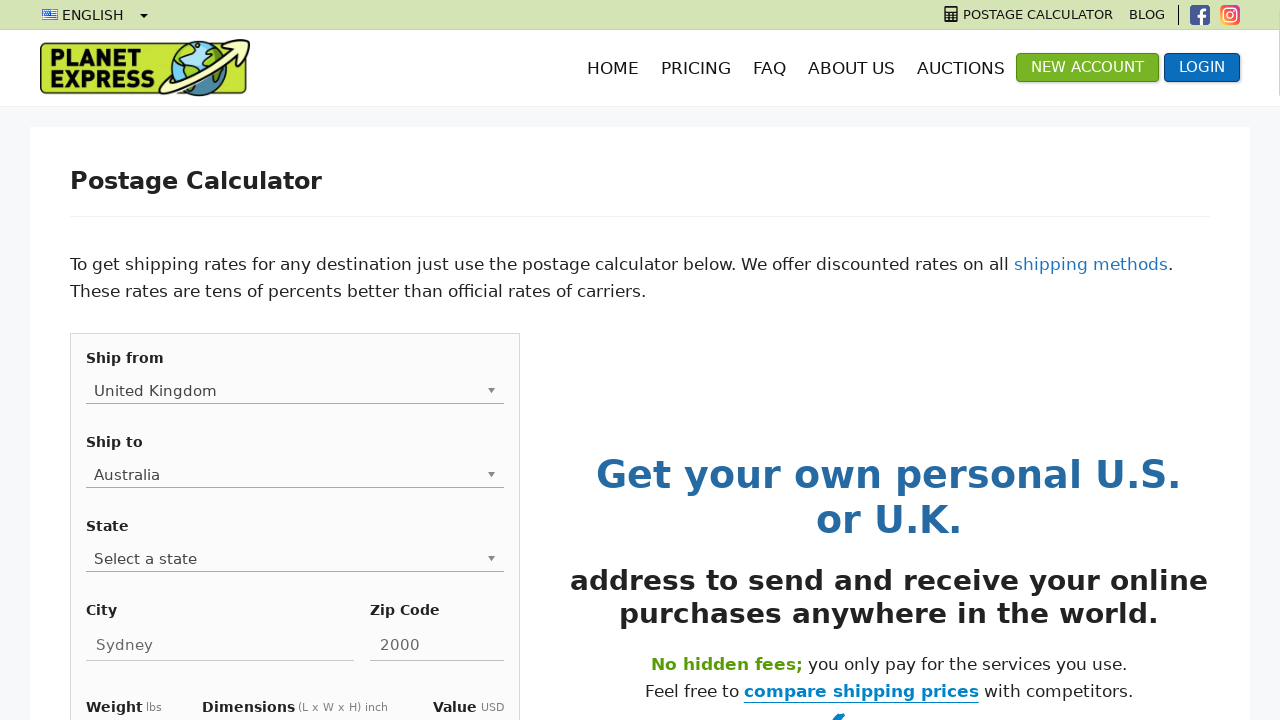

Waited 1000ms after entering postal code for Australia
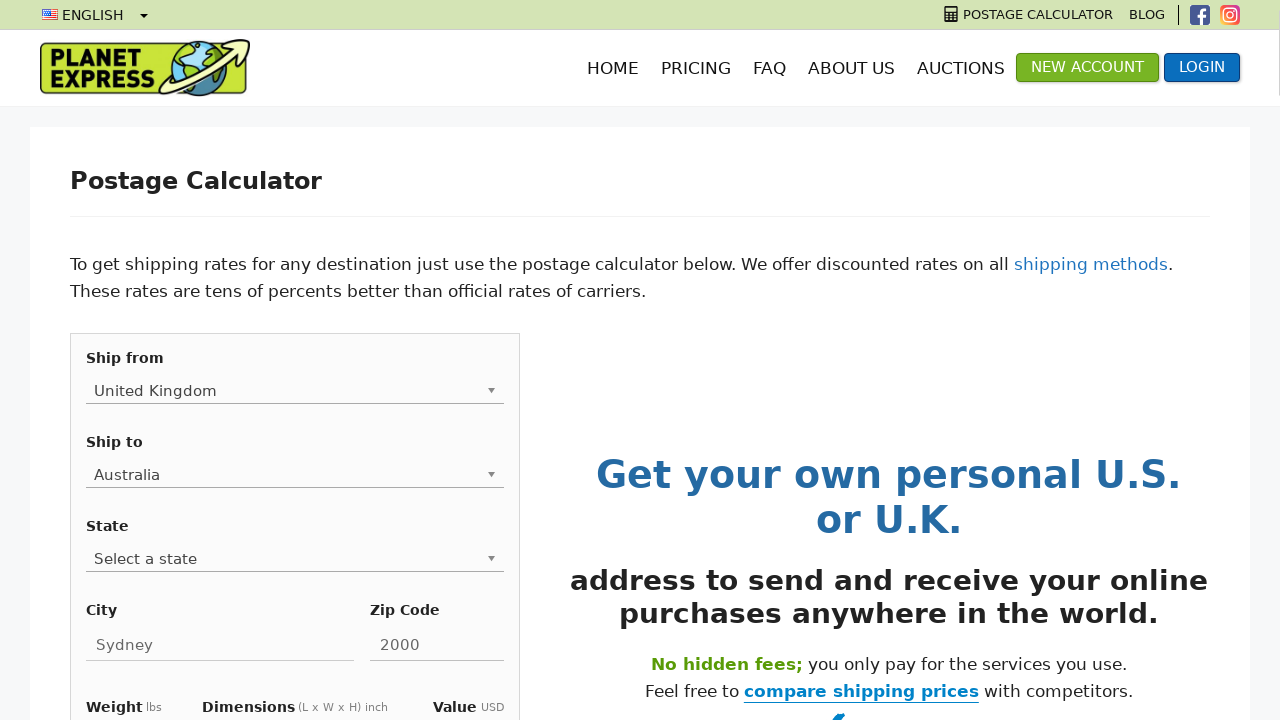

Reopened 'Shipping To' dropdown for next country at (295, 475) on .chosen-container >> nth=1
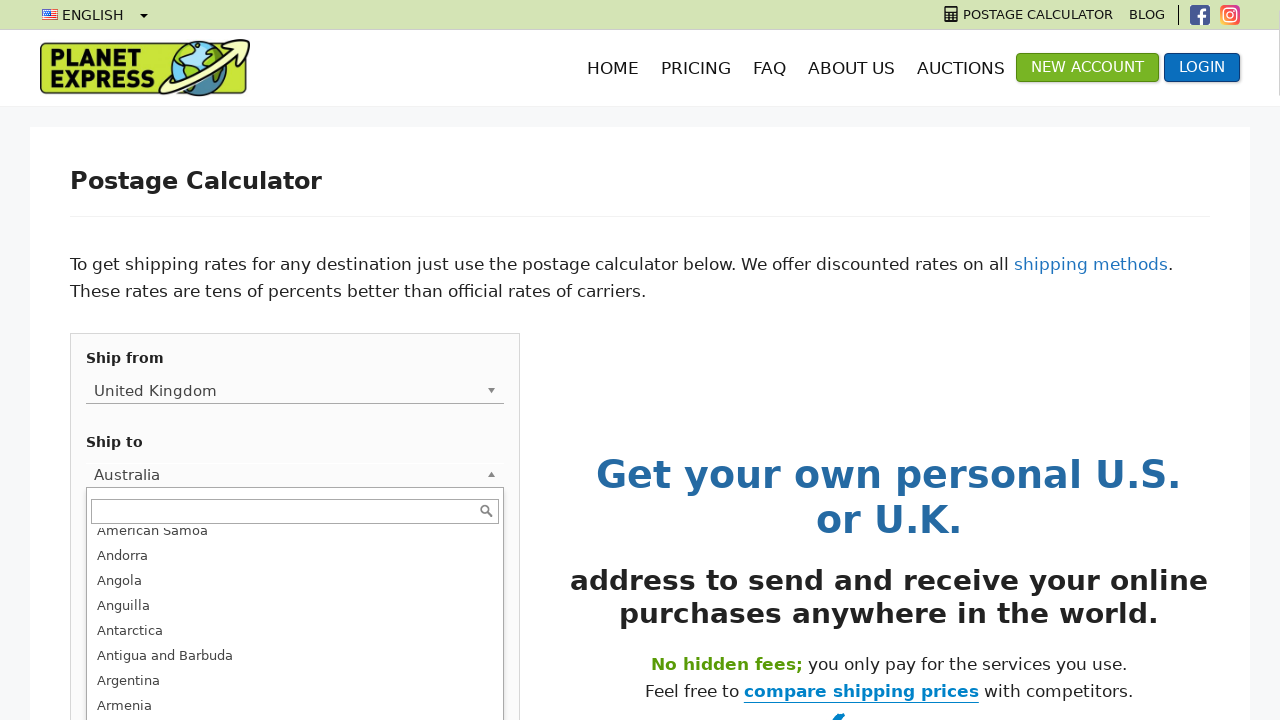

Completed processing all countries for 'United Kingdom' location
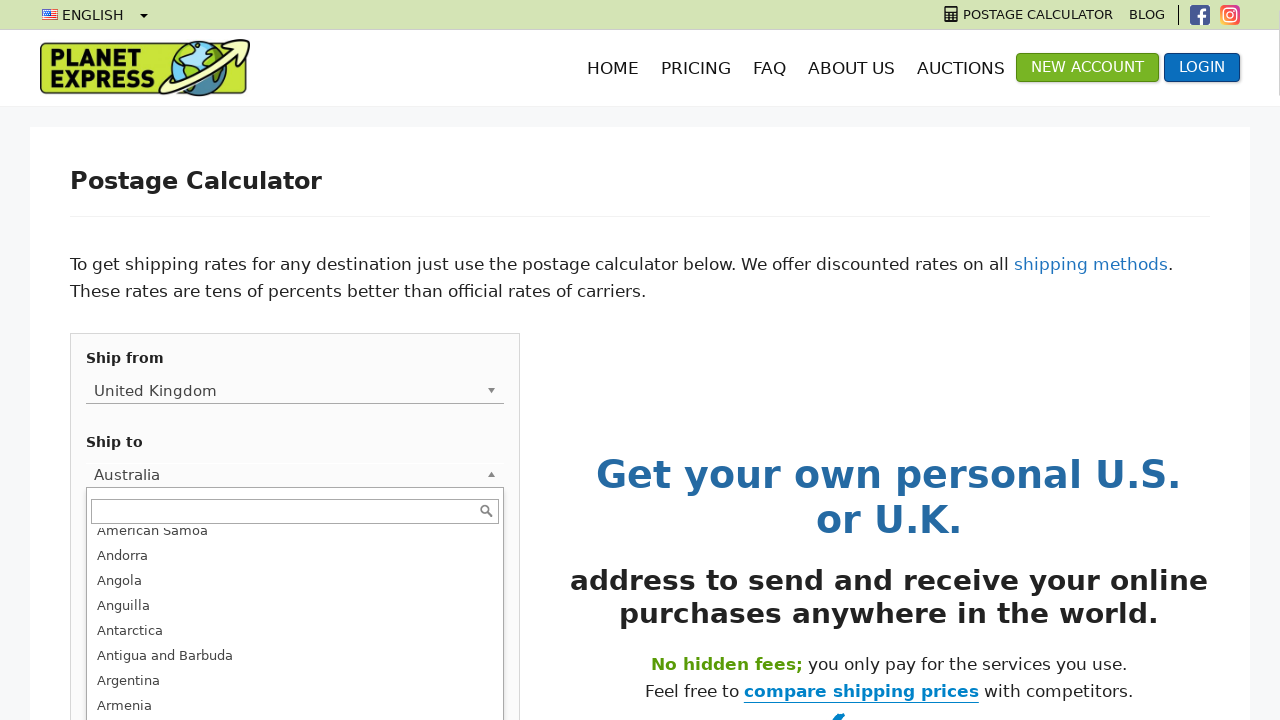

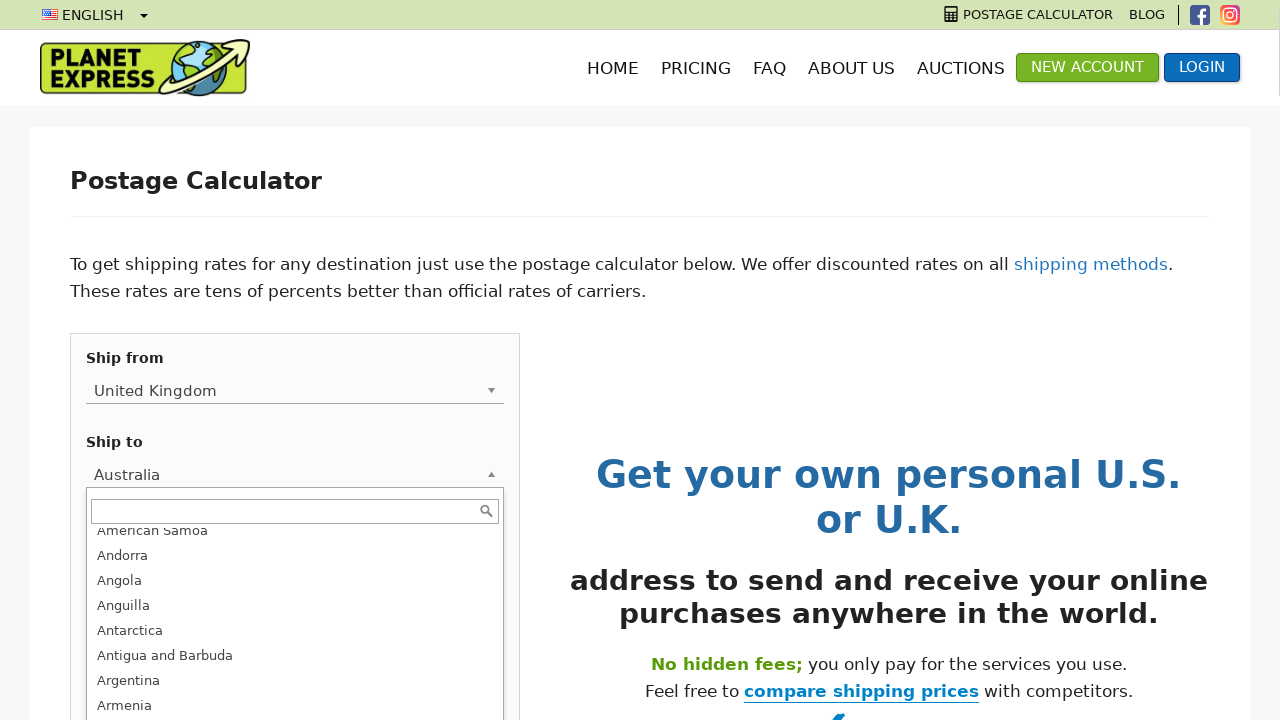